Tests the add/remove elements functionality by clicking the "Add Element" button 100 times, verifying 100 delete buttons appear, then clicking delete 90 times and verifying 10 buttons remain.

Starting URL: http://the-internet.herokuapp.com/add_remove_elements/

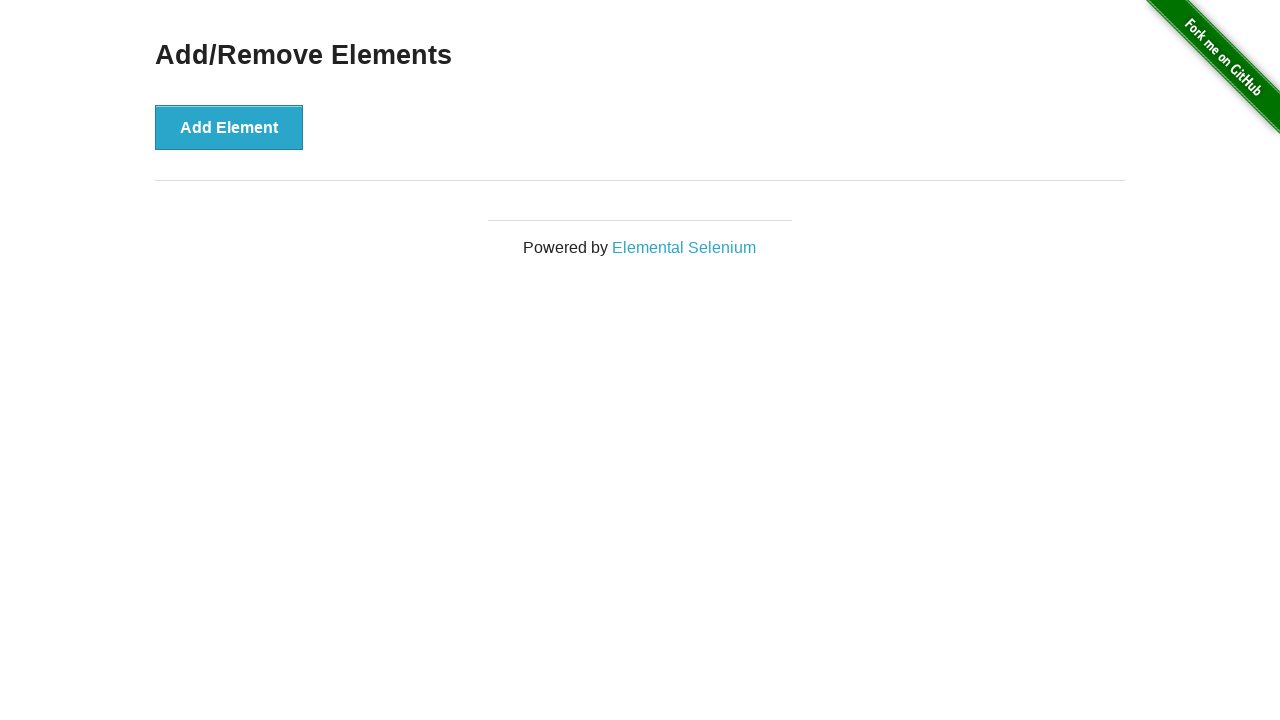

Navigated to add/remove elements page
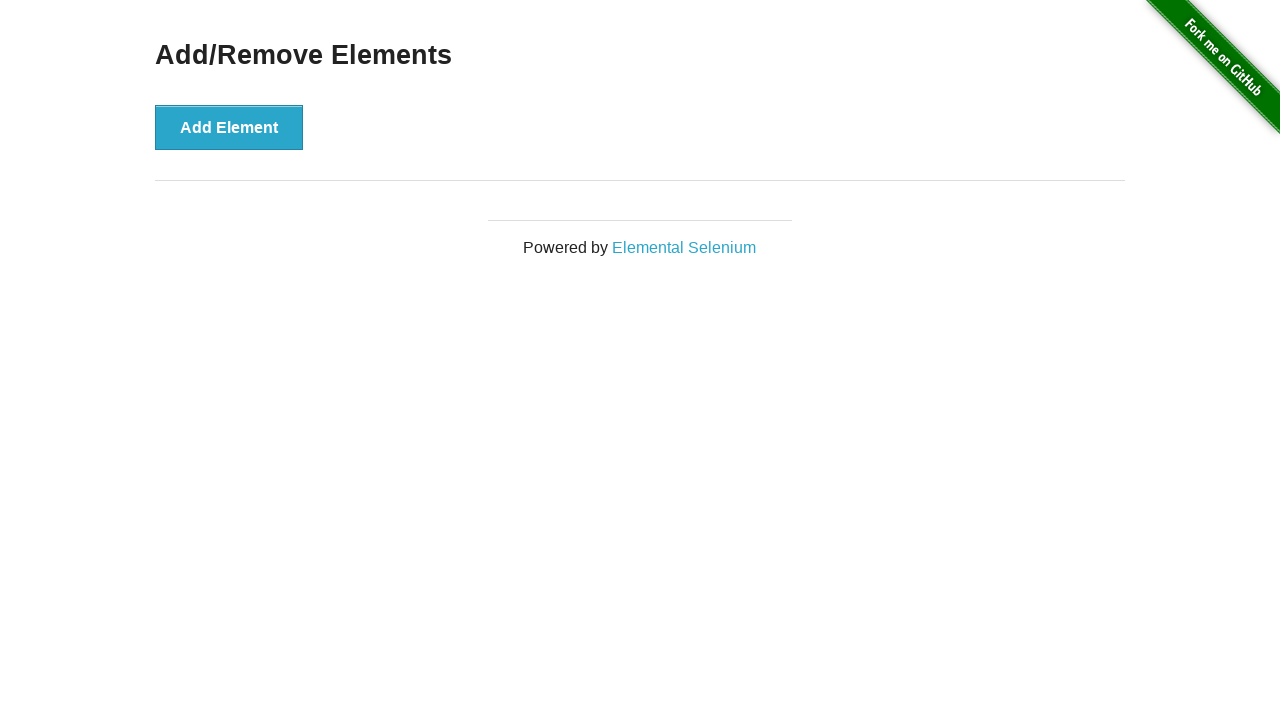

Clicked 'Add Element' button (iteration 1/100) at (229, 127) on button[onclick='addElement()']
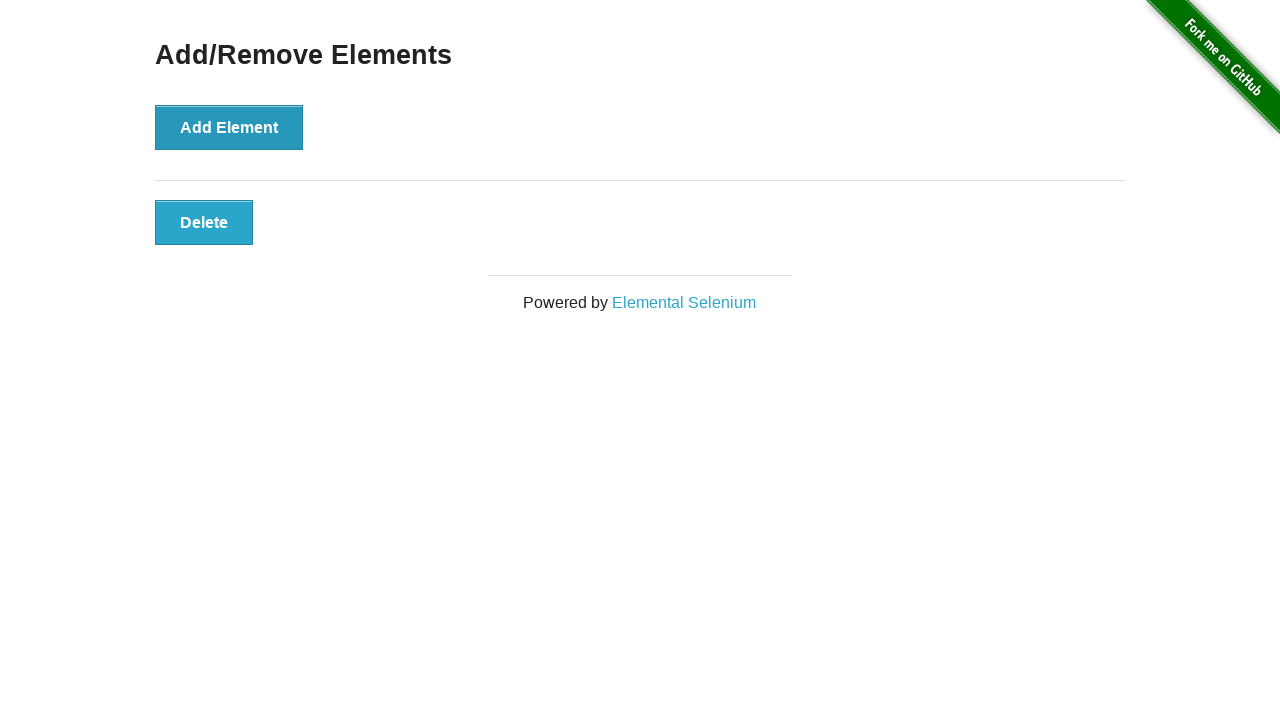

Clicked 'Add Element' button (iteration 2/100) at (229, 127) on button[onclick='addElement()']
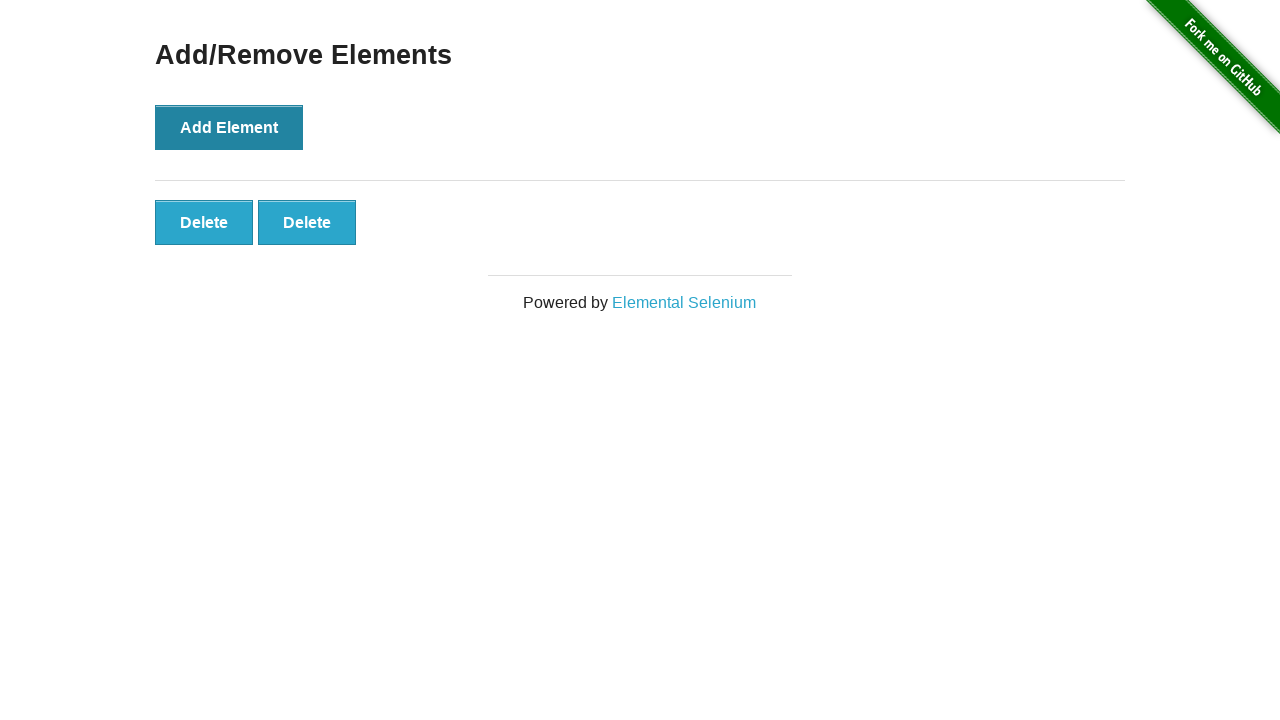

Clicked 'Add Element' button (iteration 3/100) at (229, 127) on button[onclick='addElement()']
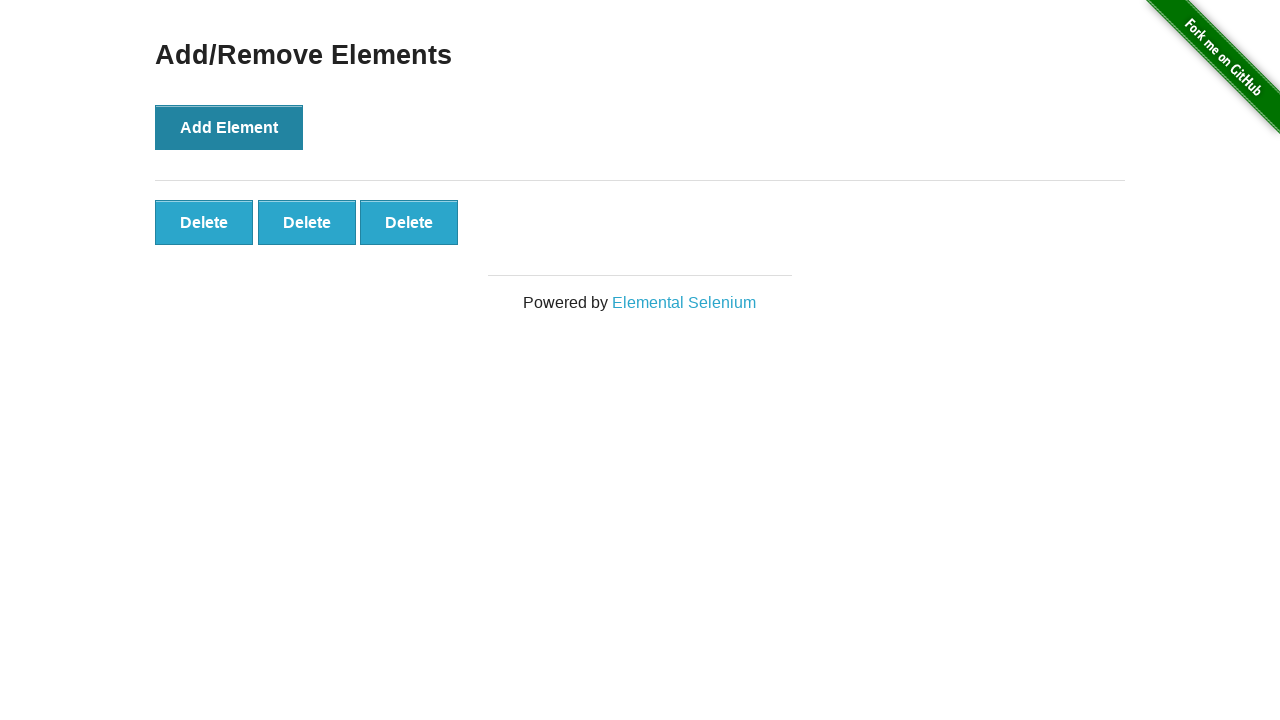

Clicked 'Add Element' button (iteration 4/100) at (229, 127) on button[onclick='addElement()']
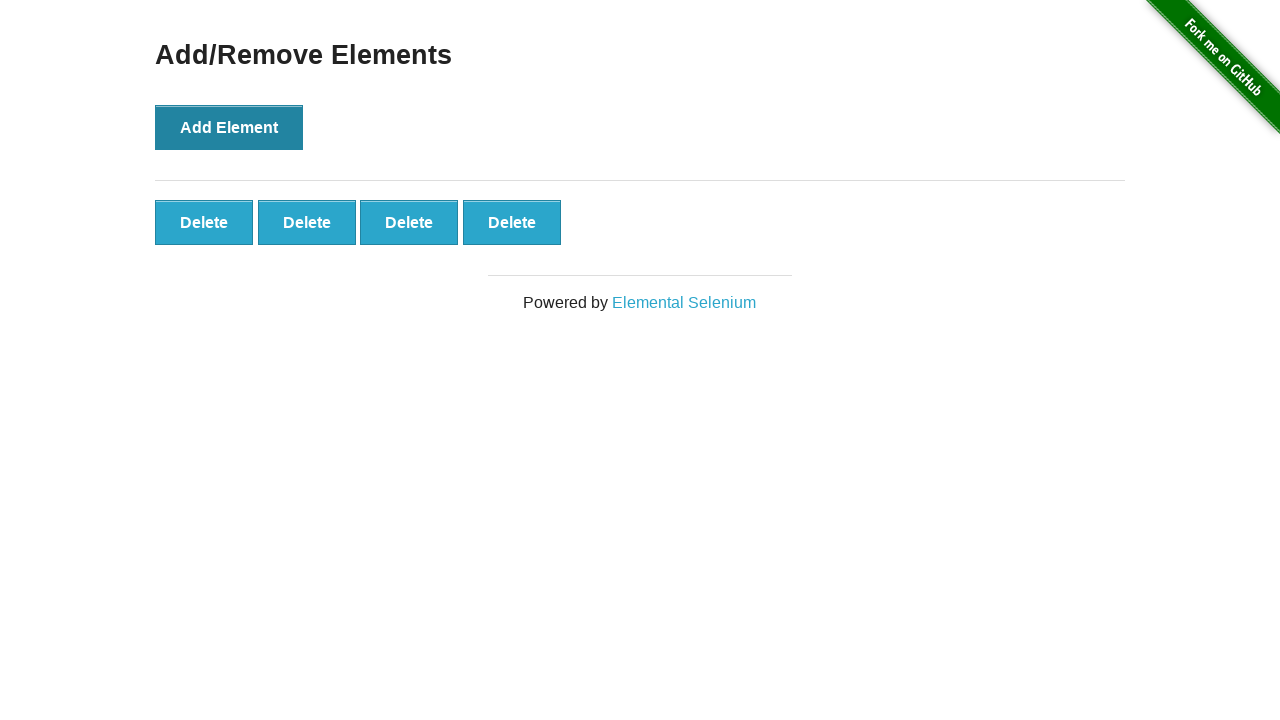

Clicked 'Add Element' button (iteration 5/100) at (229, 127) on button[onclick='addElement()']
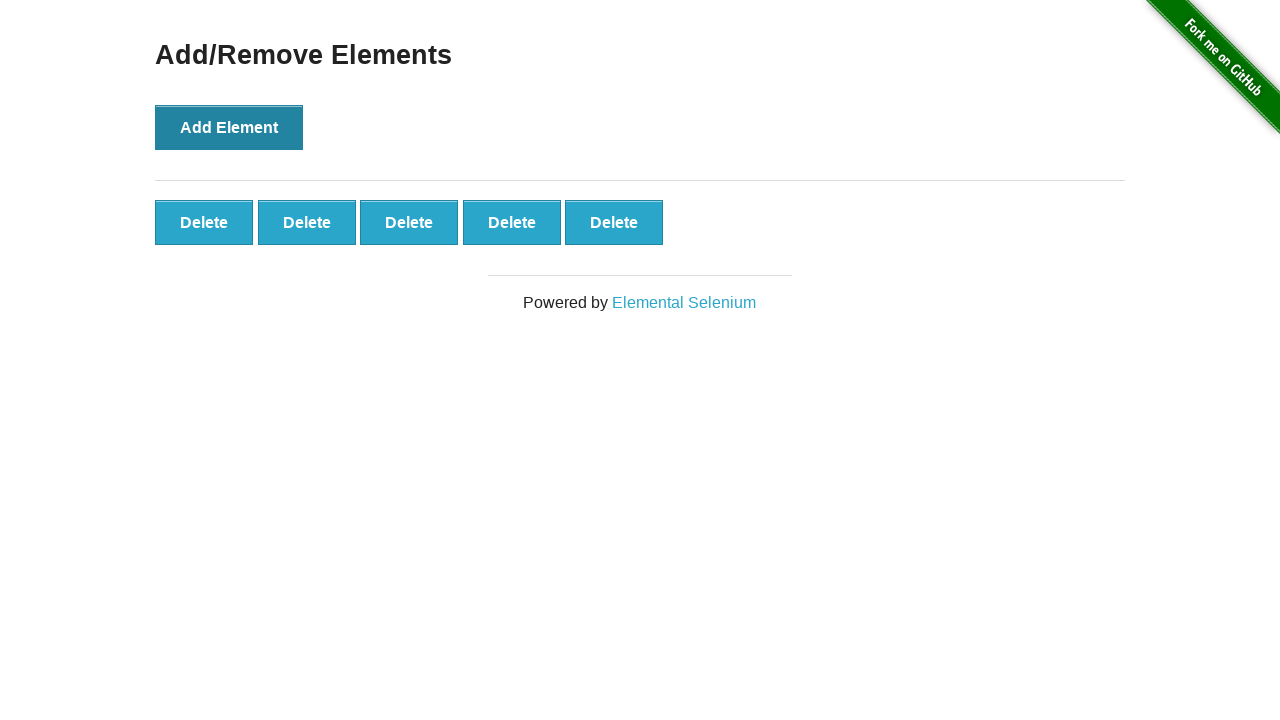

Clicked 'Add Element' button (iteration 6/100) at (229, 127) on button[onclick='addElement()']
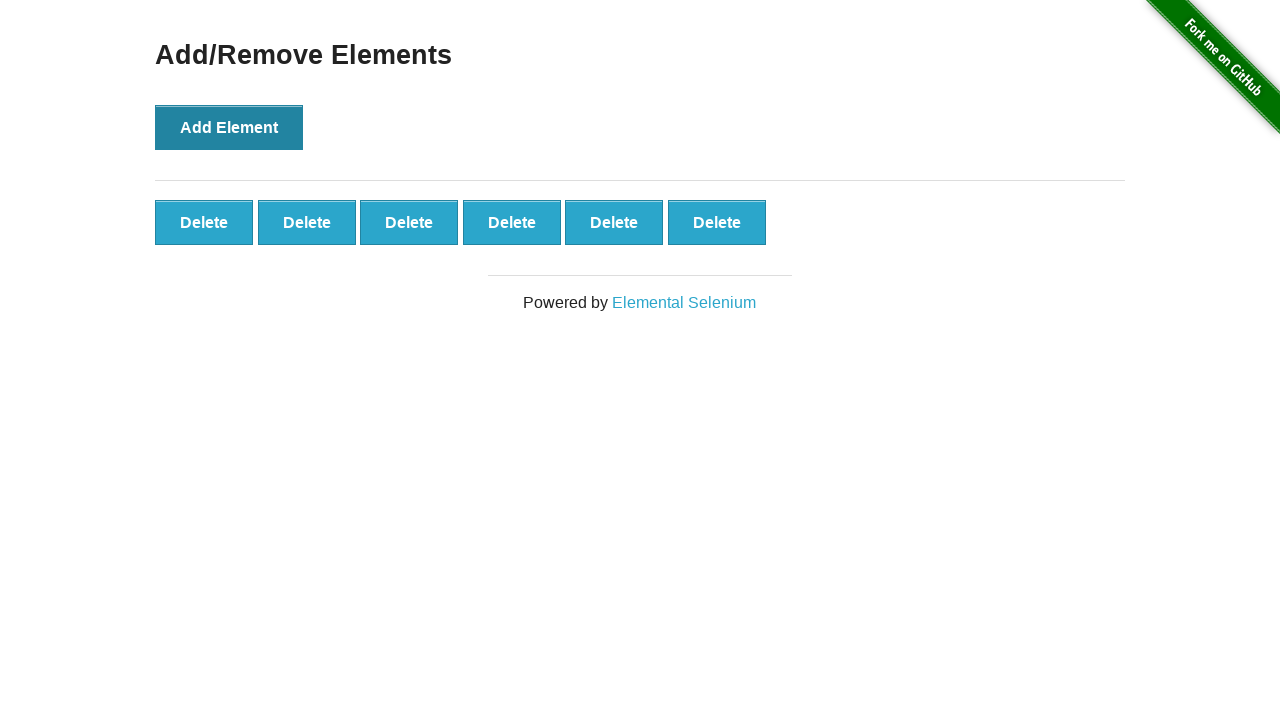

Clicked 'Add Element' button (iteration 7/100) at (229, 127) on button[onclick='addElement()']
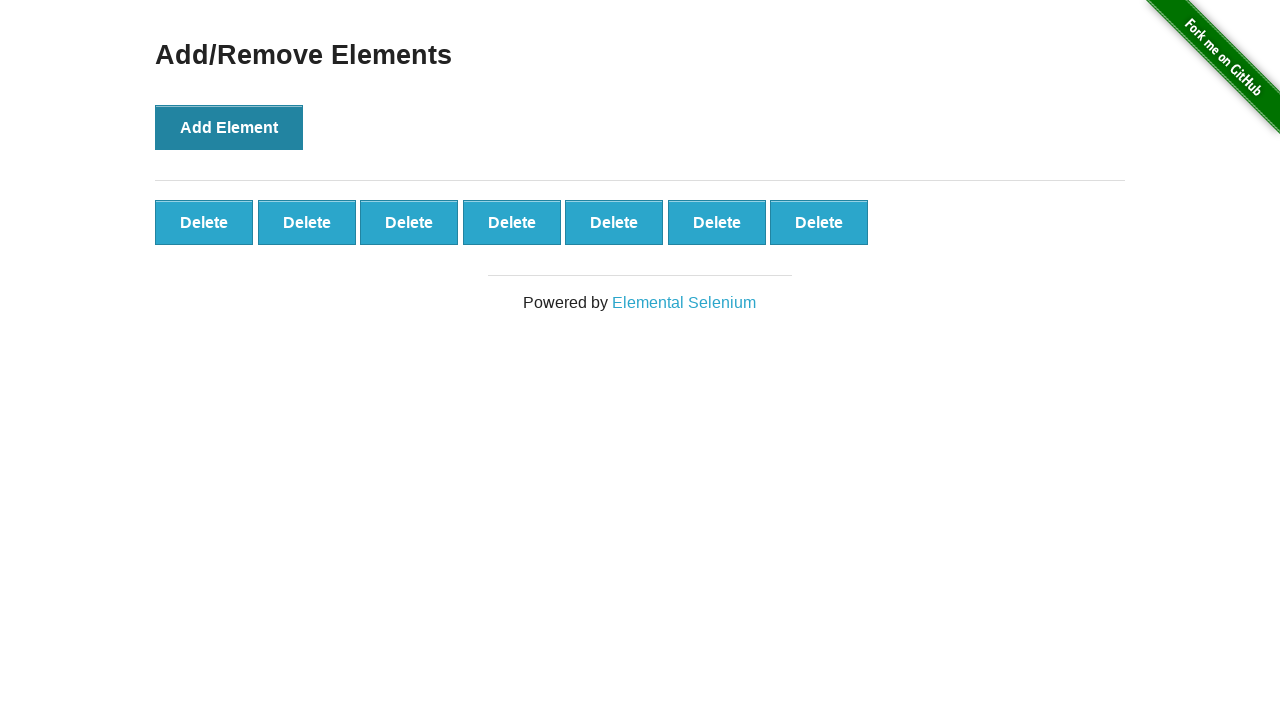

Clicked 'Add Element' button (iteration 8/100) at (229, 127) on button[onclick='addElement()']
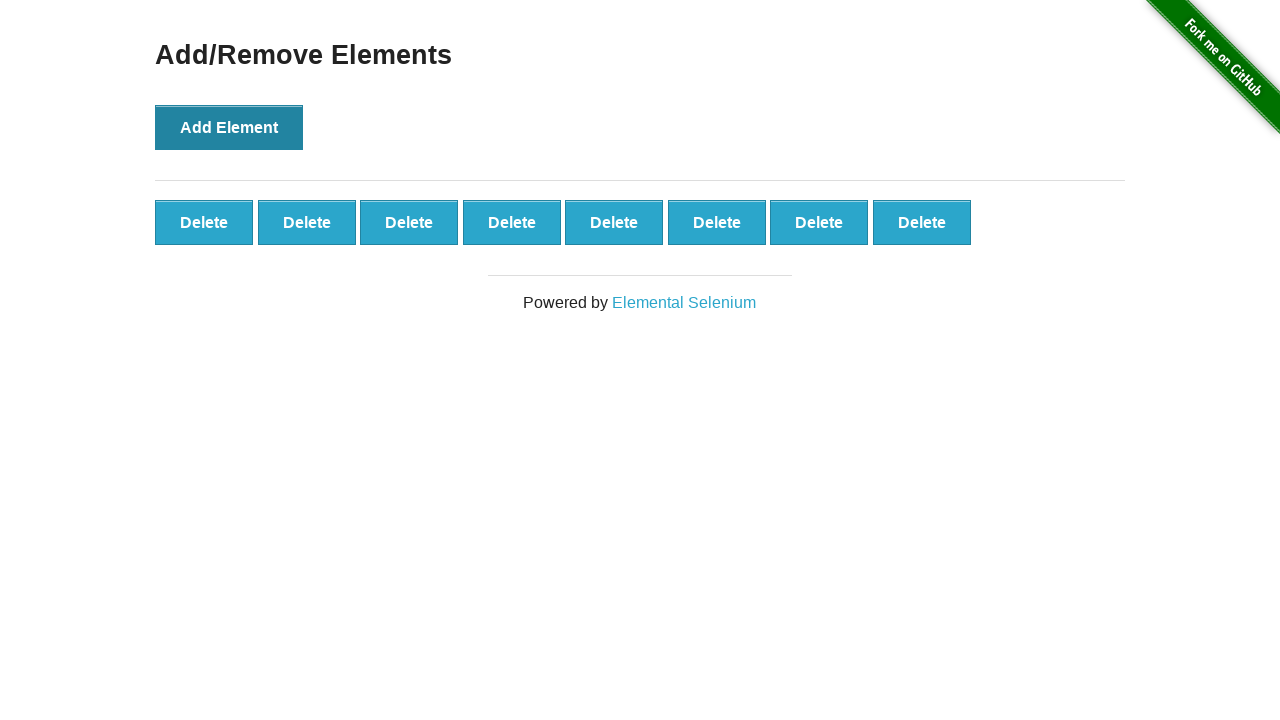

Clicked 'Add Element' button (iteration 9/100) at (229, 127) on button[onclick='addElement()']
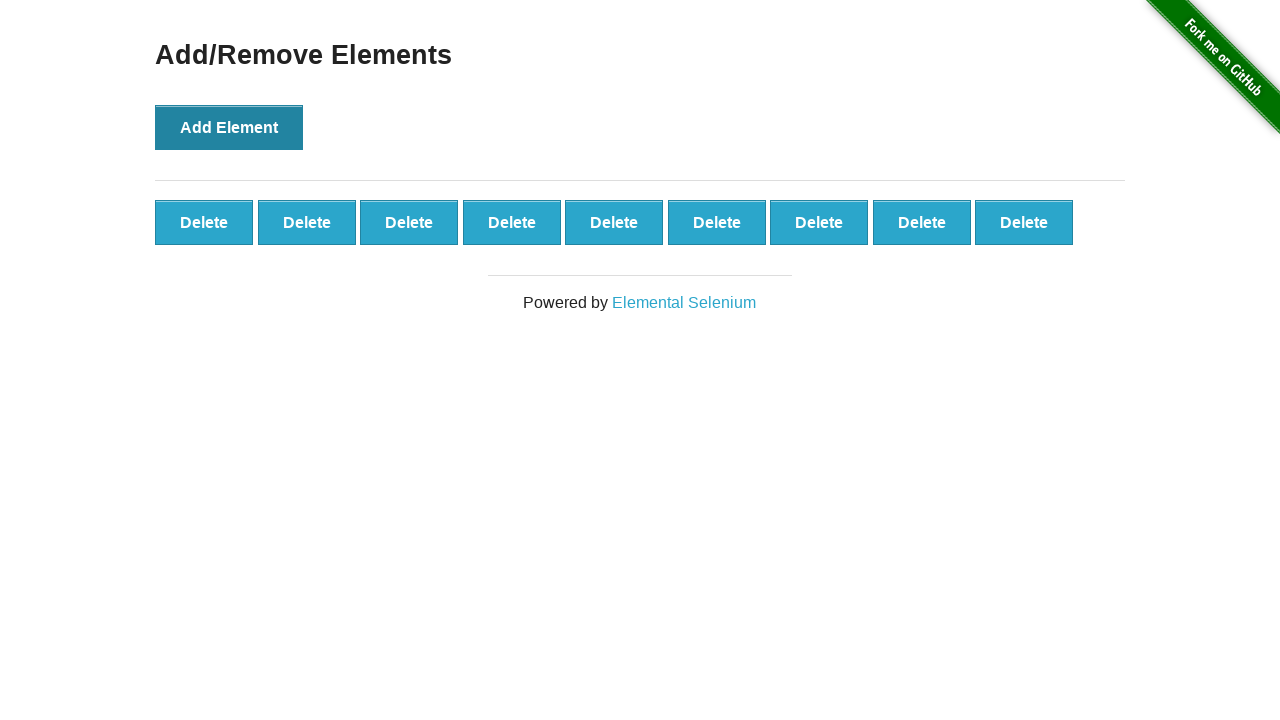

Clicked 'Add Element' button (iteration 10/100) at (229, 127) on button[onclick='addElement()']
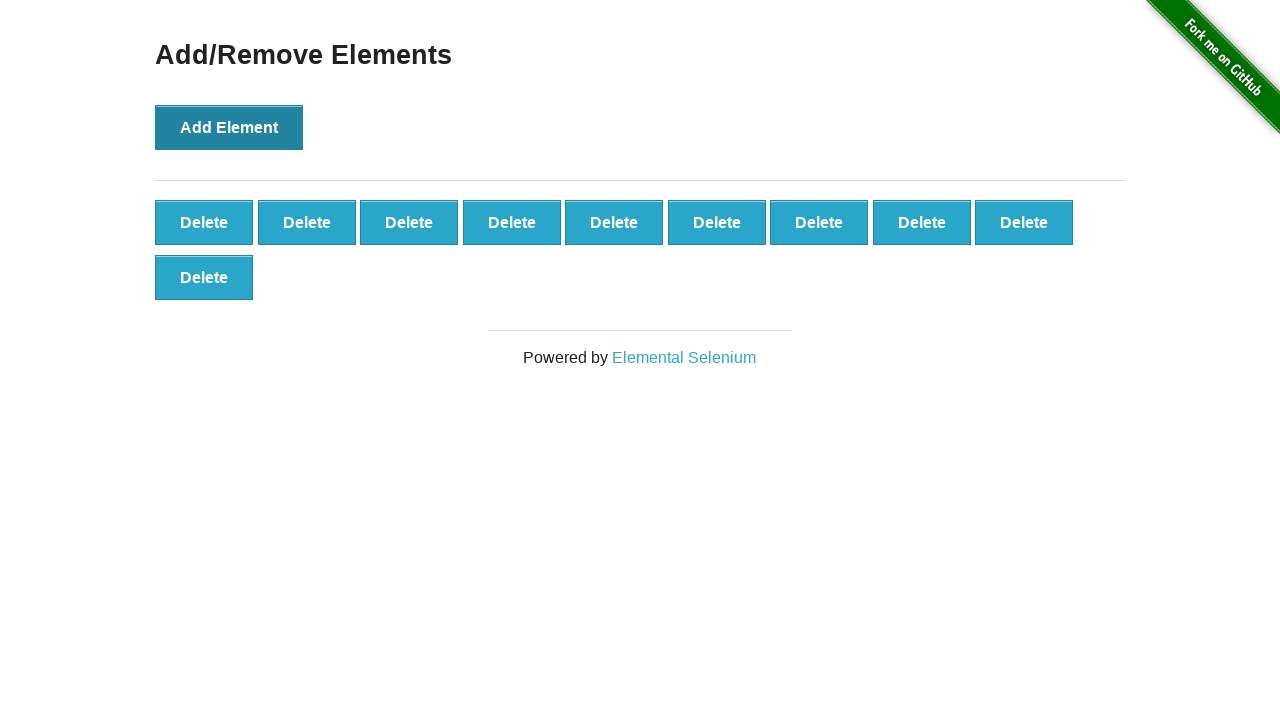

Clicked 'Add Element' button (iteration 11/100) at (229, 127) on button[onclick='addElement()']
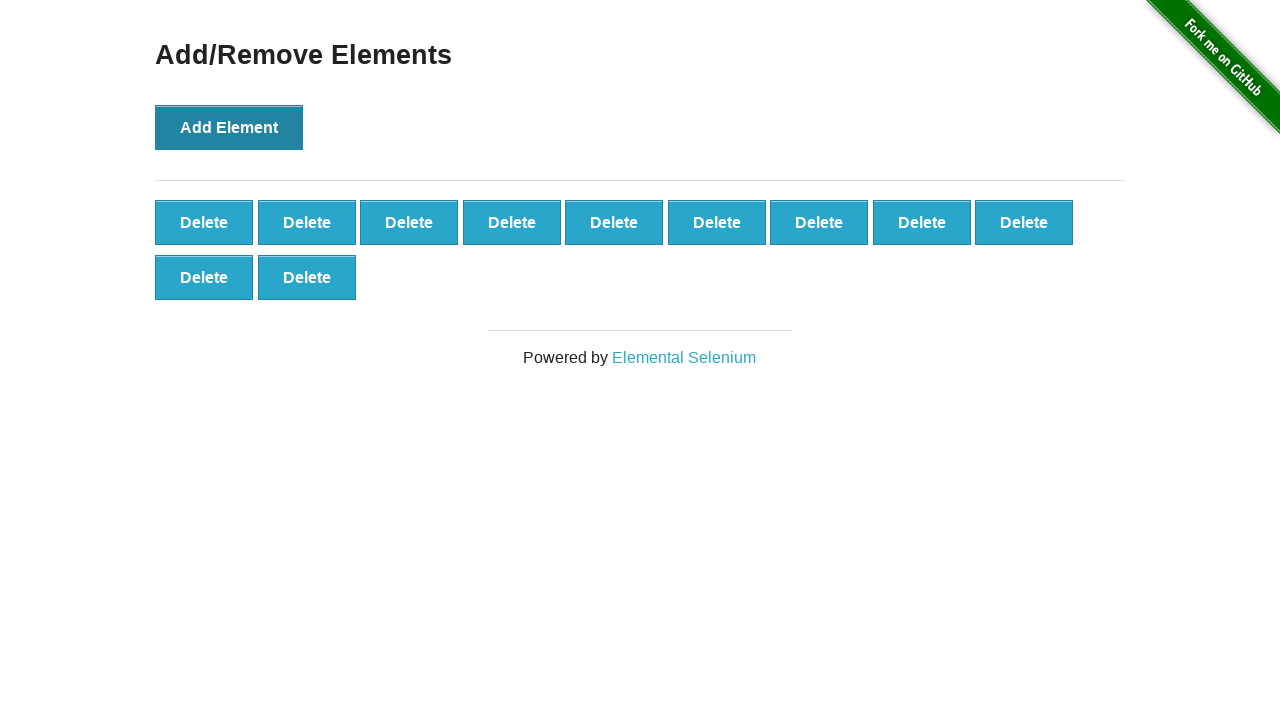

Clicked 'Add Element' button (iteration 12/100) at (229, 127) on button[onclick='addElement()']
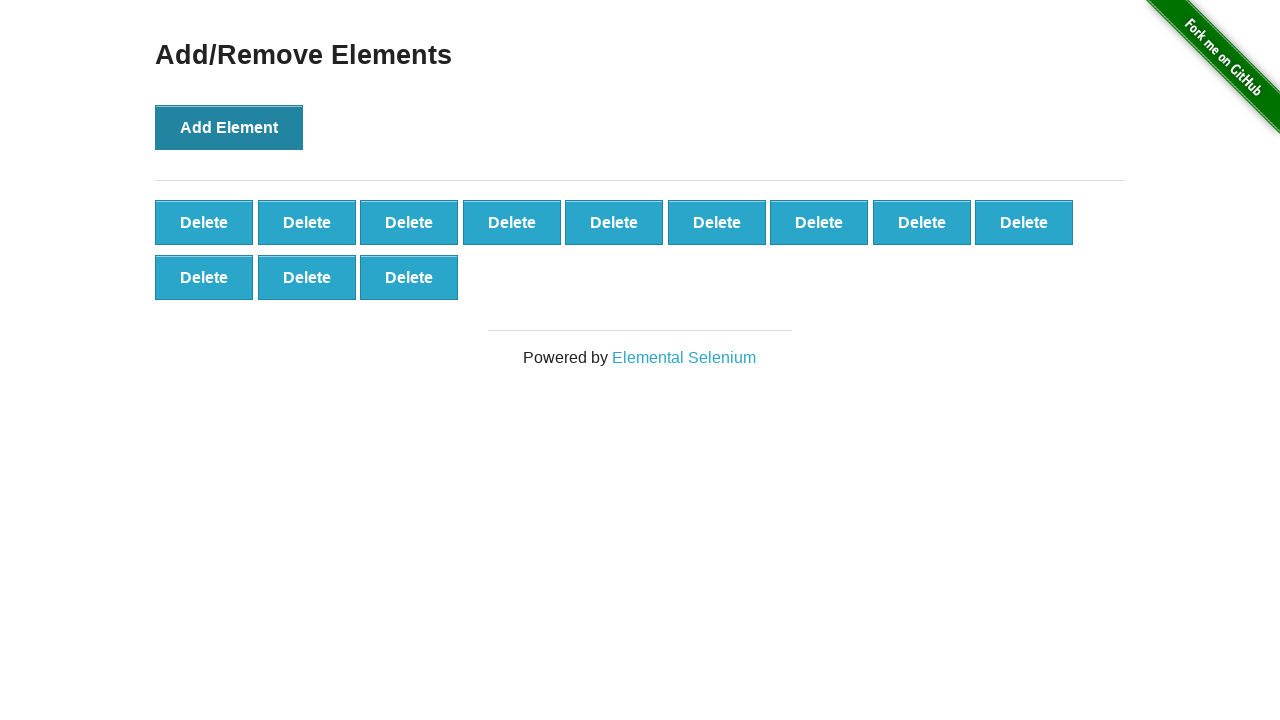

Clicked 'Add Element' button (iteration 13/100) at (229, 127) on button[onclick='addElement()']
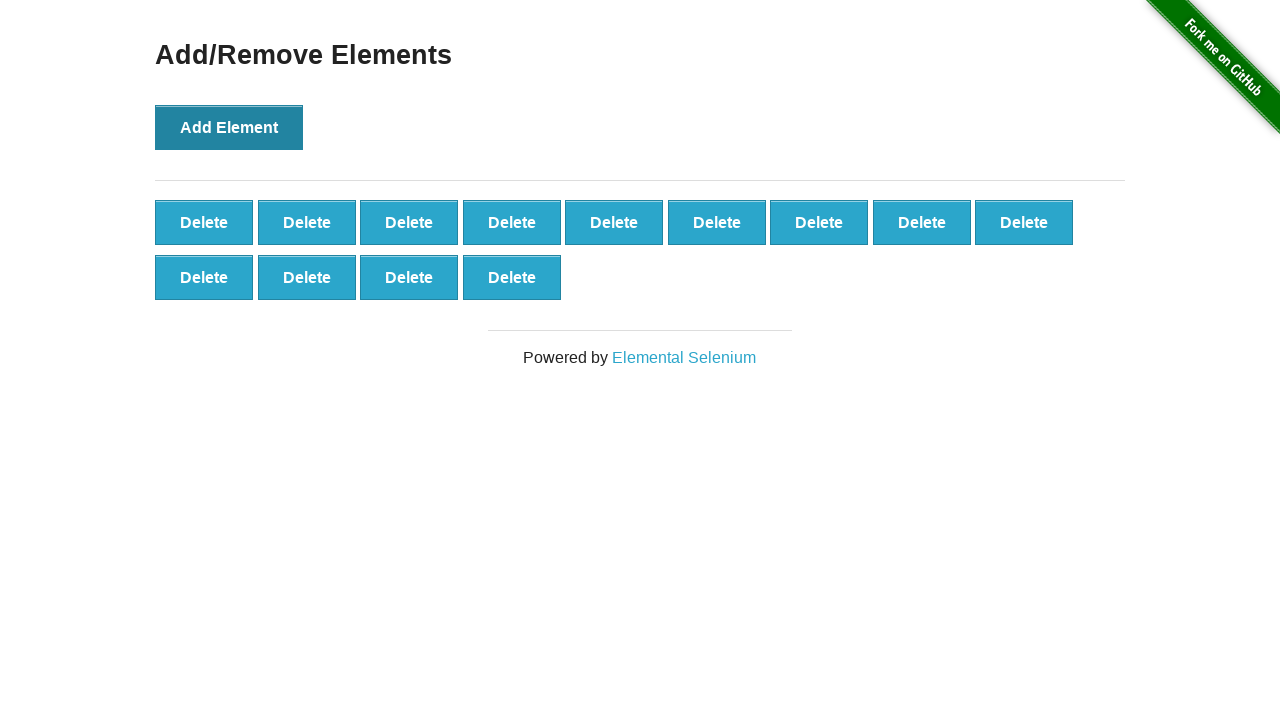

Clicked 'Add Element' button (iteration 14/100) at (229, 127) on button[onclick='addElement()']
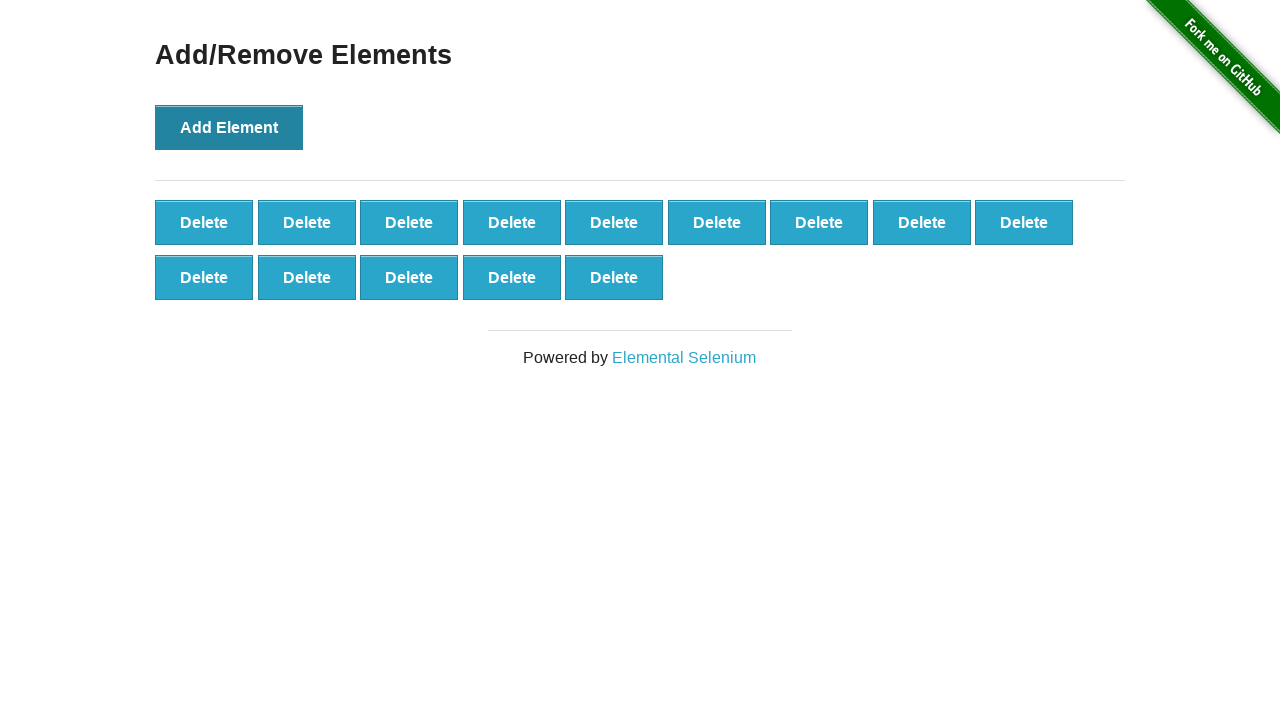

Clicked 'Add Element' button (iteration 15/100) at (229, 127) on button[onclick='addElement()']
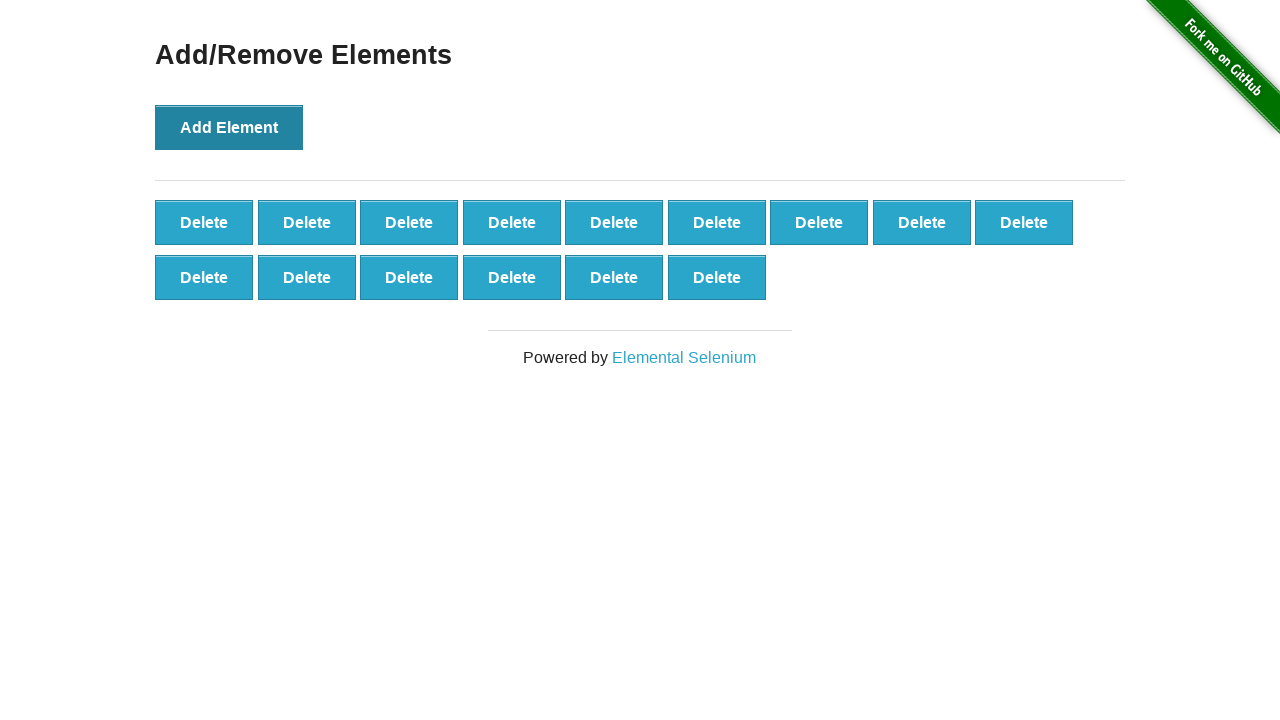

Clicked 'Add Element' button (iteration 16/100) at (229, 127) on button[onclick='addElement()']
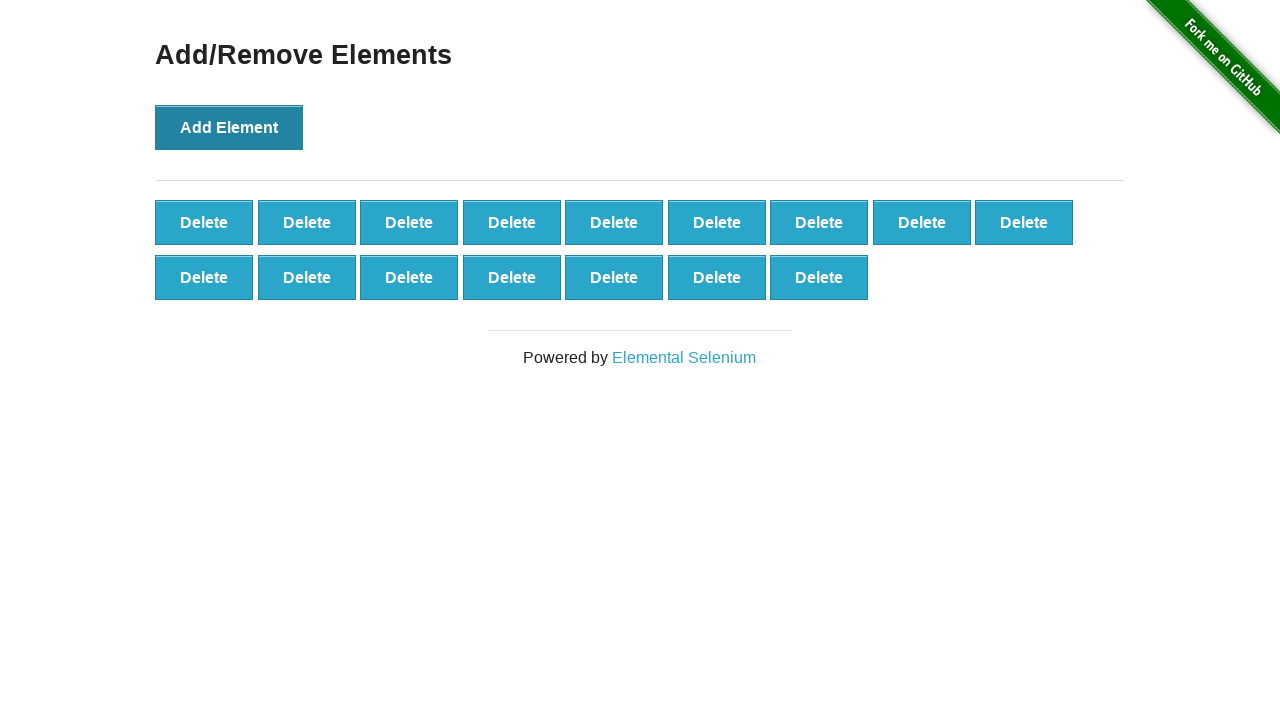

Clicked 'Add Element' button (iteration 17/100) at (229, 127) on button[onclick='addElement()']
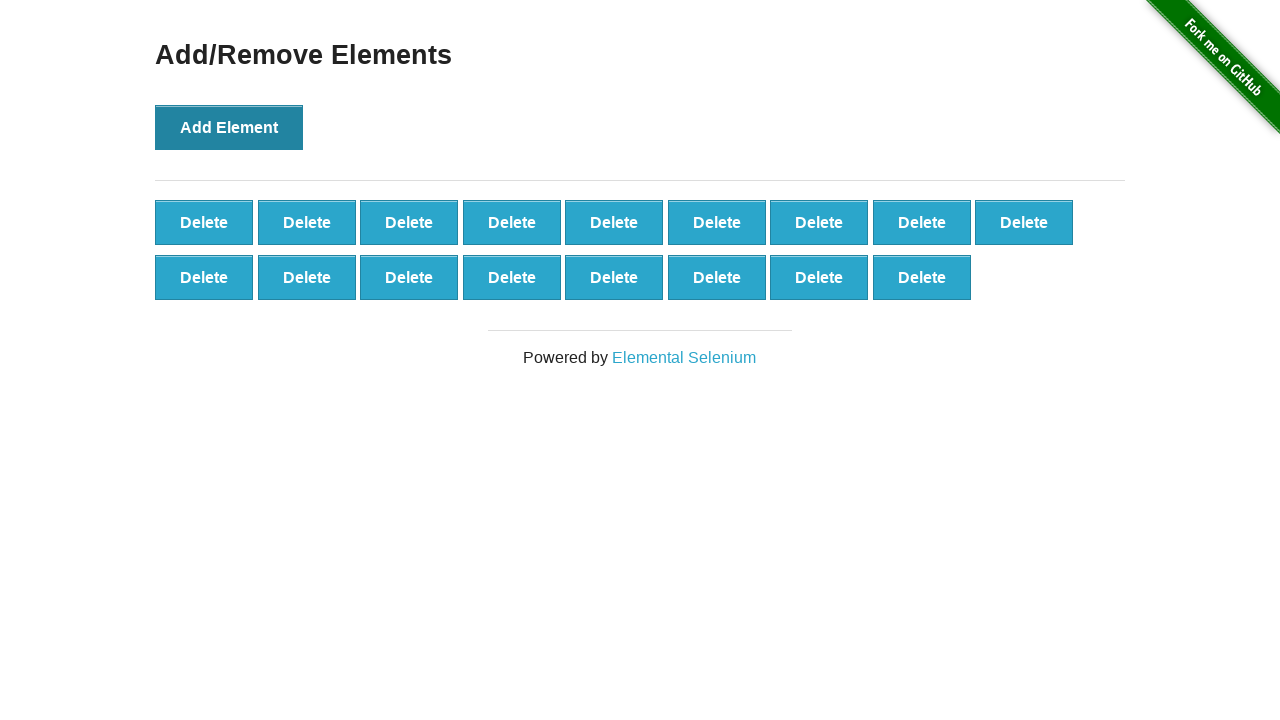

Clicked 'Add Element' button (iteration 18/100) at (229, 127) on button[onclick='addElement()']
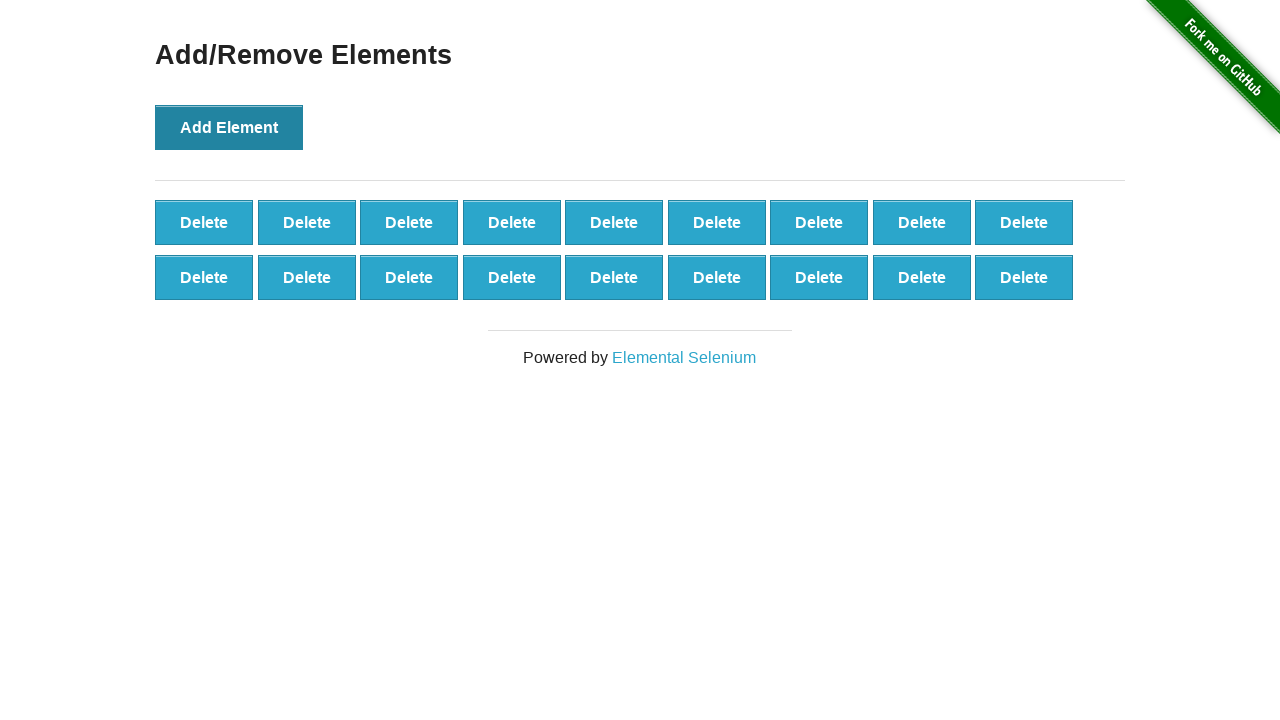

Clicked 'Add Element' button (iteration 19/100) at (229, 127) on button[onclick='addElement()']
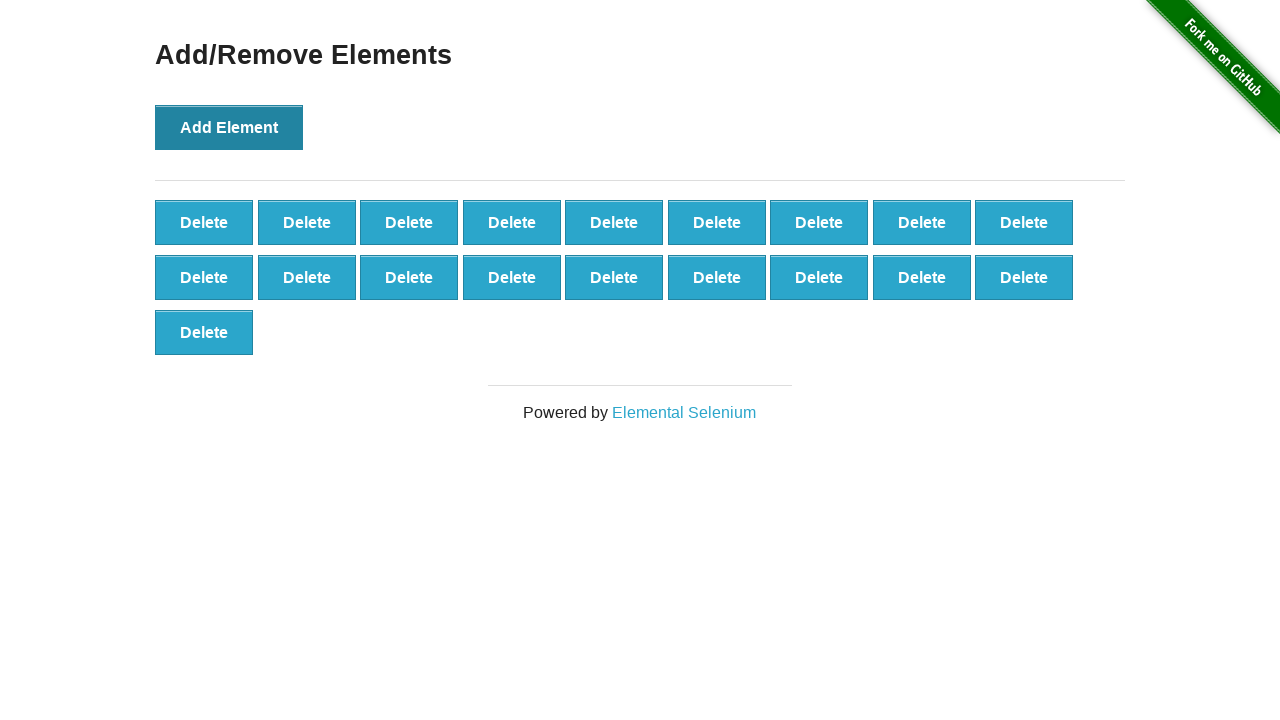

Clicked 'Add Element' button (iteration 20/100) at (229, 127) on button[onclick='addElement()']
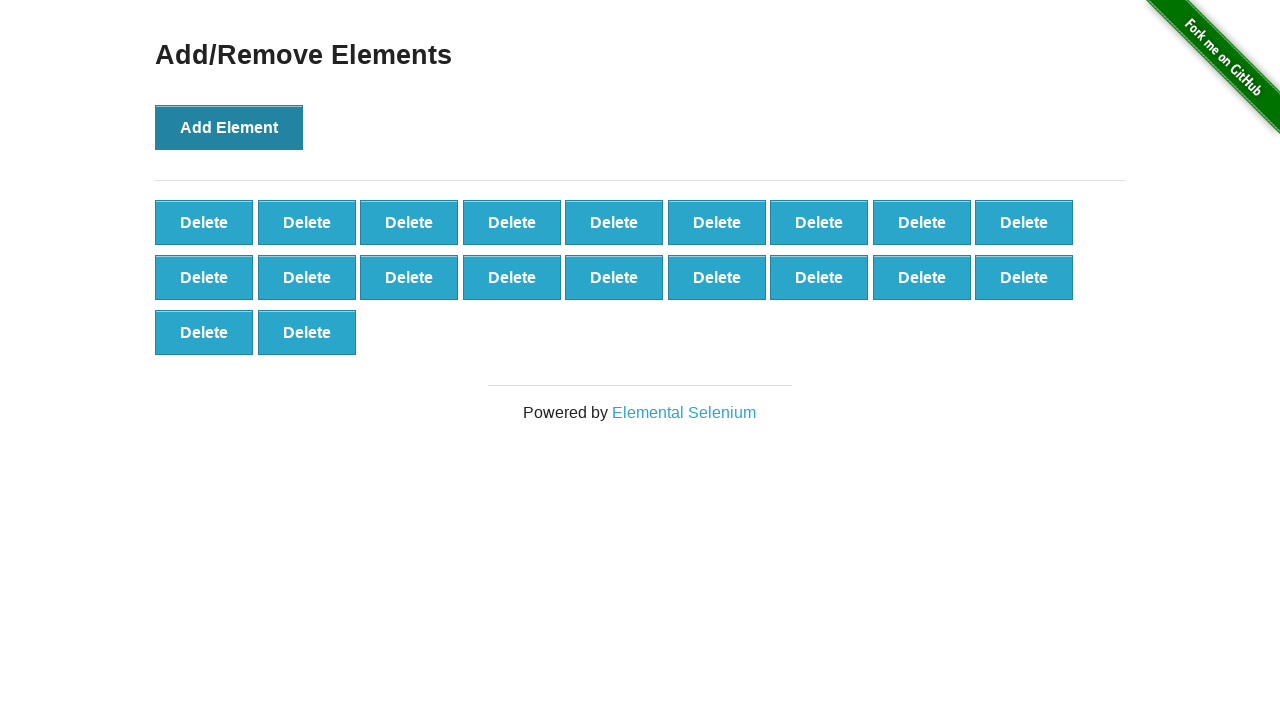

Clicked 'Add Element' button (iteration 21/100) at (229, 127) on button[onclick='addElement()']
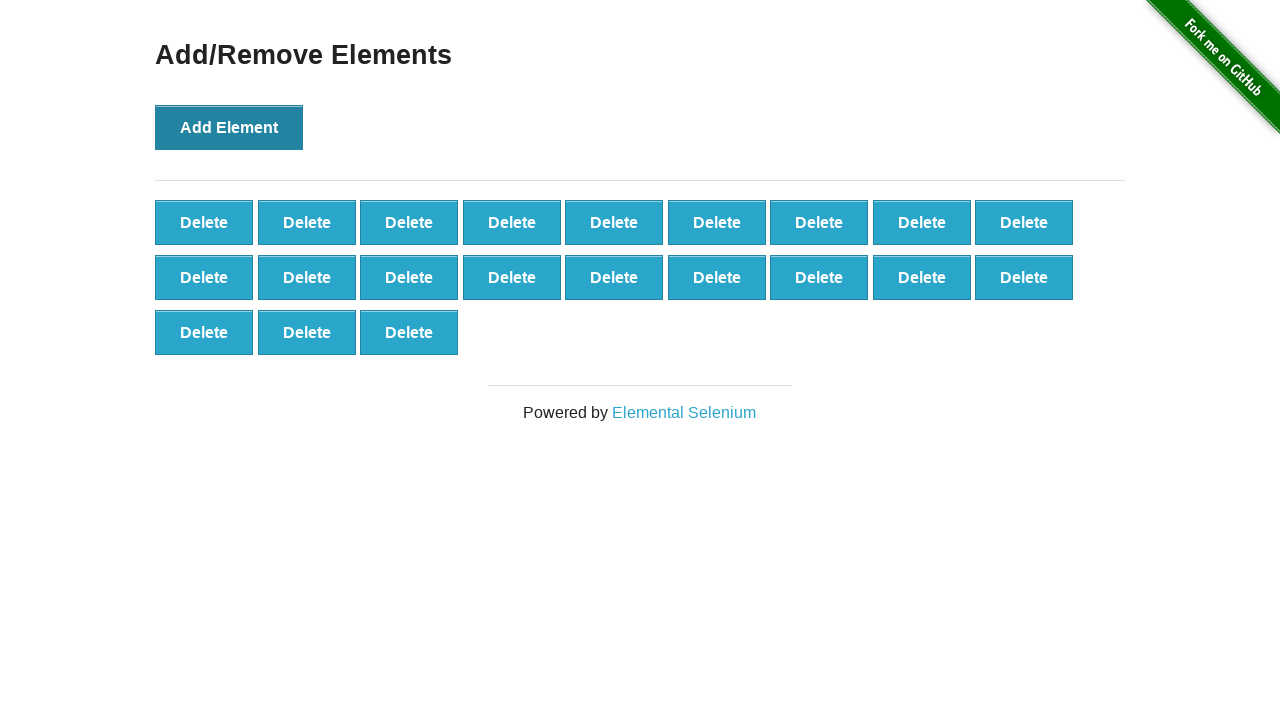

Clicked 'Add Element' button (iteration 22/100) at (229, 127) on button[onclick='addElement()']
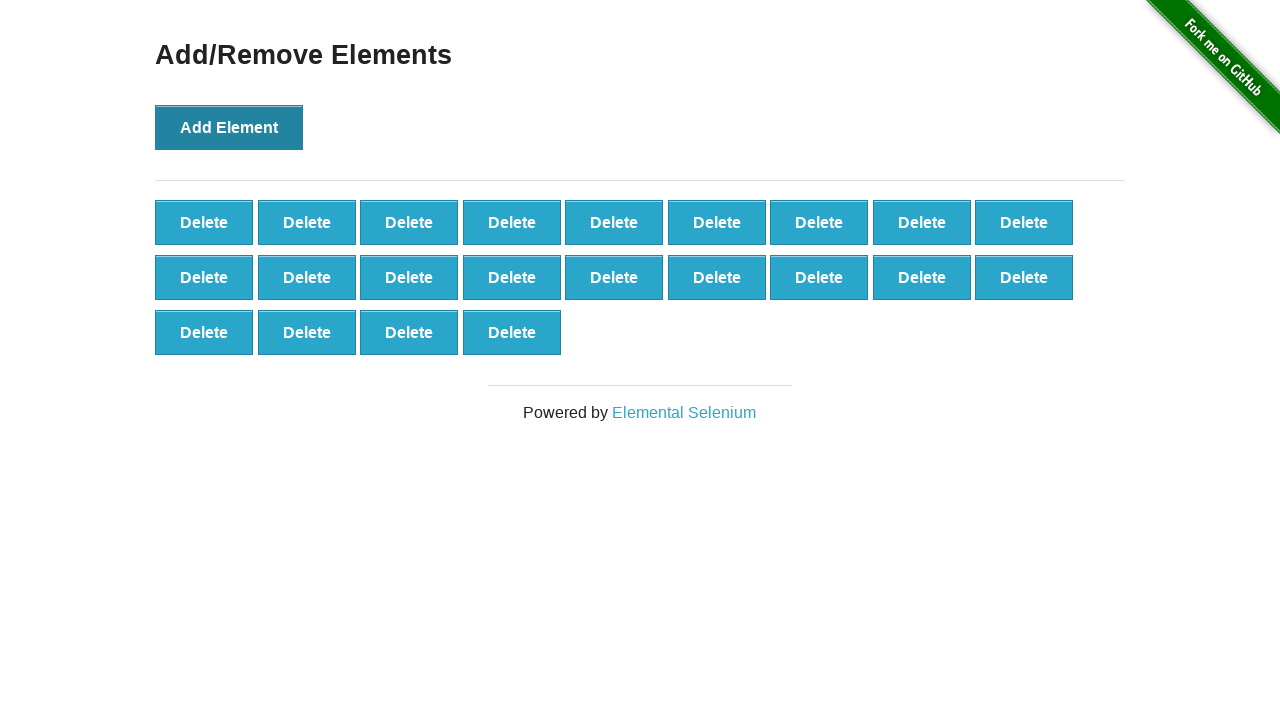

Clicked 'Add Element' button (iteration 23/100) at (229, 127) on button[onclick='addElement()']
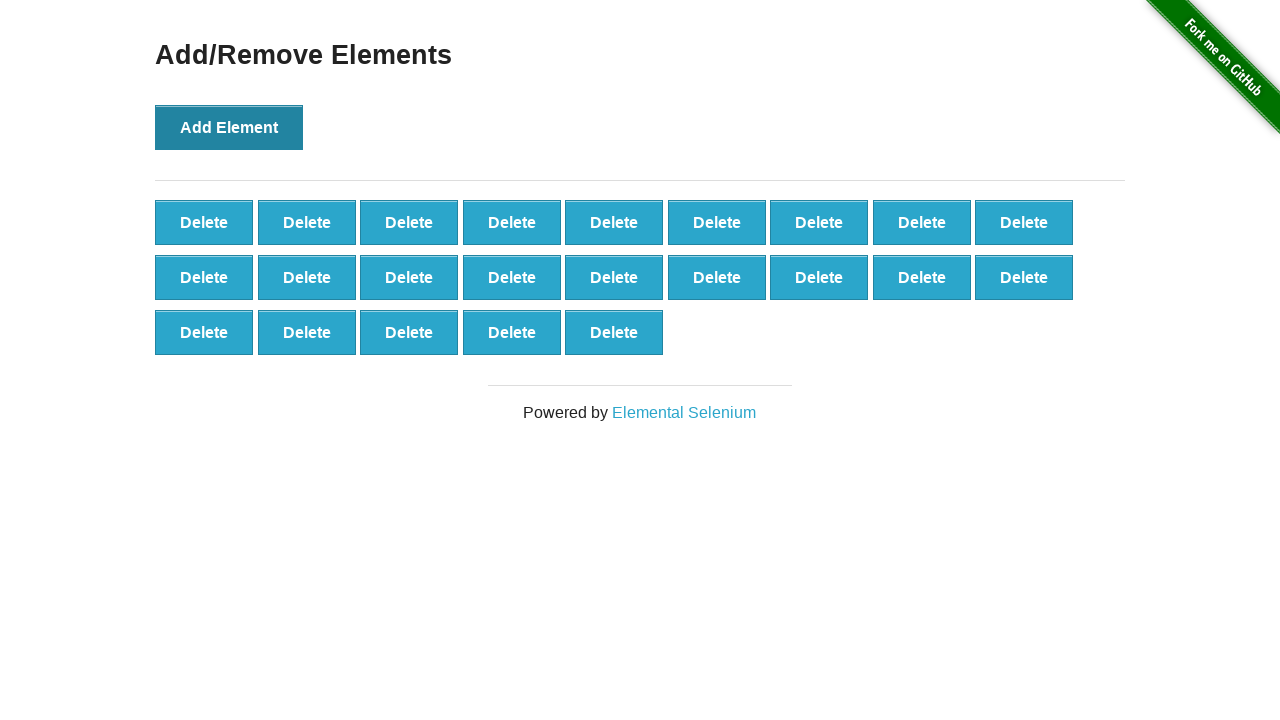

Clicked 'Add Element' button (iteration 24/100) at (229, 127) on button[onclick='addElement()']
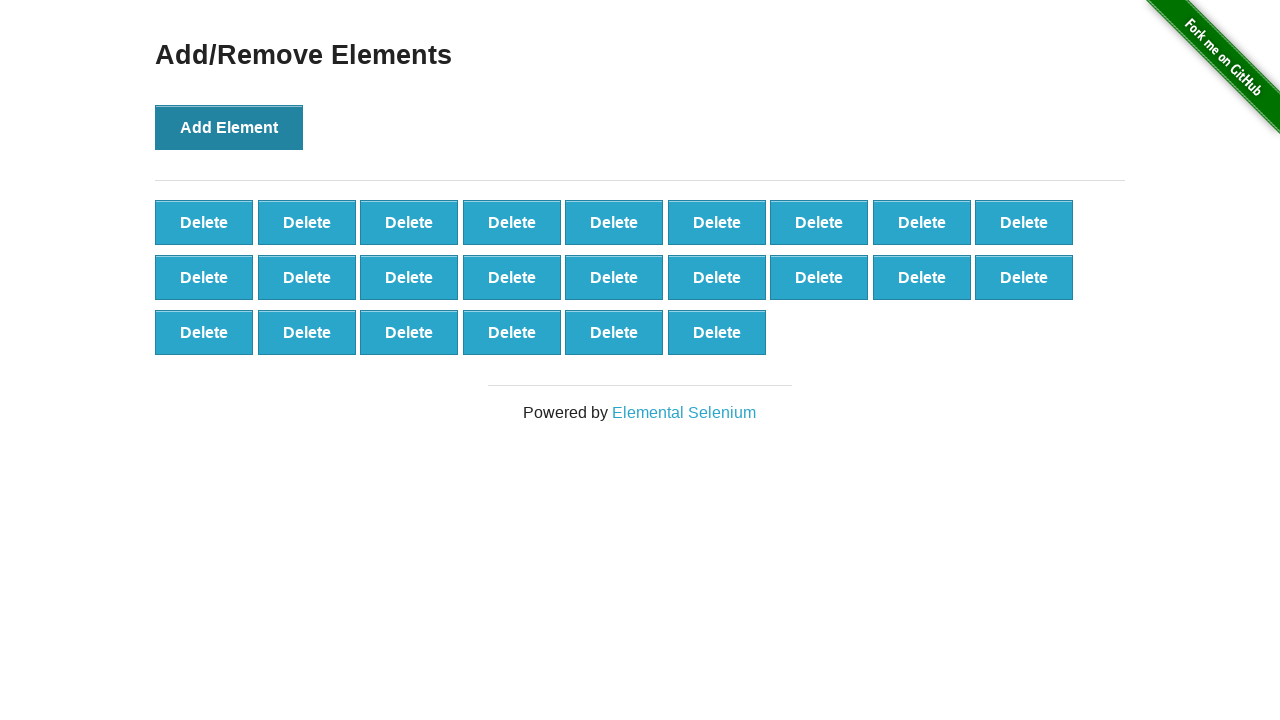

Clicked 'Add Element' button (iteration 25/100) at (229, 127) on button[onclick='addElement()']
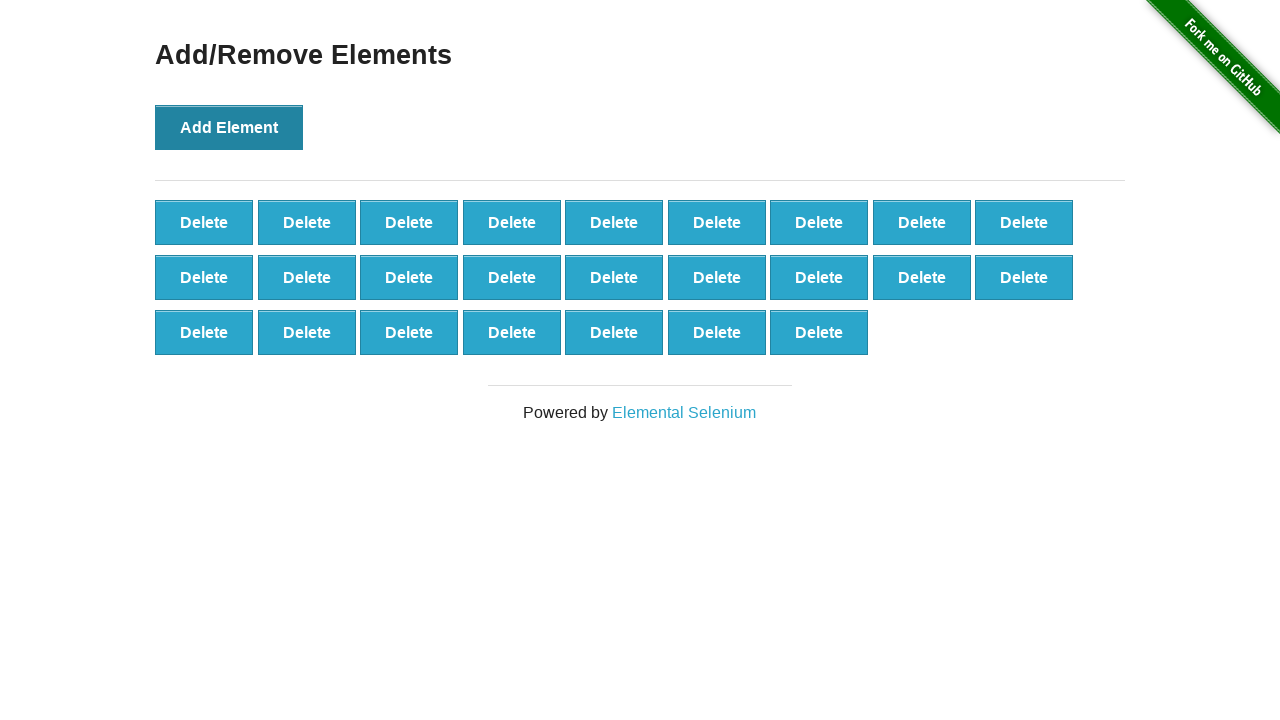

Clicked 'Add Element' button (iteration 26/100) at (229, 127) on button[onclick='addElement()']
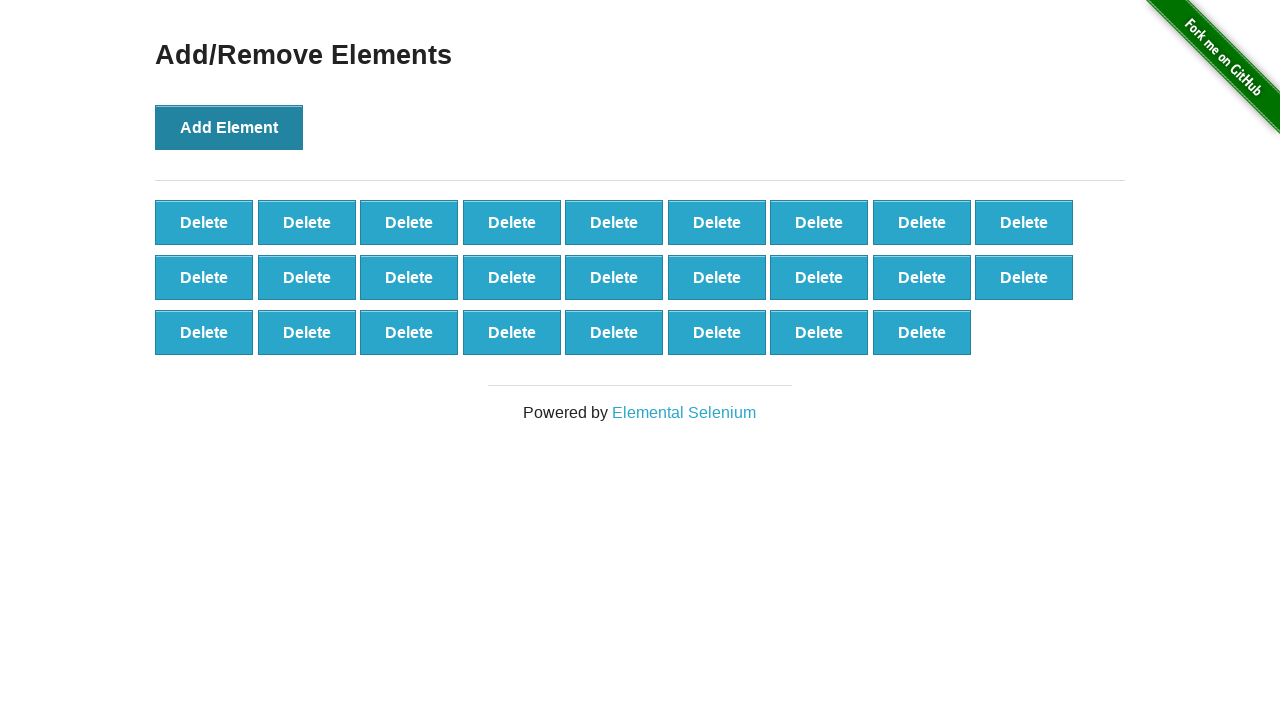

Clicked 'Add Element' button (iteration 27/100) at (229, 127) on button[onclick='addElement()']
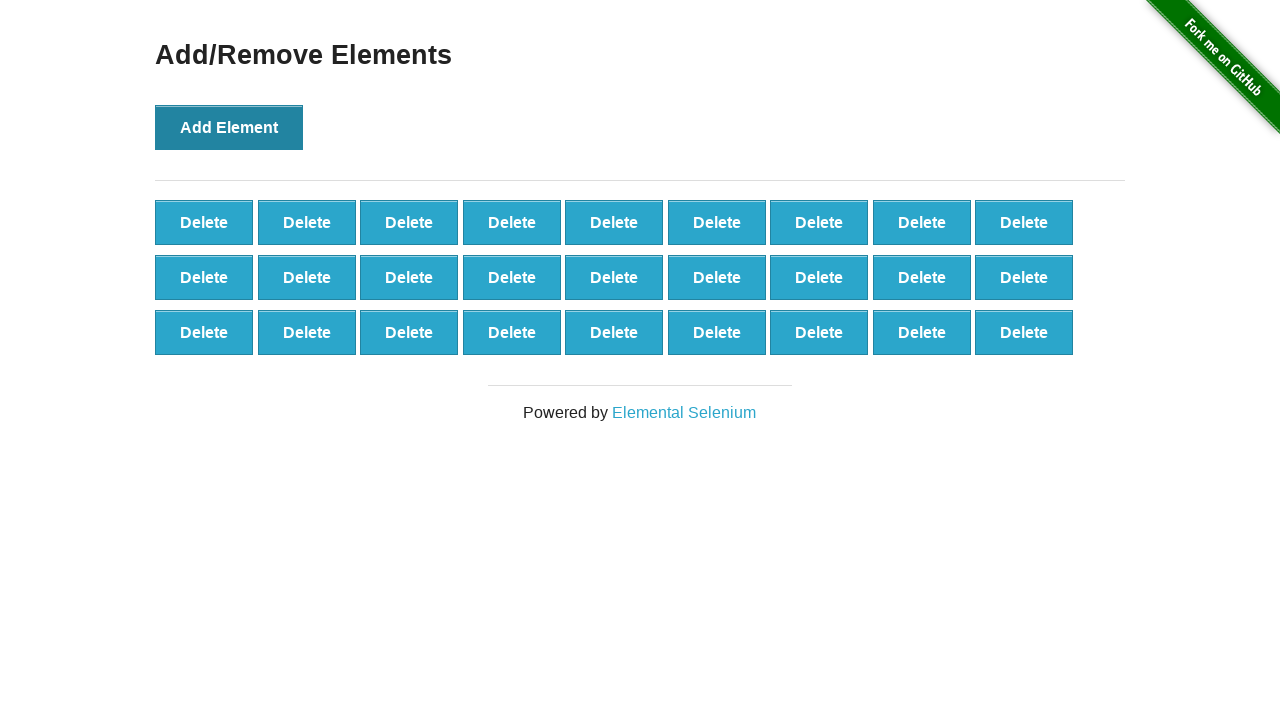

Clicked 'Add Element' button (iteration 28/100) at (229, 127) on button[onclick='addElement()']
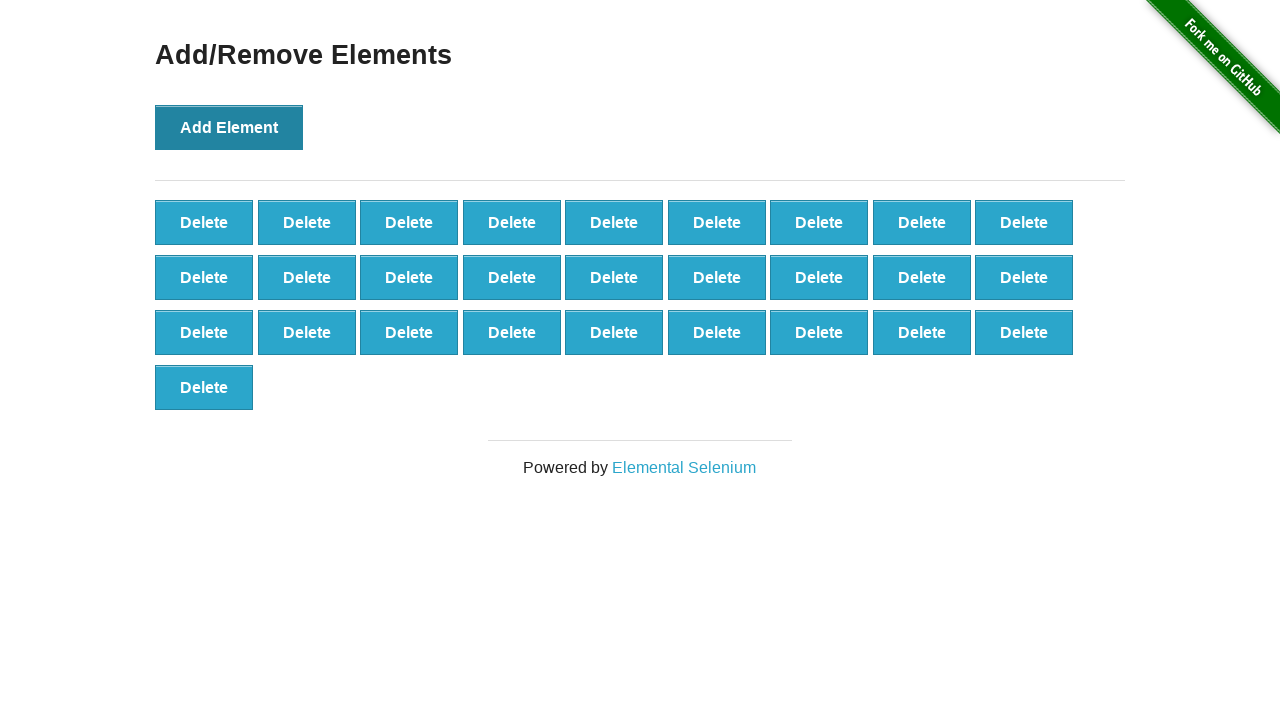

Clicked 'Add Element' button (iteration 29/100) at (229, 127) on button[onclick='addElement()']
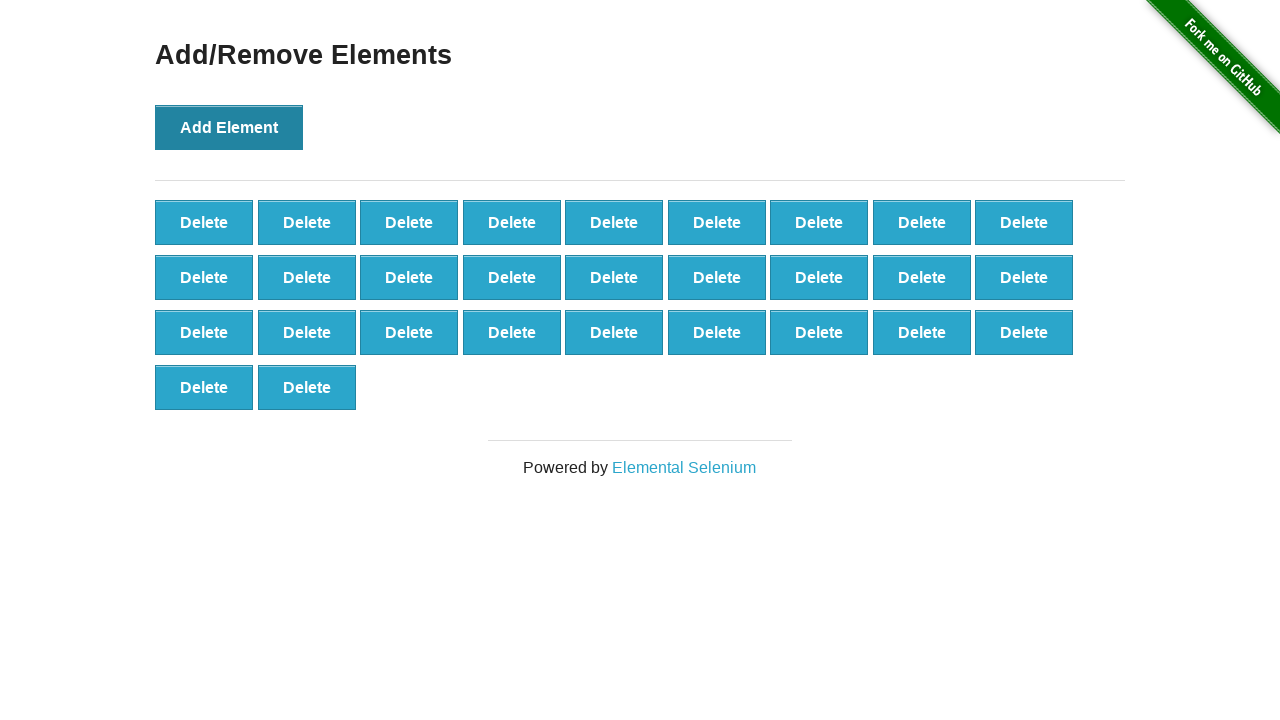

Clicked 'Add Element' button (iteration 30/100) at (229, 127) on button[onclick='addElement()']
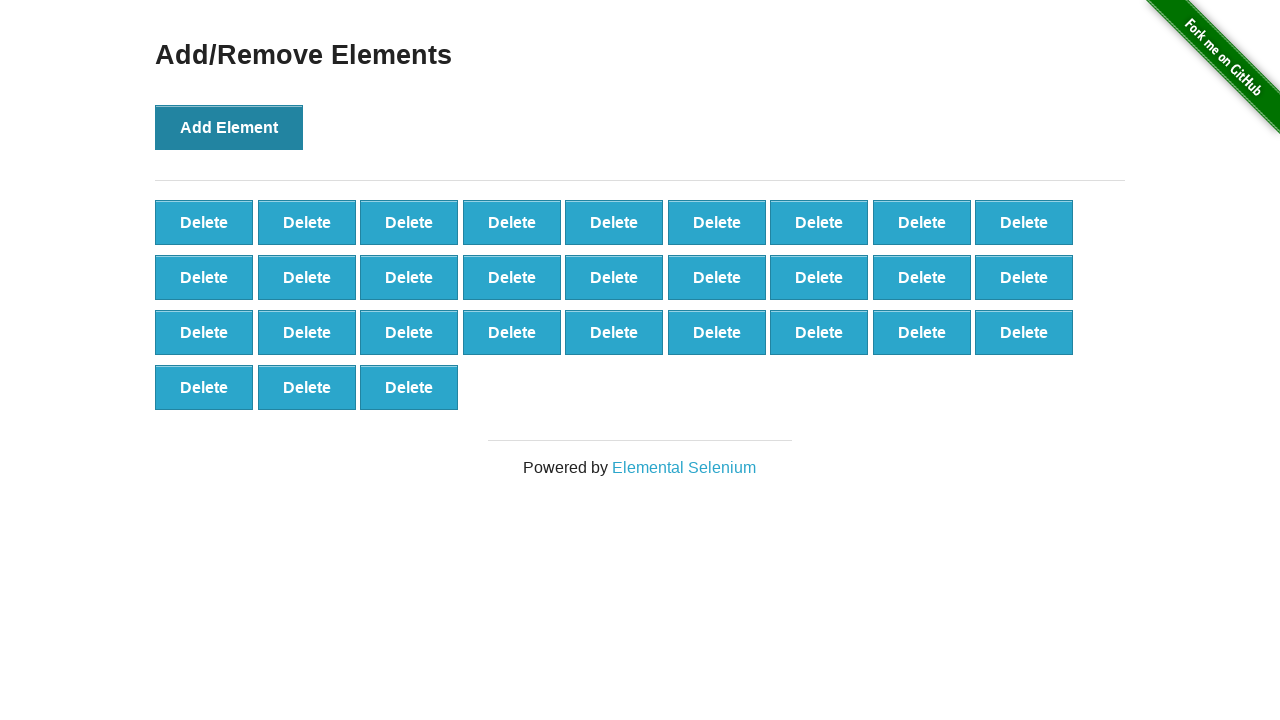

Clicked 'Add Element' button (iteration 31/100) at (229, 127) on button[onclick='addElement()']
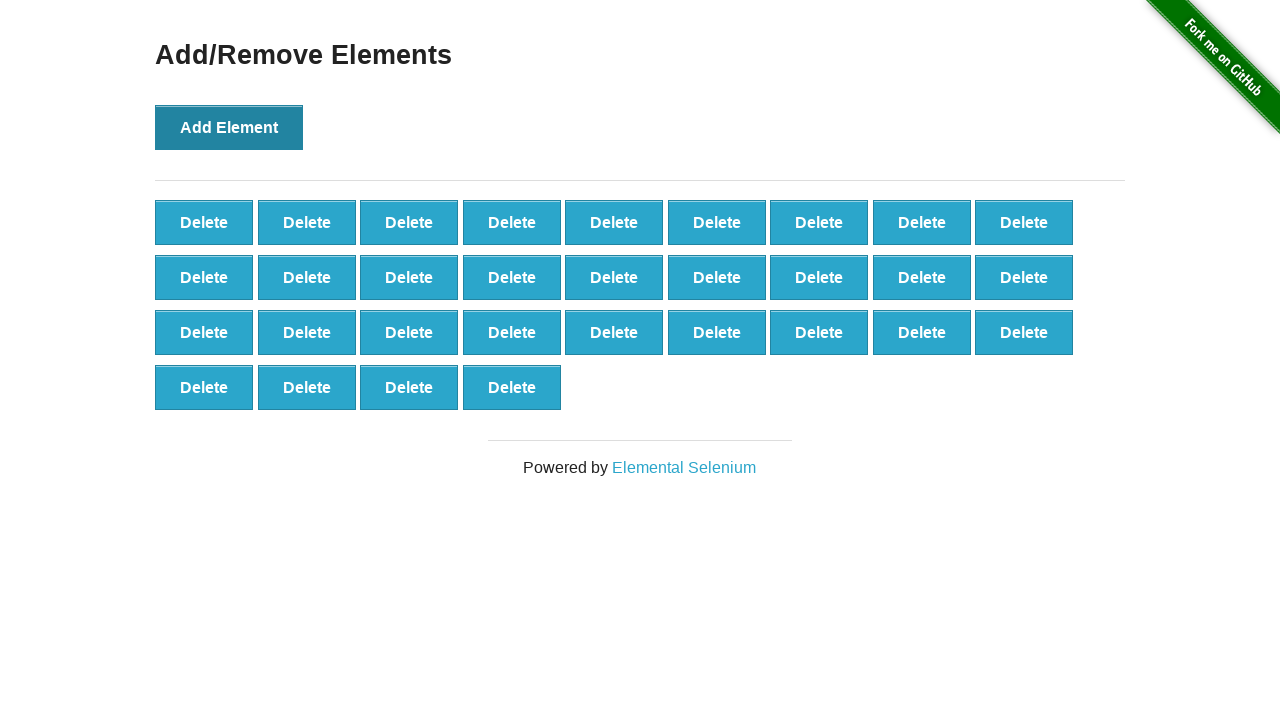

Clicked 'Add Element' button (iteration 32/100) at (229, 127) on button[onclick='addElement()']
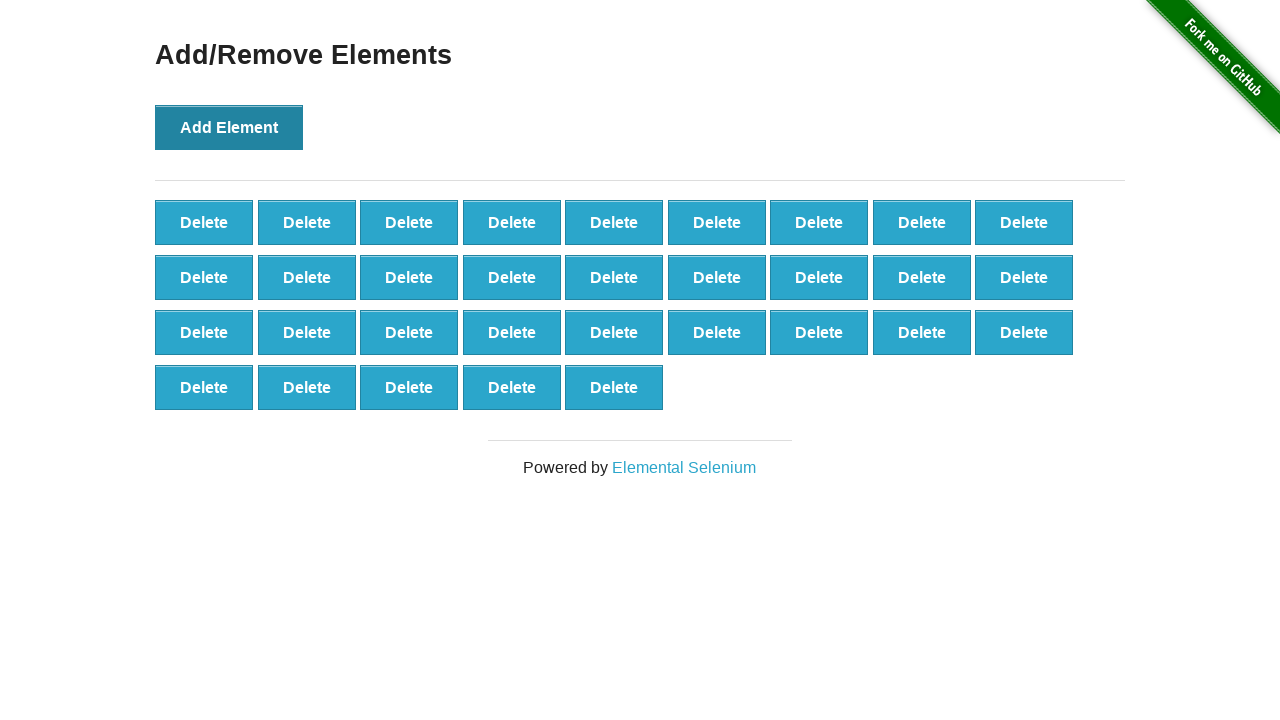

Clicked 'Add Element' button (iteration 33/100) at (229, 127) on button[onclick='addElement()']
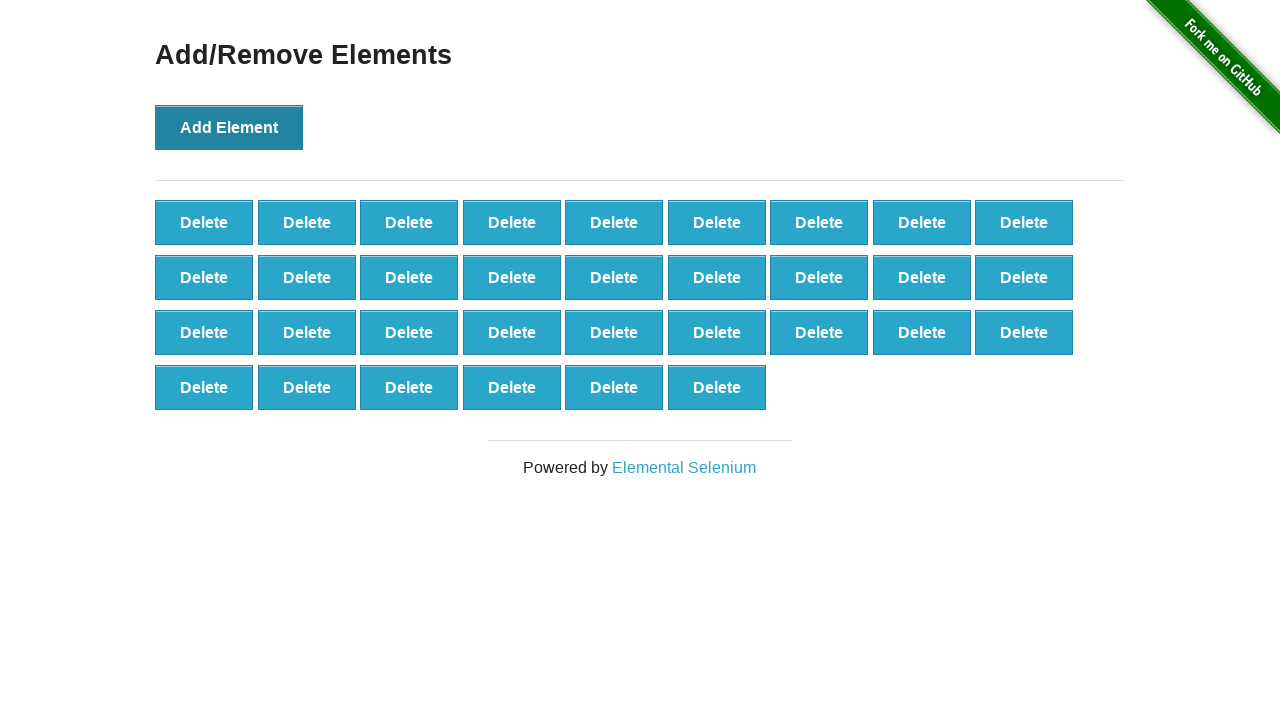

Clicked 'Add Element' button (iteration 34/100) at (229, 127) on button[onclick='addElement()']
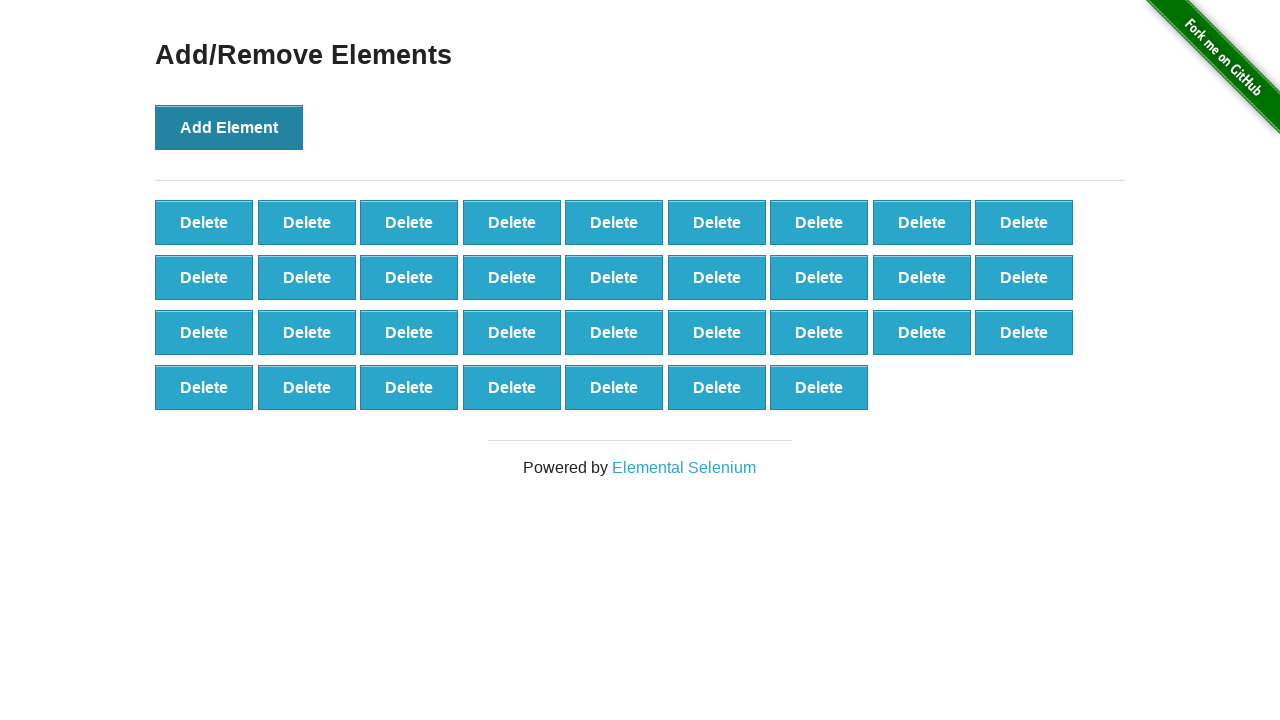

Clicked 'Add Element' button (iteration 35/100) at (229, 127) on button[onclick='addElement()']
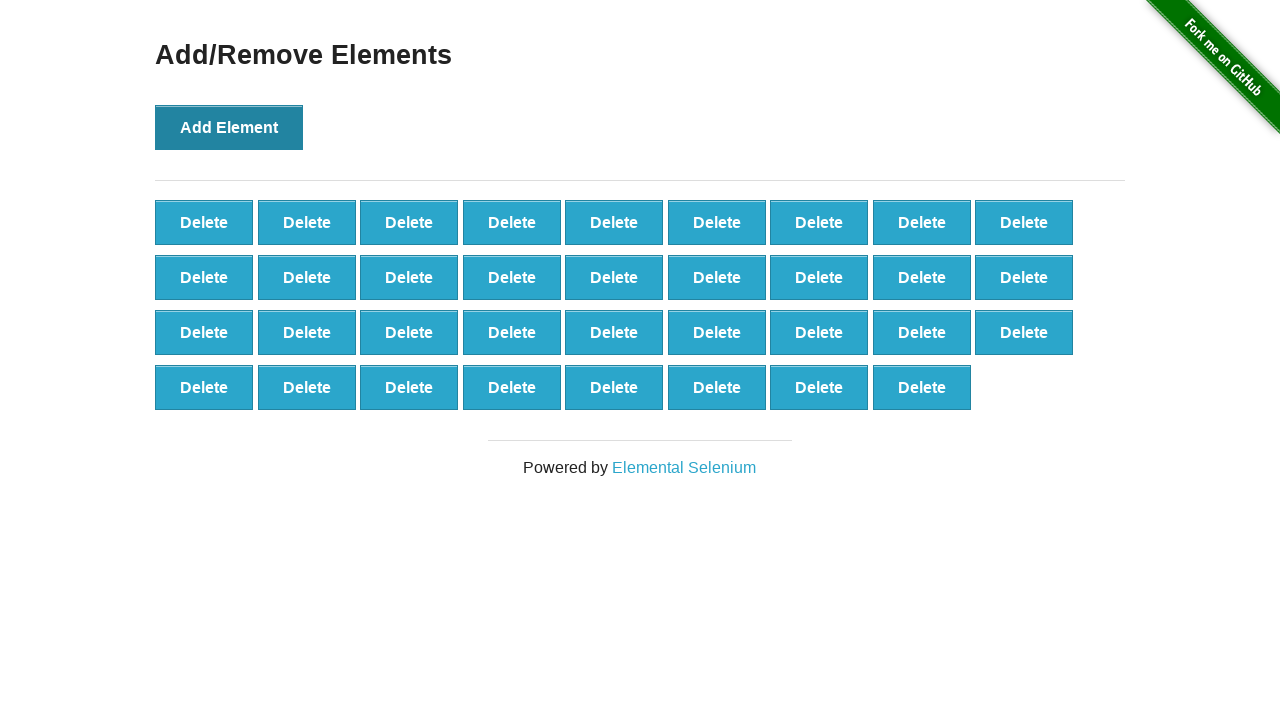

Clicked 'Add Element' button (iteration 36/100) at (229, 127) on button[onclick='addElement()']
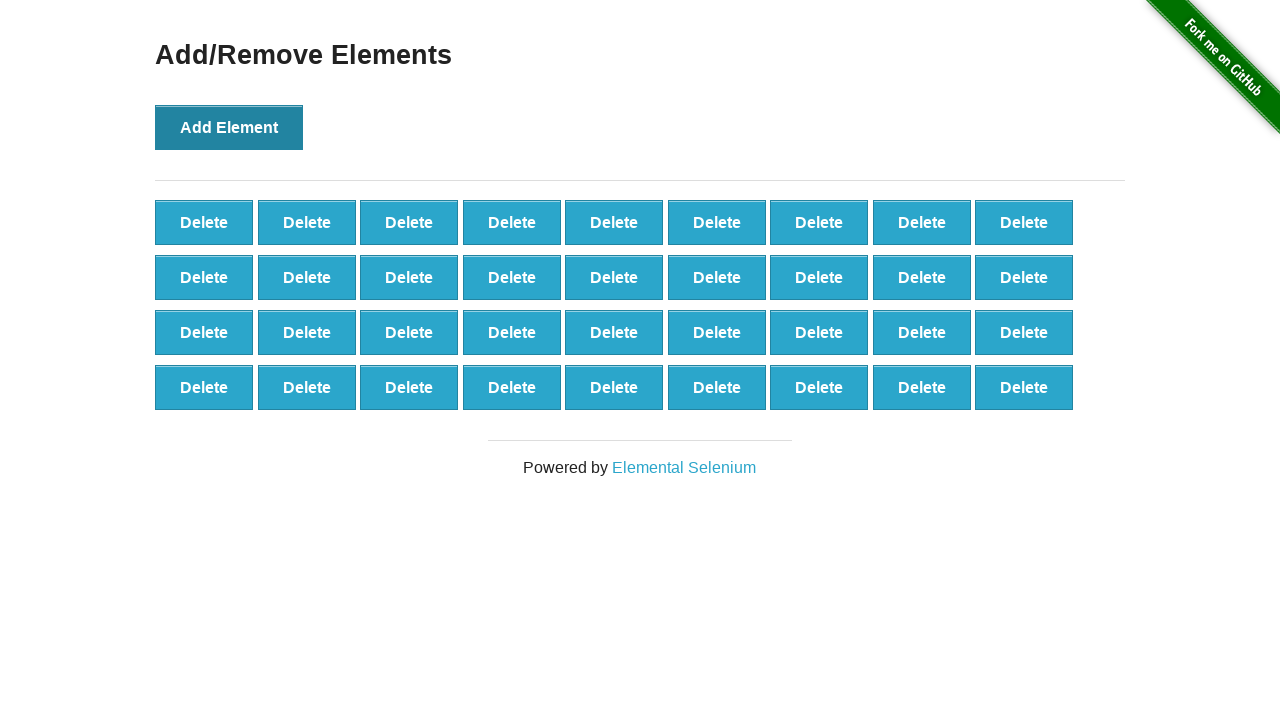

Clicked 'Add Element' button (iteration 37/100) at (229, 127) on button[onclick='addElement()']
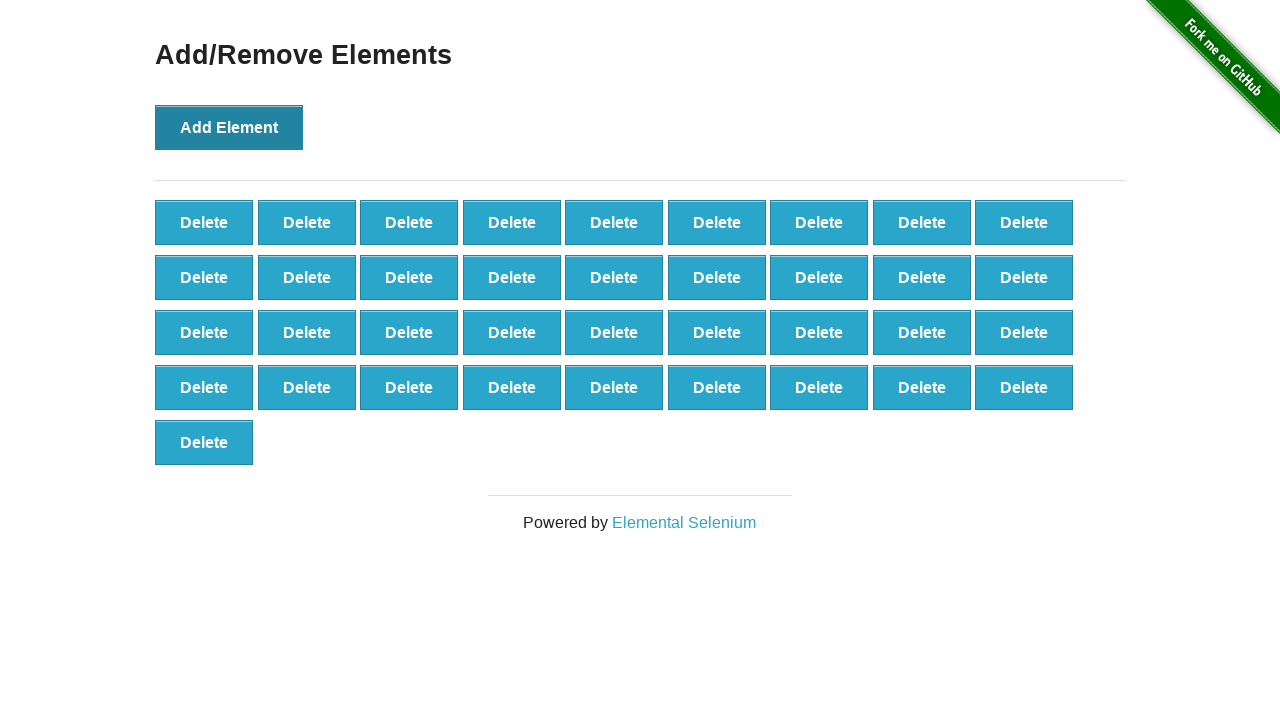

Clicked 'Add Element' button (iteration 38/100) at (229, 127) on button[onclick='addElement()']
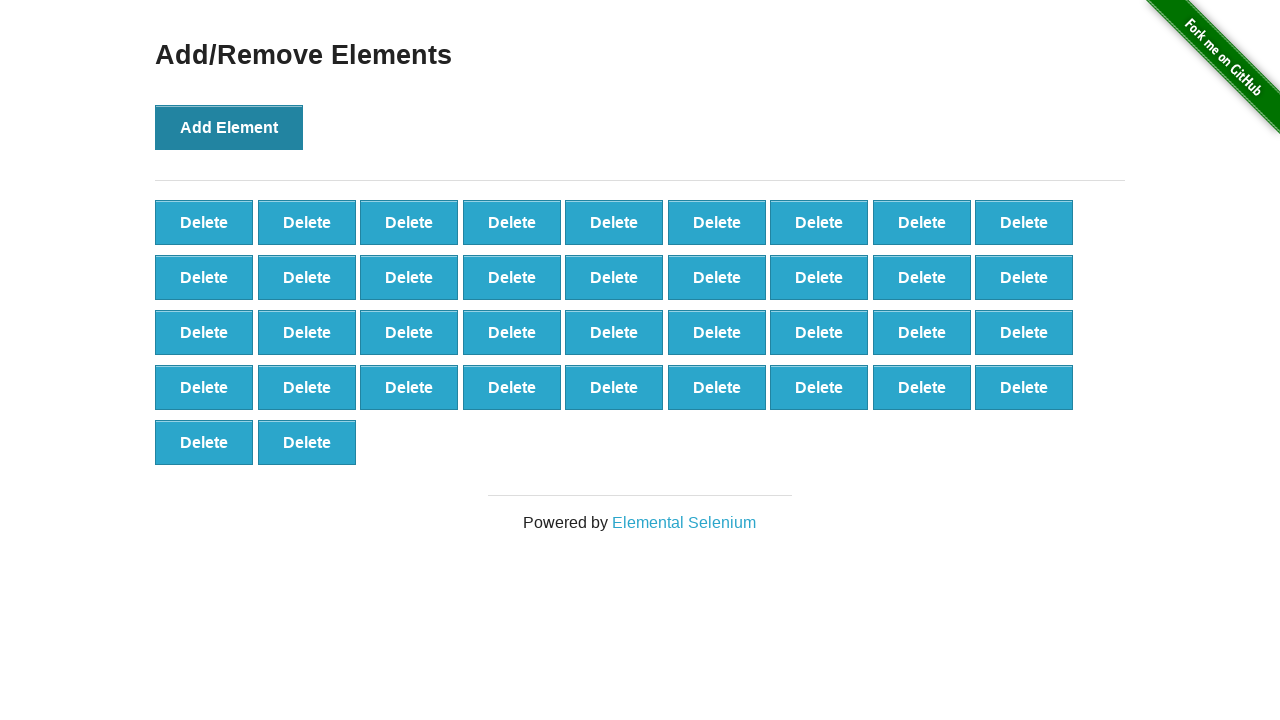

Clicked 'Add Element' button (iteration 39/100) at (229, 127) on button[onclick='addElement()']
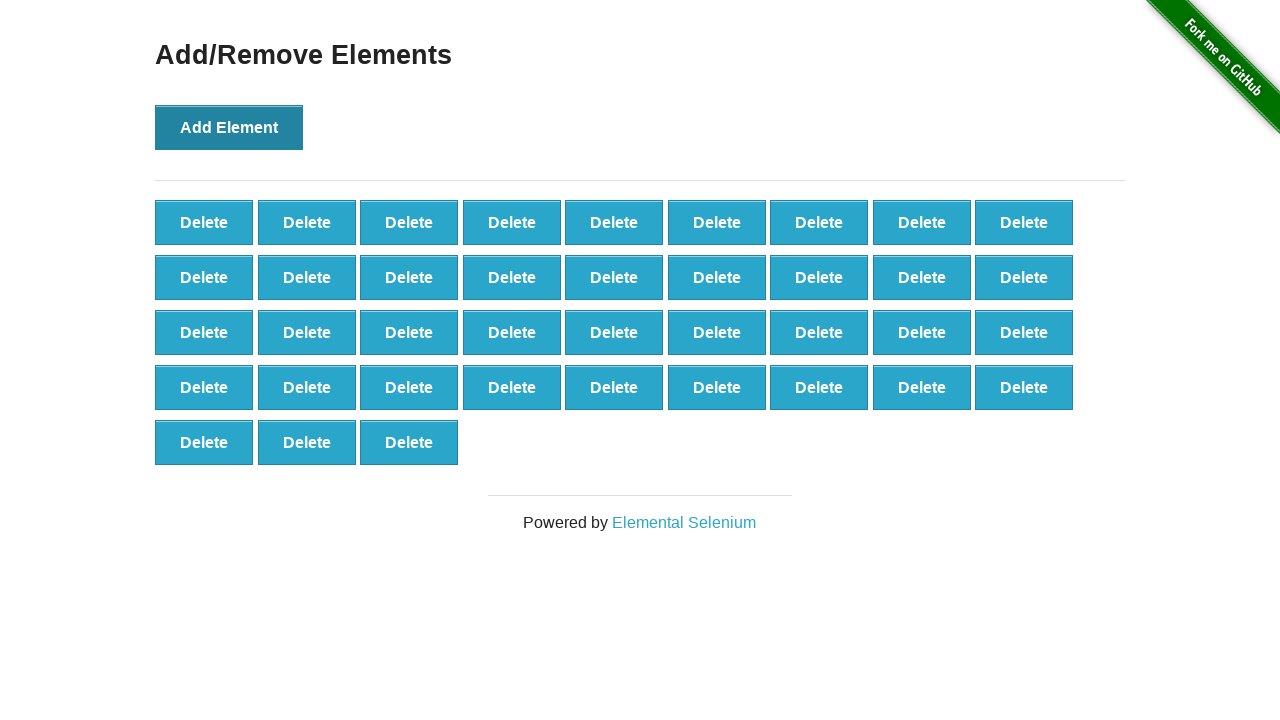

Clicked 'Add Element' button (iteration 40/100) at (229, 127) on button[onclick='addElement()']
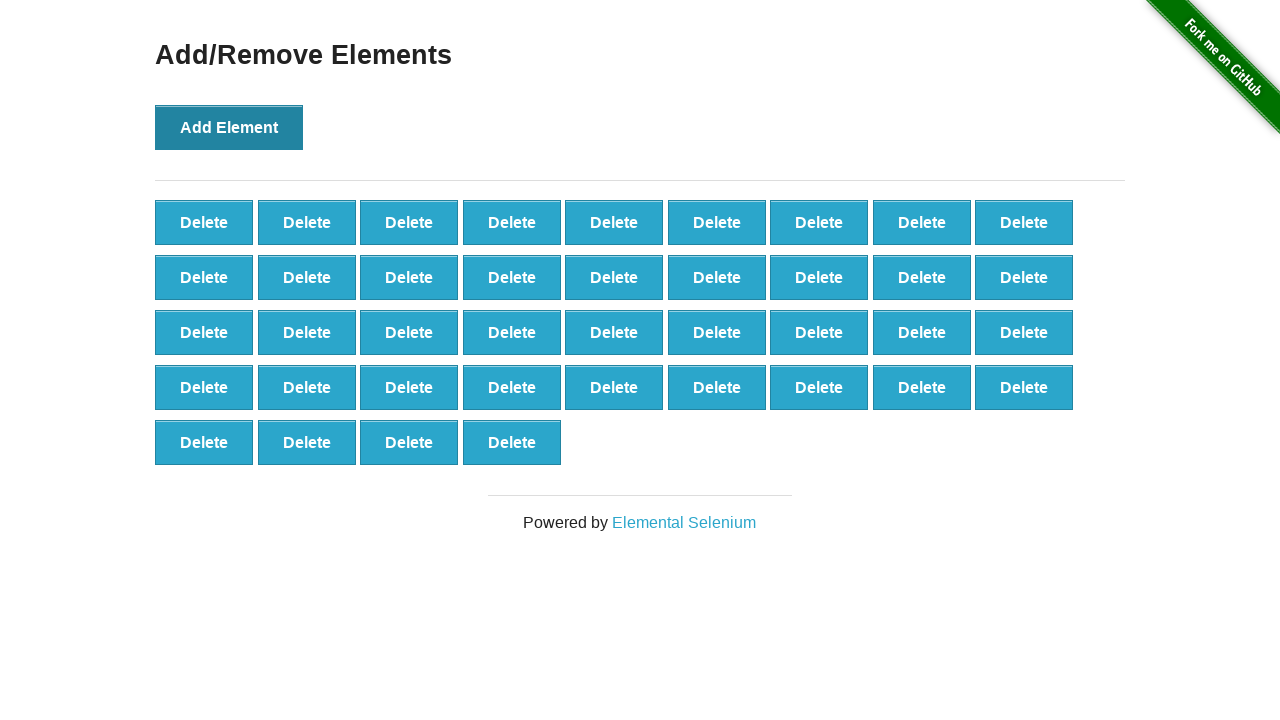

Clicked 'Add Element' button (iteration 41/100) at (229, 127) on button[onclick='addElement()']
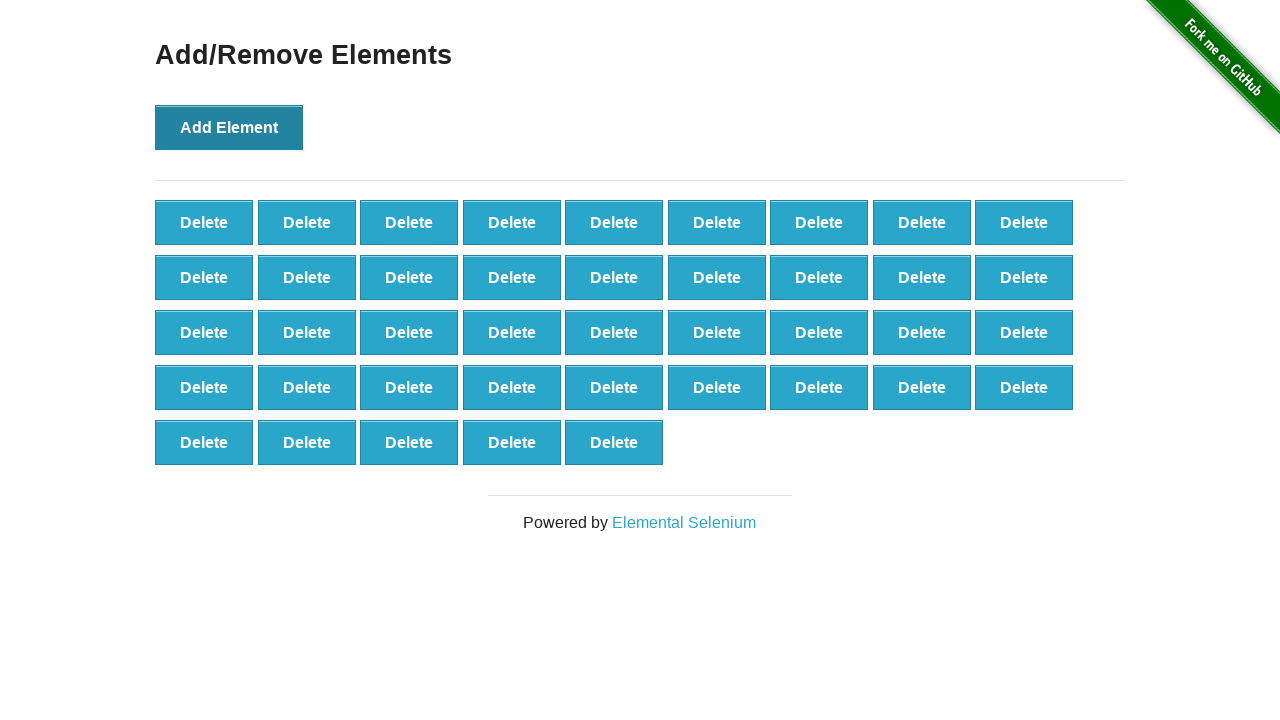

Clicked 'Add Element' button (iteration 42/100) at (229, 127) on button[onclick='addElement()']
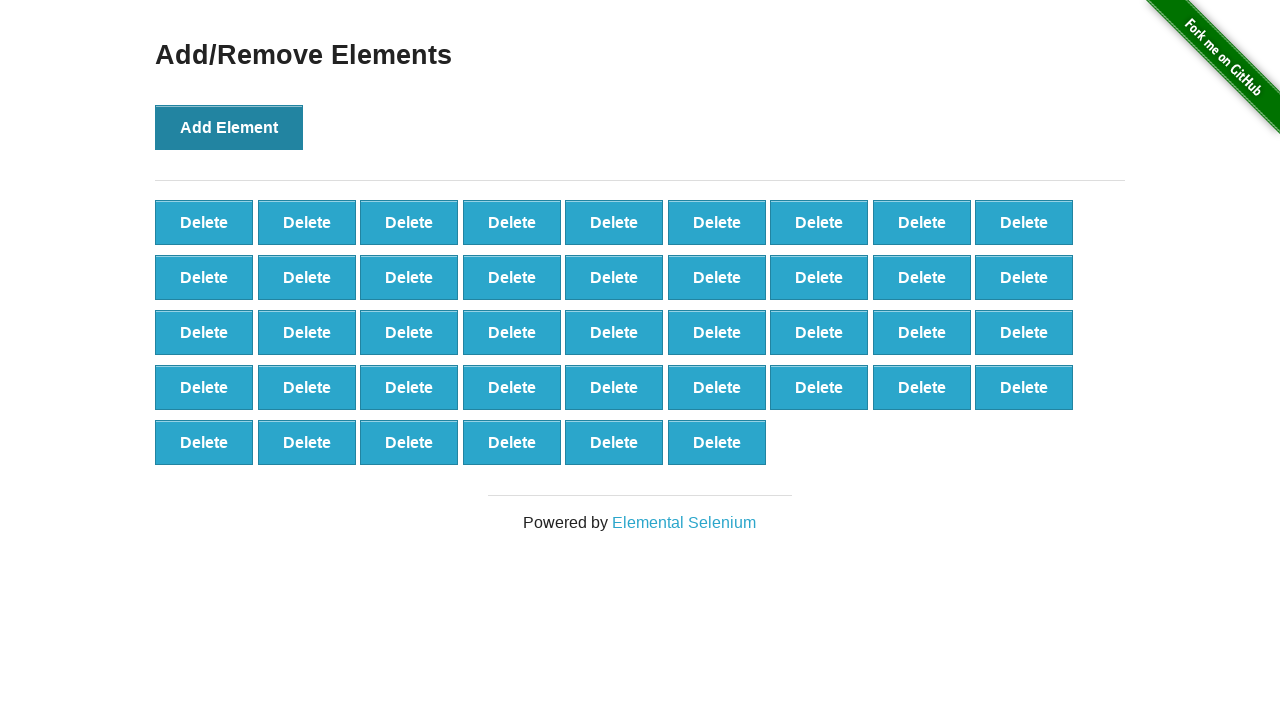

Clicked 'Add Element' button (iteration 43/100) at (229, 127) on button[onclick='addElement()']
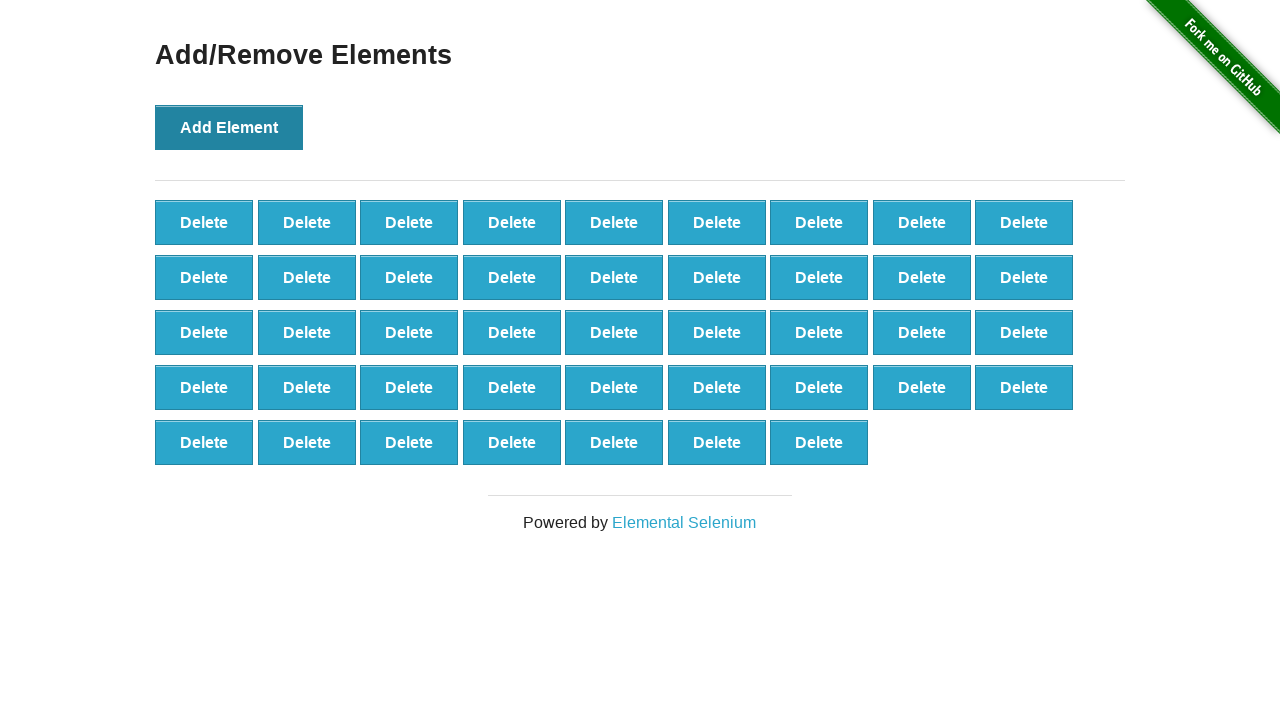

Clicked 'Add Element' button (iteration 44/100) at (229, 127) on button[onclick='addElement()']
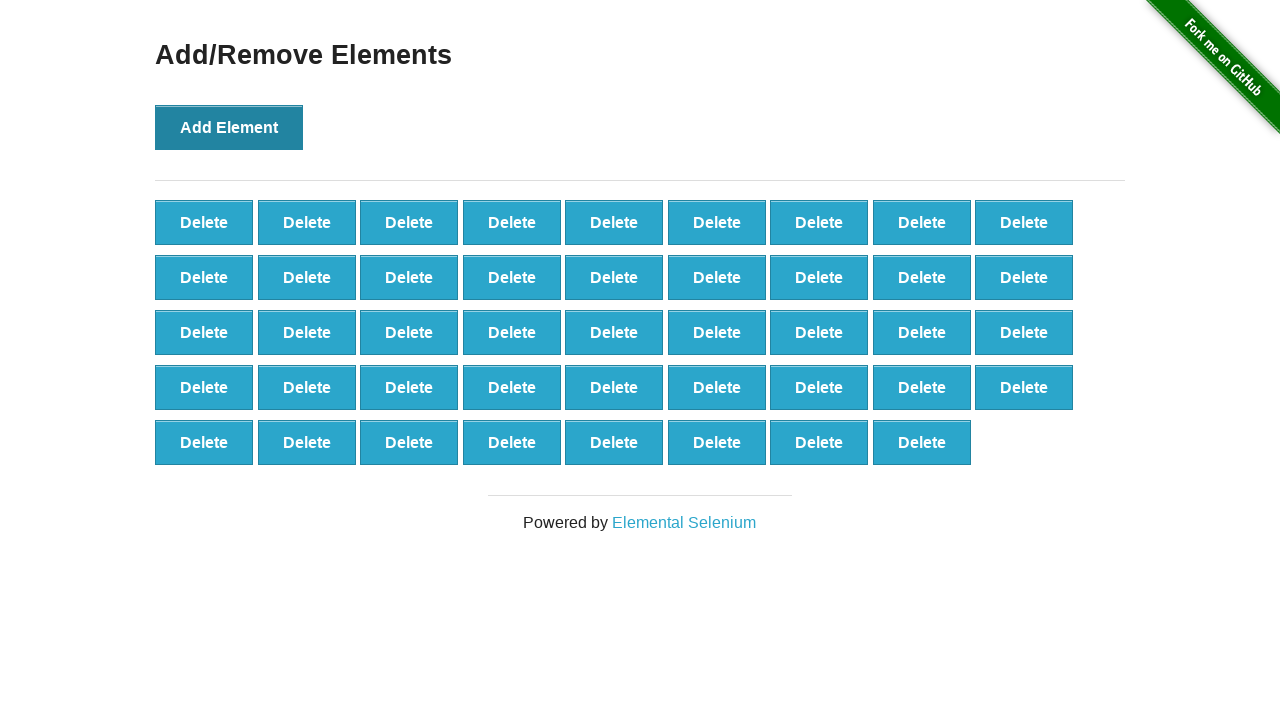

Clicked 'Add Element' button (iteration 45/100) at (229, 127) on button[onclick='addElement()']
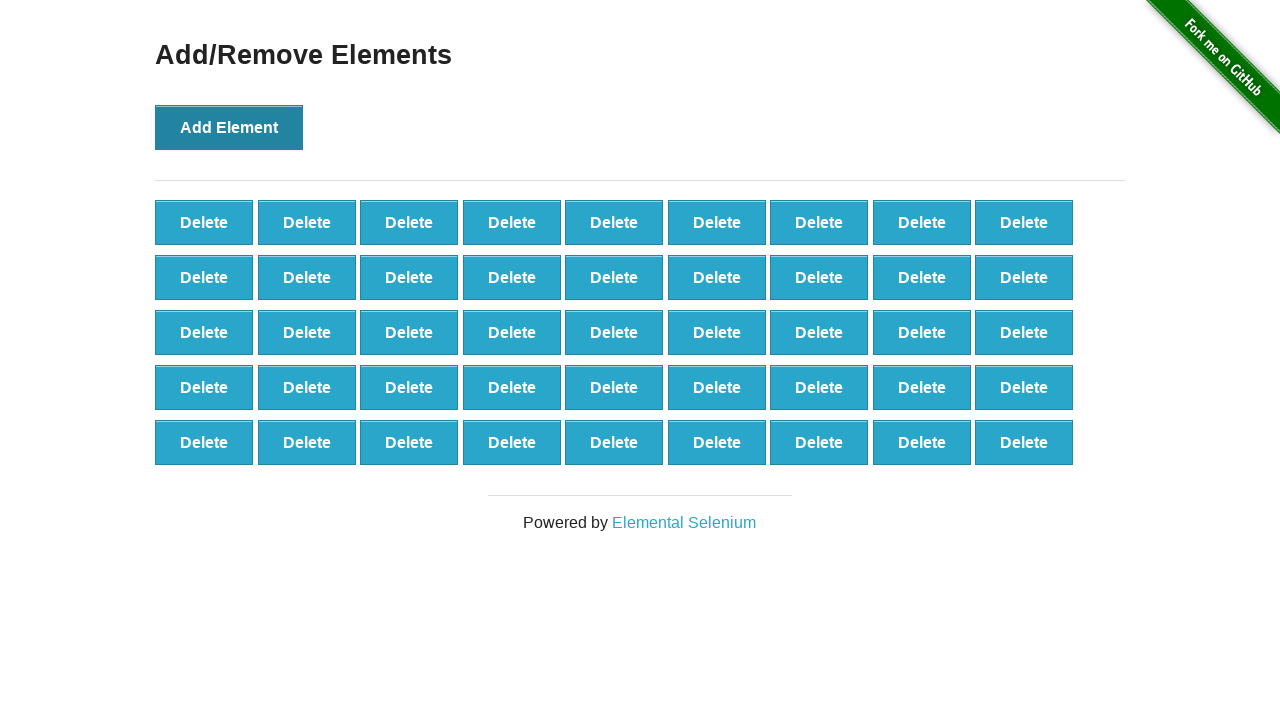

Clicked 'Add Element' button (iteration 46/100) at (229, 127) on button[onclick='addElement()']
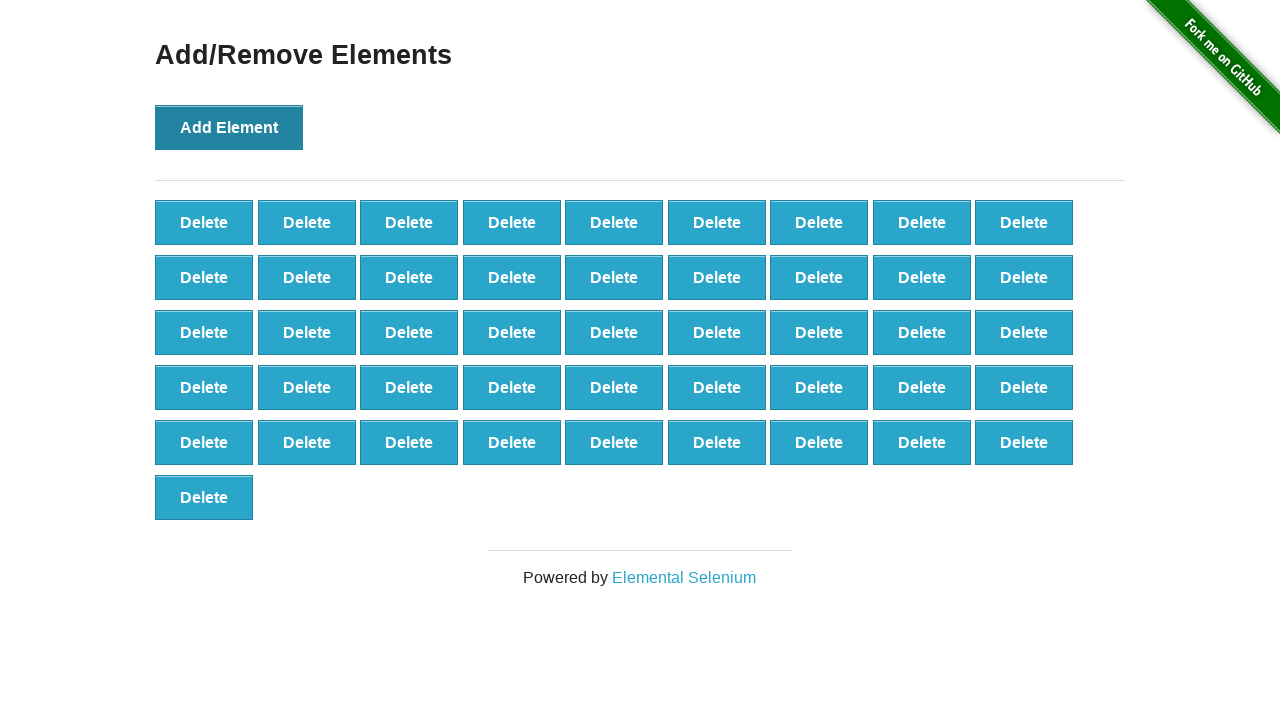

Clicked 'Add Element' button (iteration 47/100) at (229, 127) on button[onclick='addElement()']
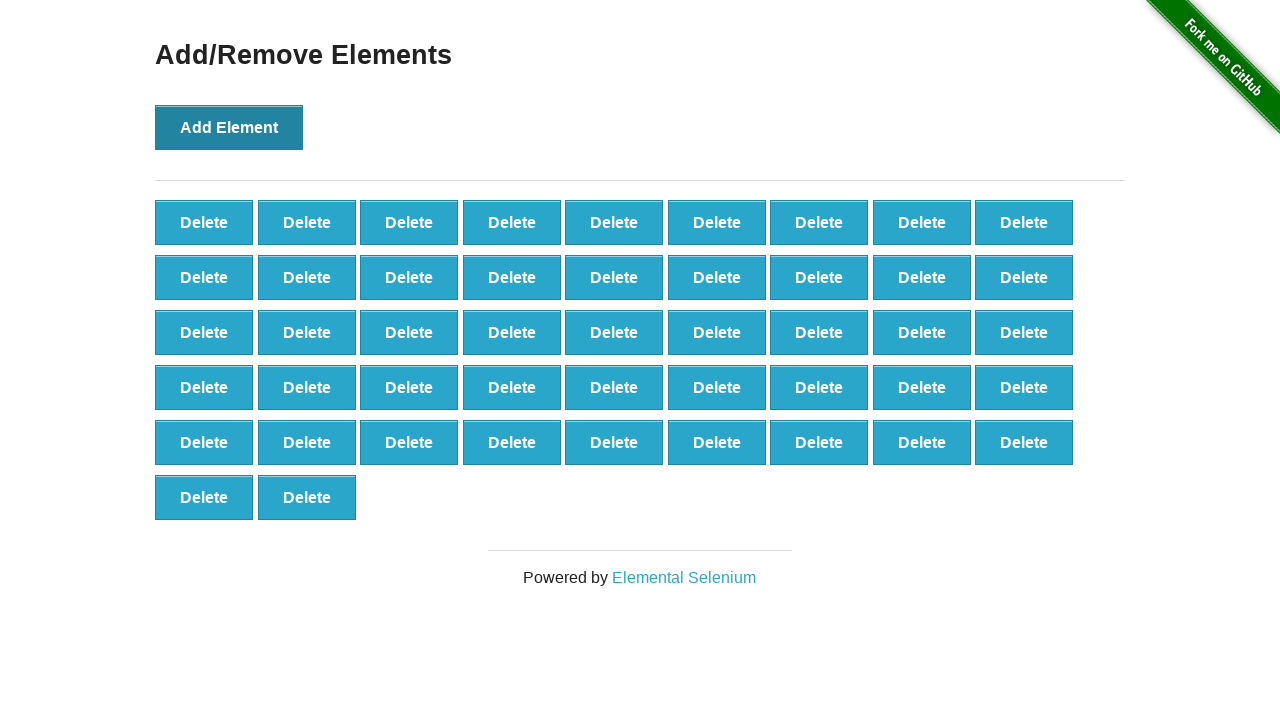

Clicked 'Add Element' button (iteration 48/100) at (229, 127) on button[onclick='addElement()']
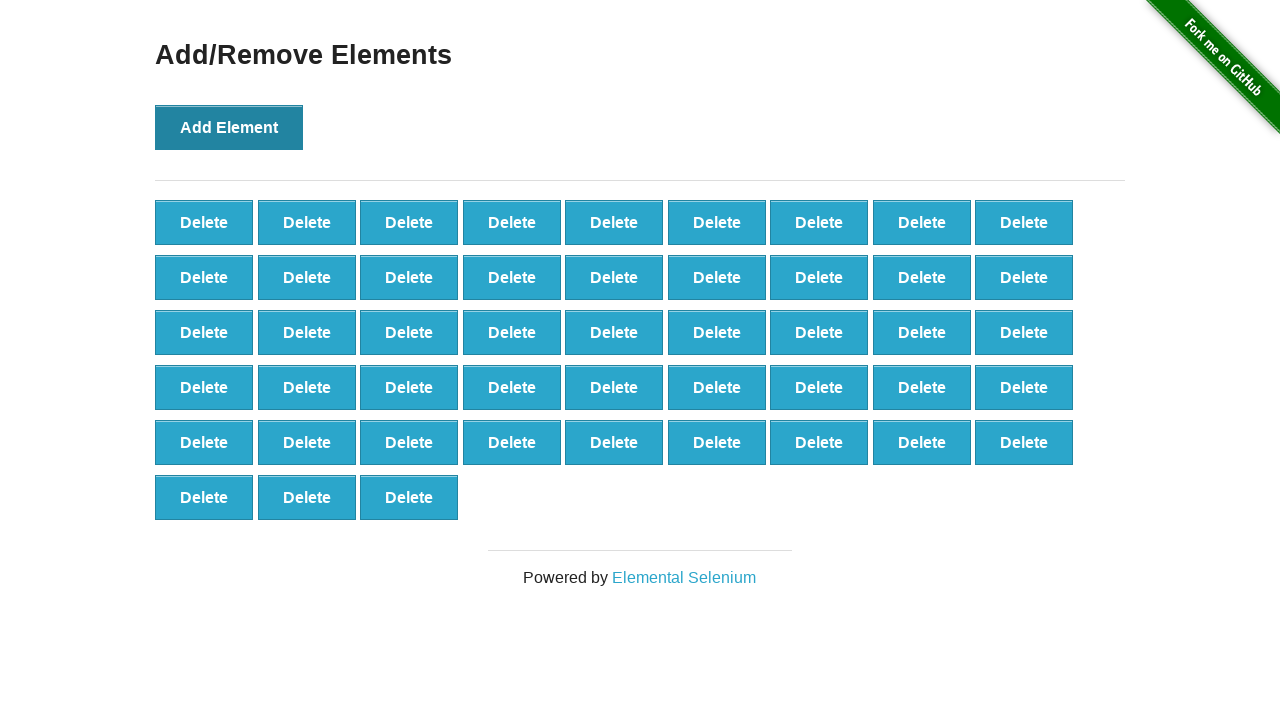

Clicked 'Add Element' button (iteration 49/100) at (229, 127) on button[onclick='addElement()']
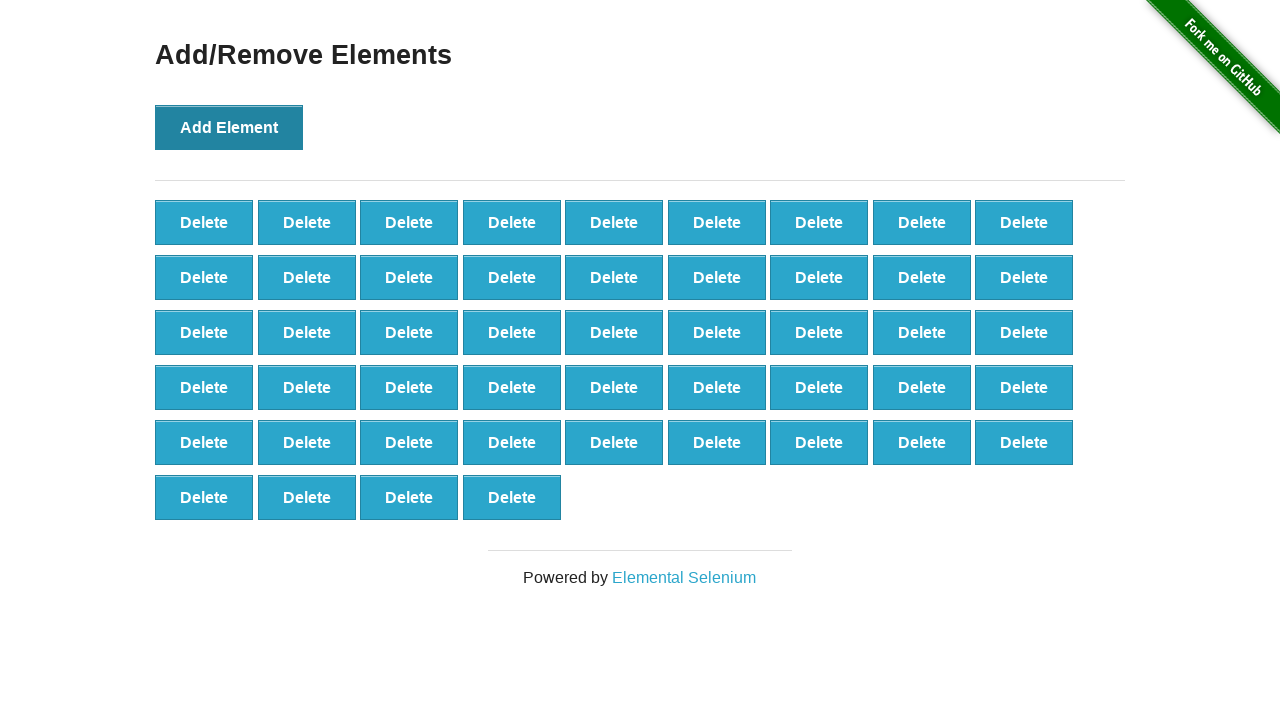

Clicked 'Add Element' button (iteration 50/100) at (229, 127) on button[onclick='addElement()']
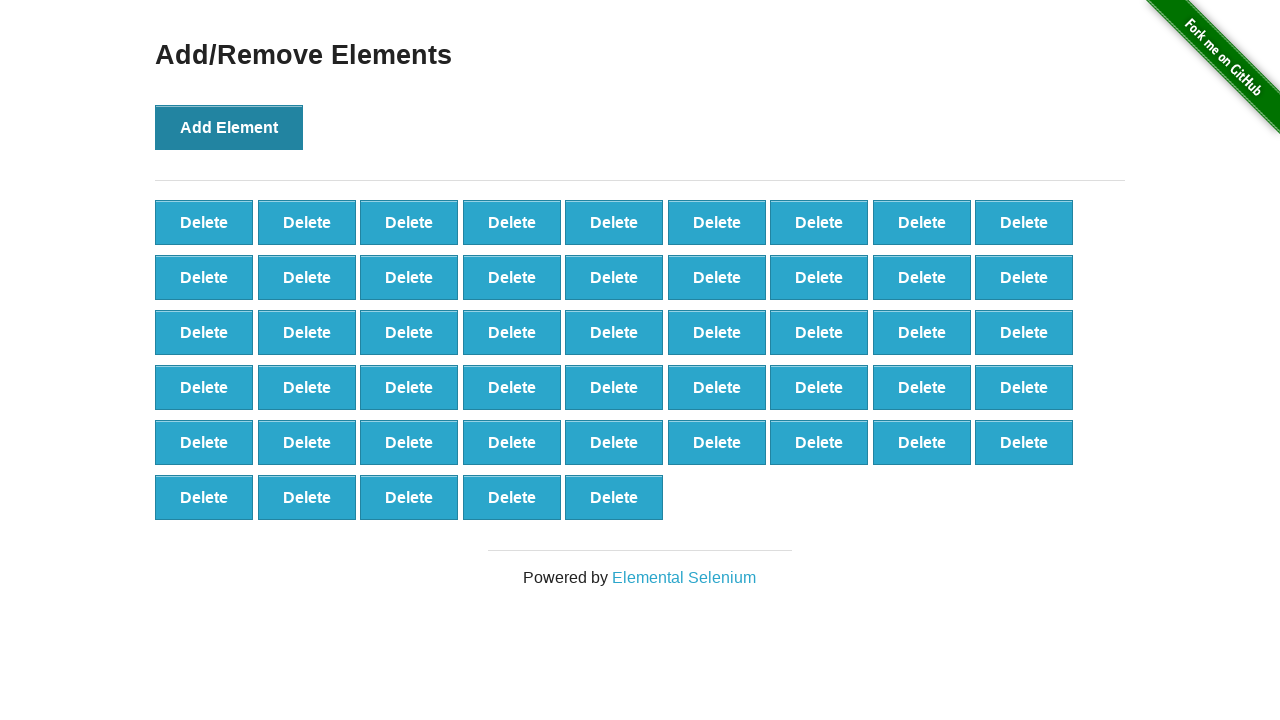

Clicked 'Add Element' button (iteration 51/100) at (229, 127) on button[onclick='addElement()']
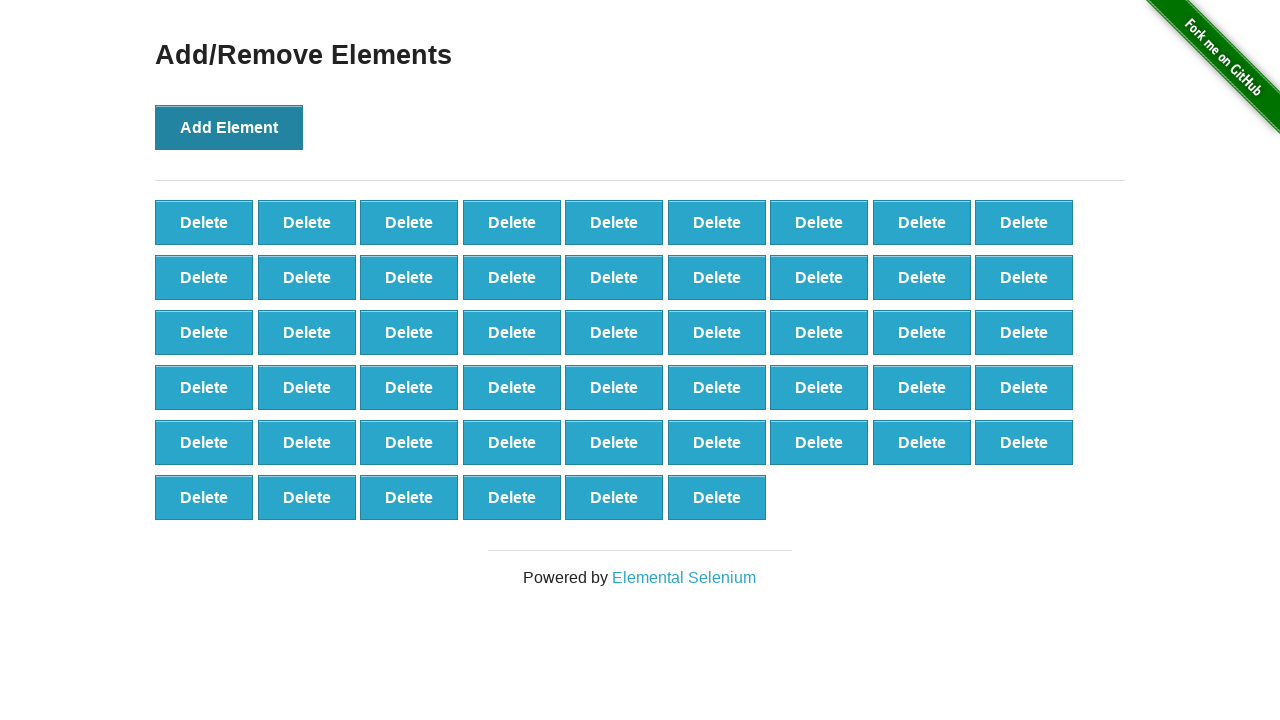

Clicked 'Add Element' button (iteration 52/100) at (229, 127) on button[onclick='addElement()']
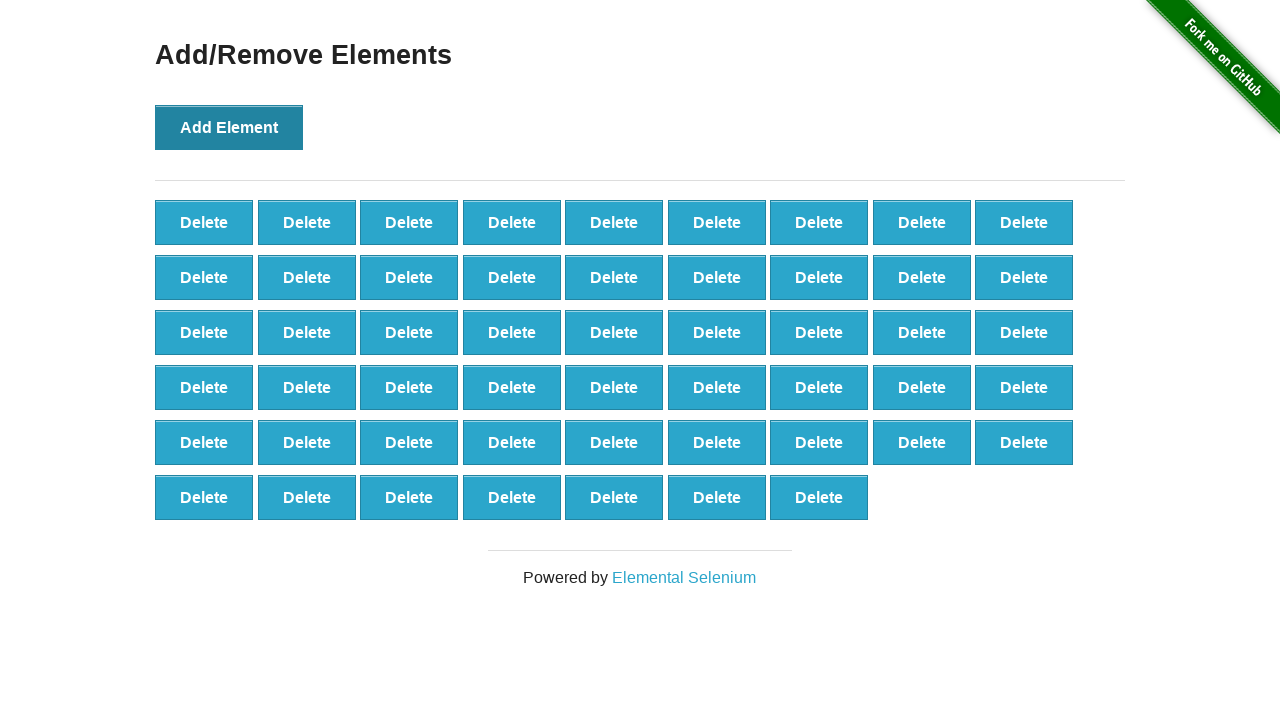

Clicked 'Add Element' button (iteration 53/100) at (229, 127) on button[onclick='addElement()']
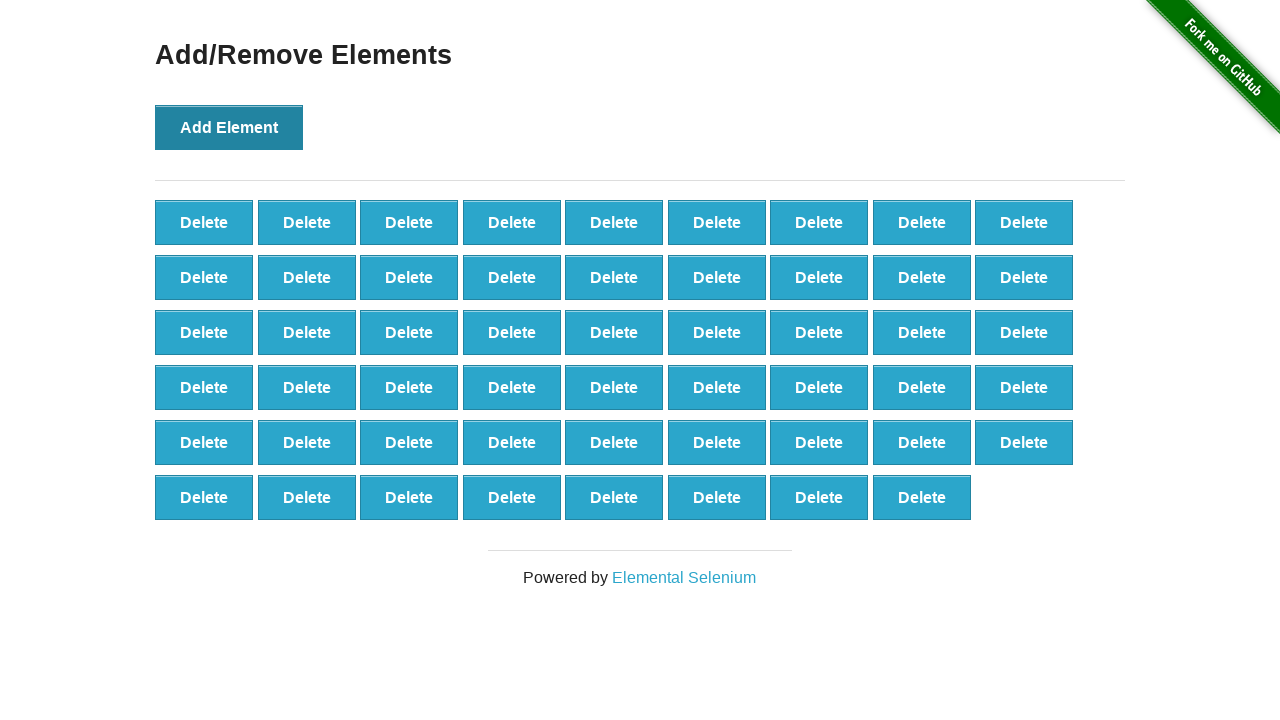

Clicked 'Add Element' button (iteration 54/100) at (229, 127) on button[onclick='addElement()']
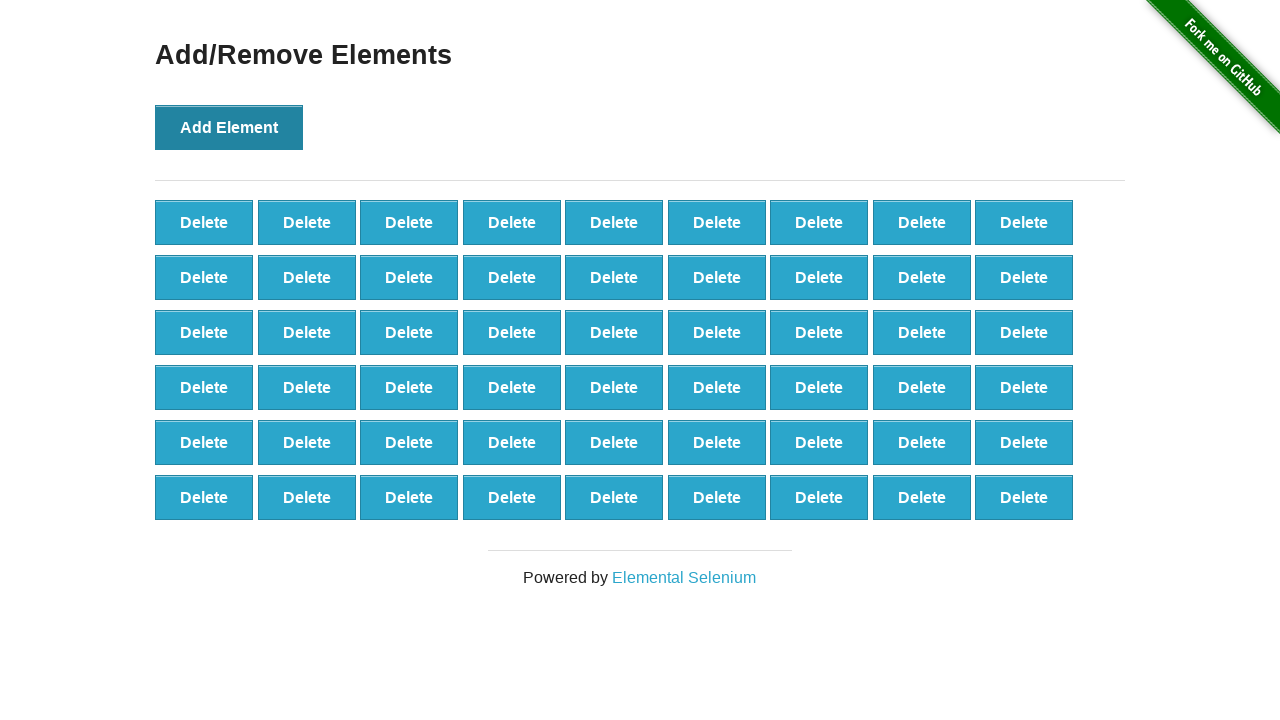

Clicked 'Add Element' button (iteration 55/100) at (229, 127) on button[onclick='addElement()']
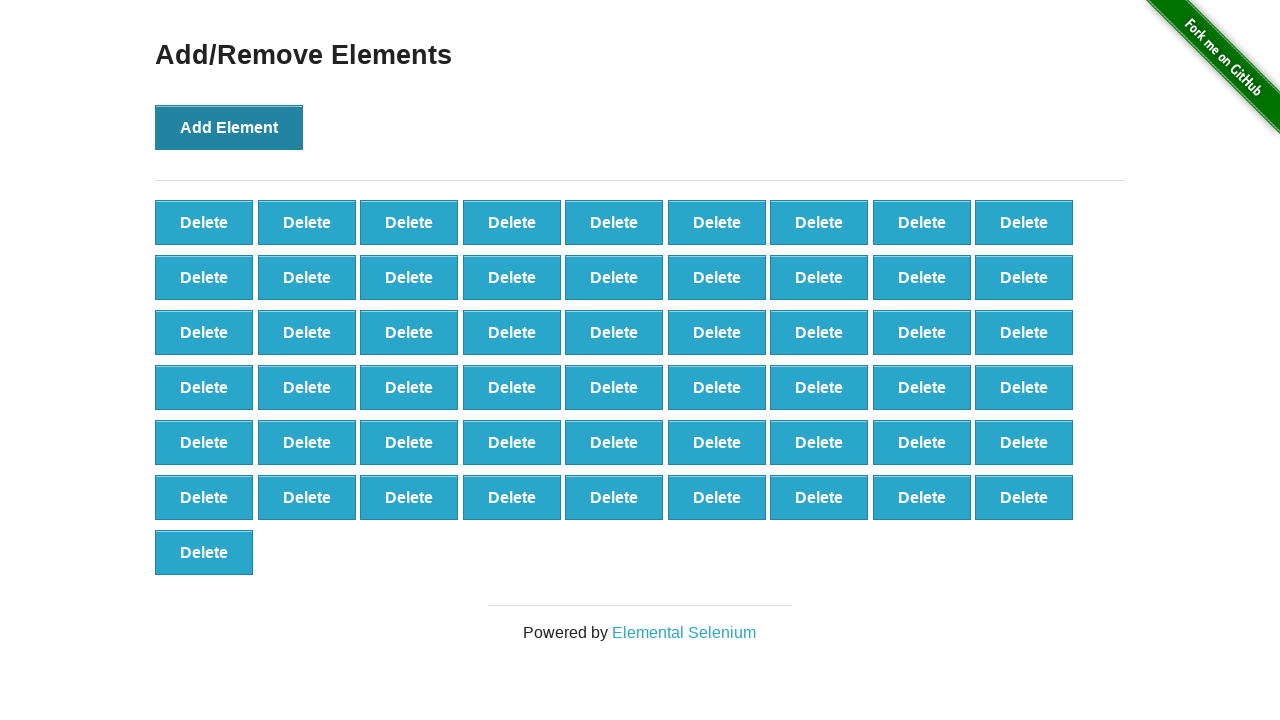

Clicked 'Add Element' button (iteration 56/100) at (229, 127) on button[onclick='addElement()']
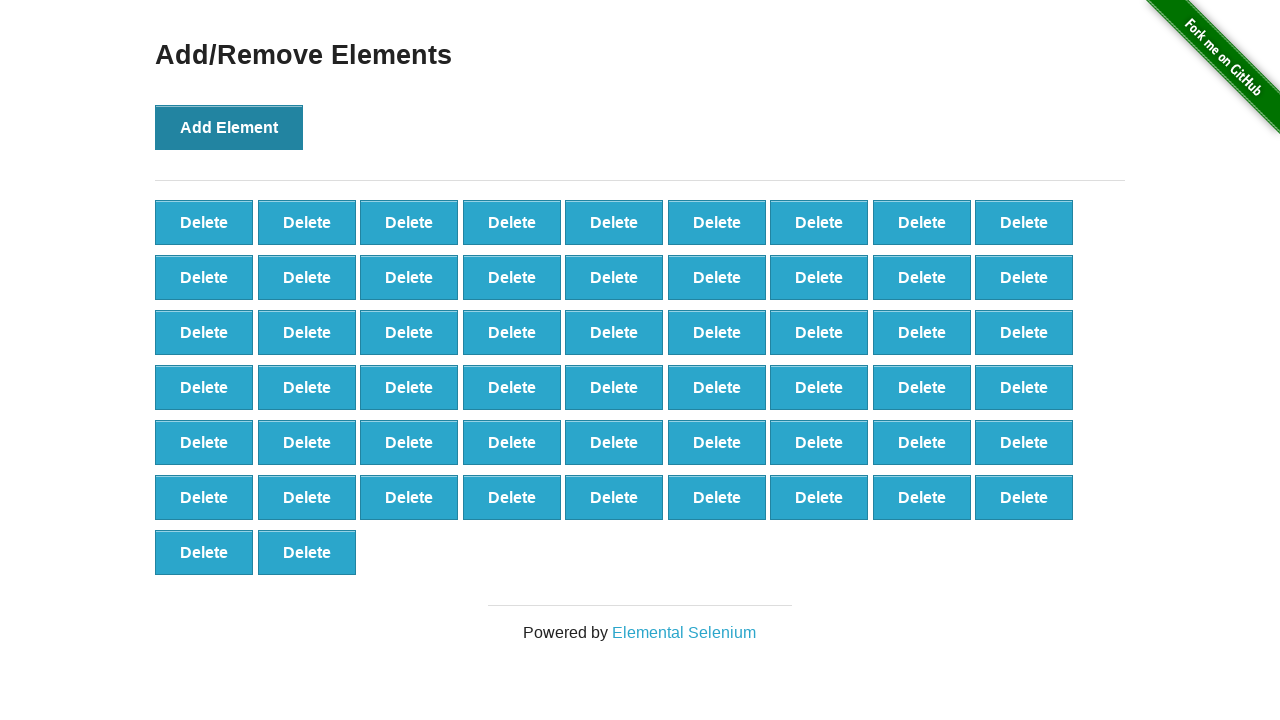

Clicked 'Add Element' button (iteration 57/100) at (229, 127) on button[onclick='addElement()']
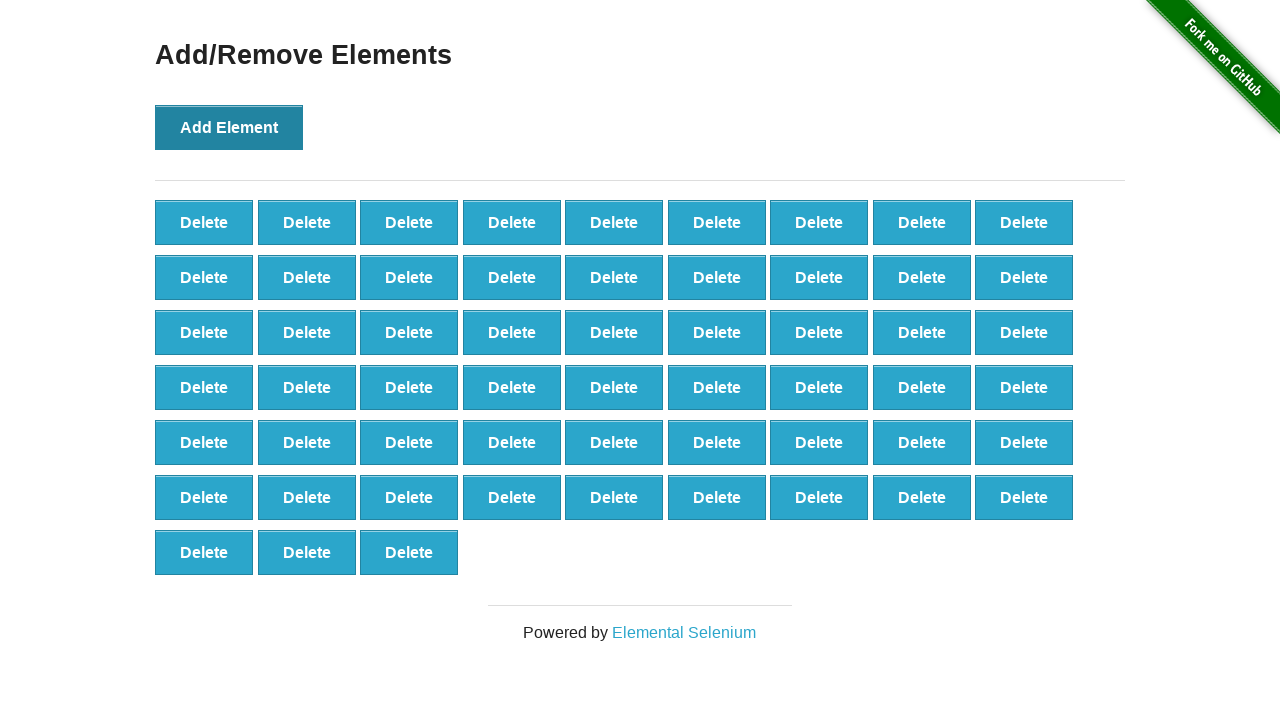

Clicked 'Add Element' button (iteration 58/100) at (229, 127) on button[onclick='addElement()']
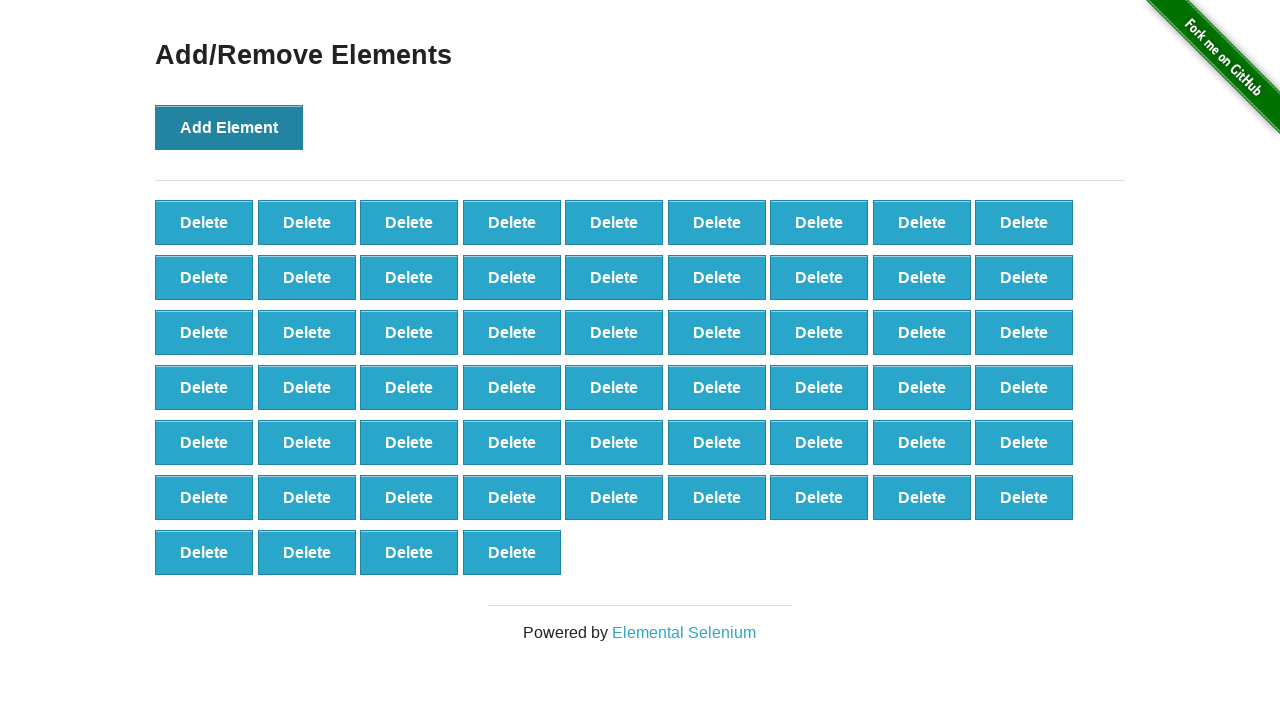

Clicked 'Add Element' button (iteration 59/100) at (229, 127) on button[onclick='addElement()']
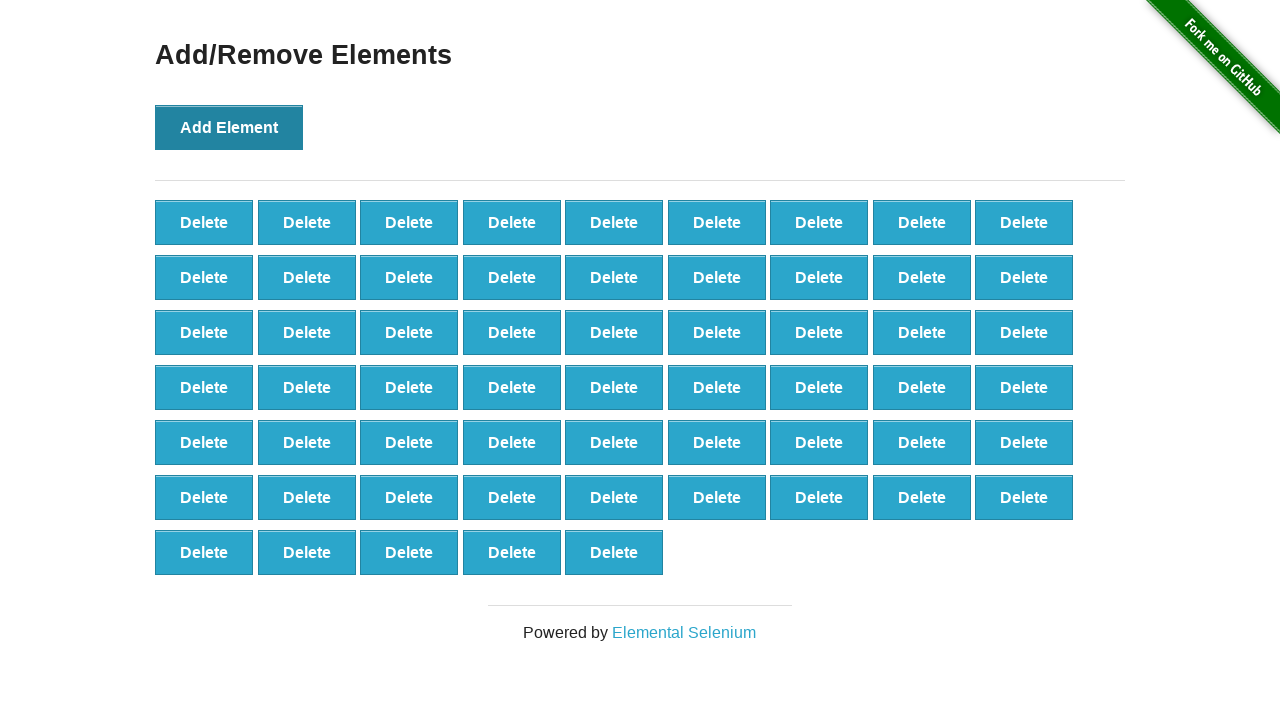

Clicked 'Add Element' button (iteration 60/100) at (229, 127) on button[onclick='addElement()']
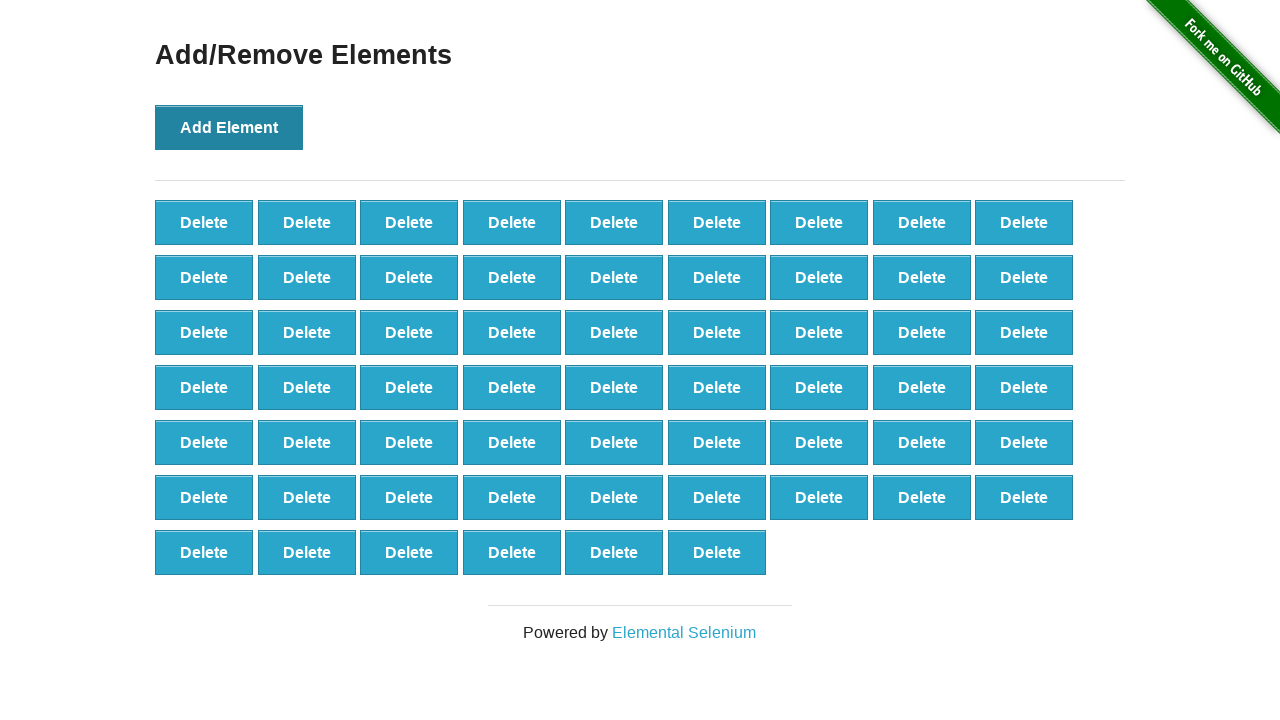

Clicked 'Add Element' button (iteration 61/100) at (229, 127) on button[onclick='addElement()']
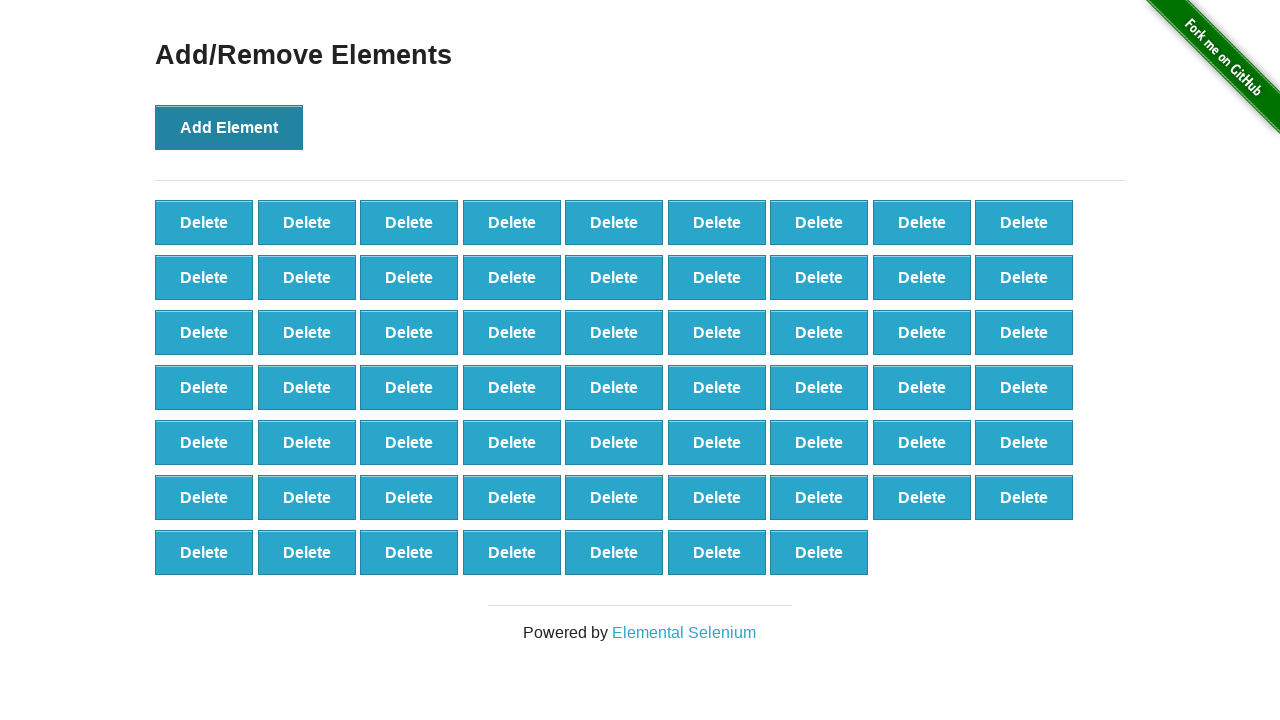

Clicked 'Add Element' button (iteration 62/100) at (229, 127) on button[onclick='addElement()']
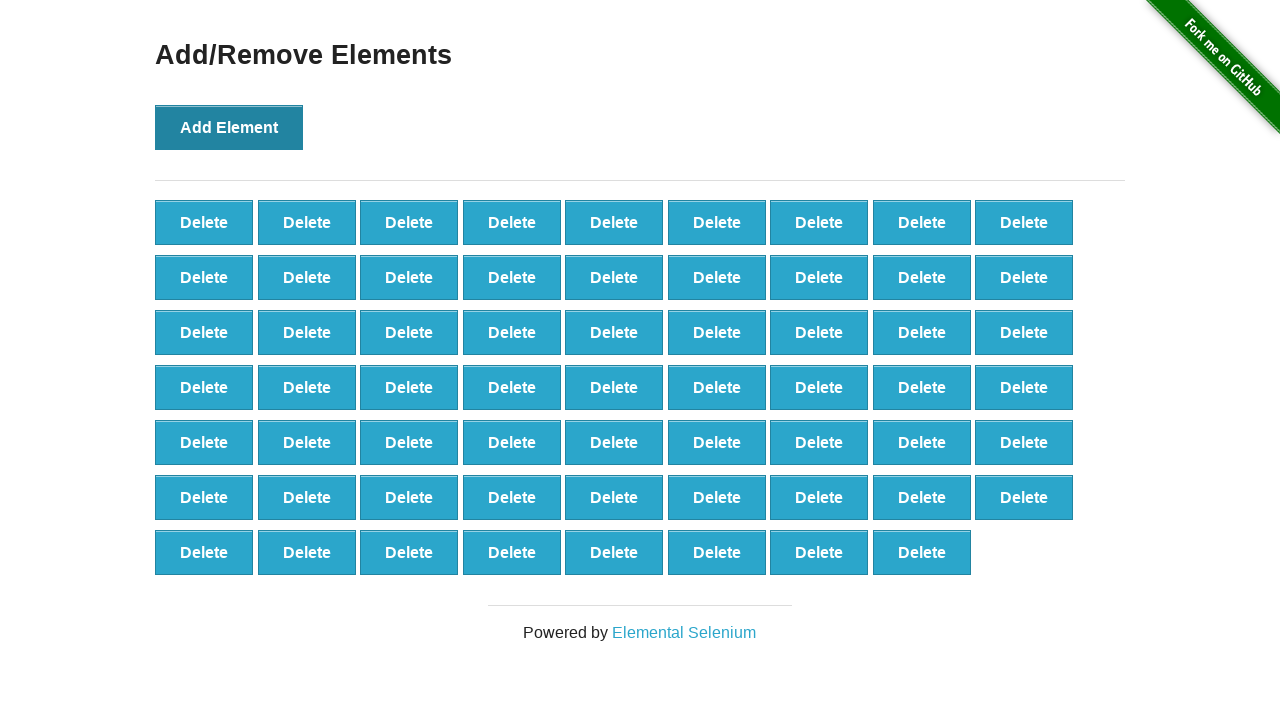

Clicked 'Add Element' button (iteration 63/100) at (229, 127) on button[onclick='addElement()']
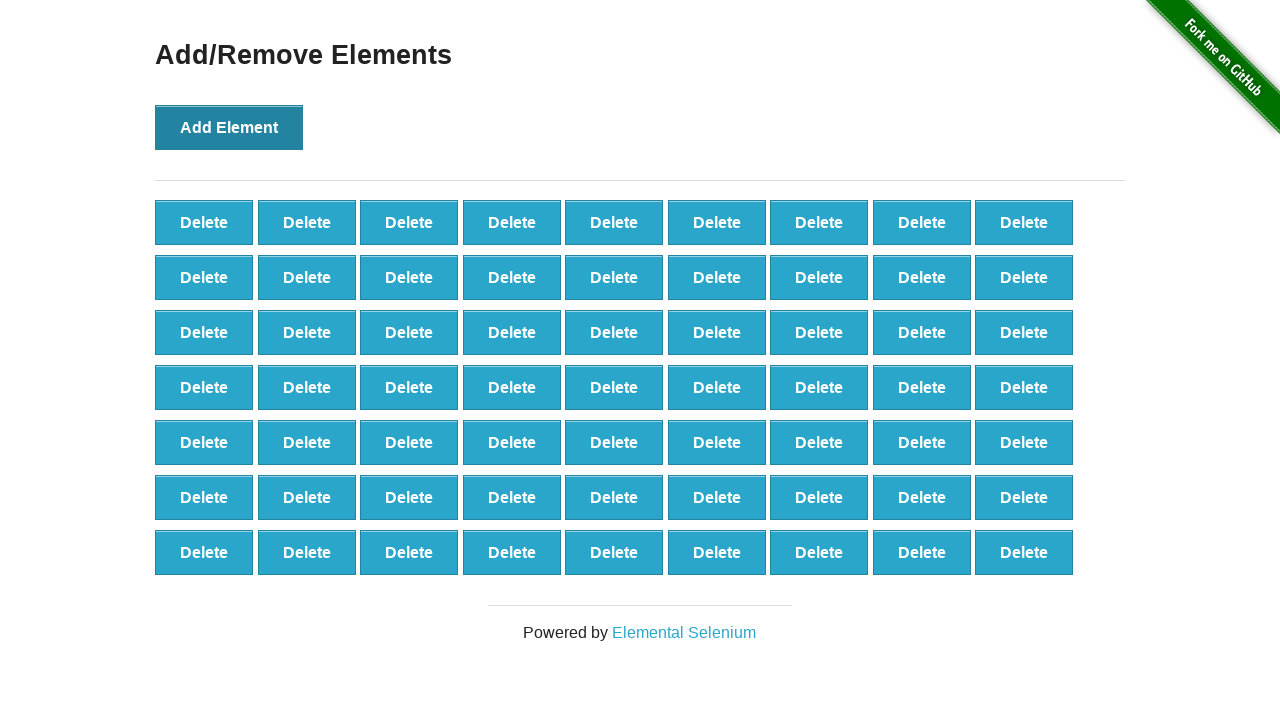

Clicked 'Add Element' button (iteration 64/100) at (229, 127) on button[onclick='addElement()']
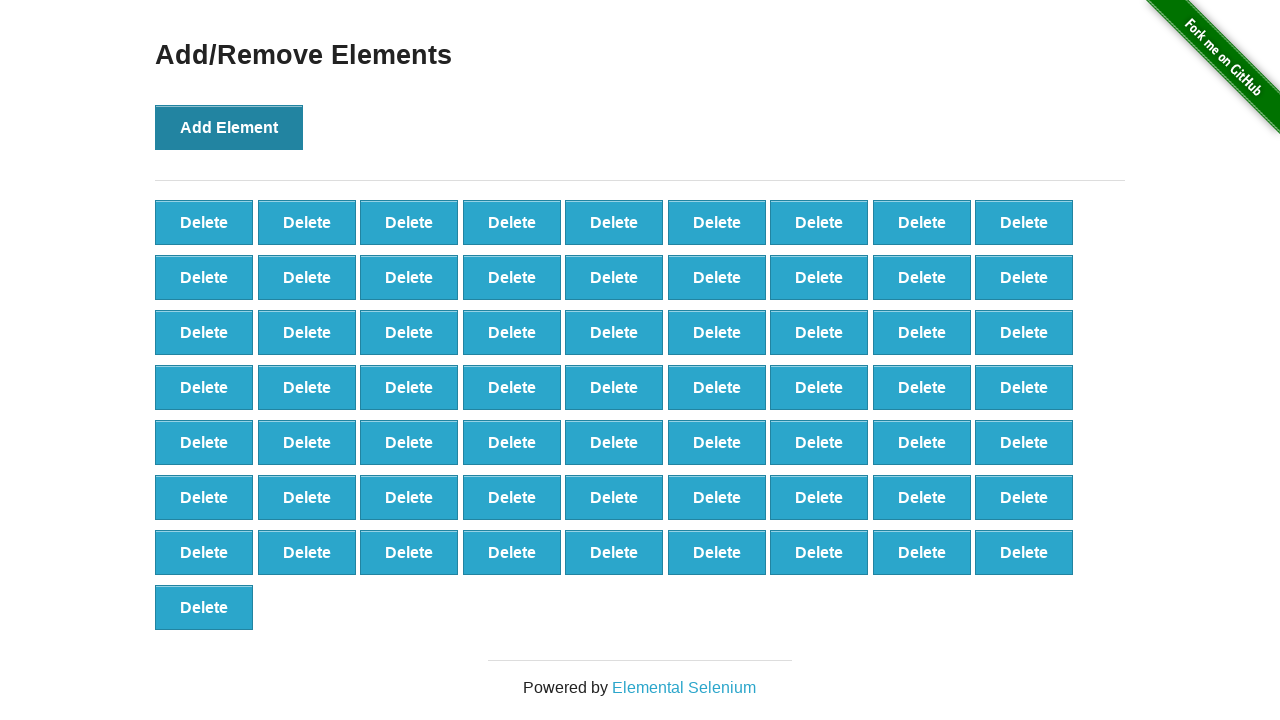

Clicked 'Add Element' button (iteration 65/100) at (229, 127) on button[onclick='addElement()']
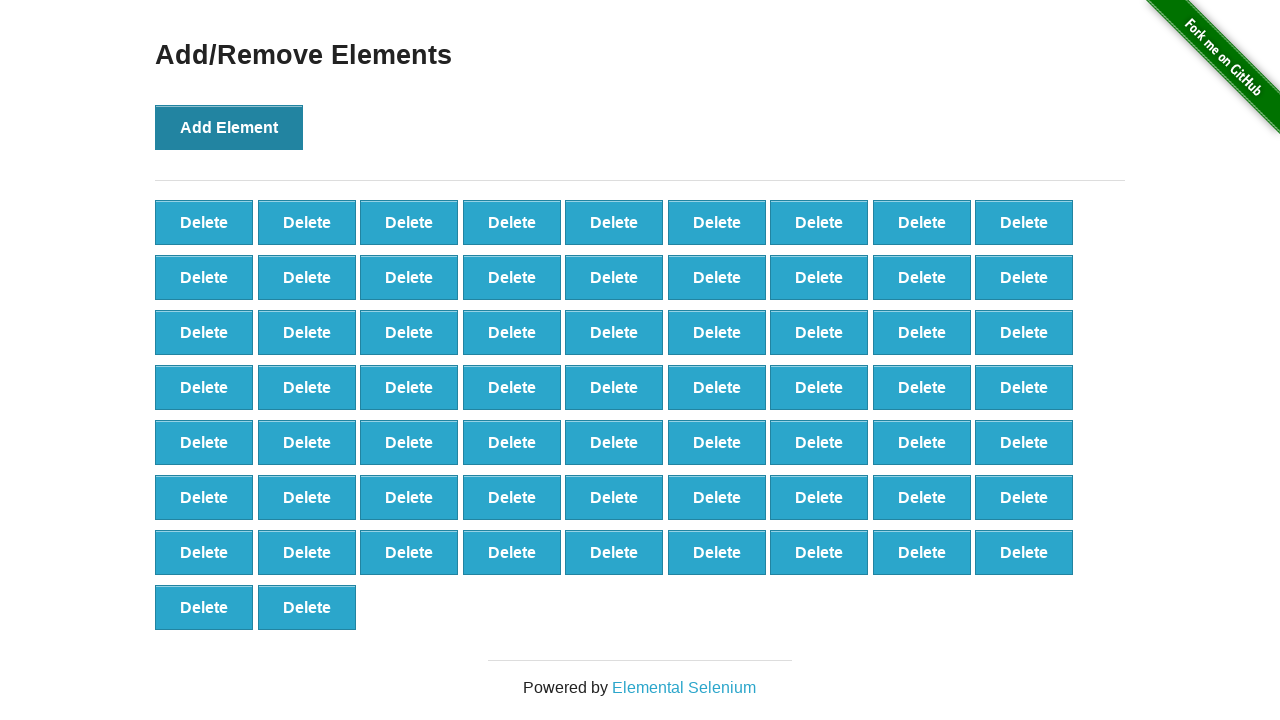

Clicked 'Add Element' button (iteration 66/100) at (229, 127) on button[onclick='addElement()']
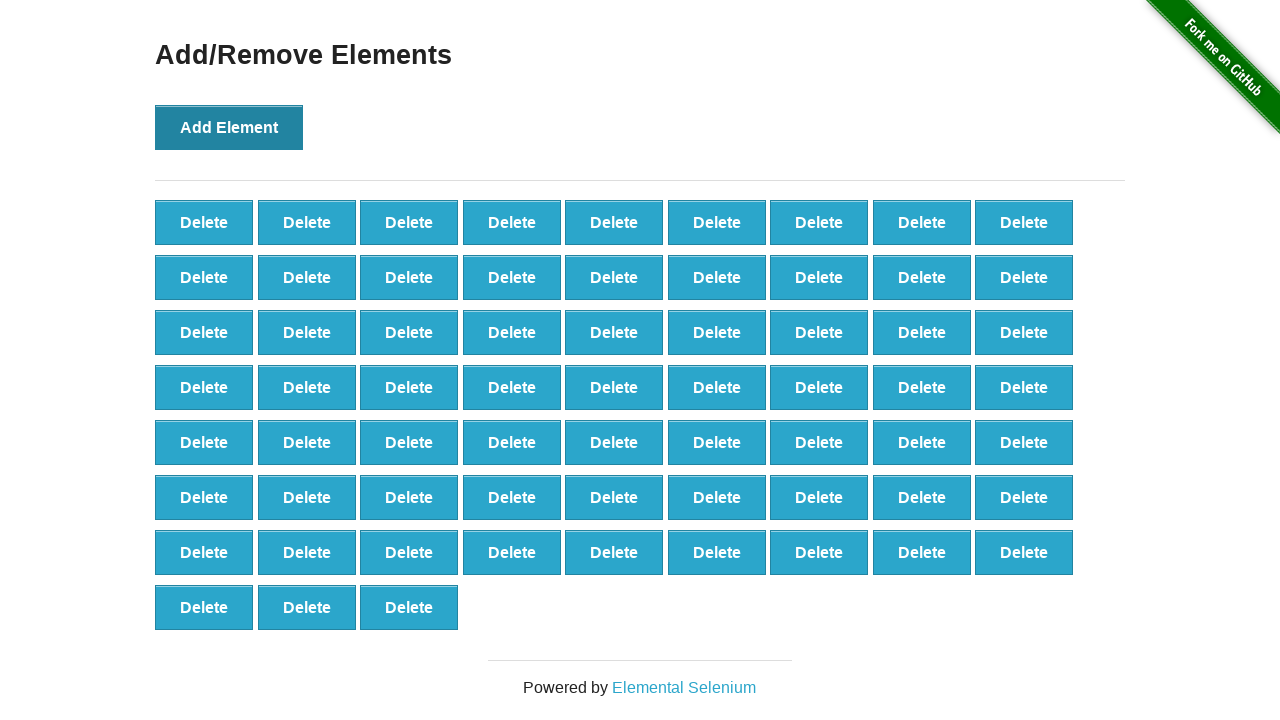

Clicked 'Add Element' button (iteration 67/100) at (229, 127) on button[onclick='addElement()']
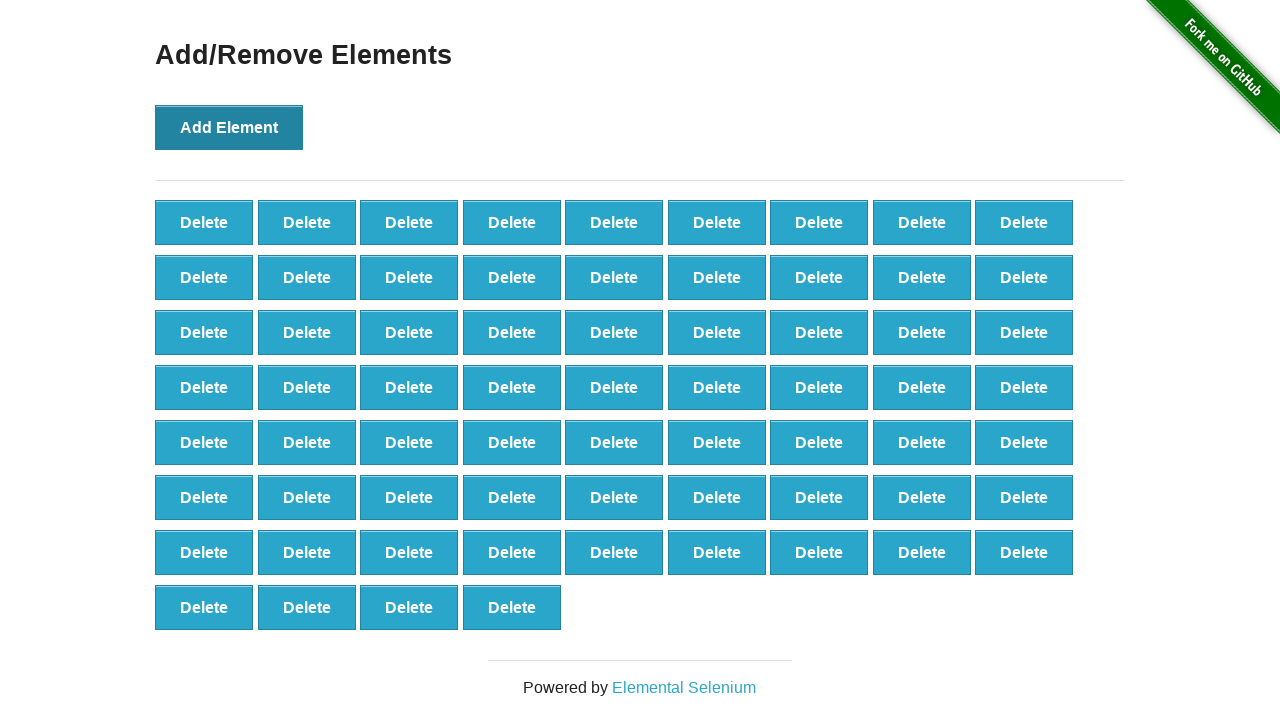

Clicked 'Add Element' button (iteration 68/100) at (229, 127) on button[onclick='addElement()']
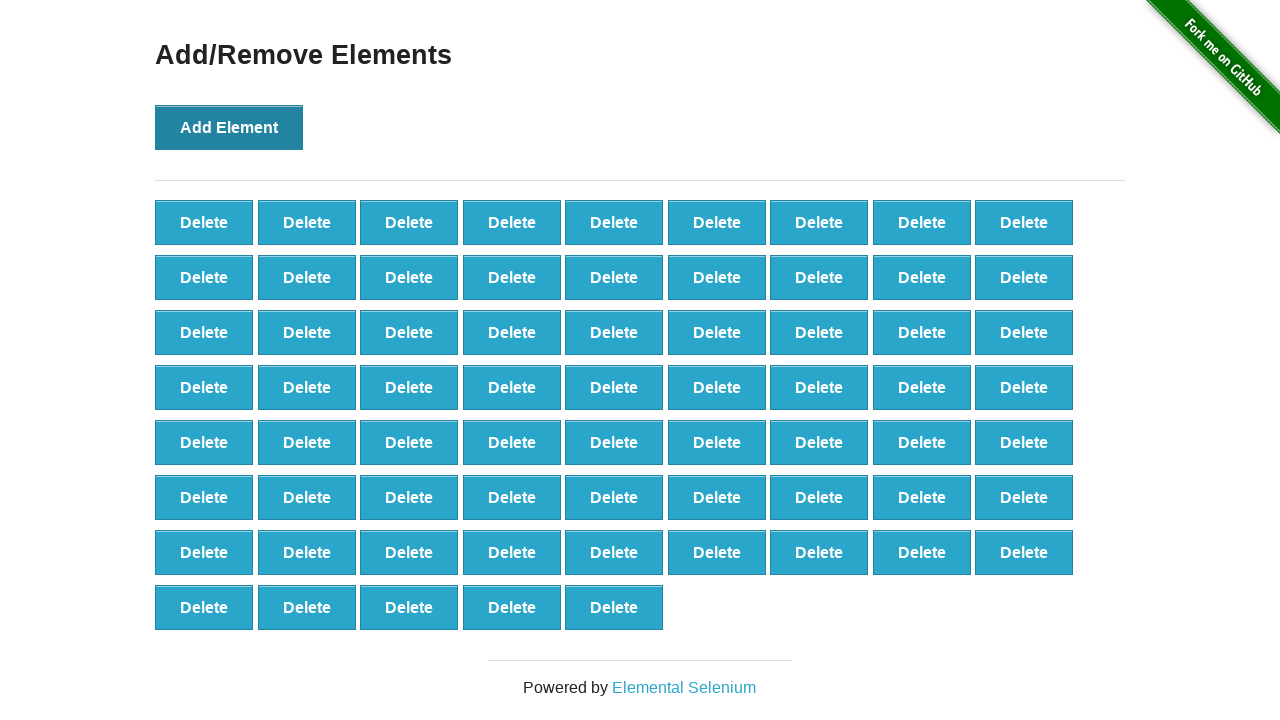

Clicked 'Add Element' button (iteration 69/100) at (229, 127) on button[onclick='addElement()']
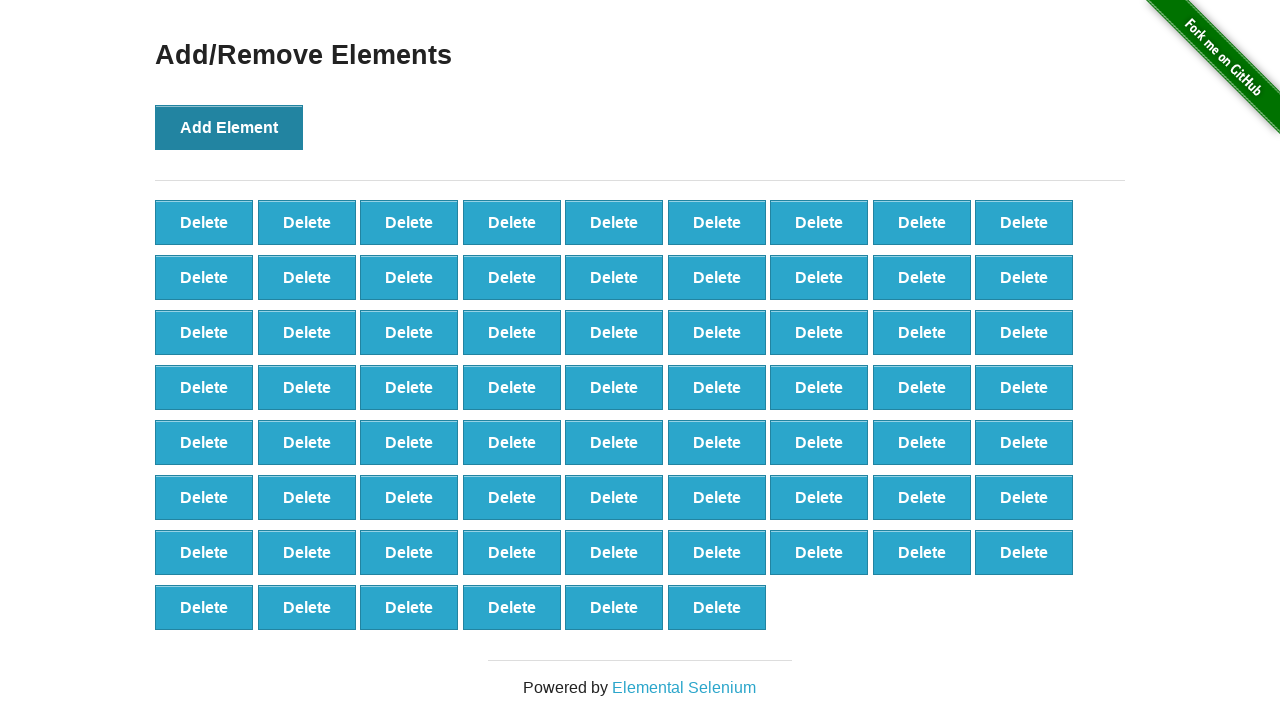

Clicked 'Add Element' button (iteration 70/100) at (229, 127) on button[onclick='addElement()']
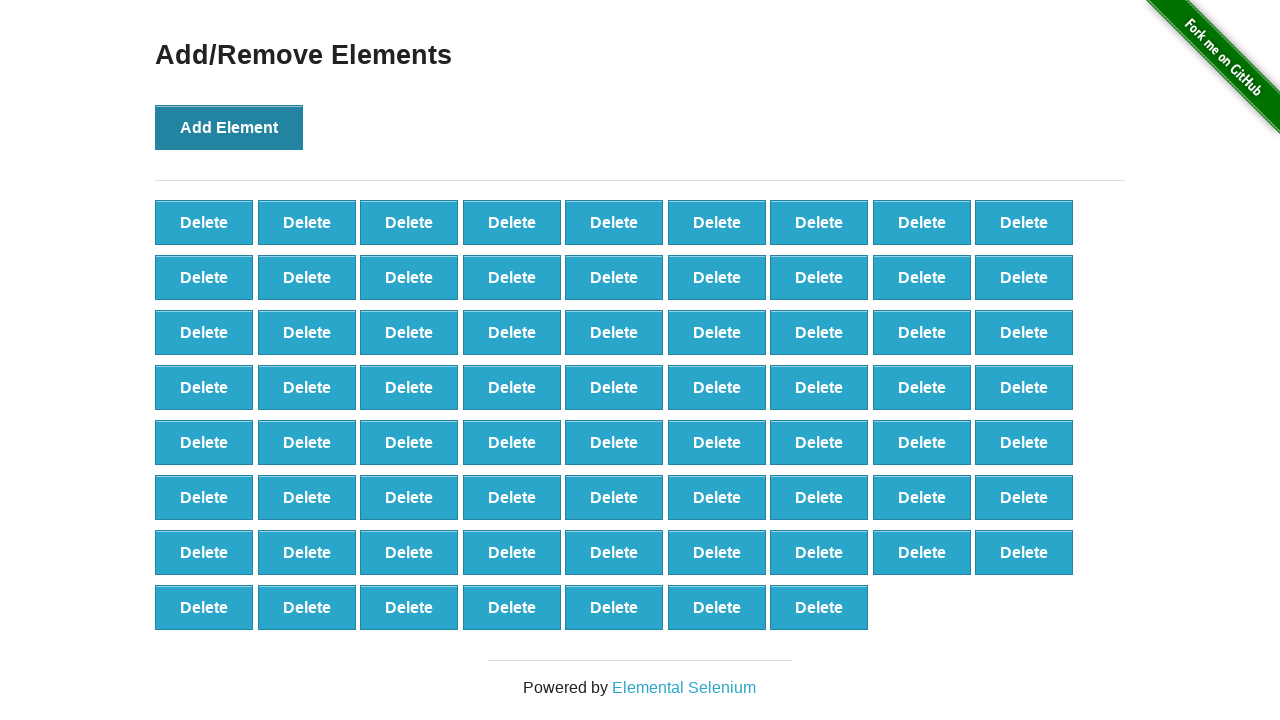

Clicked 'Add Element' button (iteration 71/100) at (229, 127) on button[onclick='addElement()']
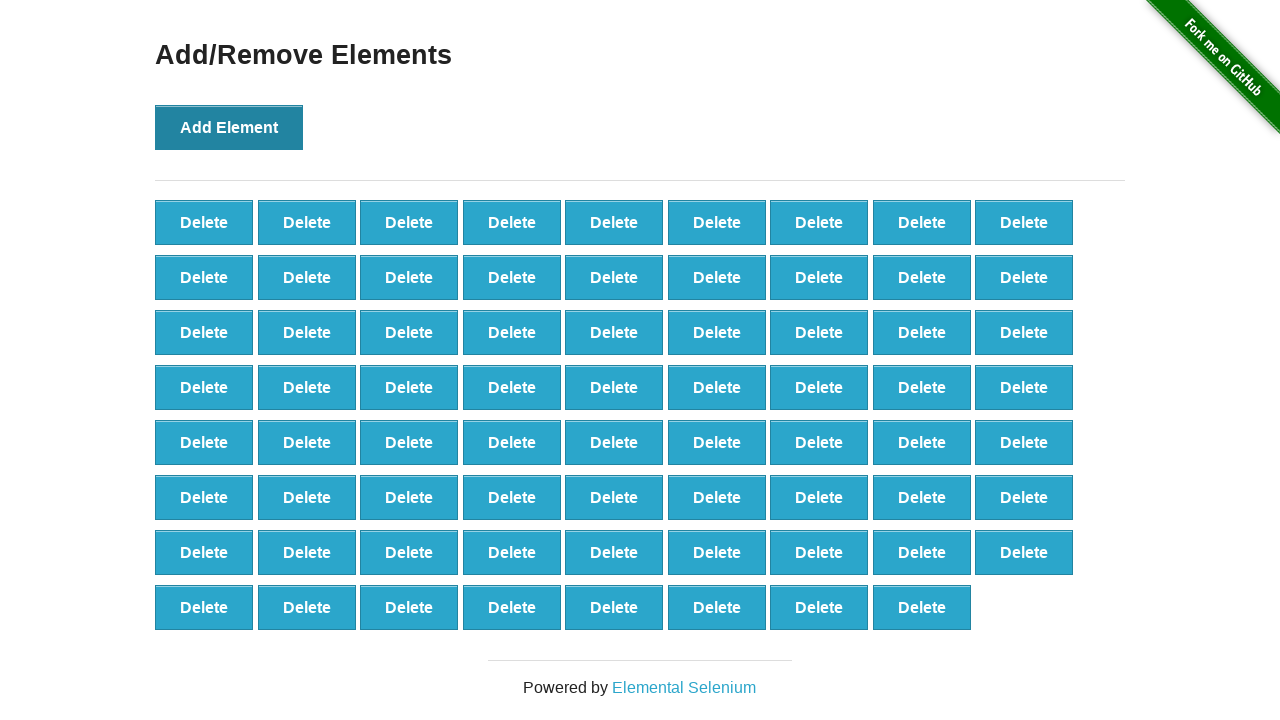

Clicked 'Add Element' button (iteration 72/100) at (229, 127) on button[onclick='addElement()']
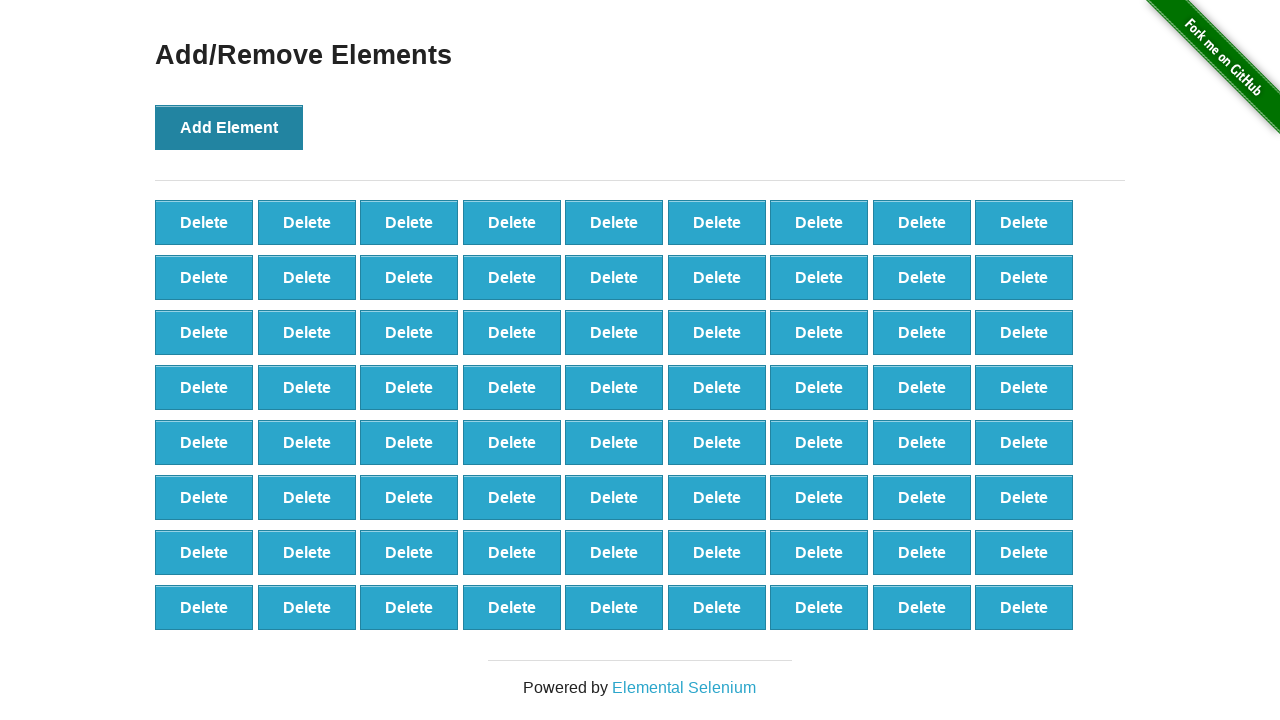

Clicked 'Add Element' button (iteration 73/100) at (229, 127) on button[onclick='addElement()']
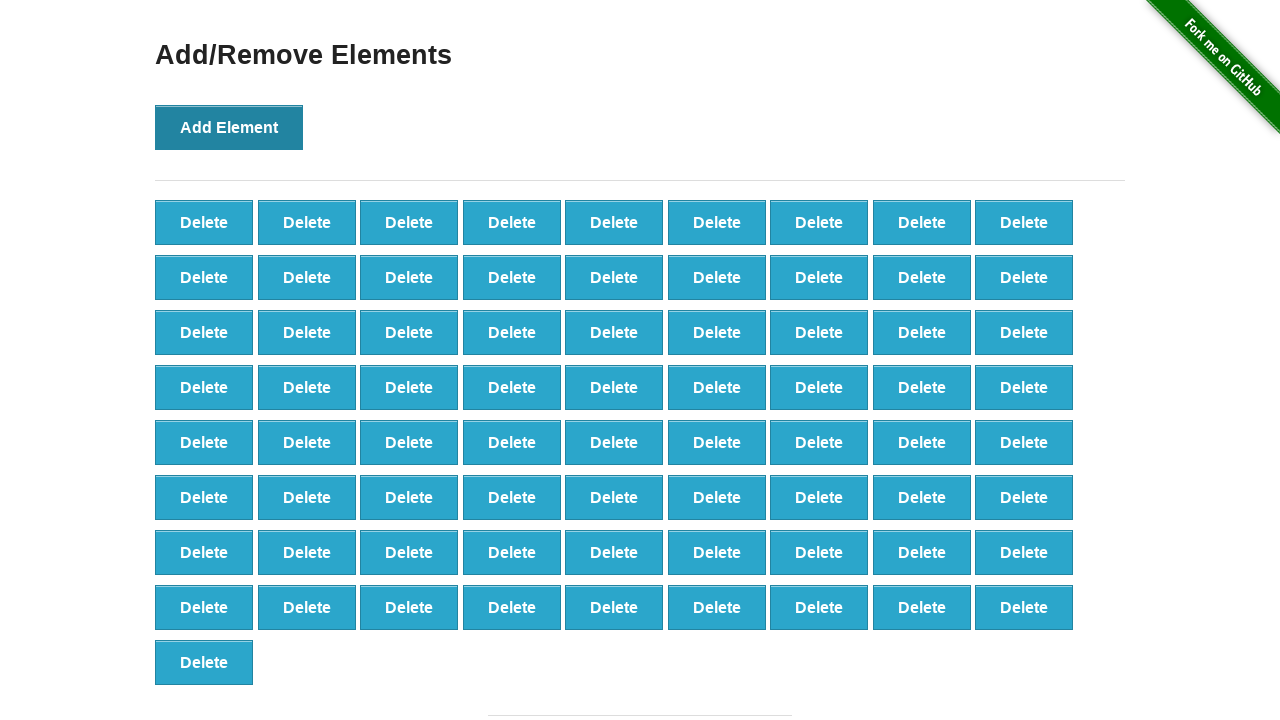

Clicked 'Add Element' button (iteration 74/100) at (229, 127) on button[onclick='addElement()']
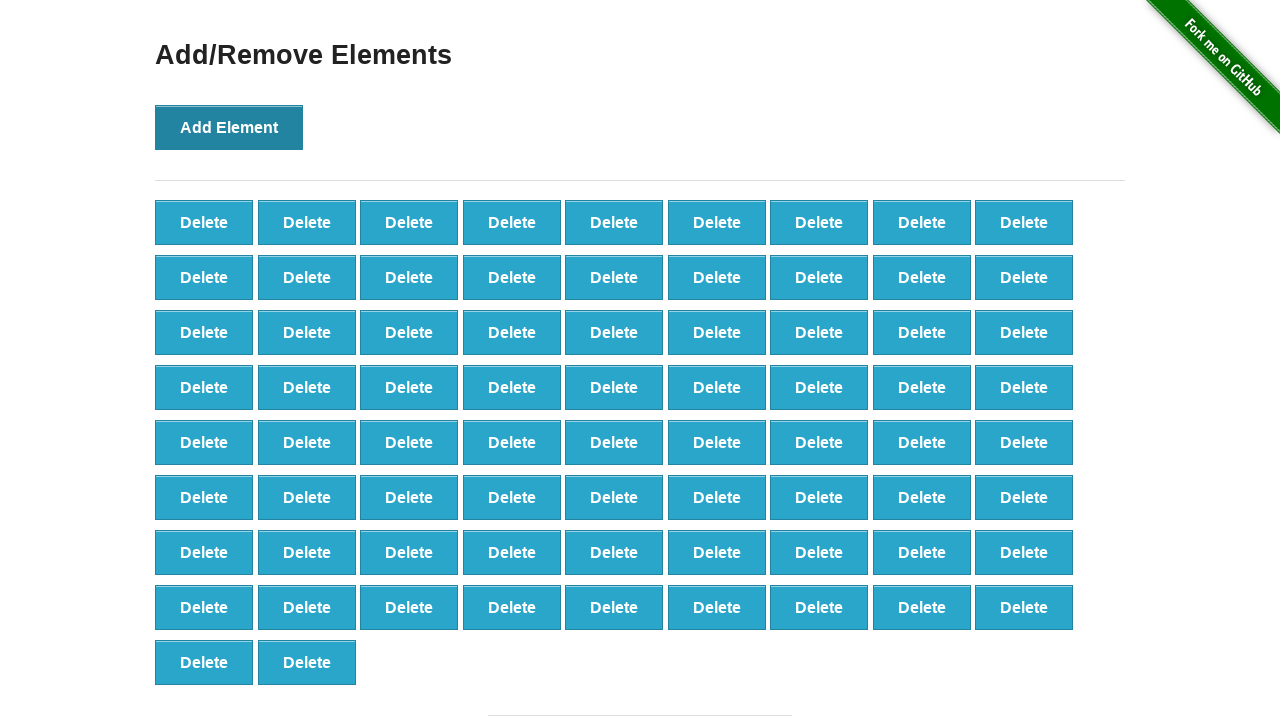

Clicked 'Add Element' button (iteration 75/100) at (229, 127) on button[onclick='addElement()']
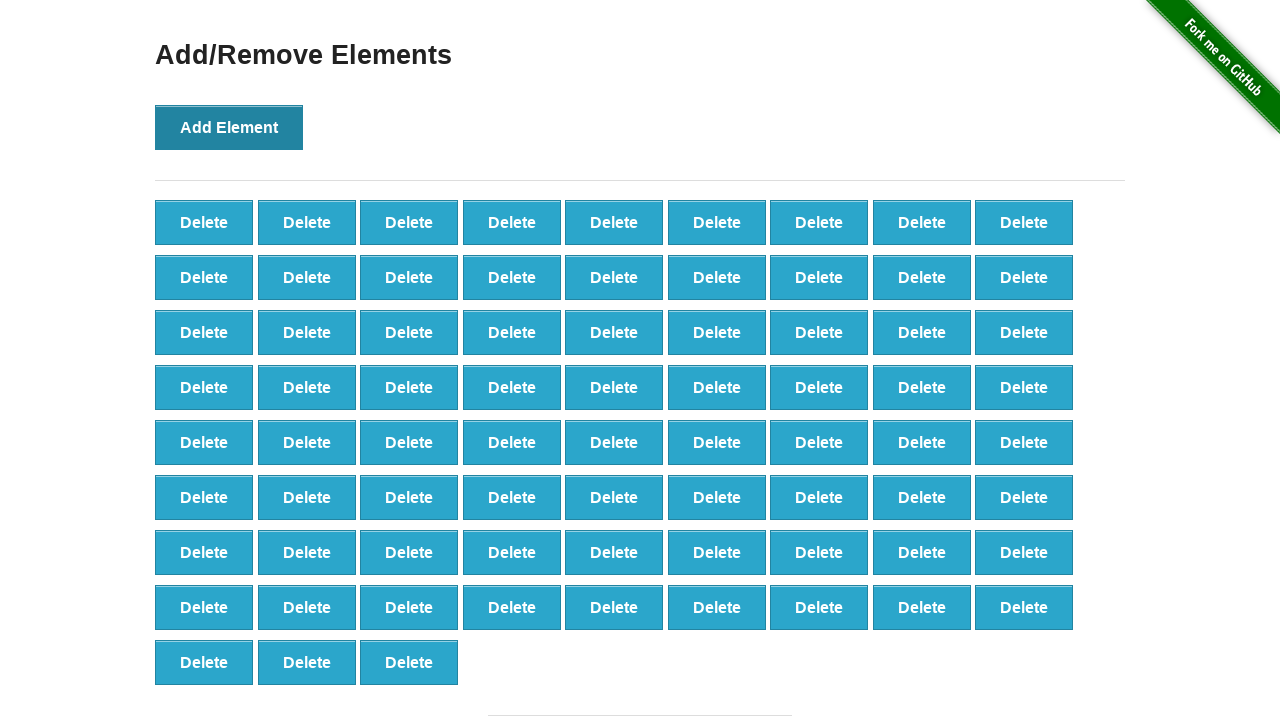

Clicked 'Add Element' button (iteration 76/100) at (229, 127) on button[onclick='addElement()']
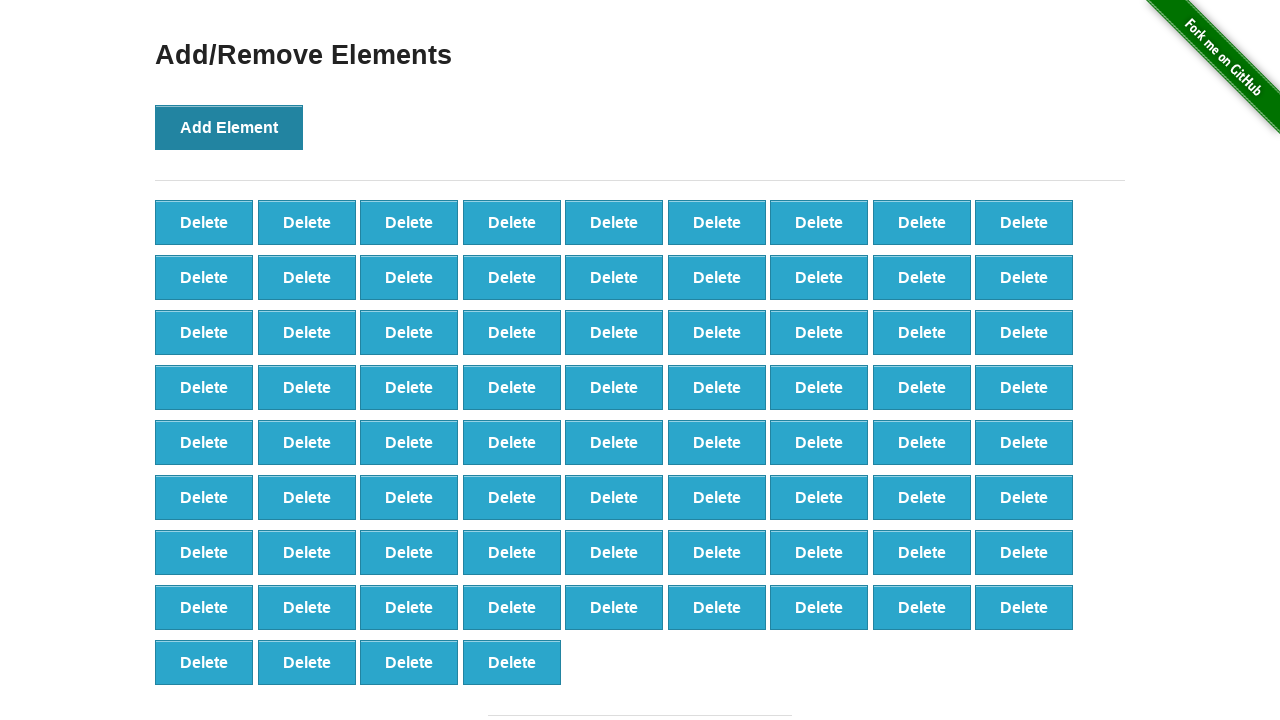

Clicked 'Add Element' button (iteration 77/100) at (229, 127) on button[onclick='addElement()']
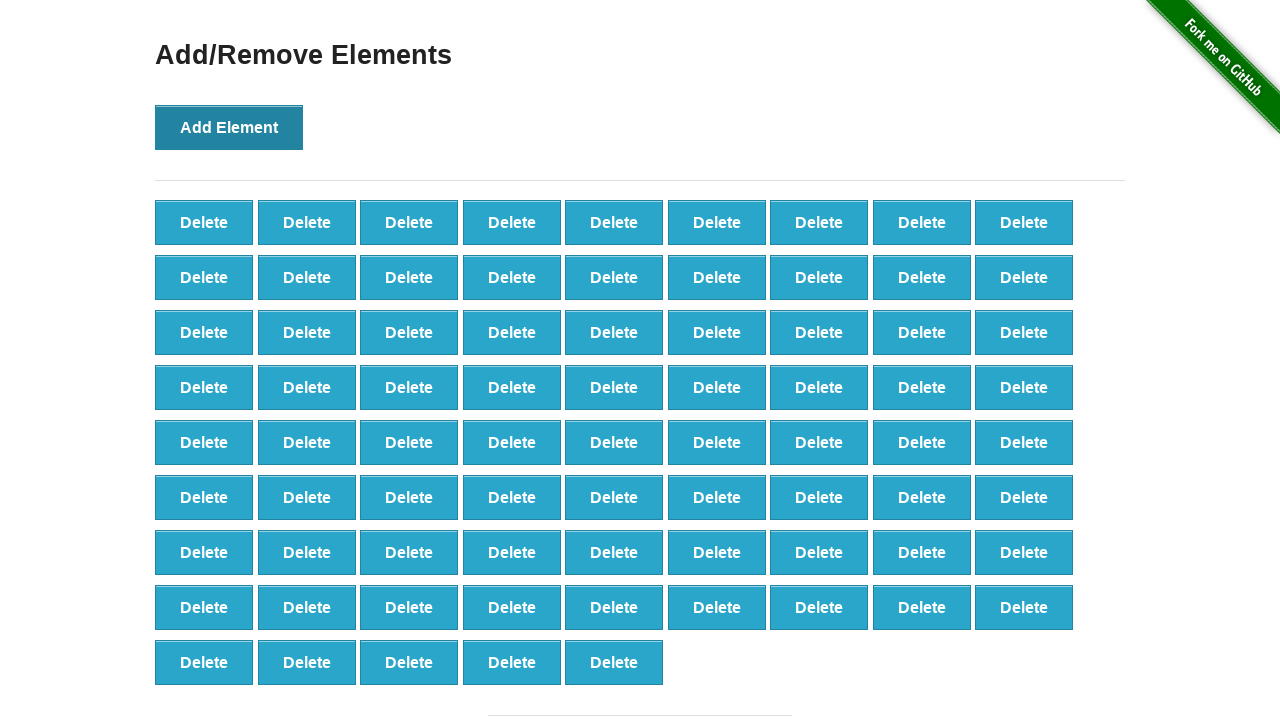

Clicked 'Add Element' button (iteration 78/100) at (229, 127) on button[onclick='addElement()']
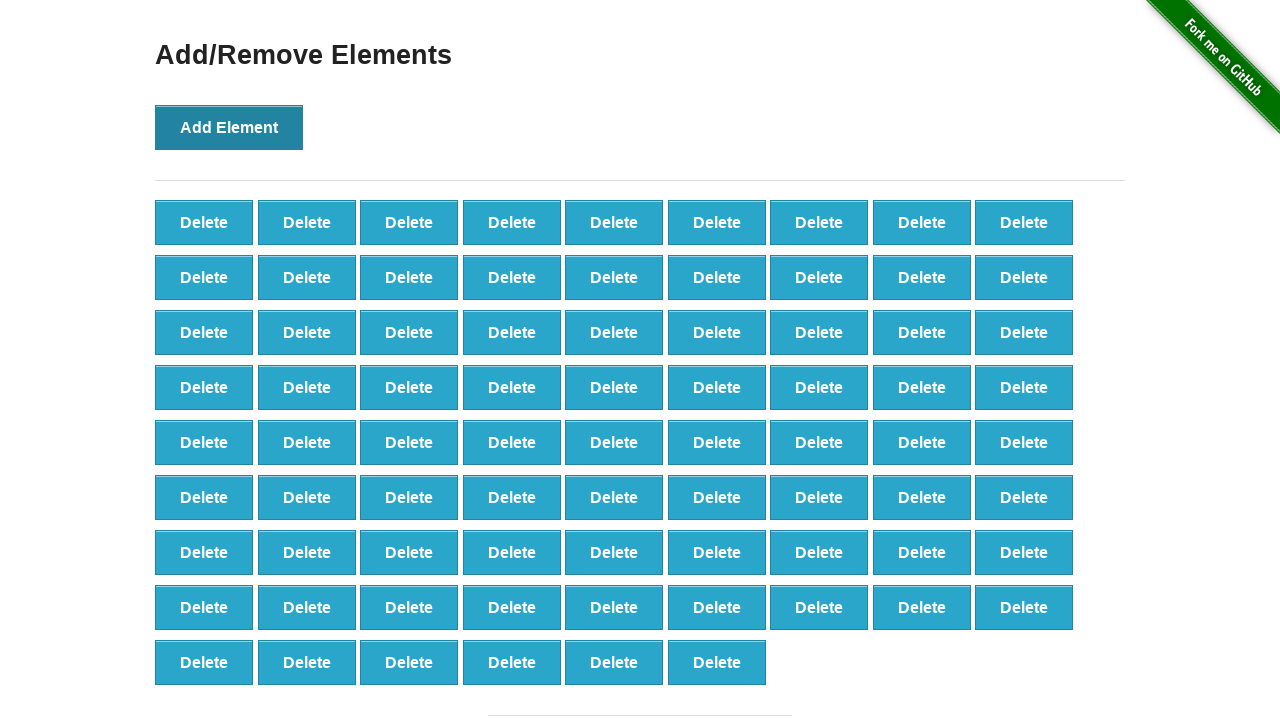

Clicked 'Add Element' button (iteration 79/100) at (229, 127) on button[onclick='addElement()']
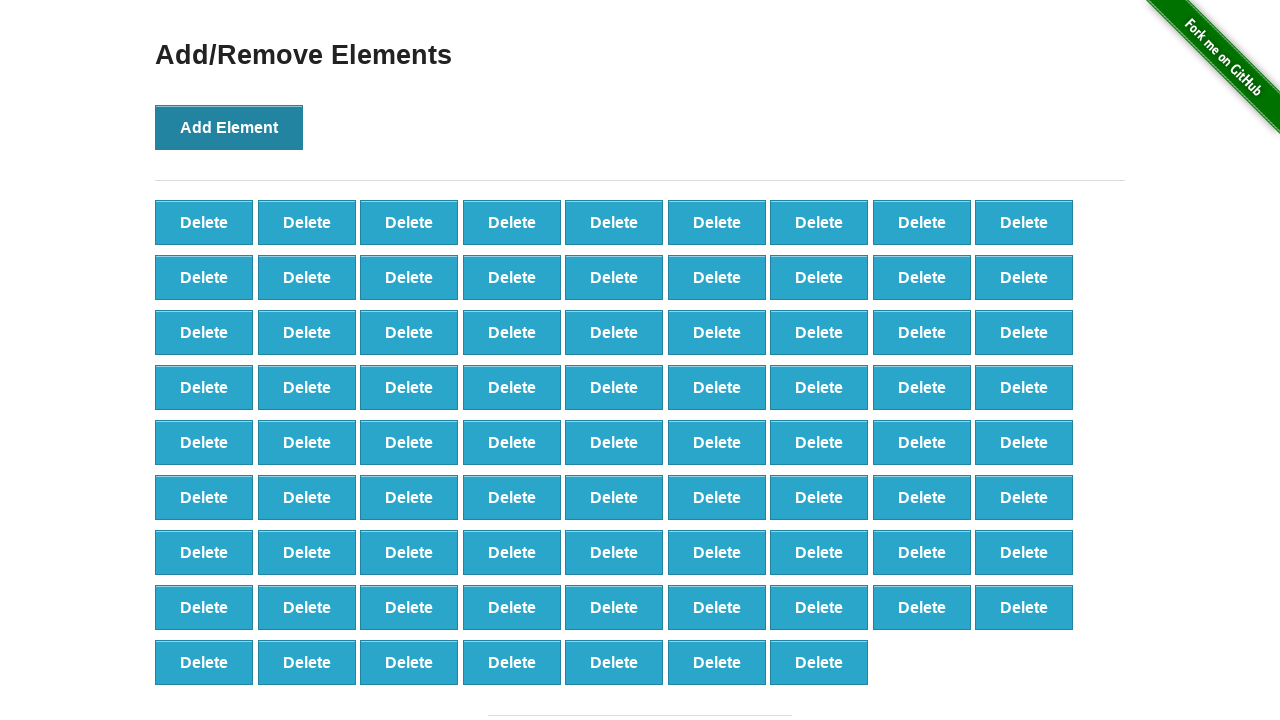

Clicked 'Add Element' button (iteration 80/100) at (229, 127) on button[onclick='addElement()']
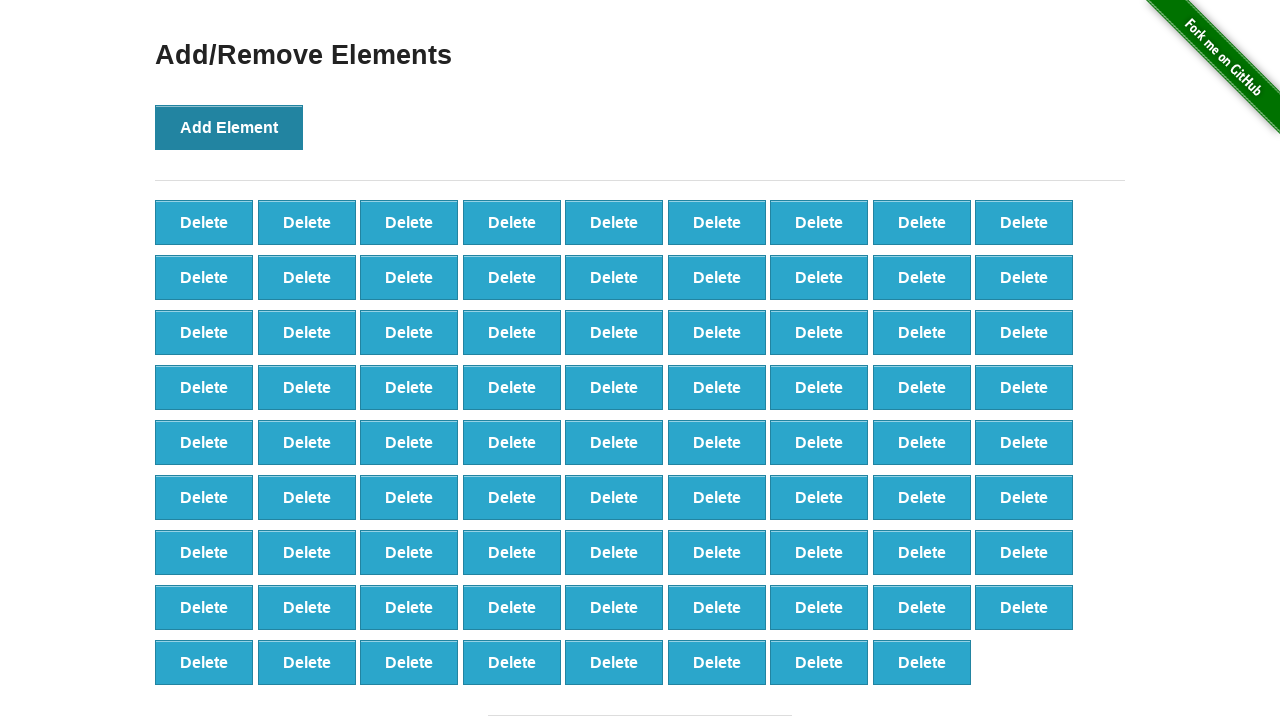

Clicked 'Add Element' button (iteration 81/100) at (229, 127) on button[onclick='addElement()']
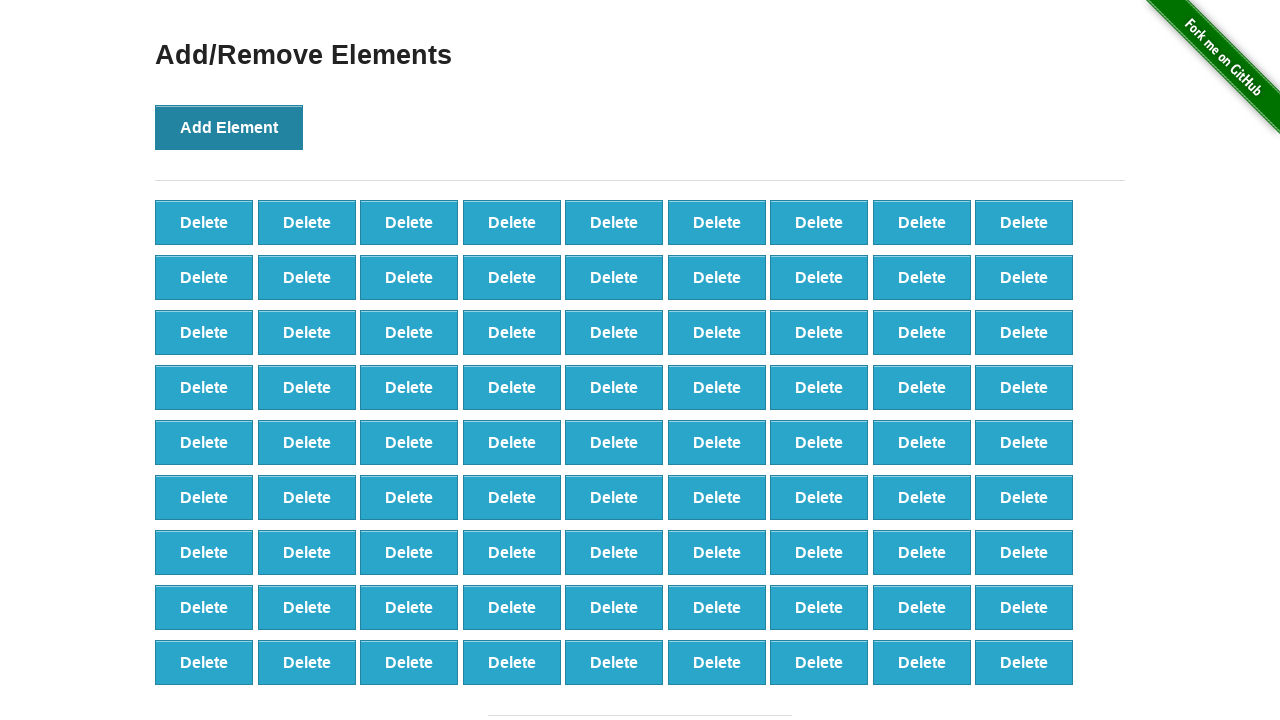

Clicked 'Add Element' button (iteration 82/100) at (229, 127) on button[onclick='addElement()']
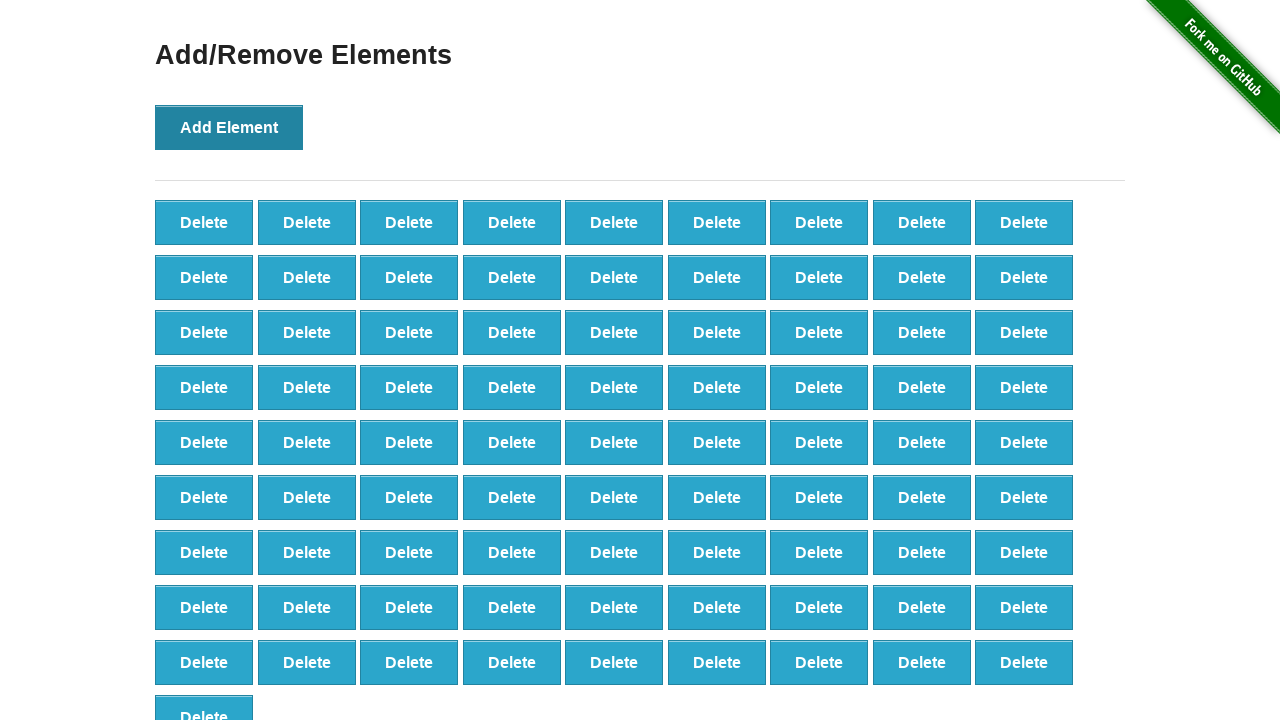

Clicked 'Add Element' button (iteration 83/100) at (229, 127) on button[onclick='addElement()']
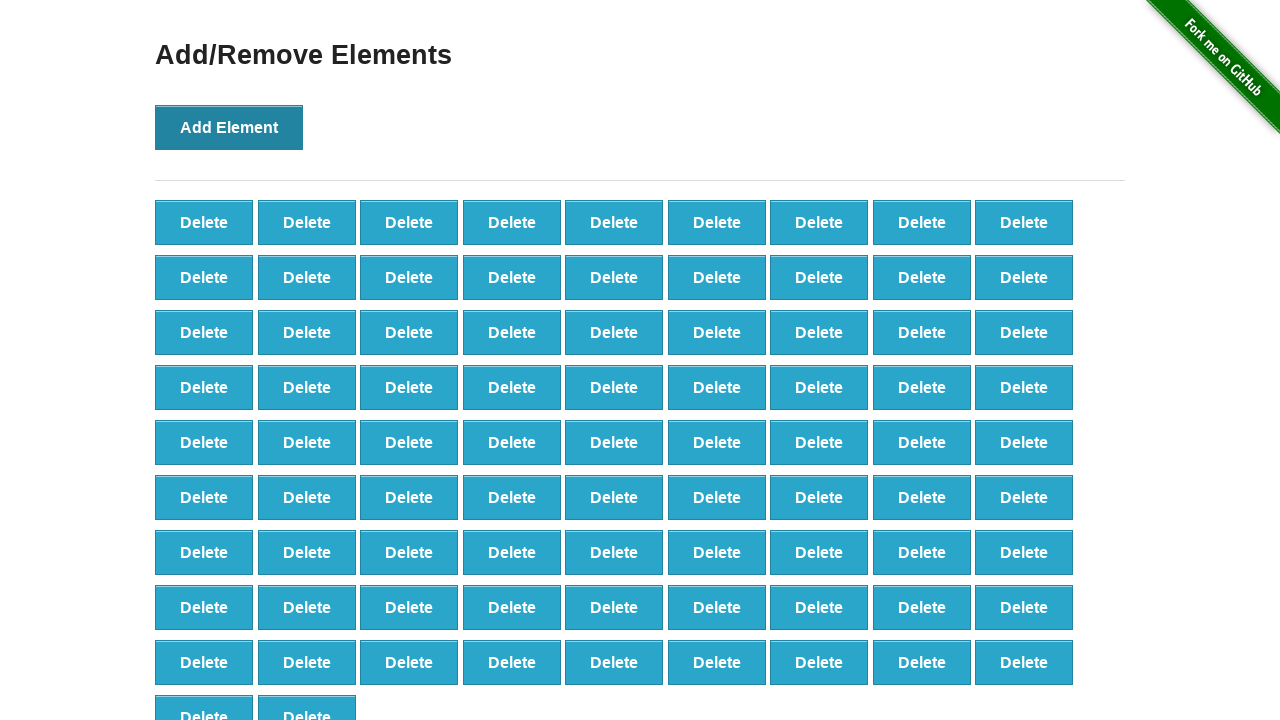

Clicked 'Add Element' button (iteration 84/100) at (229, 127) on button[onclick='addElement()']
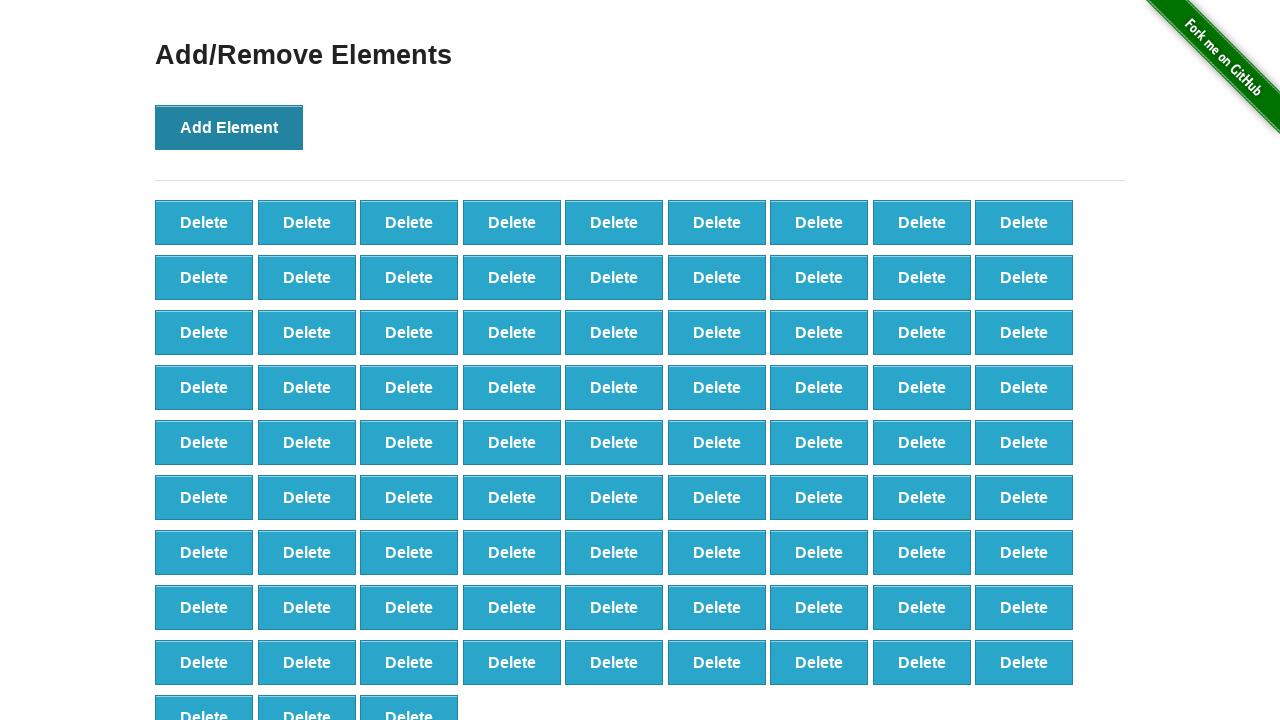

Clicked 'Add Element' button (iteration 85/100) at (229, 127) on button[onclick='addElement()']
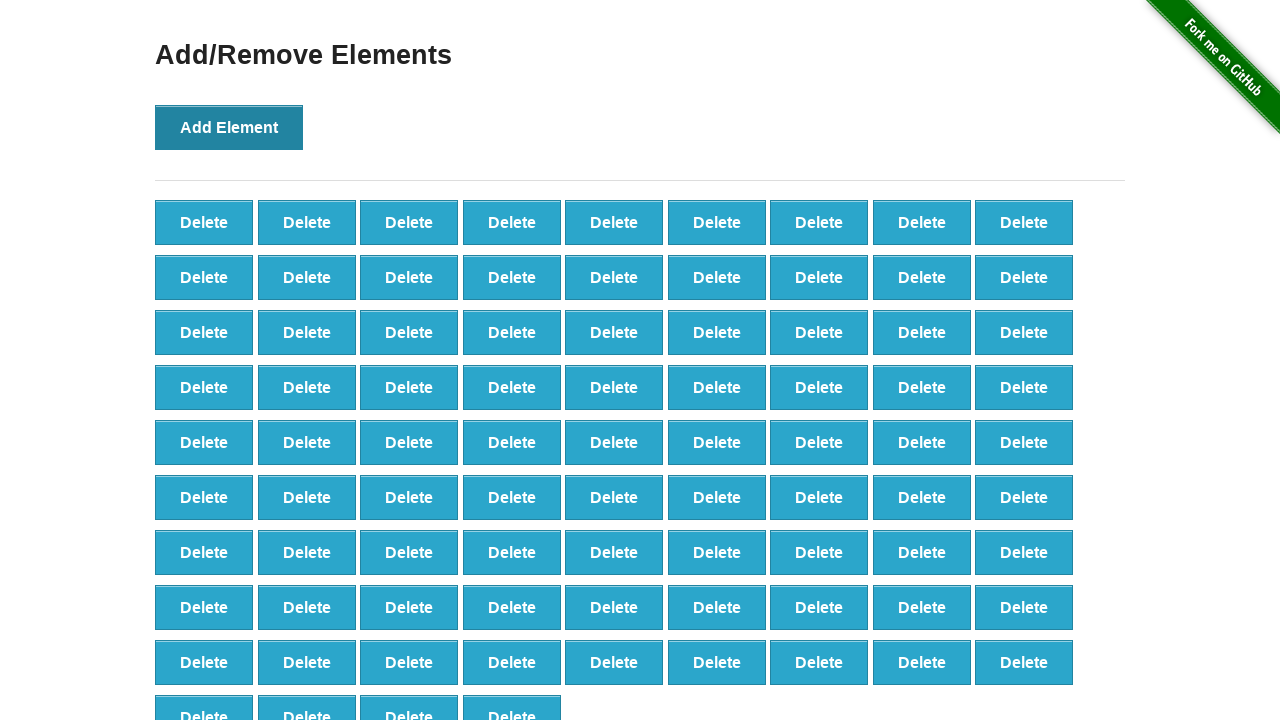

Clicked 'Add Element' button (iteration 86/100) at (229, 127) on button[onclick='addElement()']
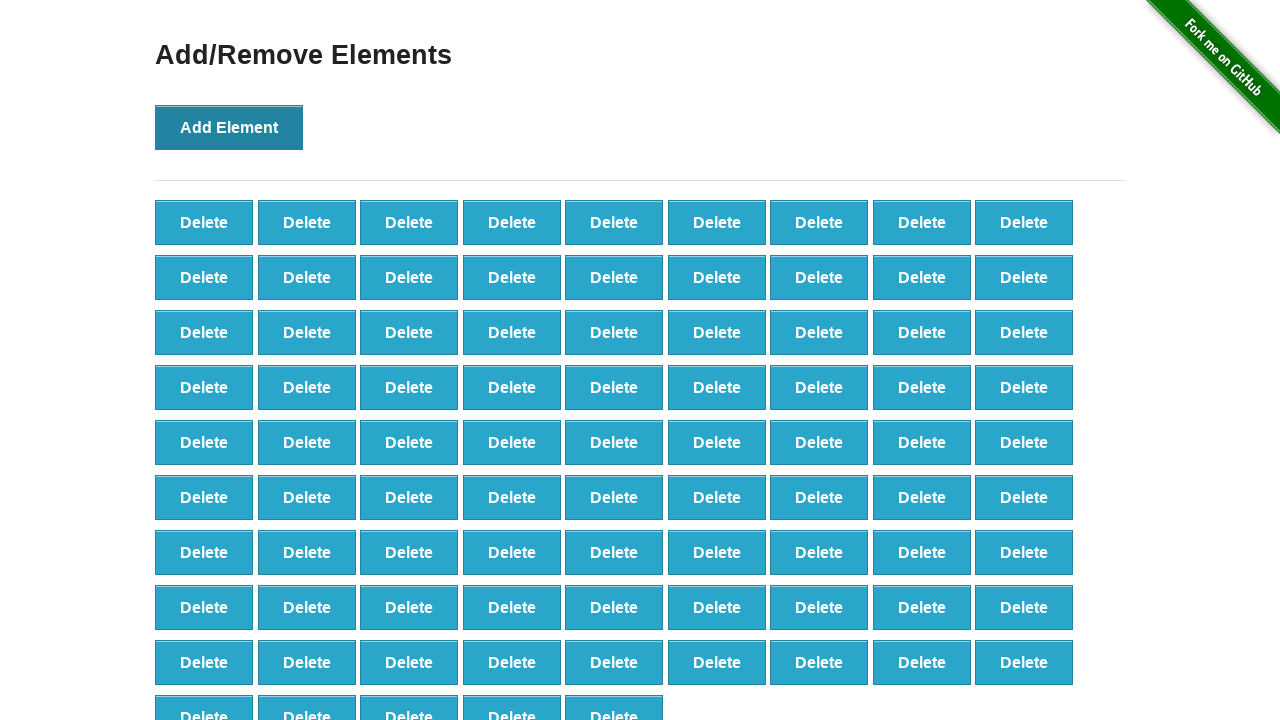

Clicked 'Add Element' button (iteration 87/100) at (229, 127) on button[onclick='addElement()']
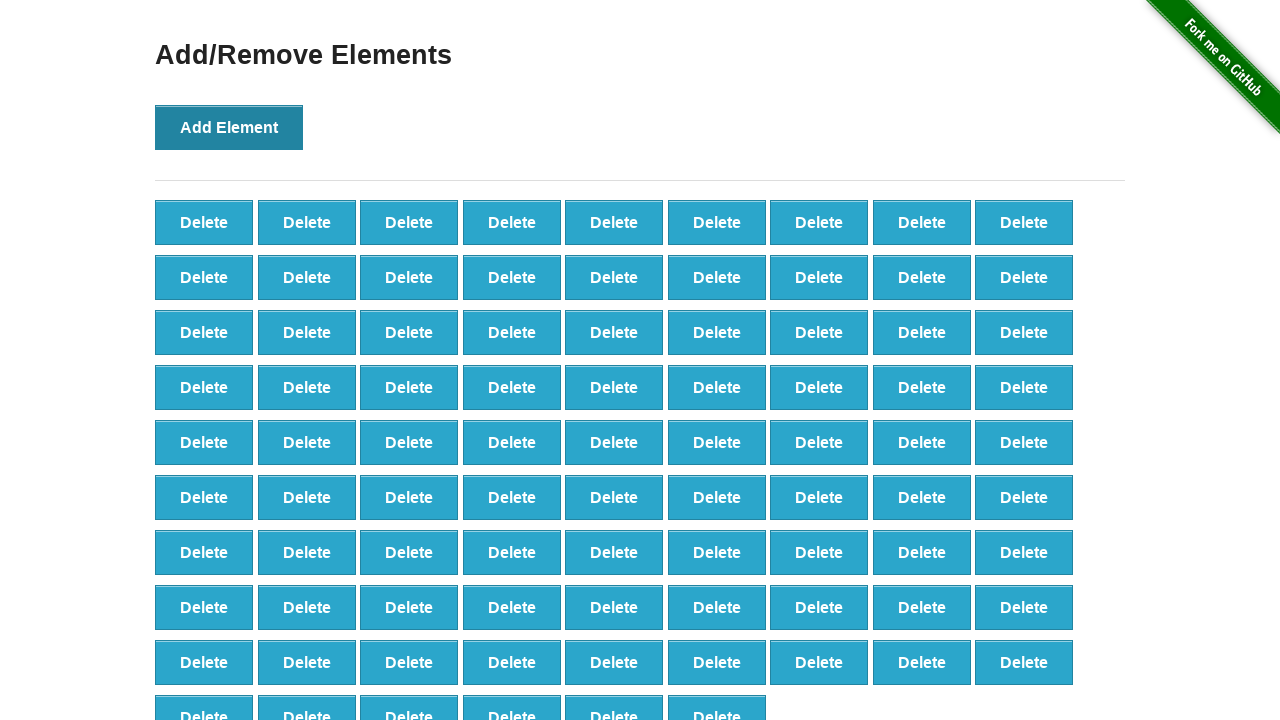

Clicked 'Add Element' button (iteration 88/100) at (229, 127) on button[onclick='addElement()']
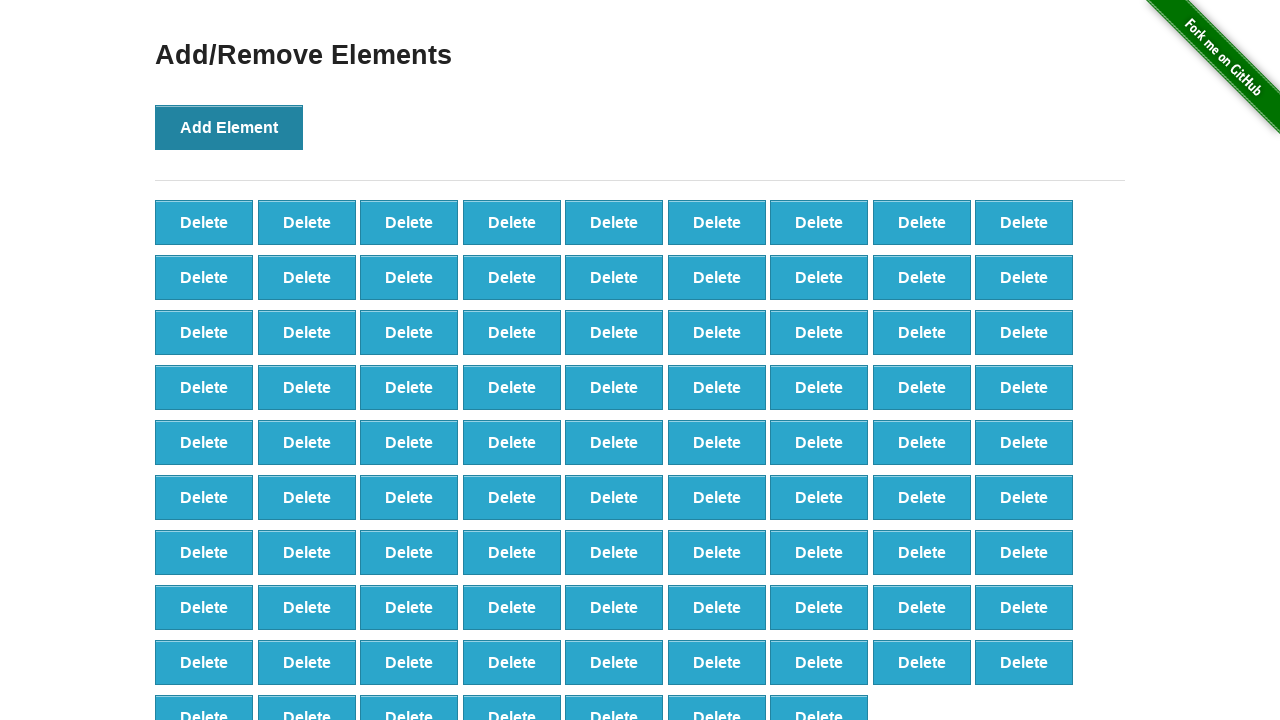

Clicked 'Add Element' button (iteration 89/100) at (229, 127) on button[onclick='addElement()']
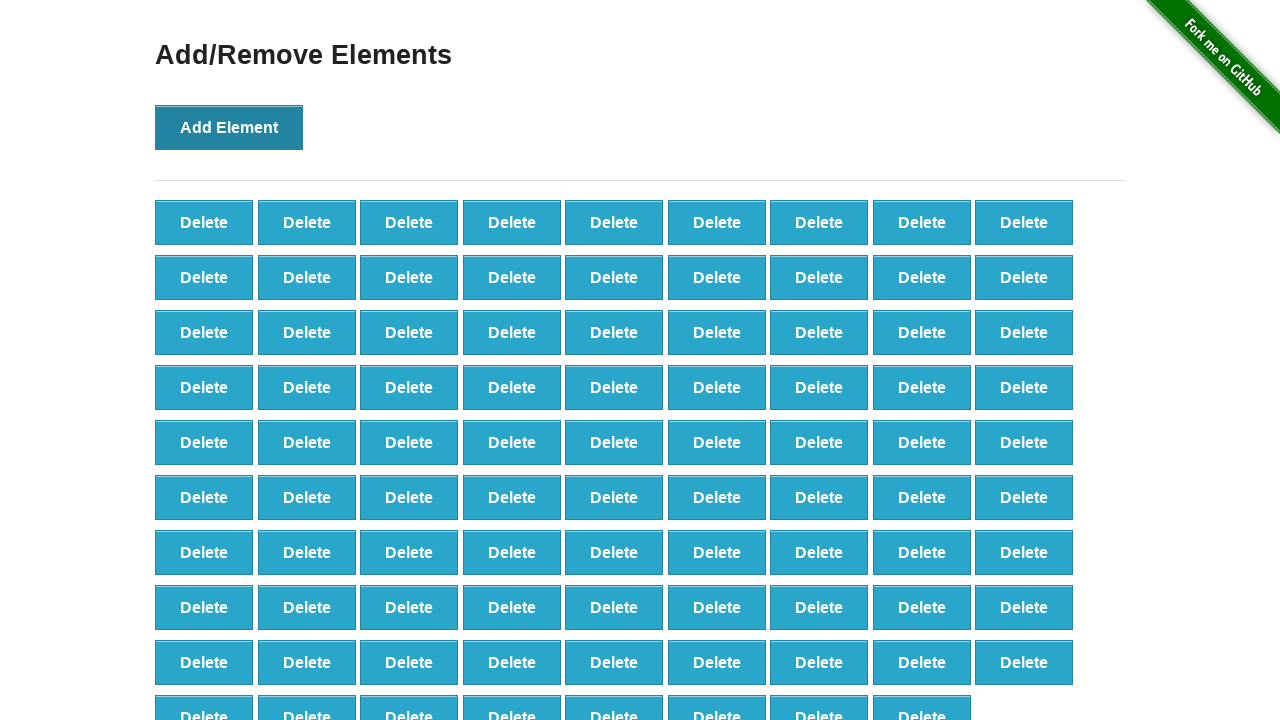

Clicked 'Add Element' button (iteration 90/100) at (229, 127) on button[onclick='addElement()']
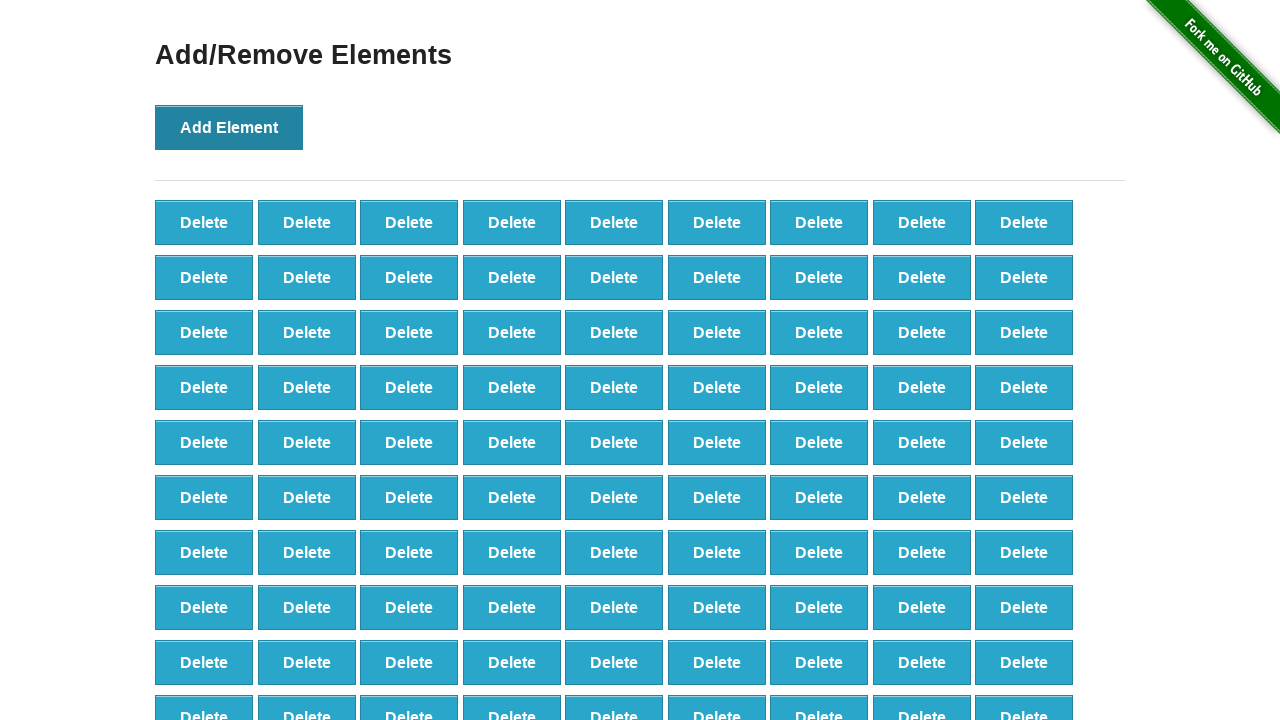

Clicked 'Add Element' button (iteration 91/100) at (229, 127) on button[onclick='addElement()']
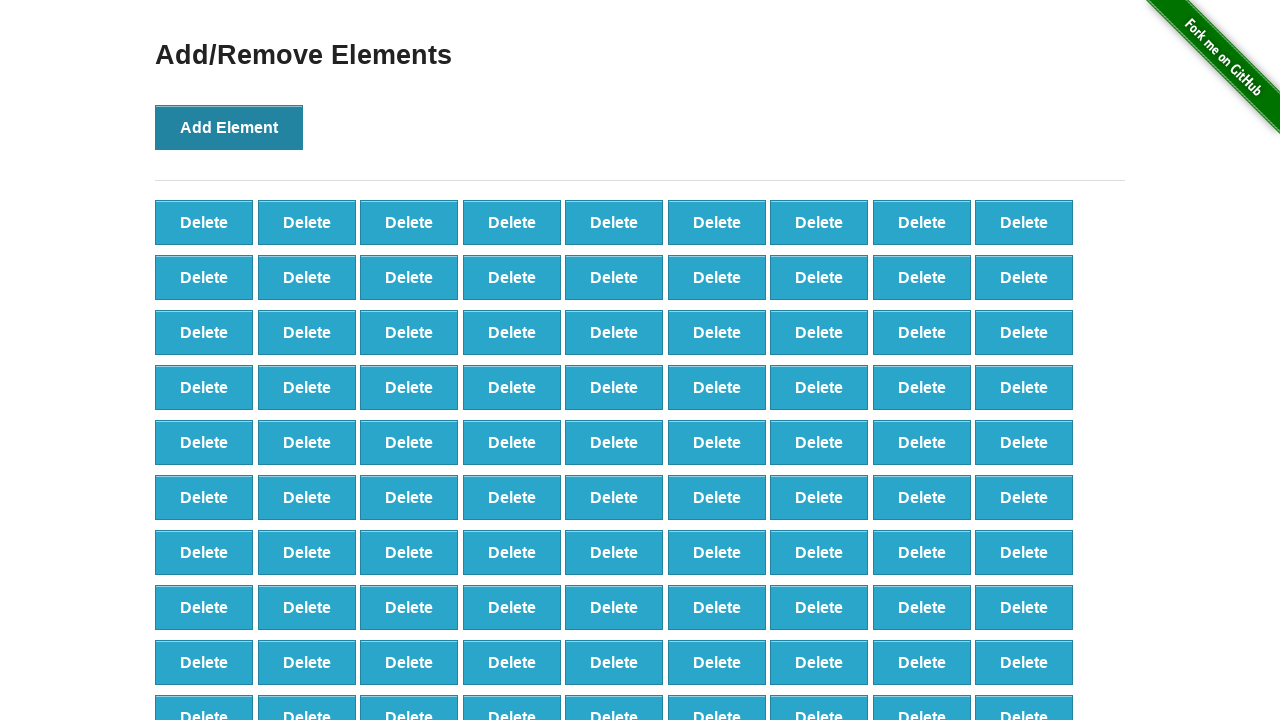

Clicked 'Add Element' button (iteration 92/100) at (229, 127) on button[onclick='addElement()']
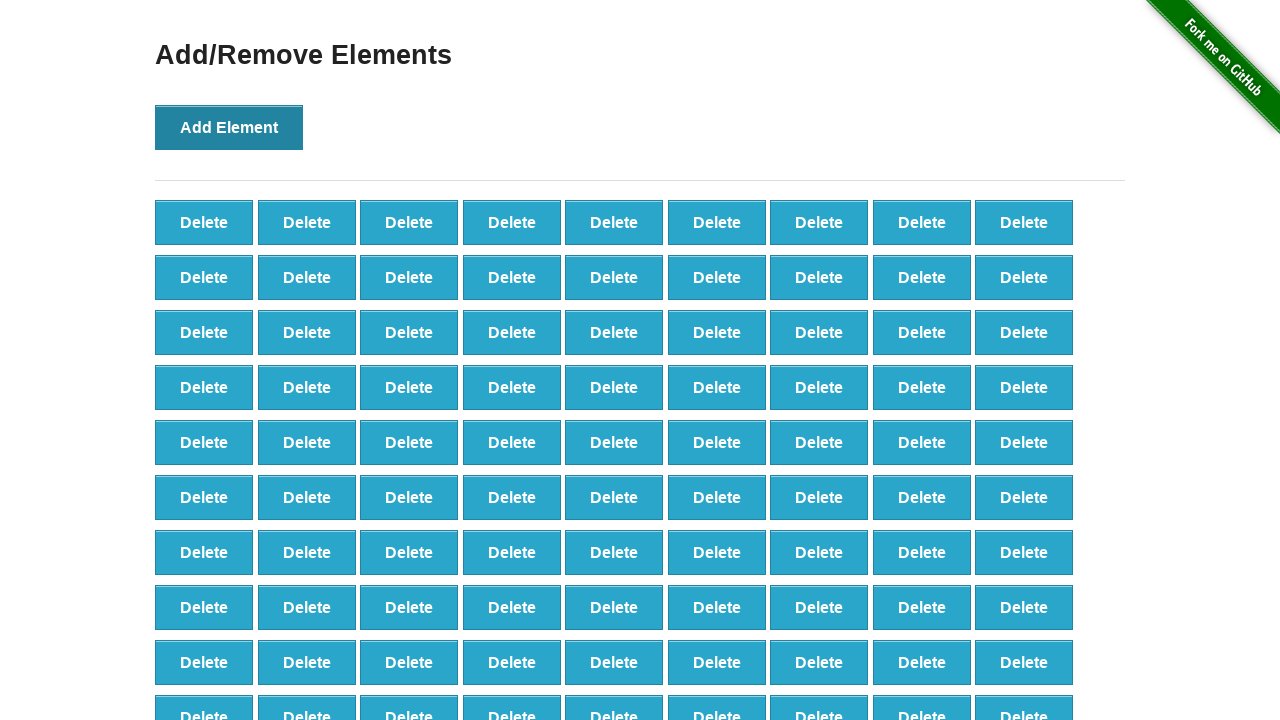

Clicked 'Add Element' button (iteration 93/100) at (229, 127) on button[onclick='addElement()']
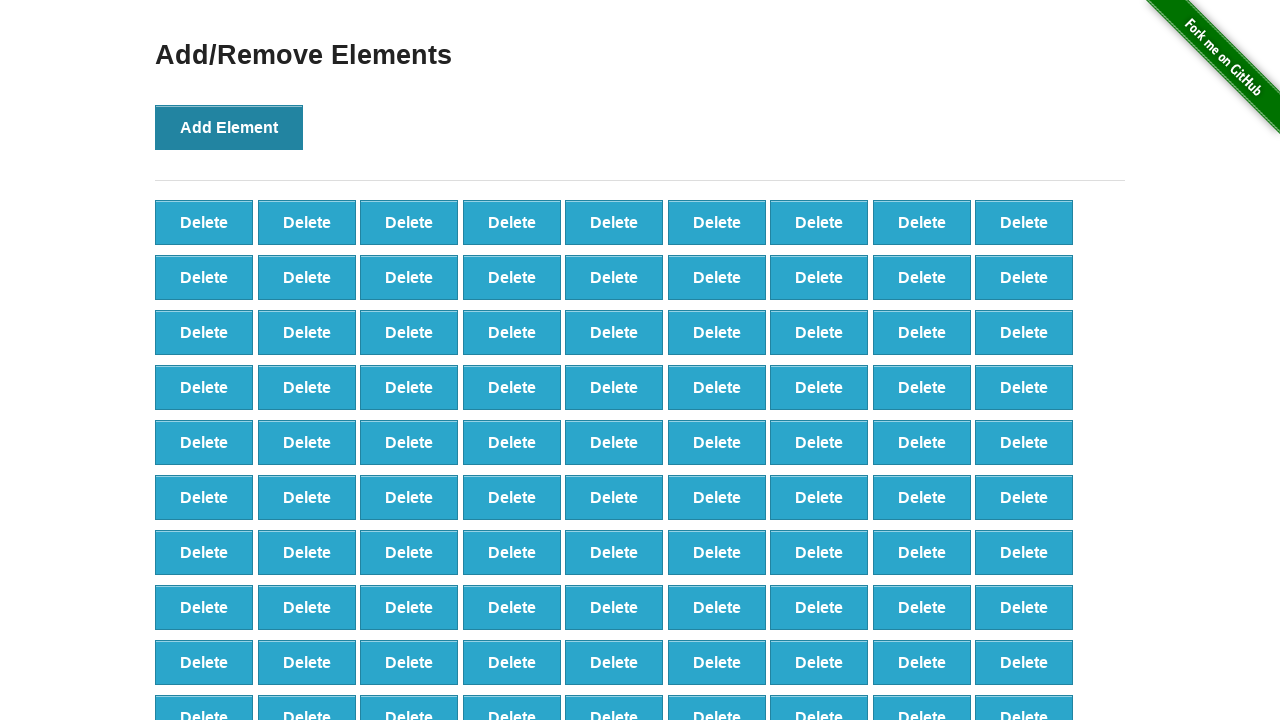

Clicked 'Add Element' button (iteration 94/100) at (229, 127) on button[onclick='addElement()']
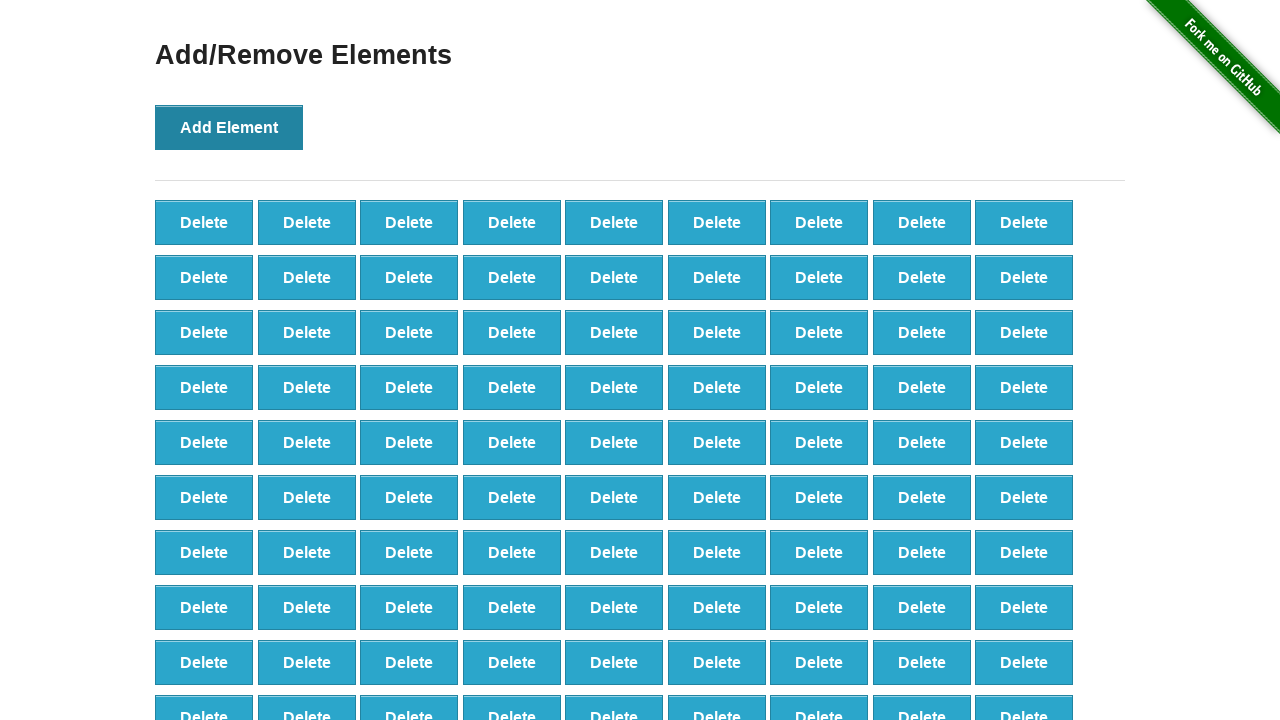

Clicked 'Add Element' button (iteration 95/100) at (229, 127) on button[onclick='addElement()']
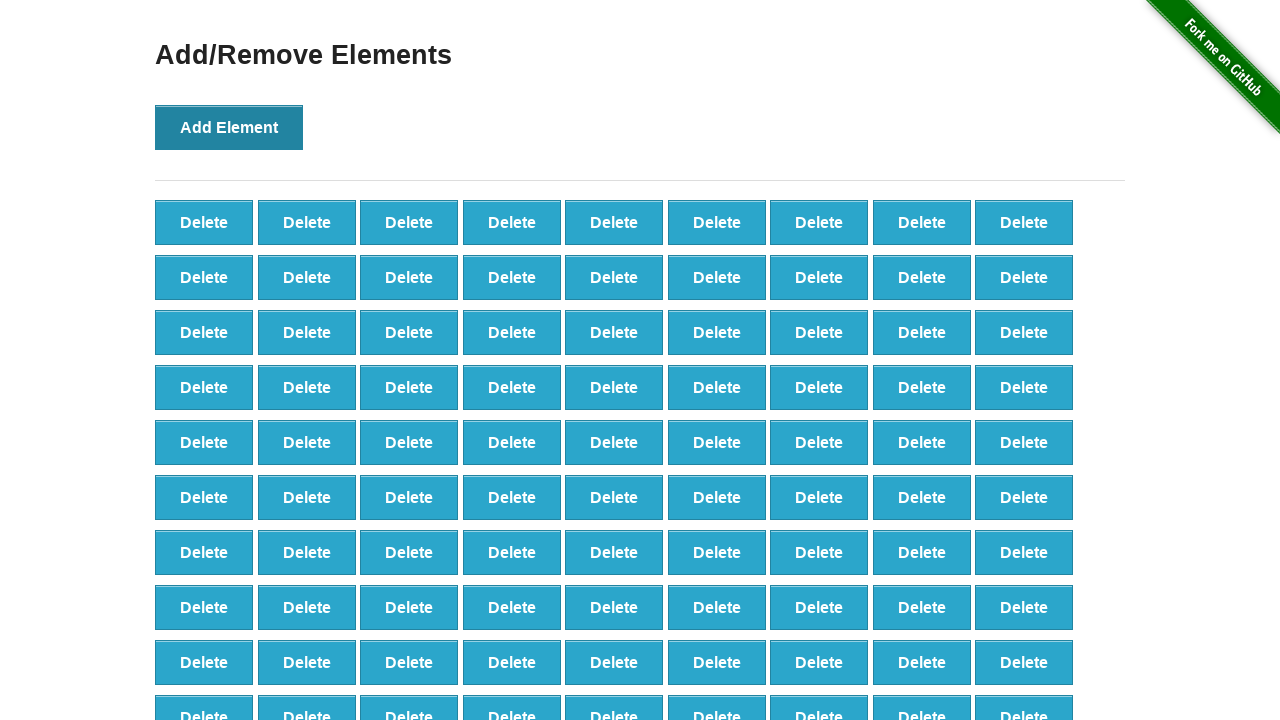

Clicked 'Add Element' button (iteration 96/100) at (229, 127) on button[onclick='addElement()']
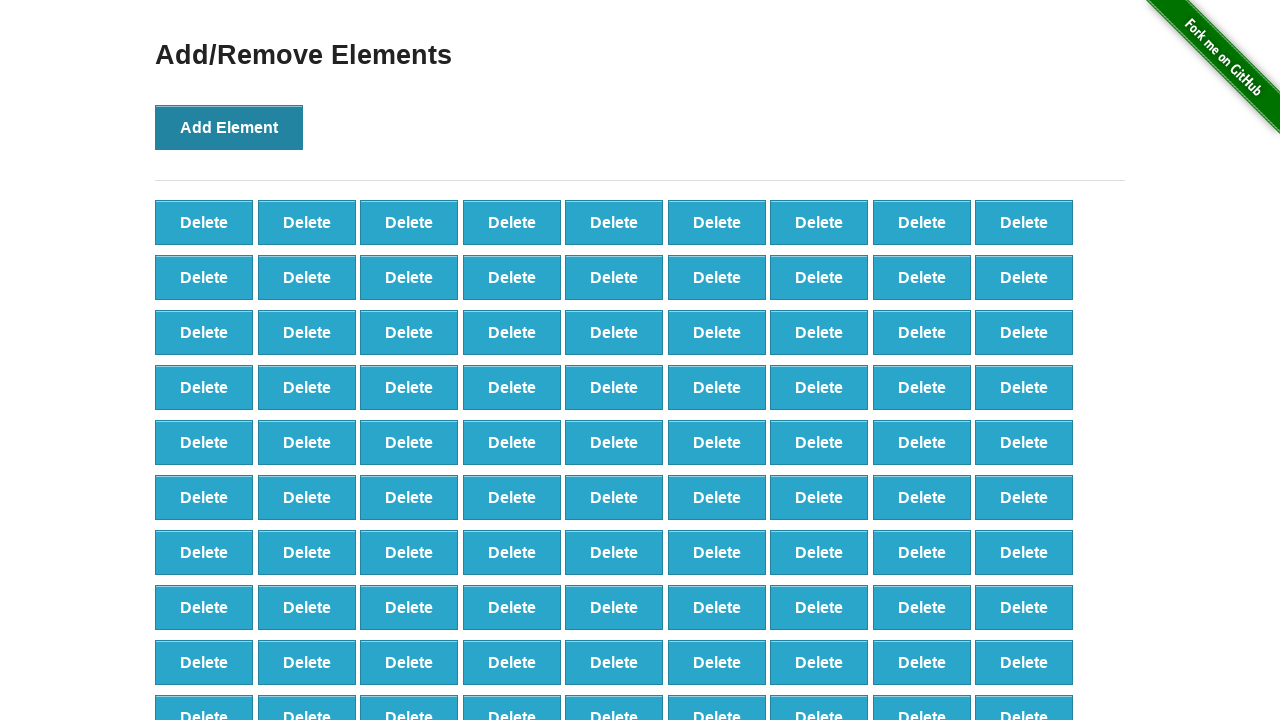

Clicked 'Add Element' button (iteration 97/100) at (229, 127) on button[onclick='addElement()']
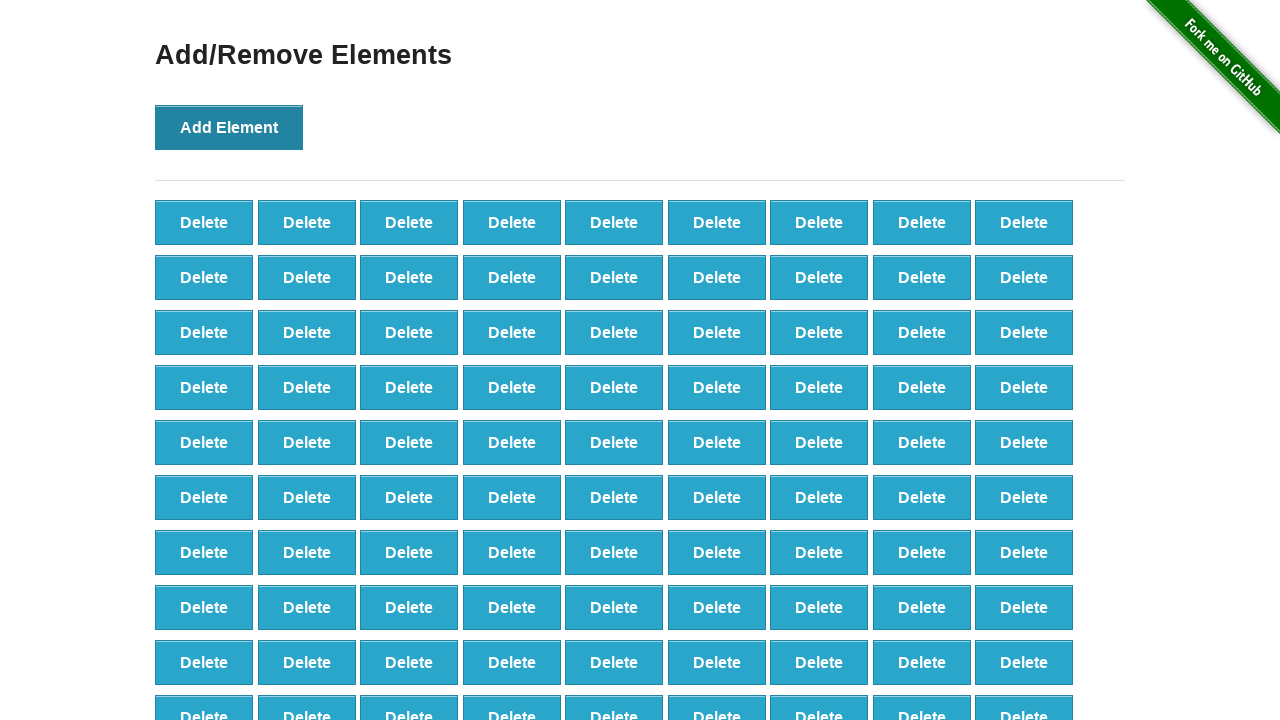

Clicked 'Add Element' button (iteration 98/100) at (229, 127) on button[onclick='addElement()']
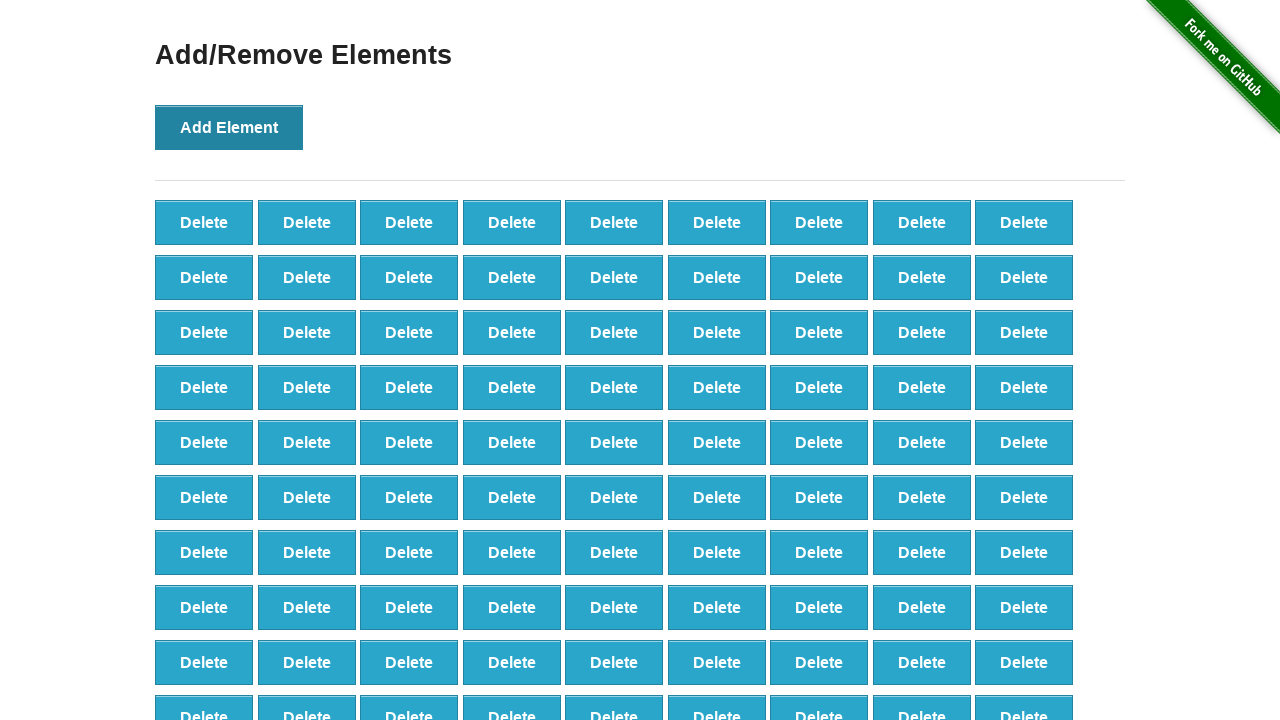

Clicked 'Add Element' button (iteration 99/100) at (229, 127) on button[onclick='addElement()']
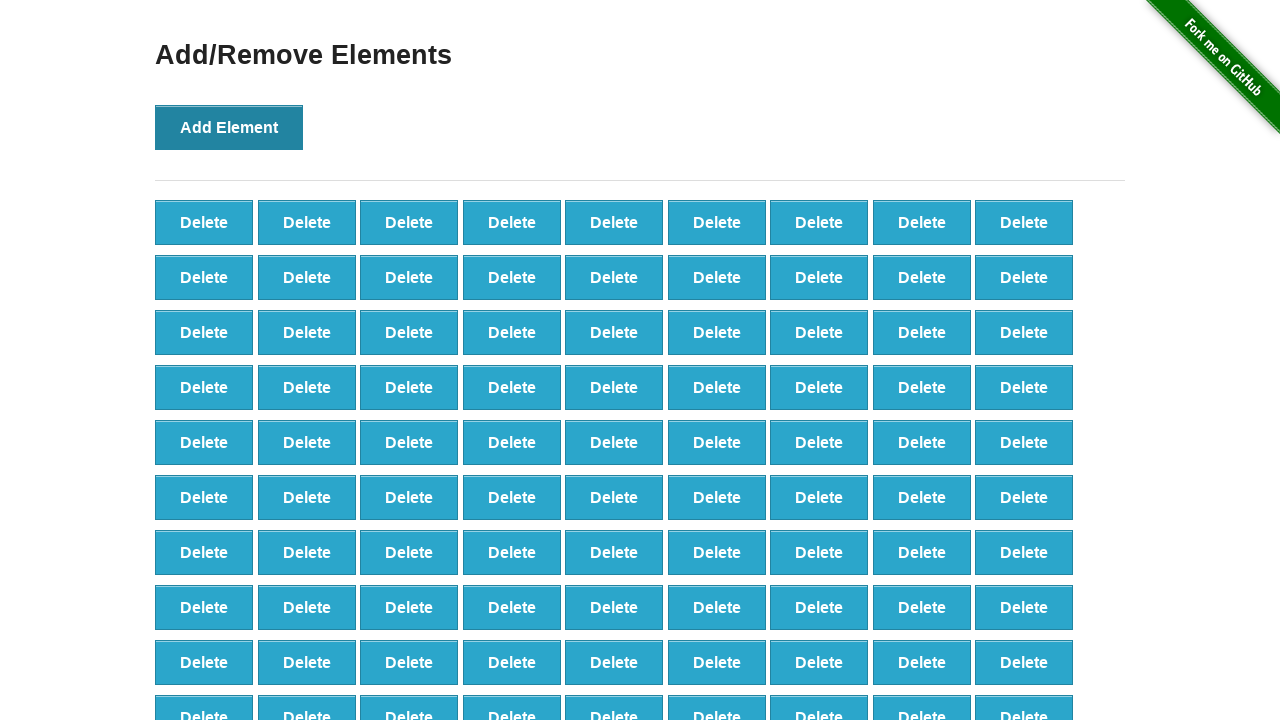

Clicked 'Add Element' button (iteration 100/100) at (229, 127) on button[onclick='addElement()']
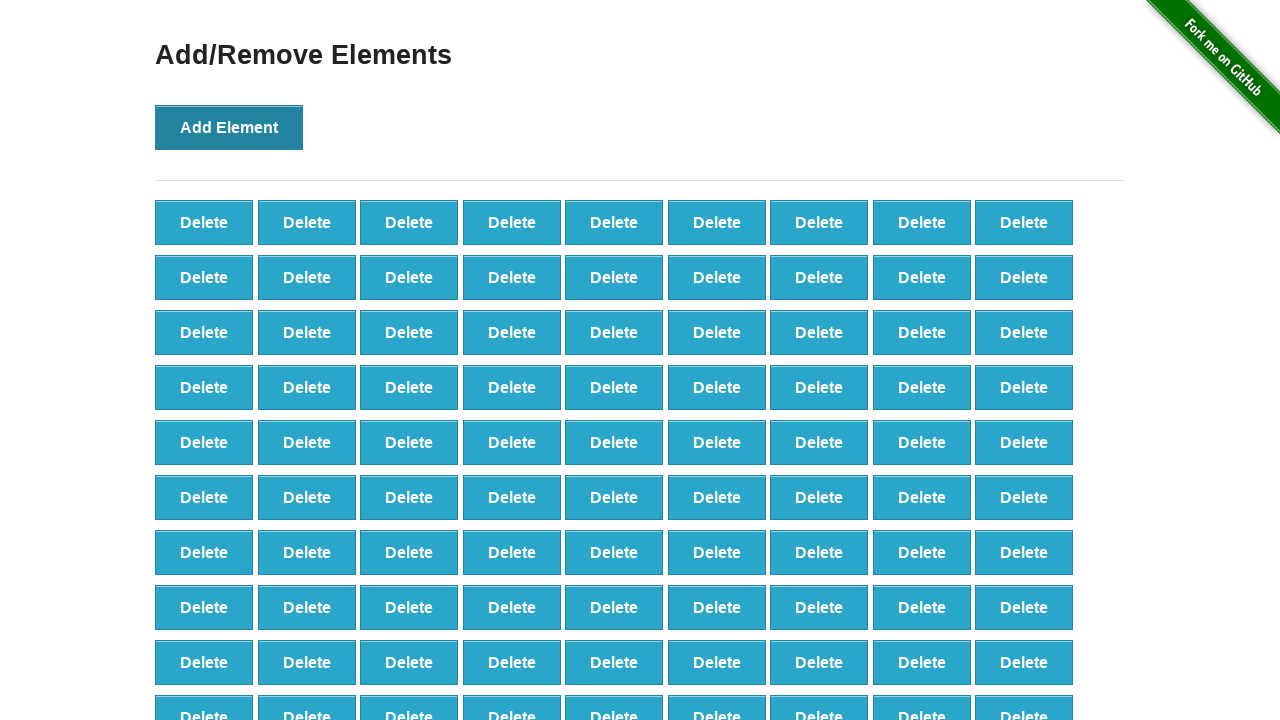

Verified 100 delete buttons were created
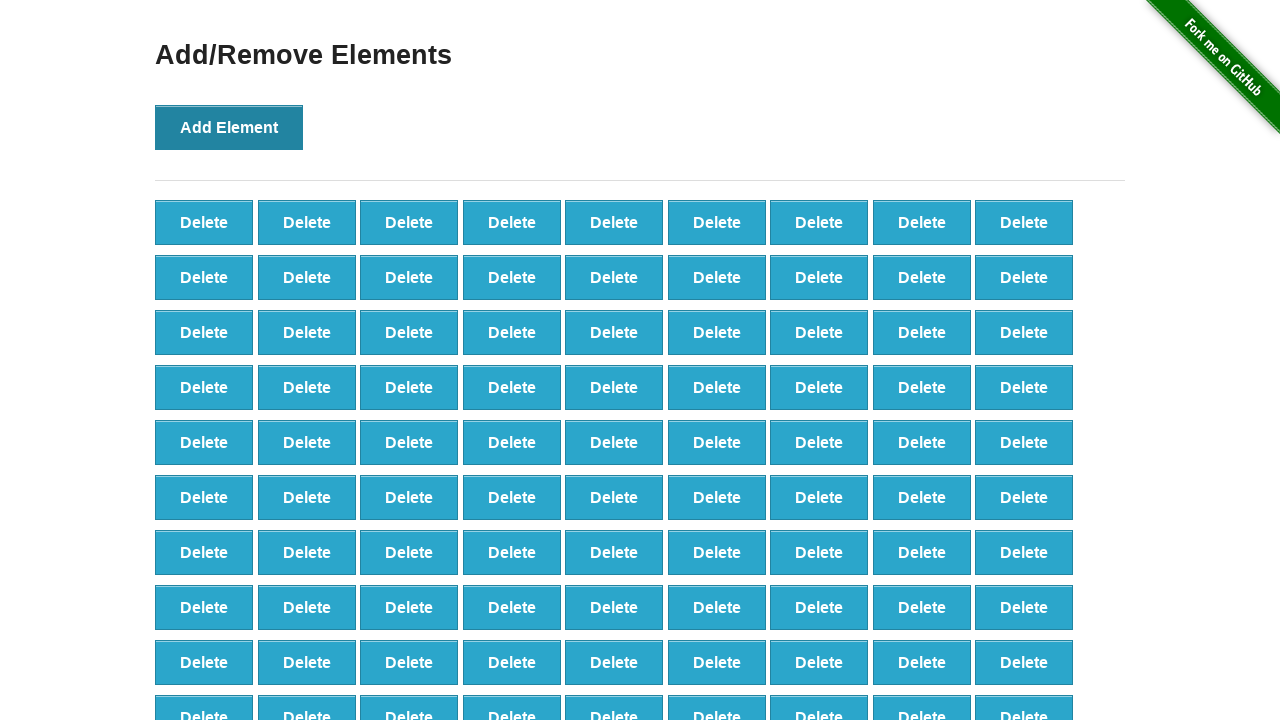

Clicked delete button (iteration 1/90) at (204, 222) on button[onclick='deleteElement()'] >> nth=0
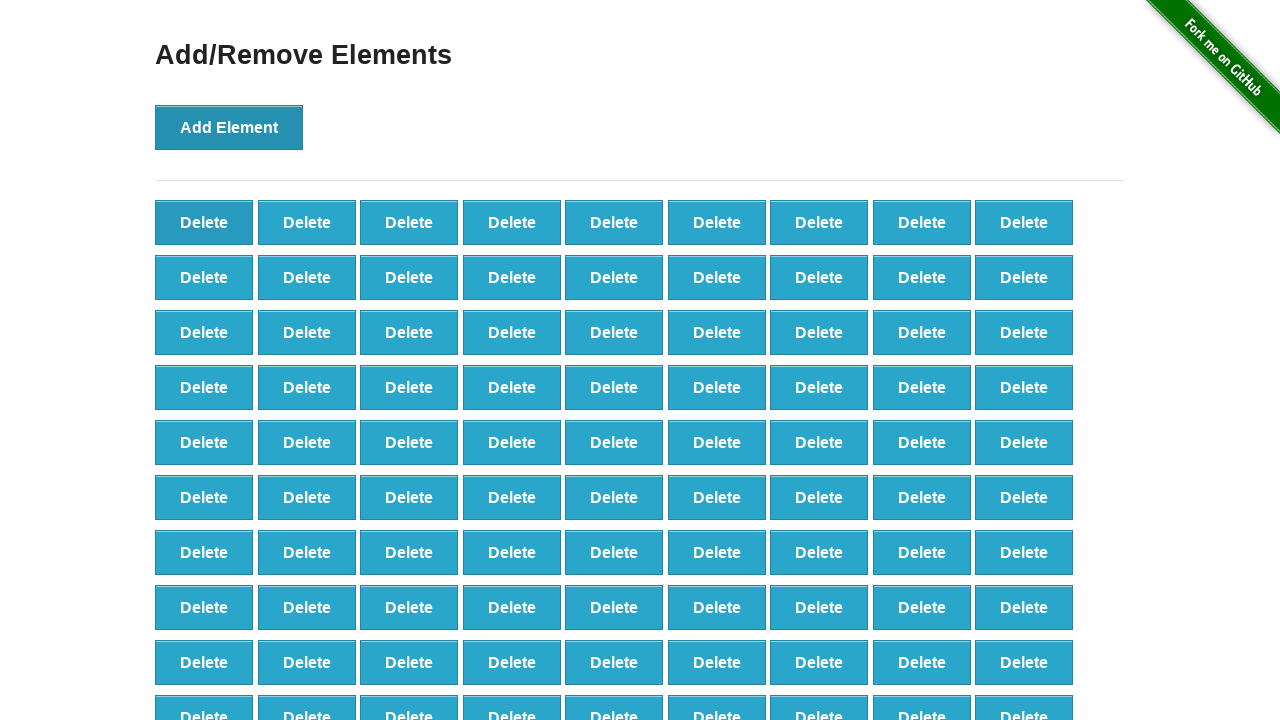

Clicked delete button (iteration 2/90) at (204, 222) on button[onclick='deleteElement()'] >> nth=0
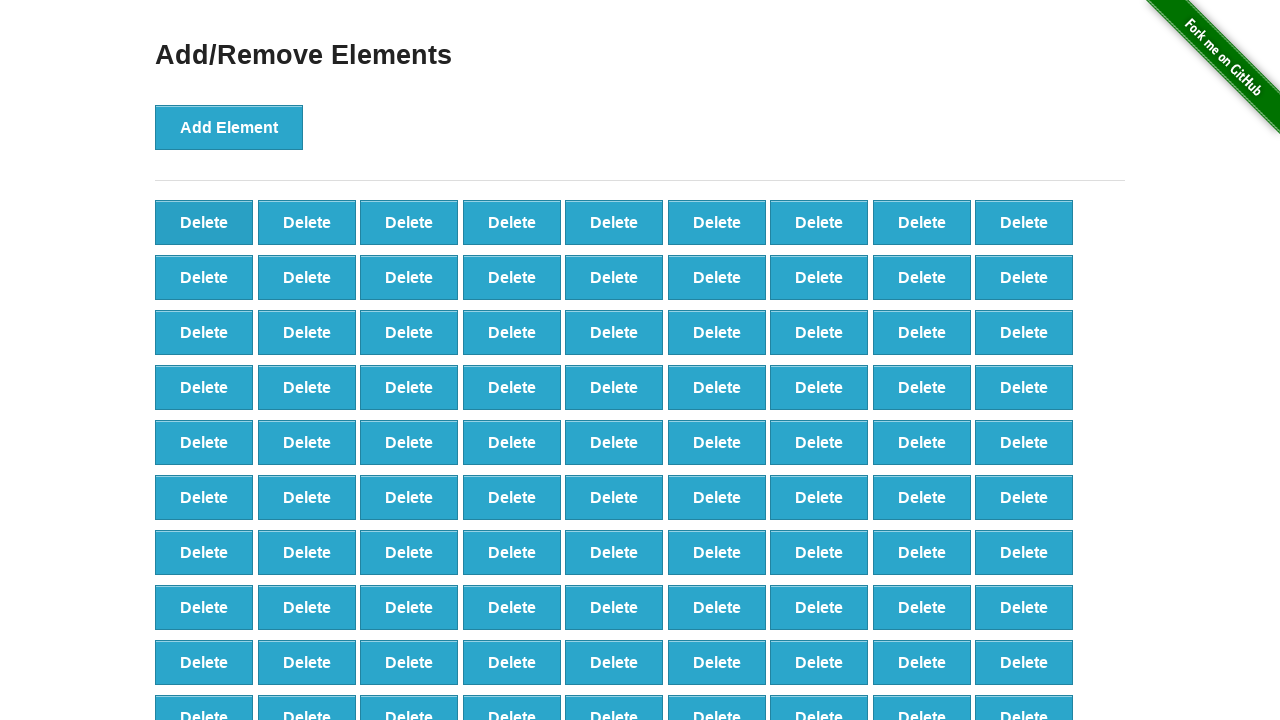

Clicked delete button (iteration 3/90) at (204, 222) on button[onclick='deleteElement()'] >> nth=0
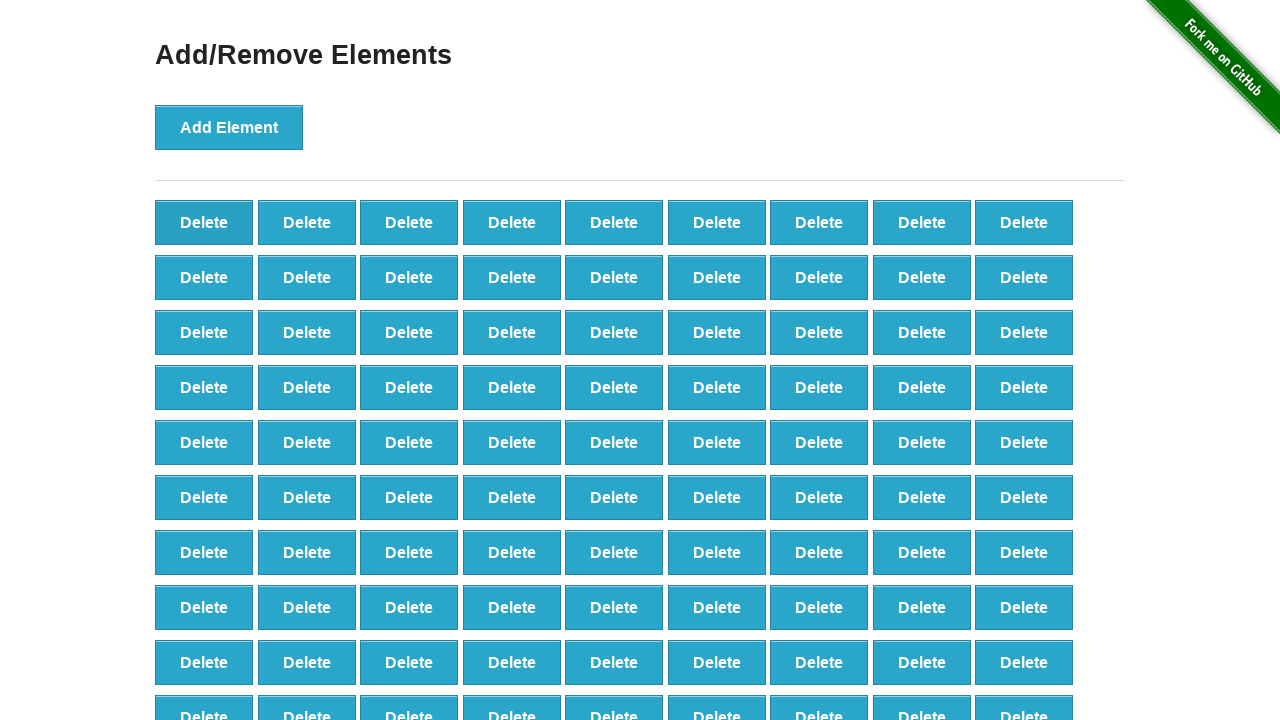

Clicked delete button (iteration 4/90) at (204, 222) on button[onclick='deleteElement()'] >> nth=0
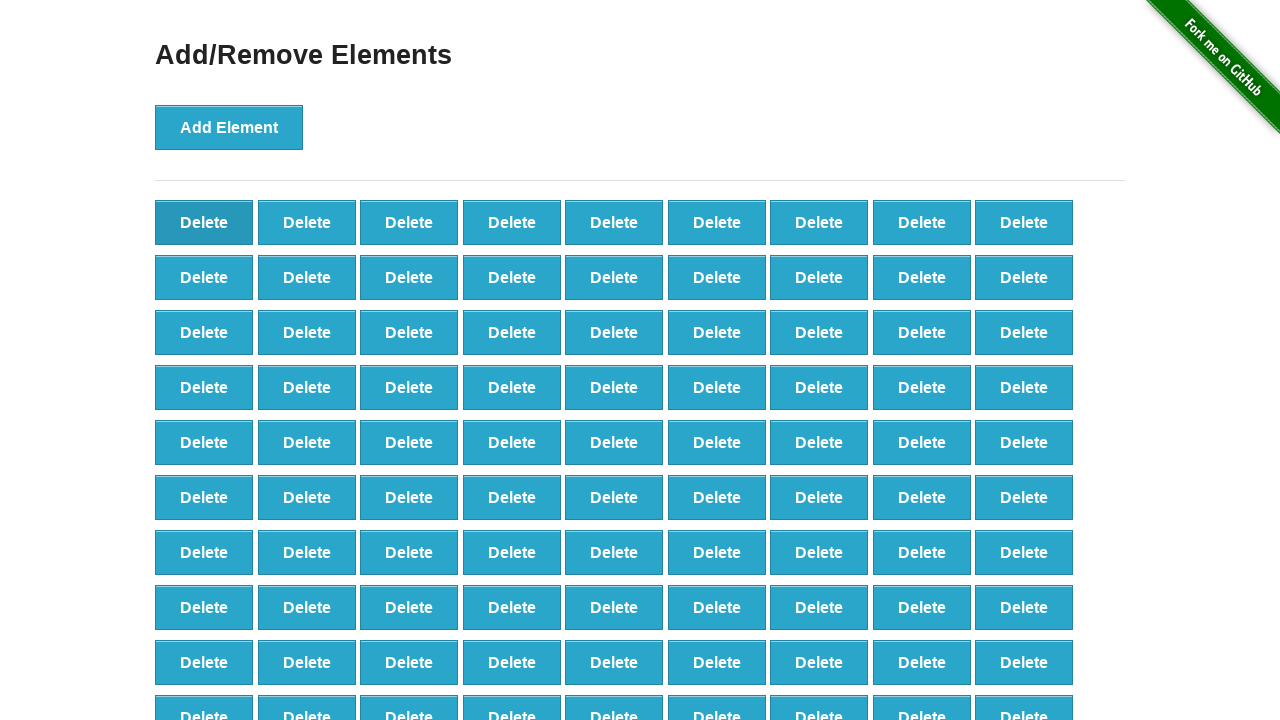

Clicked delete button (iteration 5/90) at (204, 222) on button[onclick='deleteElement()'] >> nth=0
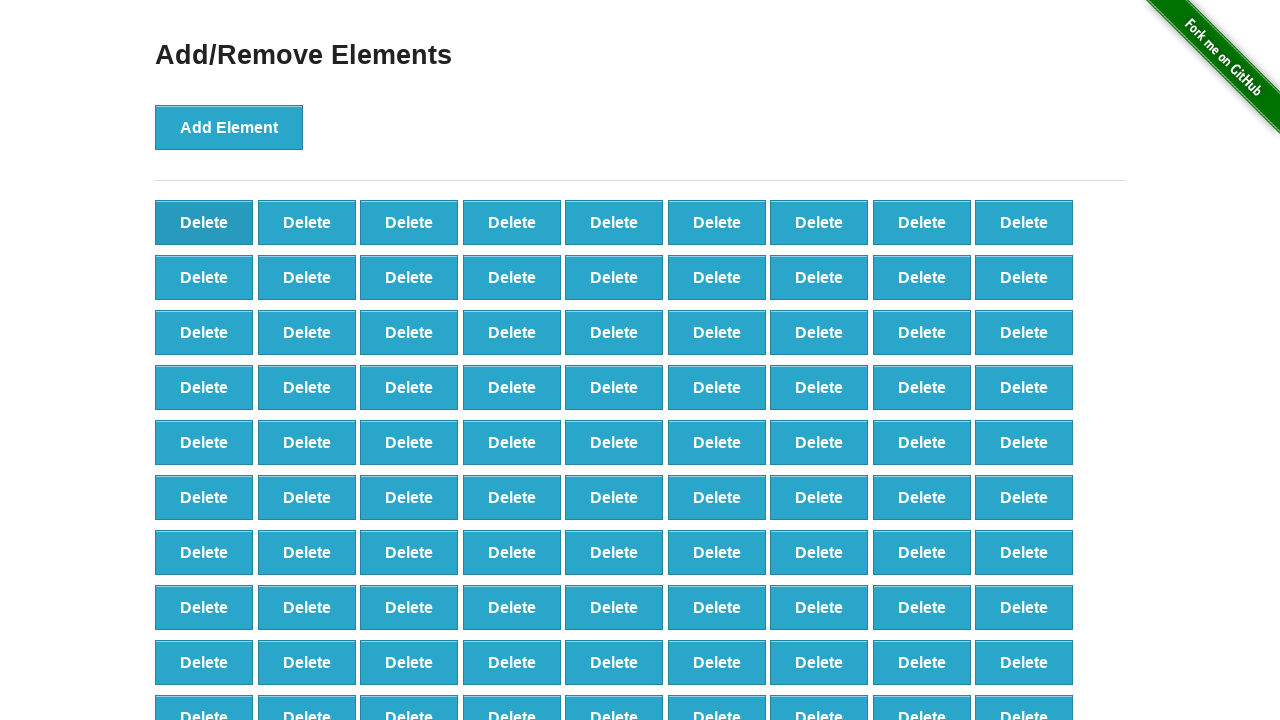

Clicked delete button (iteration 6/90) at (204, 222) on button[onclick='deleteElement()'] >> nth=0
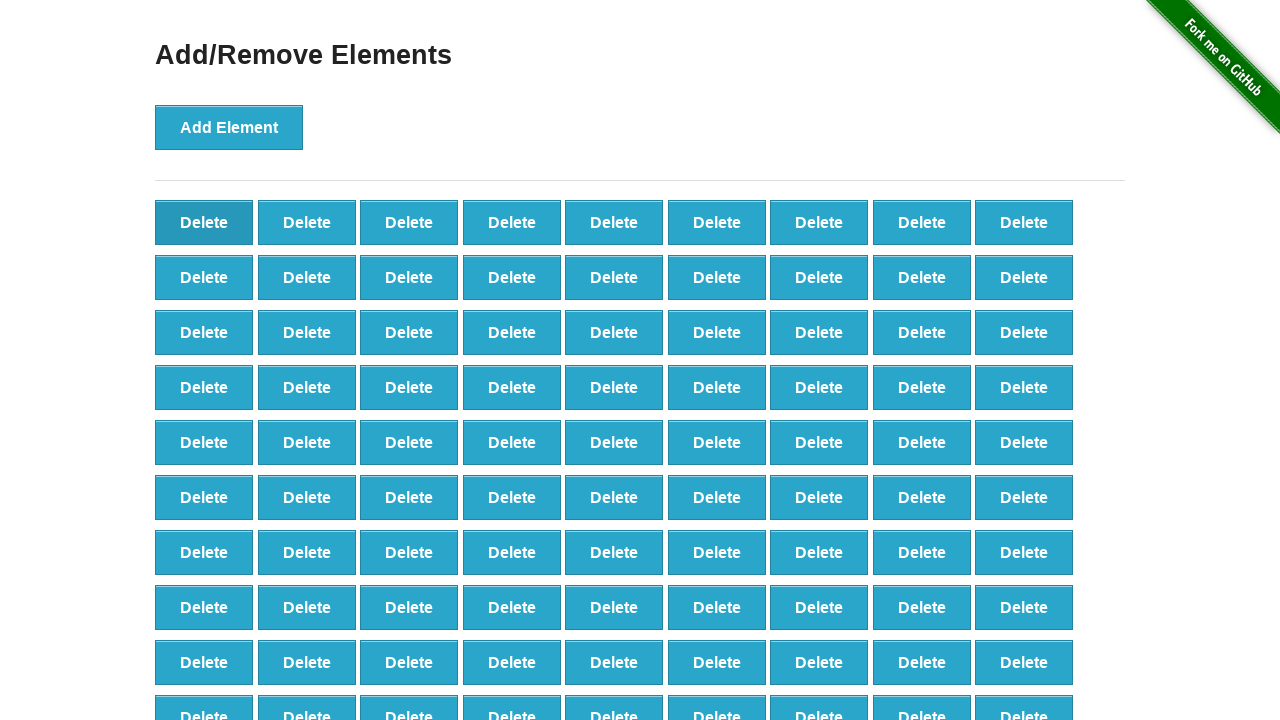

Clicked delete button (iteration 7/90) at (204, 222) on button[onclick='deleteElement()'] >> nth=0
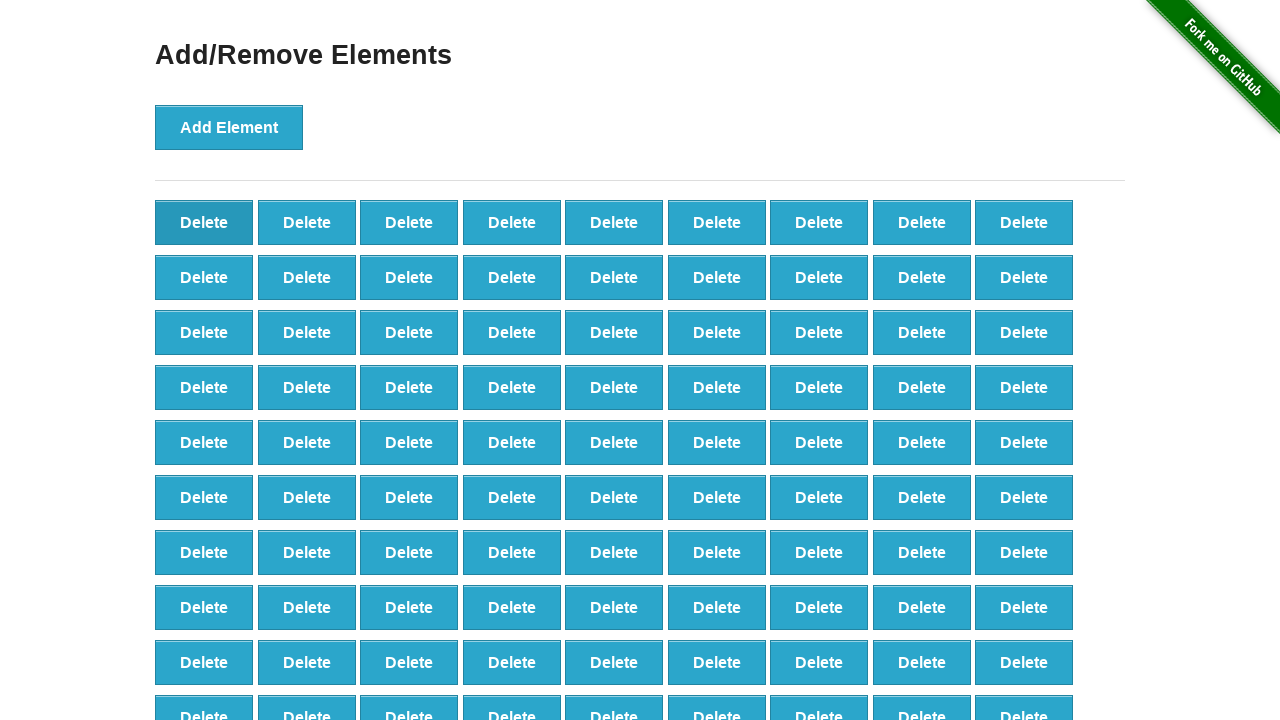

Clicked delete button (iteration 8/90) at (204, 222) on button[onclick='deleteElement()'] >> nth=0
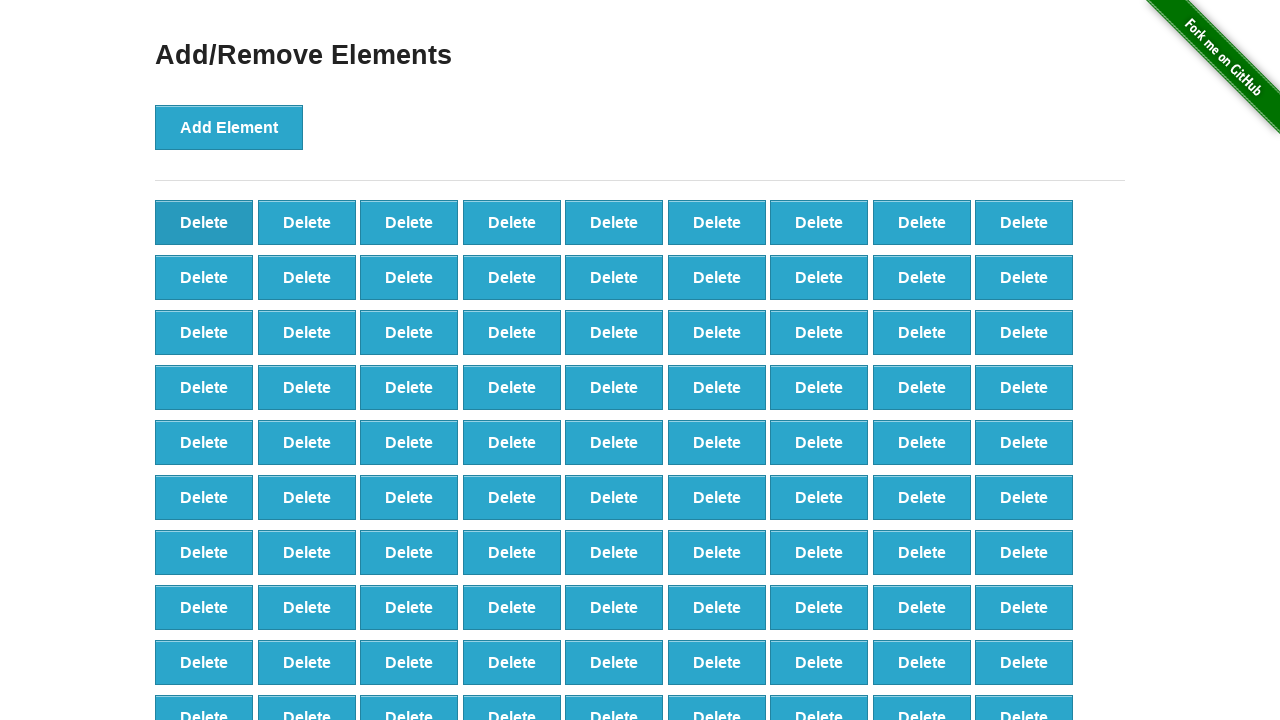

Clicked delete button (iteration 9/90) at (204, 222) on button[onclick='deleteElement()'] >> nth=0
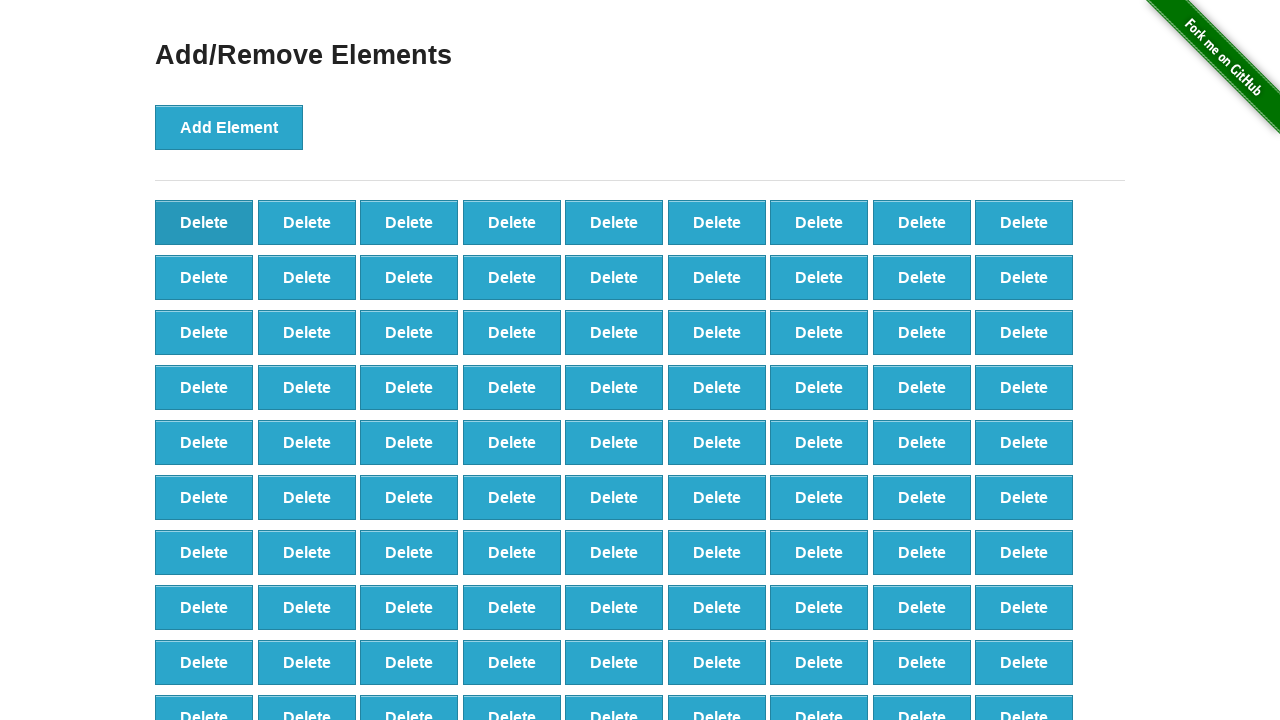

Clicked delete button (iteration 10/90) at (204, 222) on button[onclick='deleteElement()'] >> nth=0
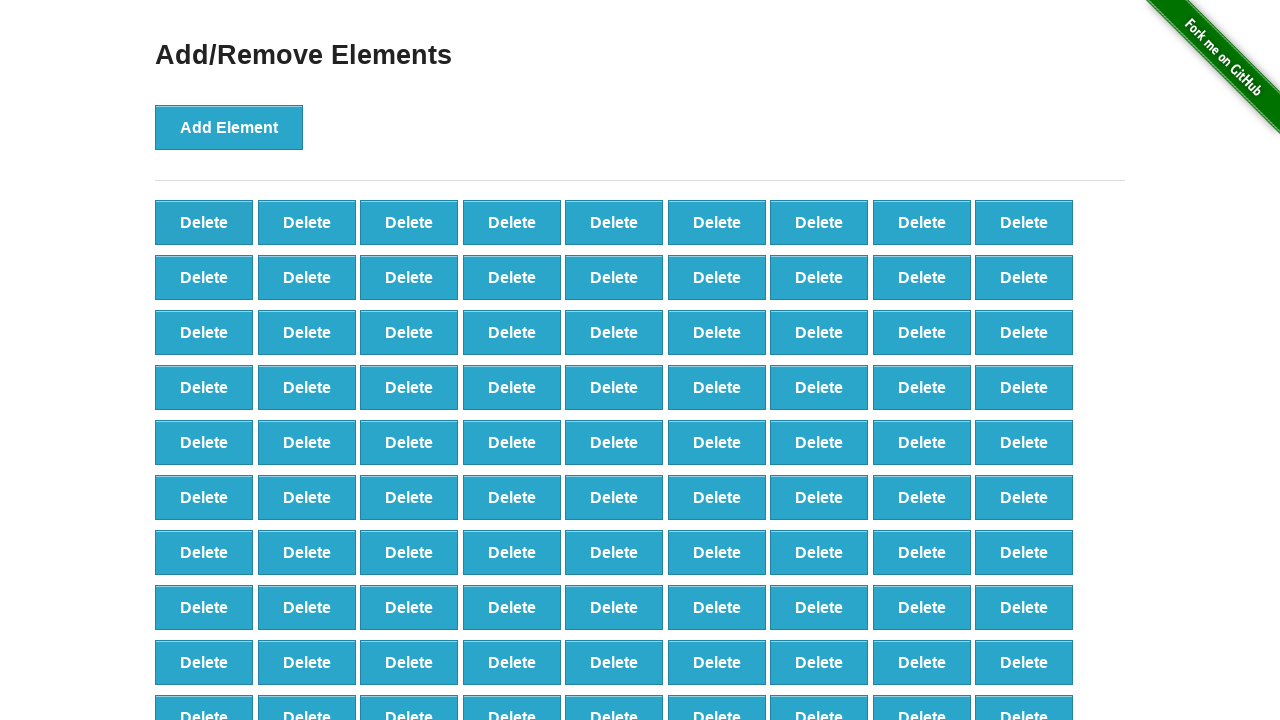

Clicked delete button (iteration 11/90) at (204, 222) on button[onclick='deleteElement()'] >> nth=0
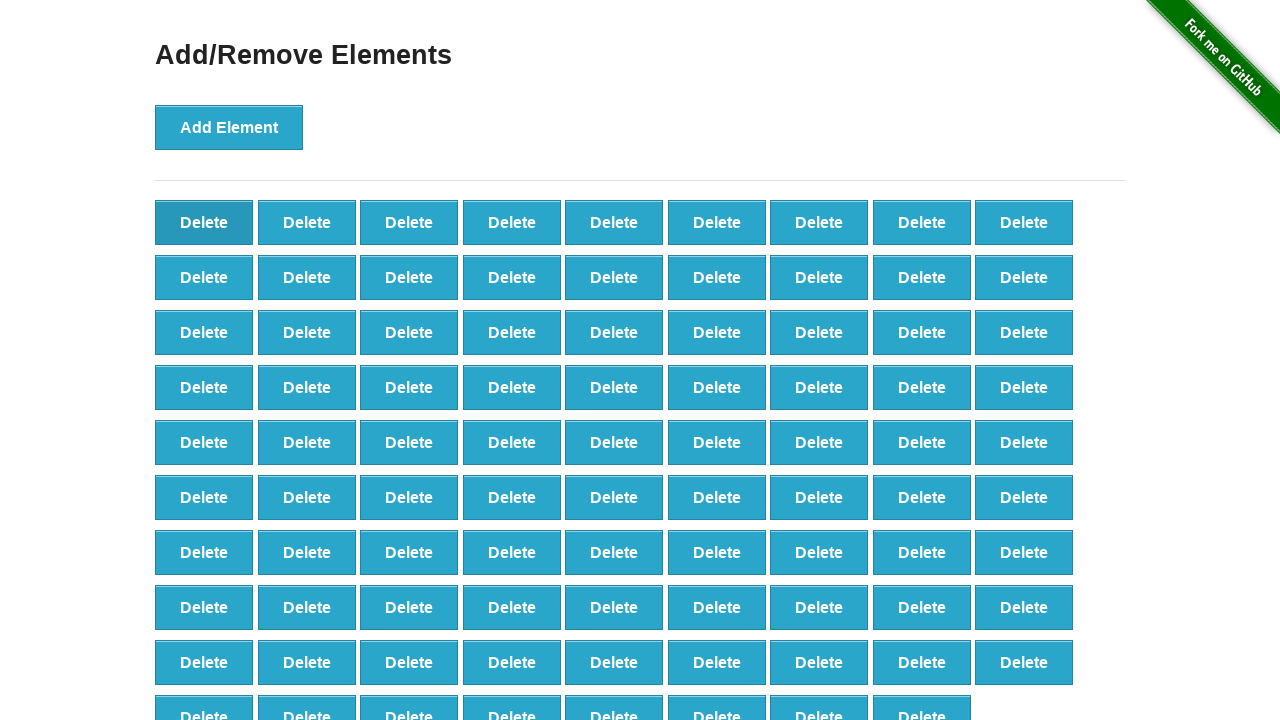

Clicked delete button (iteration 12/90) at (204, 222) on button[onclick='deleteElement()'] >> nth=0
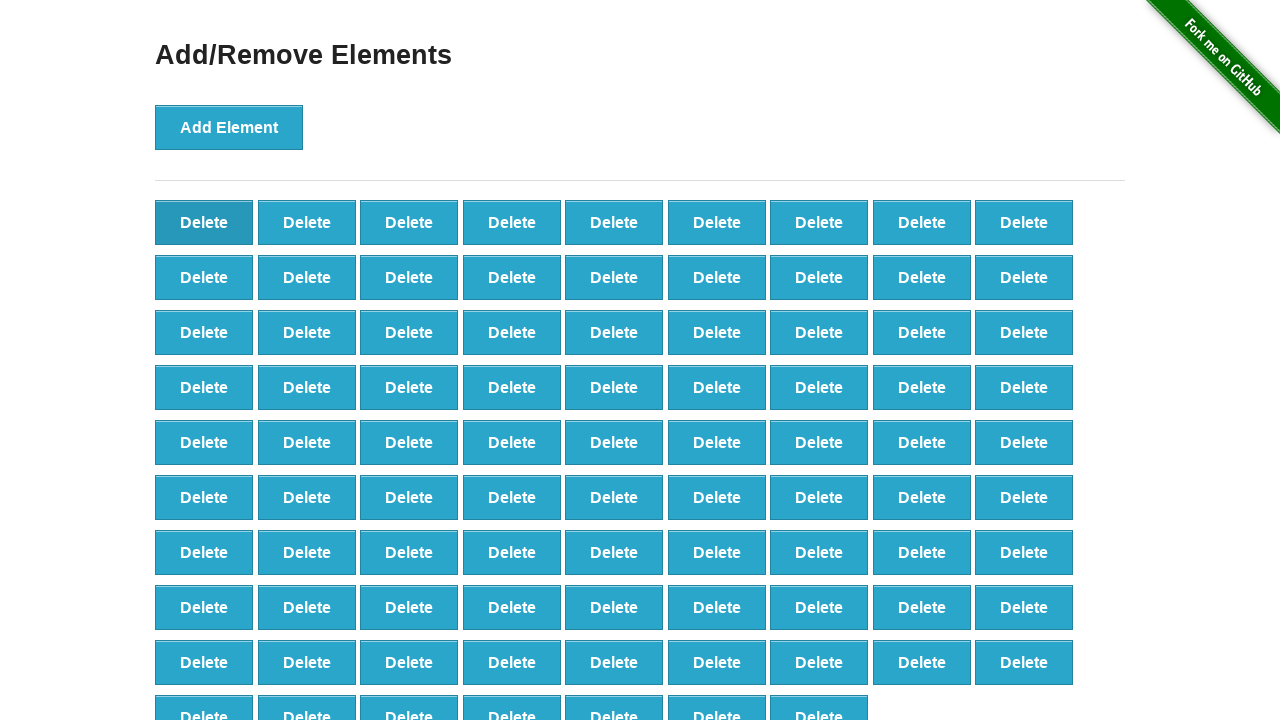

Clicked delete button (iteration 13/90) at (204, 222) on button[onclick='deleteElement()'] >> nth=0
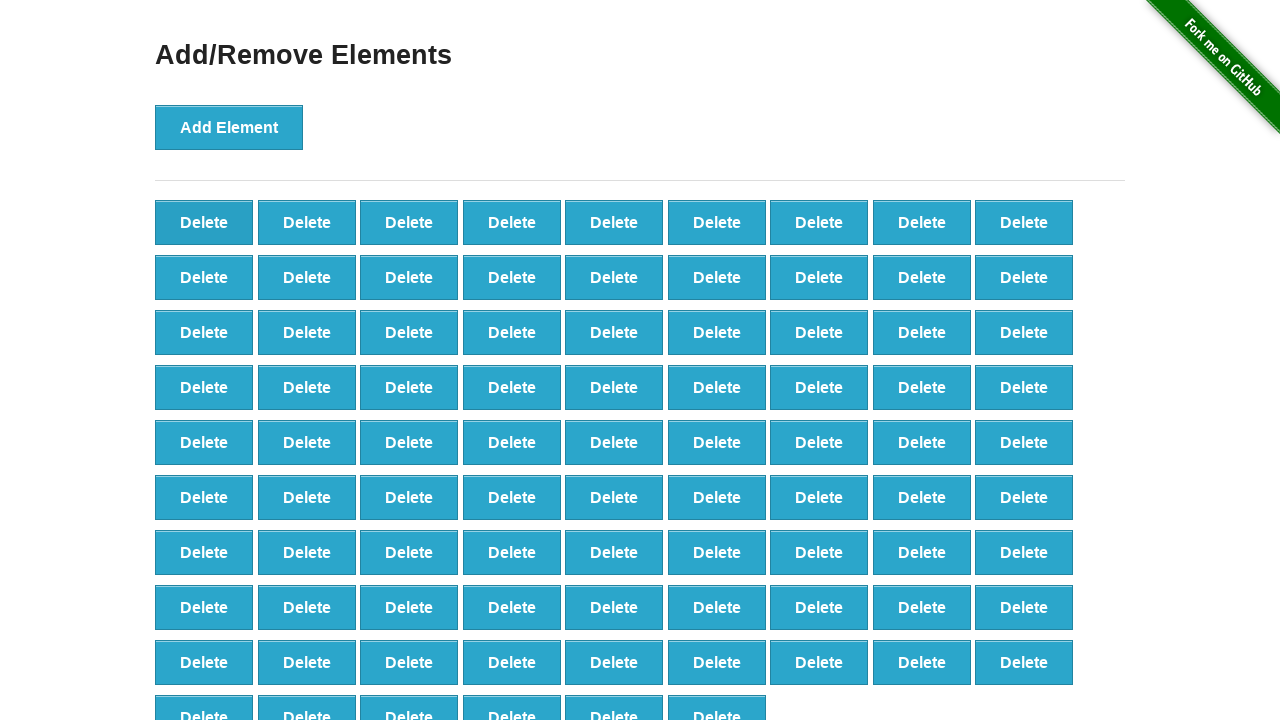

Clicked delete button (iteration 14/90) at (204, 222) on button[onclick='deleteElement()'] >> nth=0
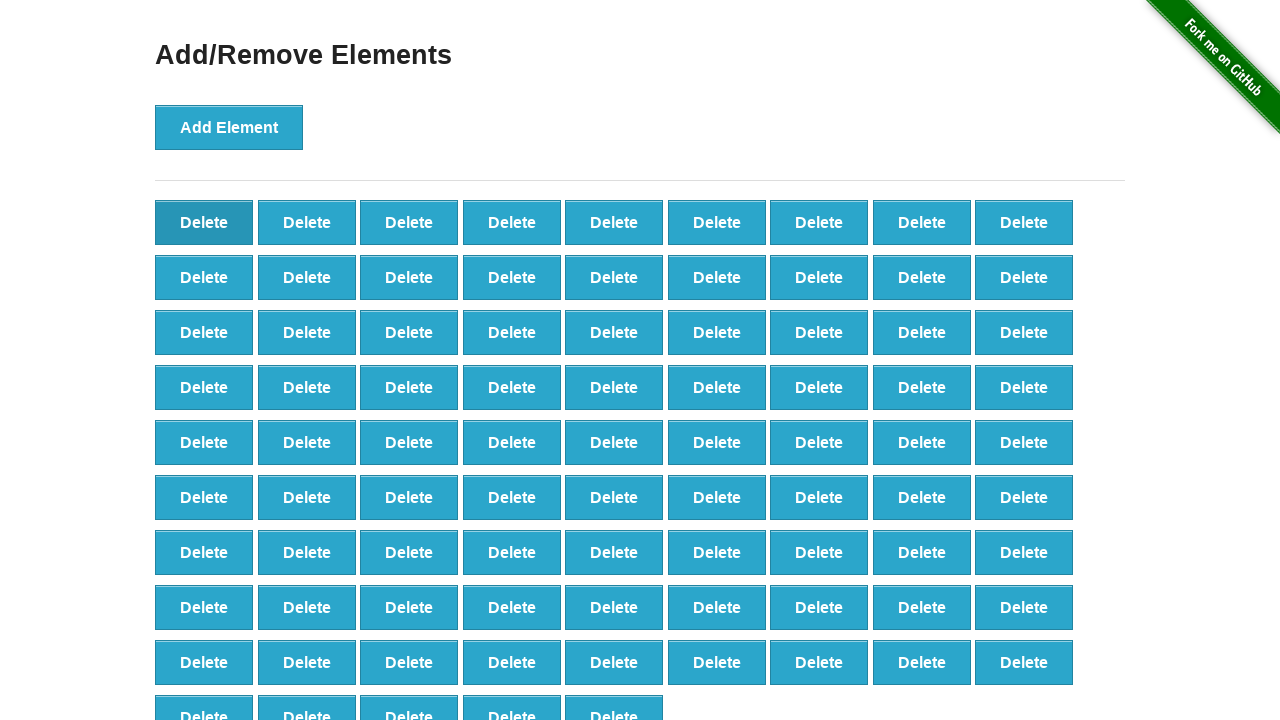

Clicked delete button (iteration 15/90) at (204, 222) on button[onclick='deleteElement()'] >> nth=0
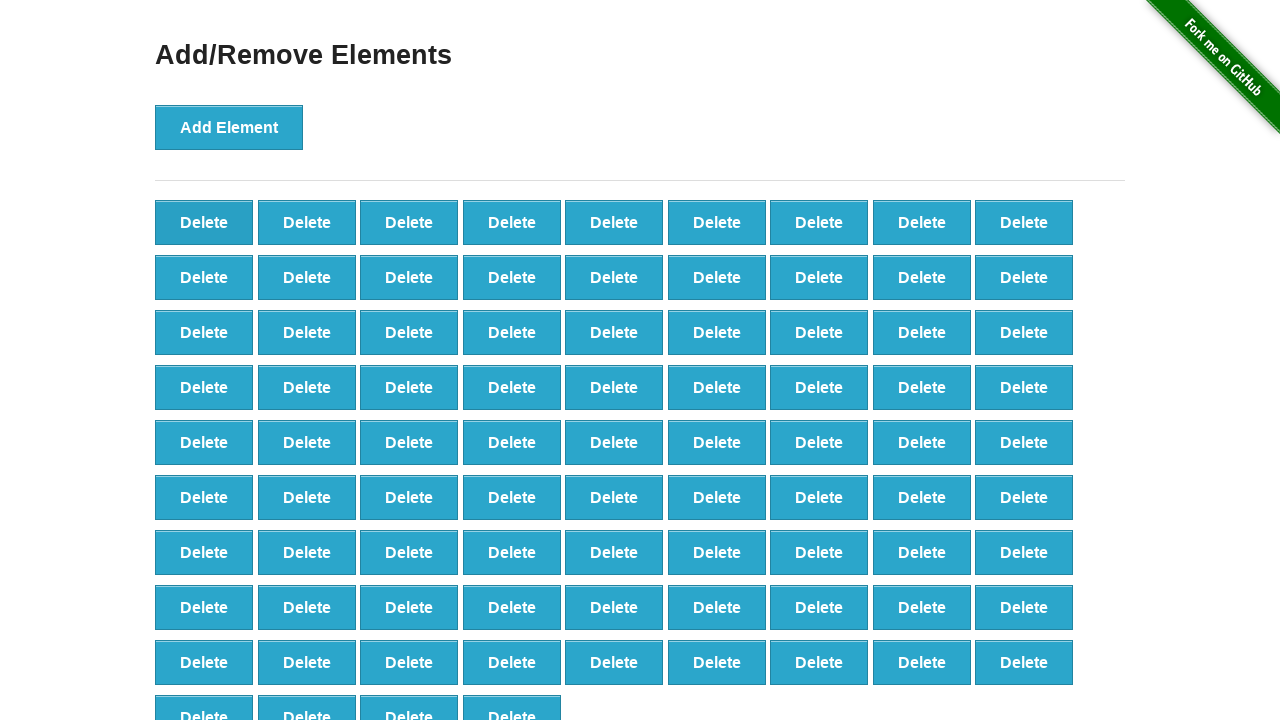

Clicked delete button (iteration 16/90) at (204, 222) on button[onclick='deleteElement()'] >> nth=0
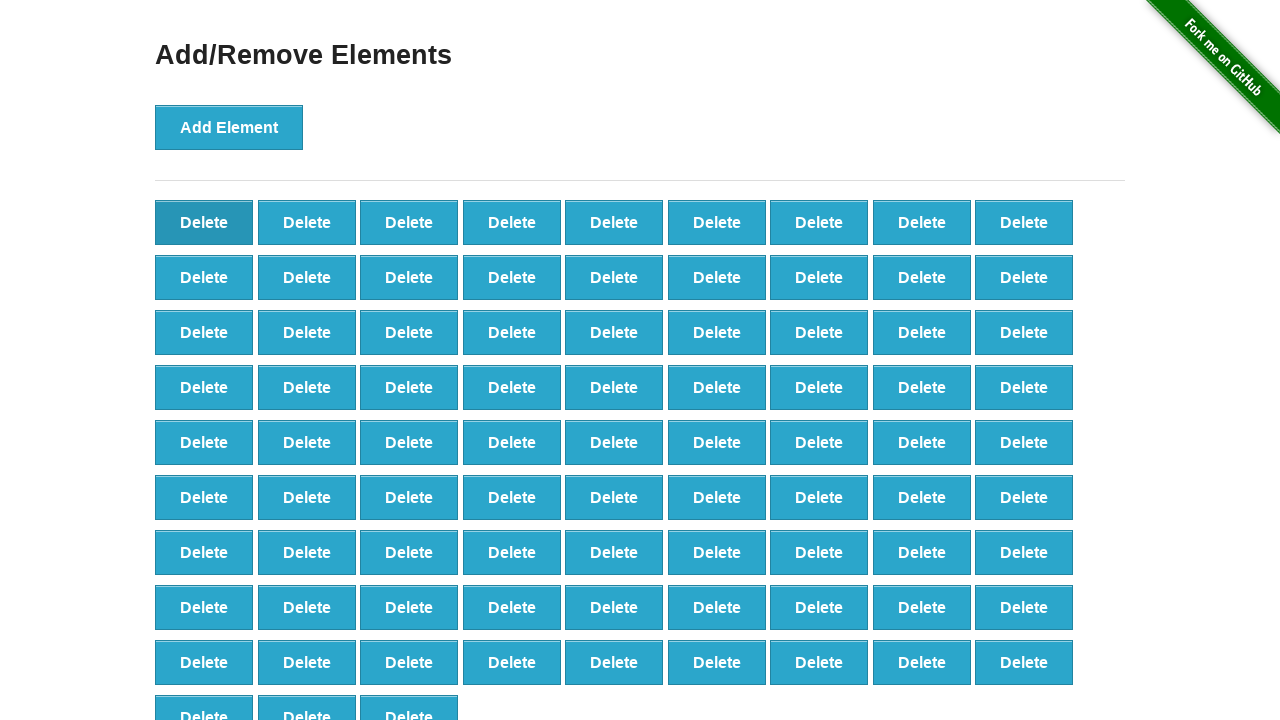

Clicked delete button (iteration 17/90) at (204, 222) on button[onclick='deleteElement()'] >> nth=0
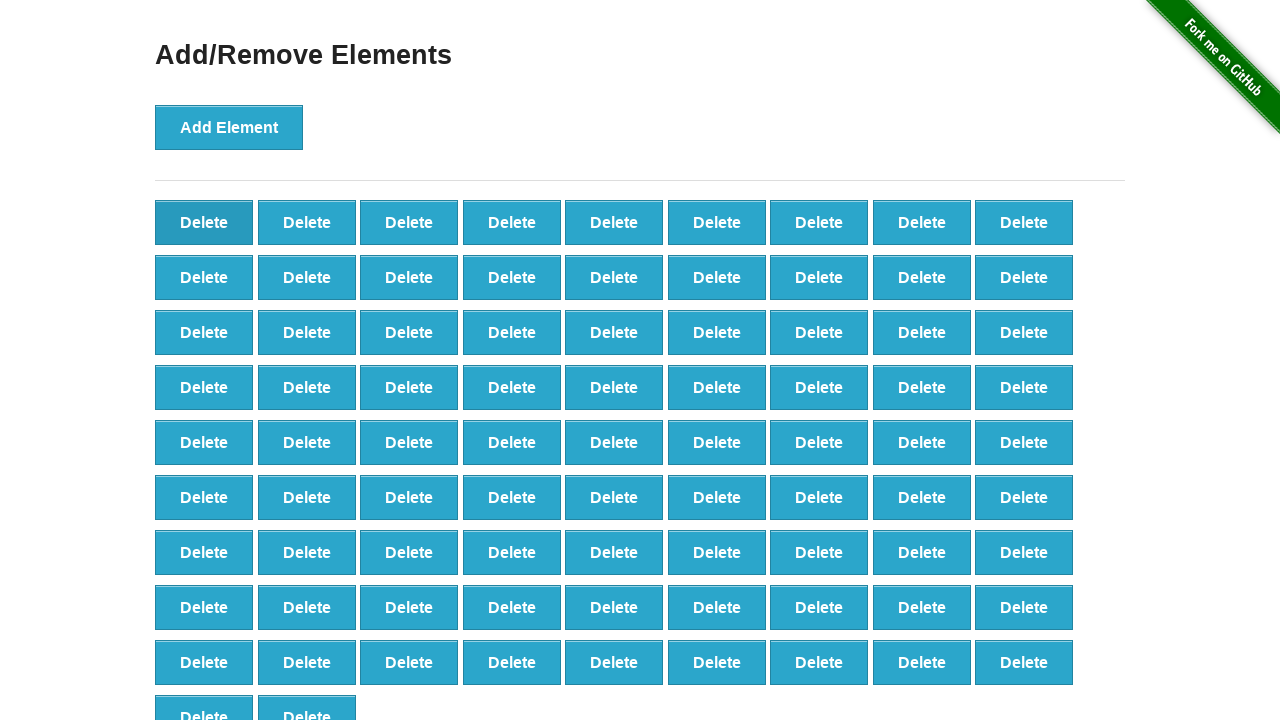

Clicked delete button (iteration 18/90) at (204, 222) on button[onclick='deleteElement()'] >> nth=0
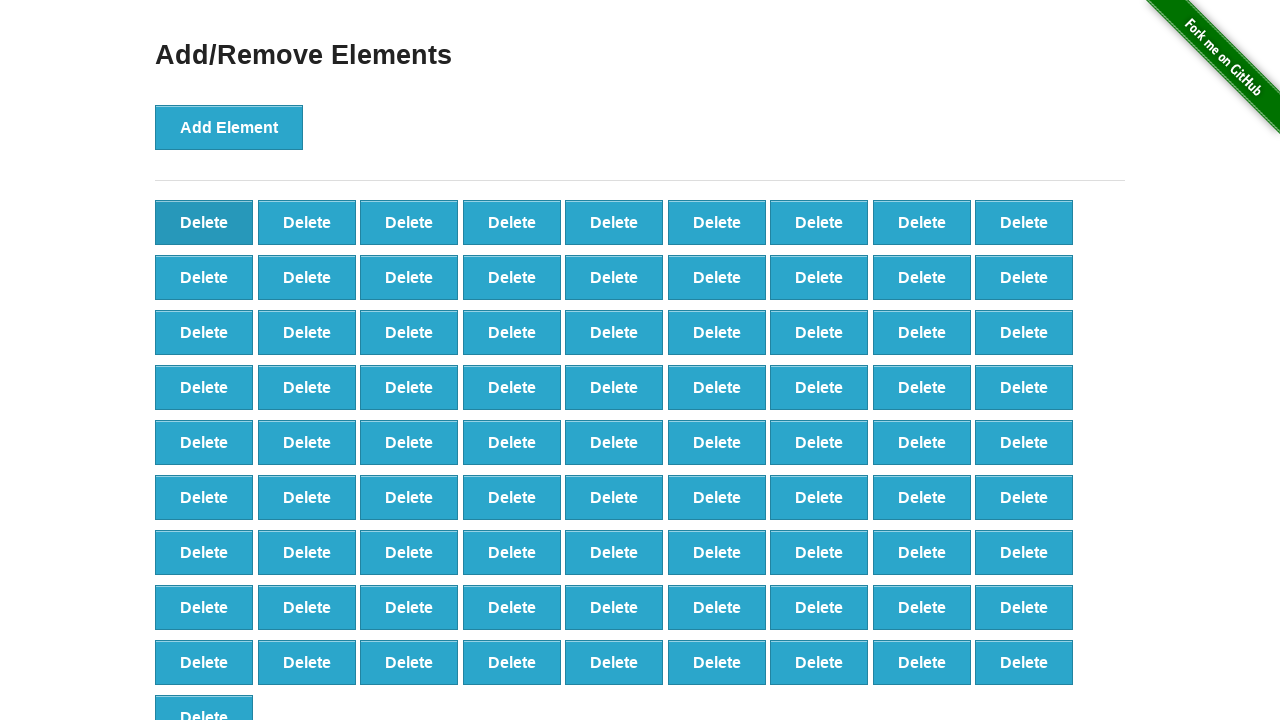

Clicked delete button (iteration 19/90) at (204, 222) on button[onclick='deleteElement()'] >> nth=0
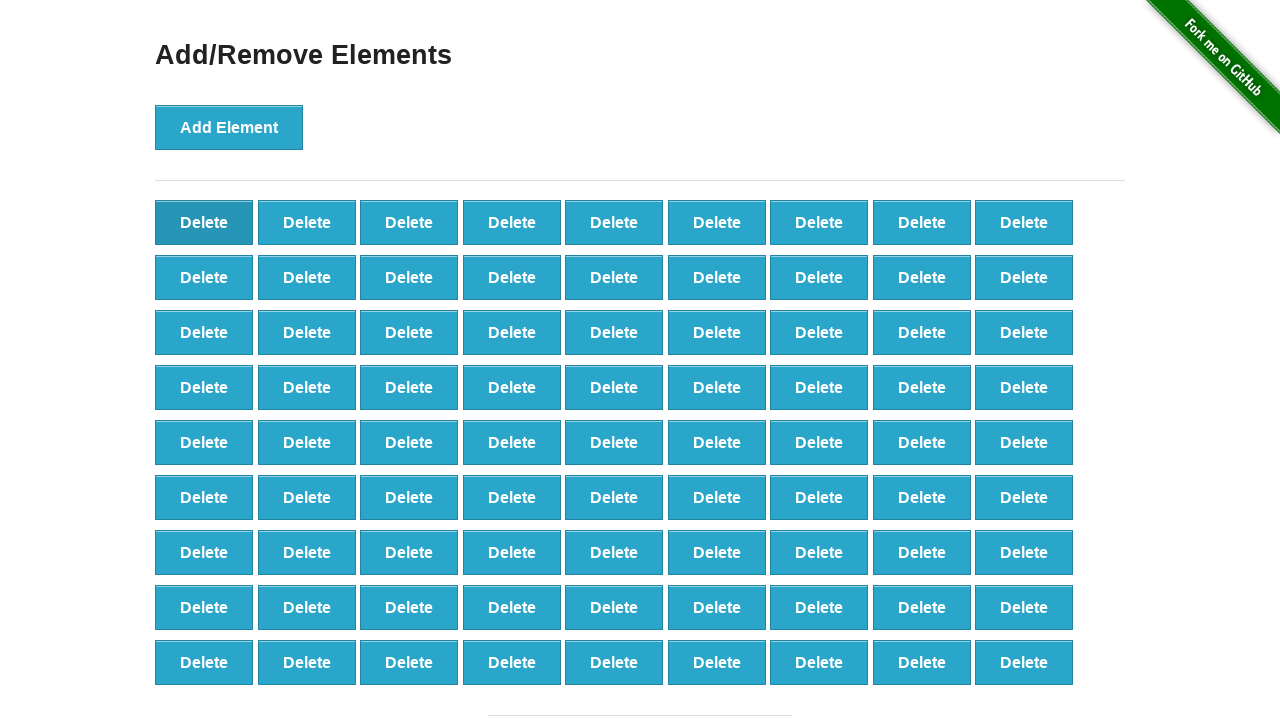

Clicked delete button (iteration 20/90) at (204, 222) on button[onclick='deleteElement()'] >> nth=0
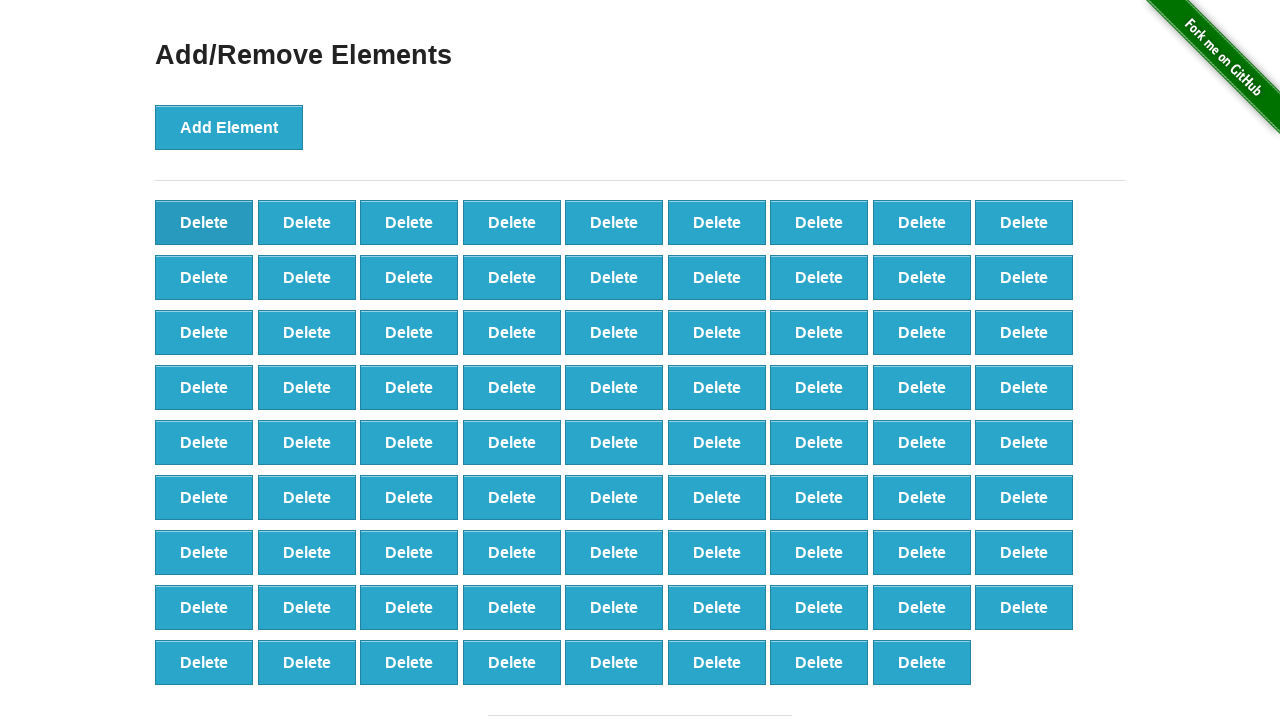

Clicked delete button (iteration 21/90) at (204, 222) on button[onclick='deleteElement()'] >> nth=0
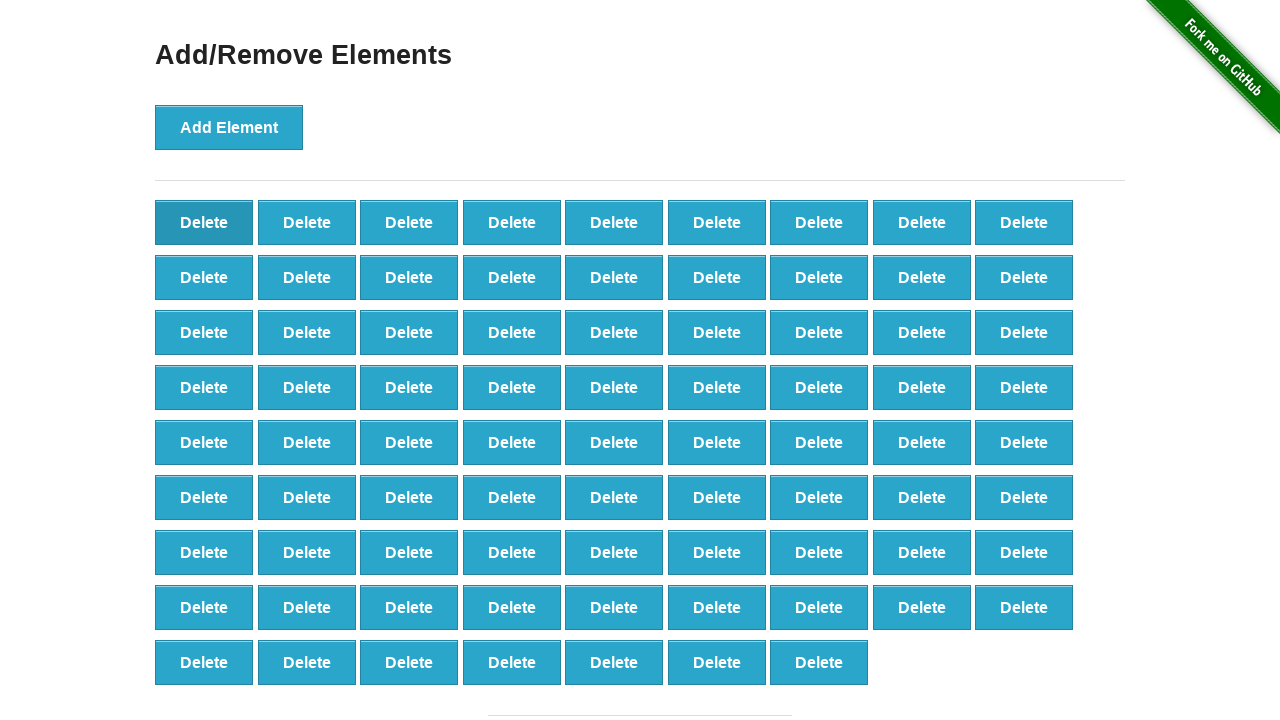

Clicked delete button (iteration 22/90) at (204, 222) on button[onclick='deleteElement()'] >> nth=0
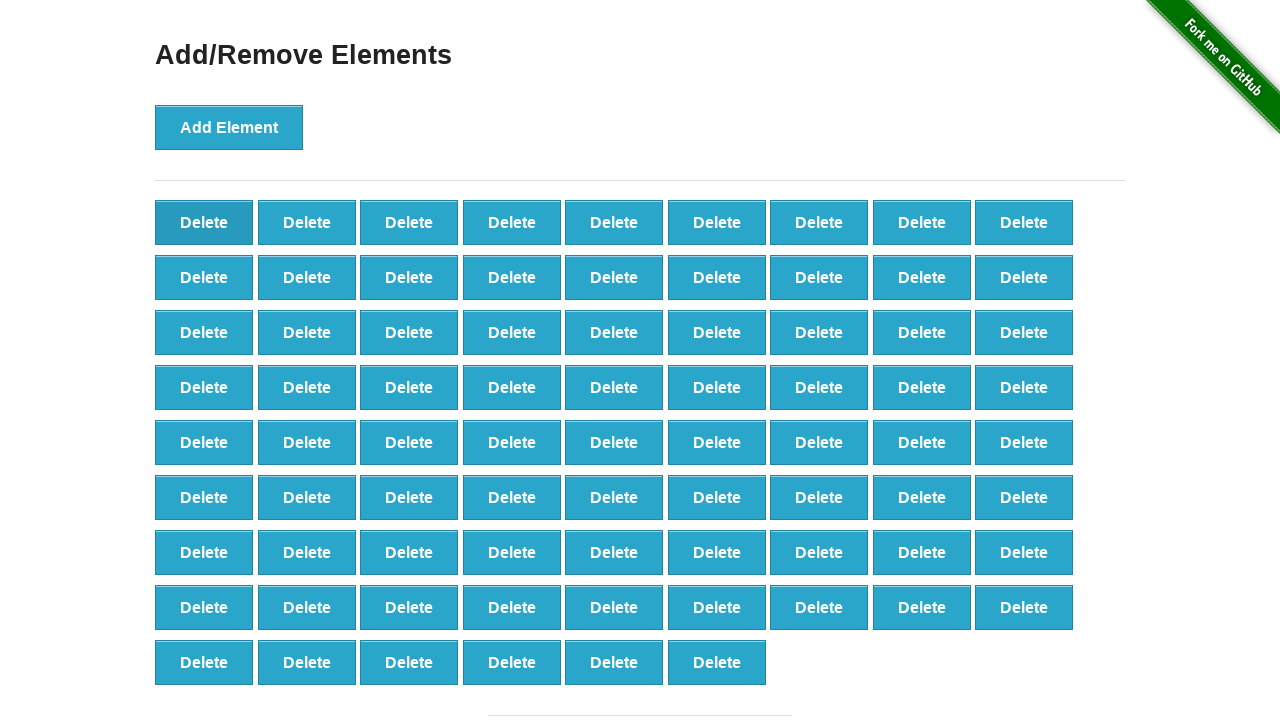

Clicked delete button (iteration 23/90) at (204, 222) on button[onclick='deleteElement()'] >> nth=0
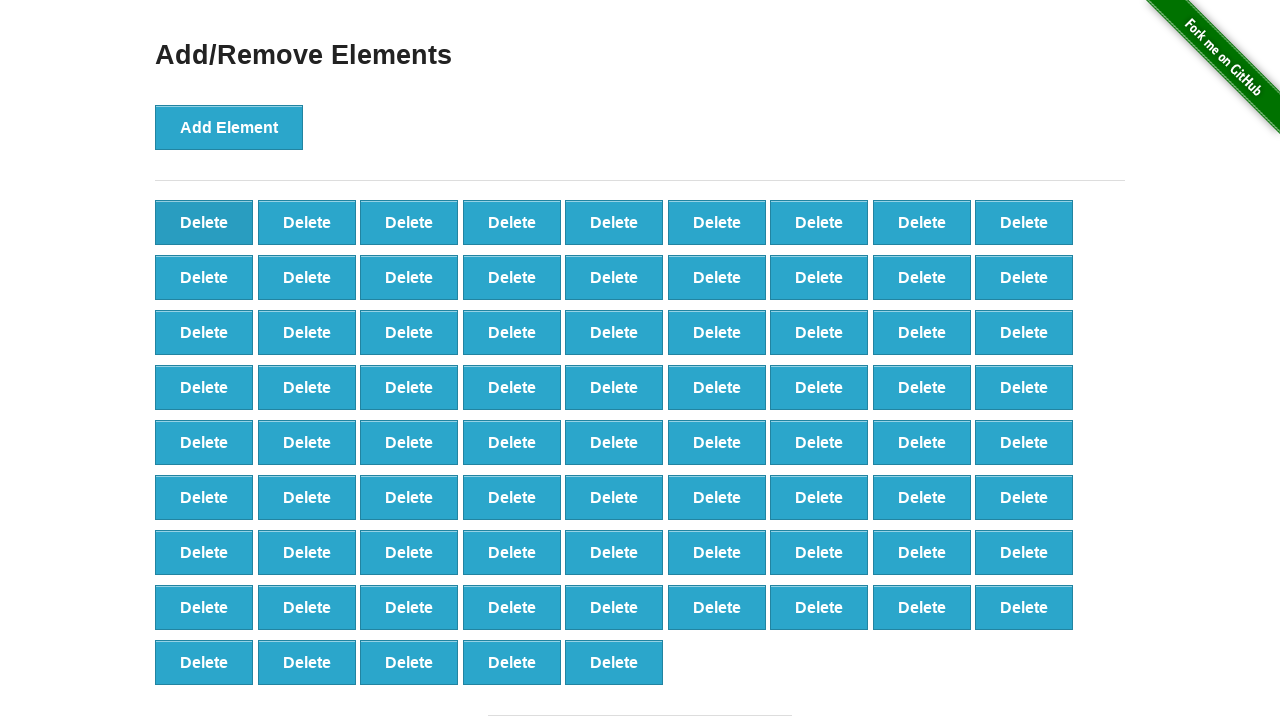

Clicked delete button (iteration 24/90) at (204, 222) on button[onclick='deleteElement()'] >> nth=0
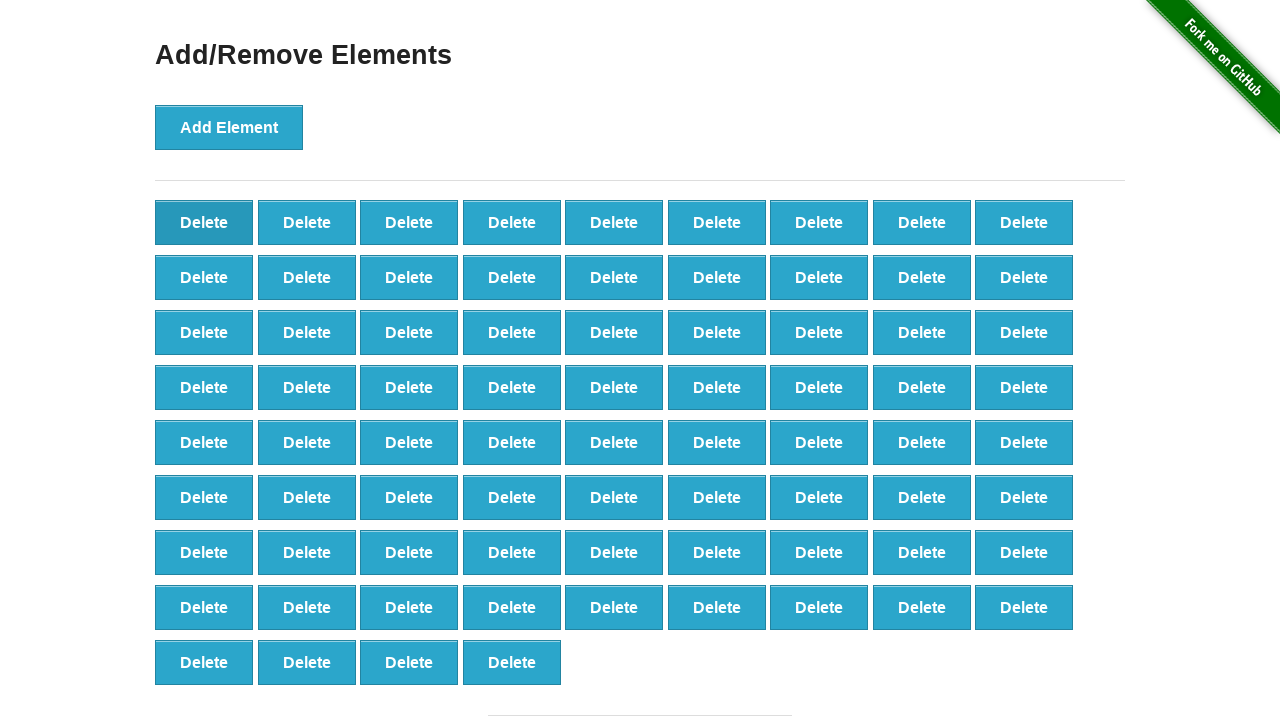

Clicked delete button (iteration 25/90) at (204, 222) on button[onclick='deleteElement()'] >> nth=0
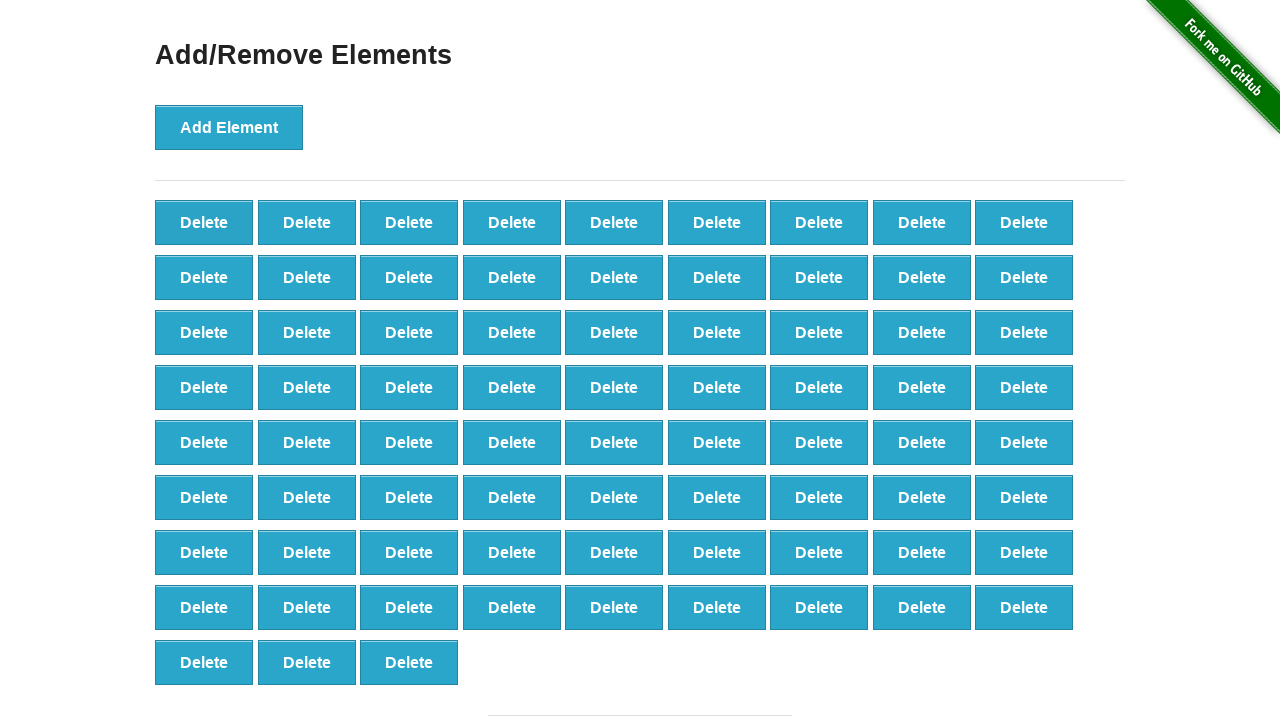

Clicked delete button (iteration 26/90) at (204, 222) on button[onclick='deleteElement()'] >> nth=0
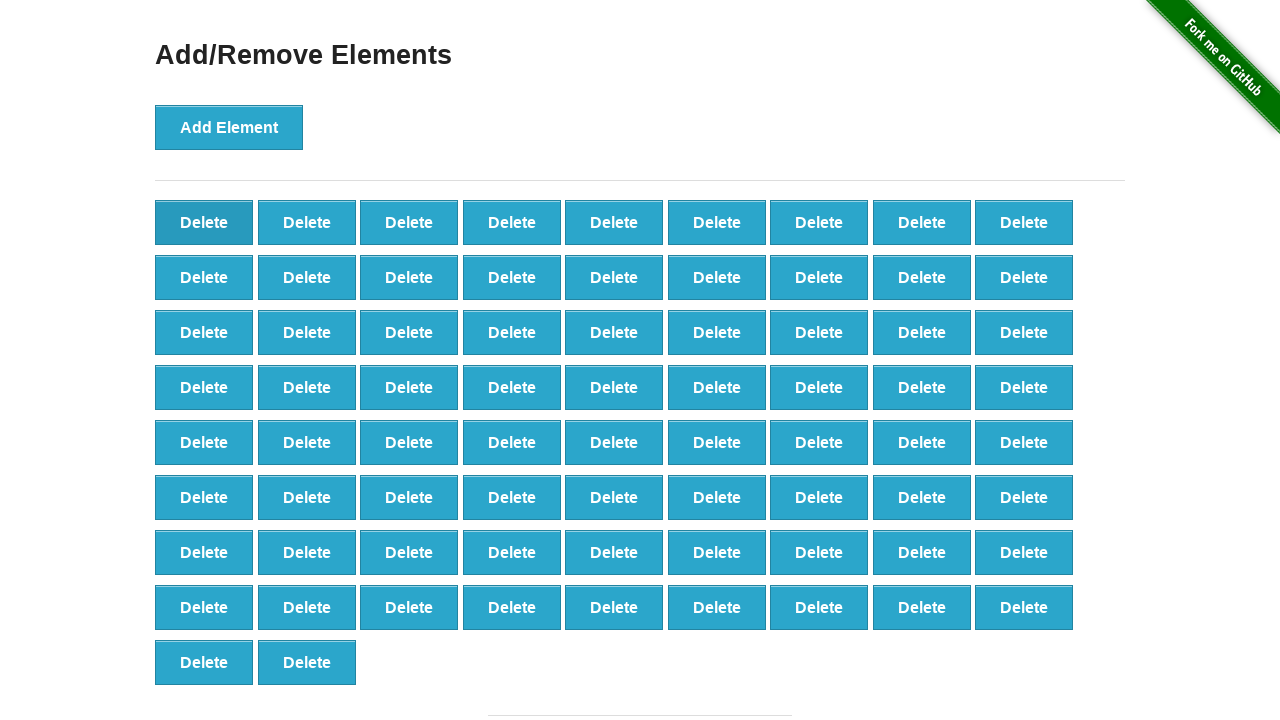

Clicked delete button (iteration 27/90) at (204, 222) on button[onclick='deleteElement()'] >> nth=0
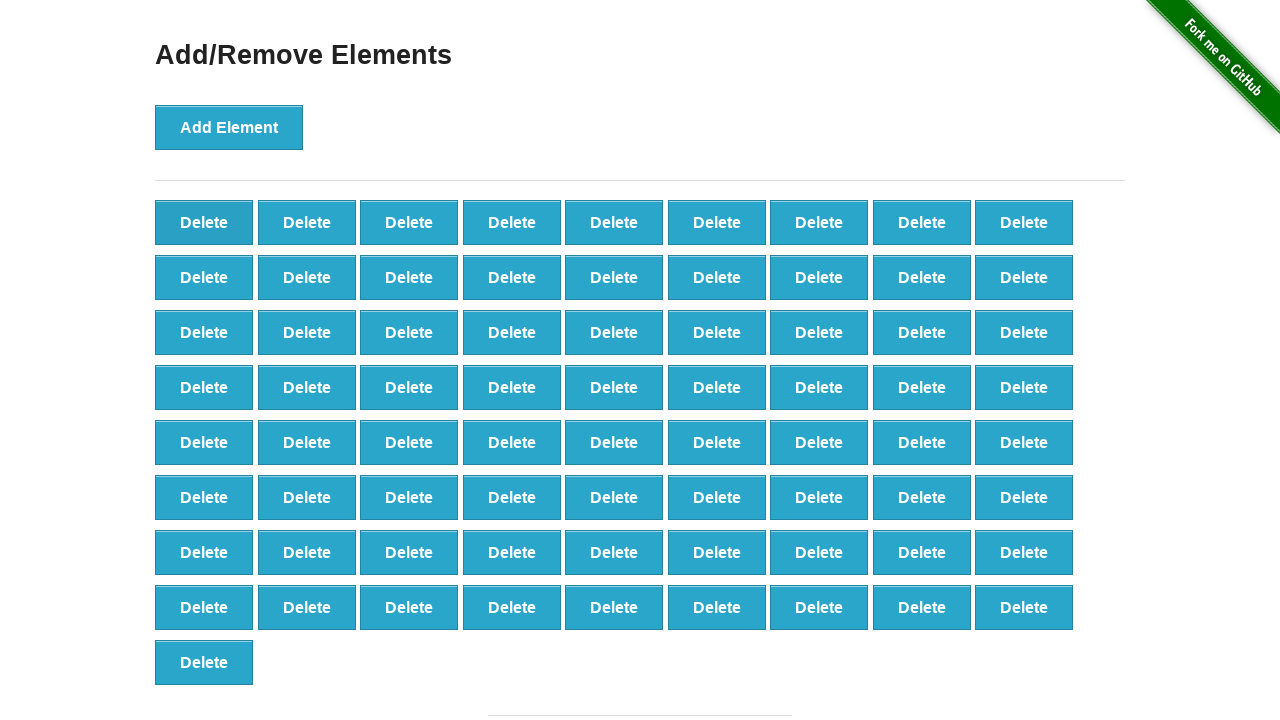

Clicked delete button (iteration 28/90) at (204, 222) on button[onclick='deleteElement()'] >> nth=0
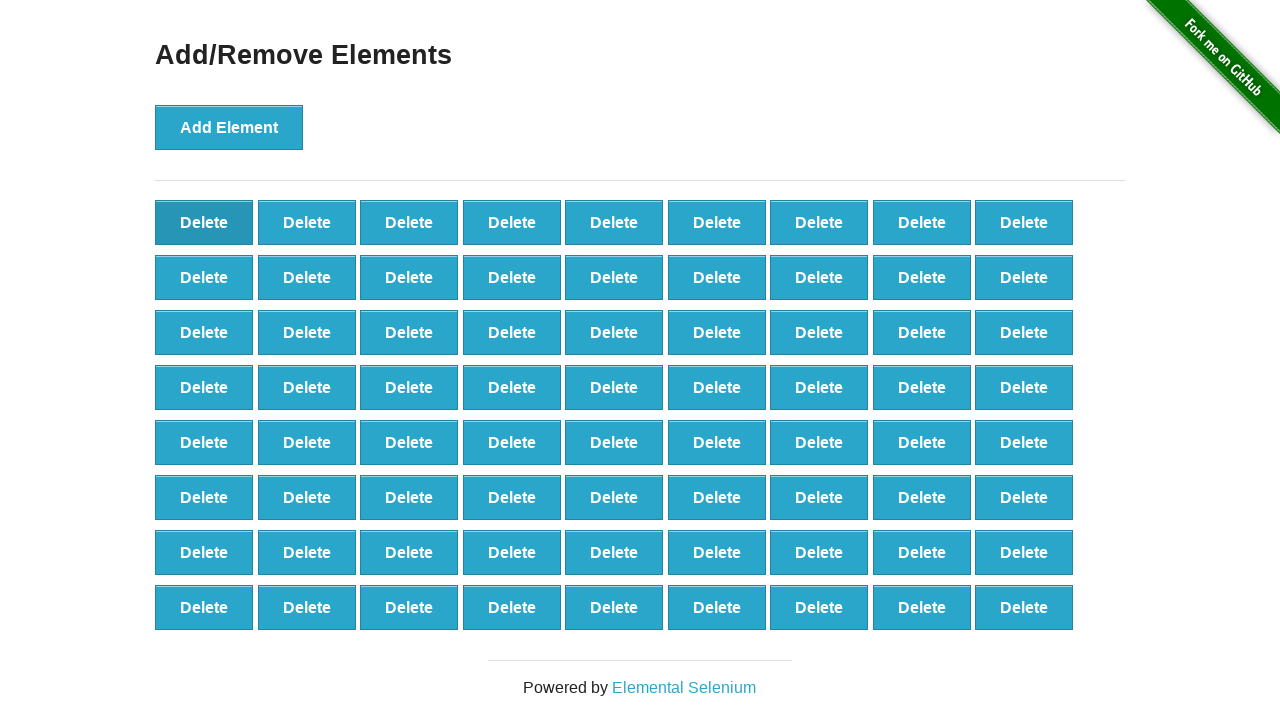

Clicked delete button (iteration 29/90) at (204, 222) on button[onclick='deleteElement()'] >> nth=0
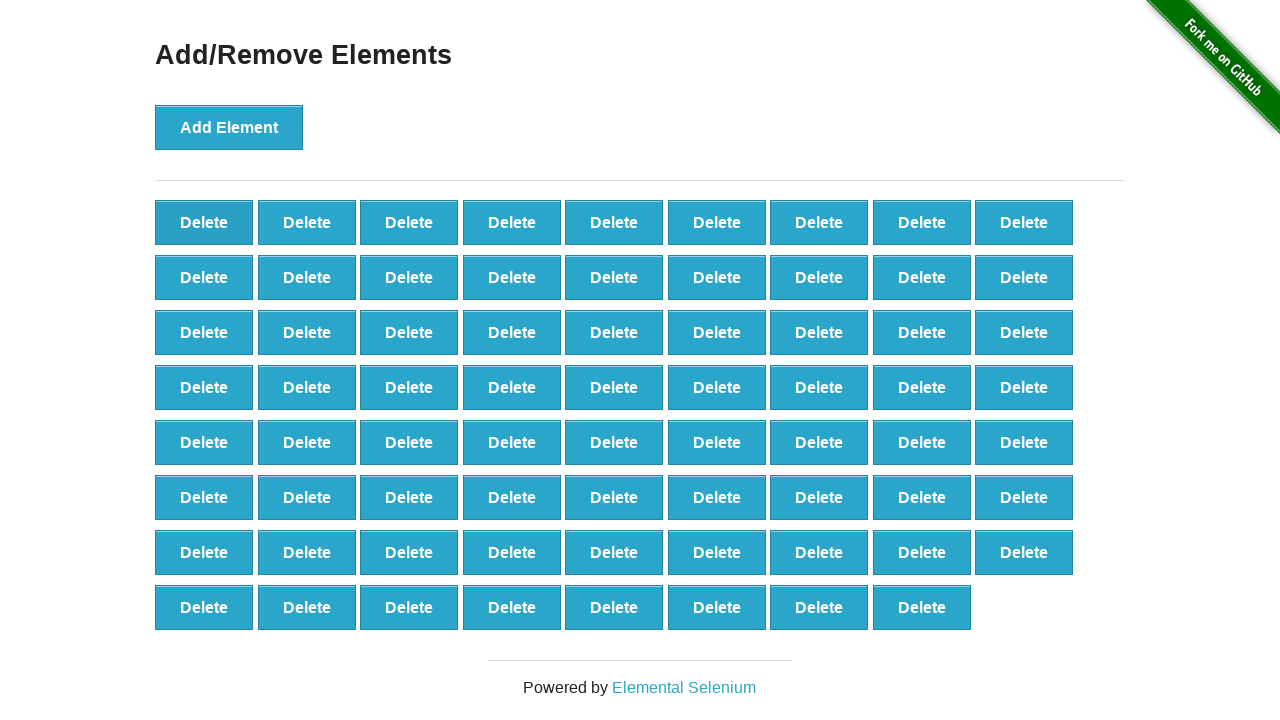

Clicked delete button (iteration 30/90) at (204, 222) on button[onclick='deleteElement()'] >> nth=0
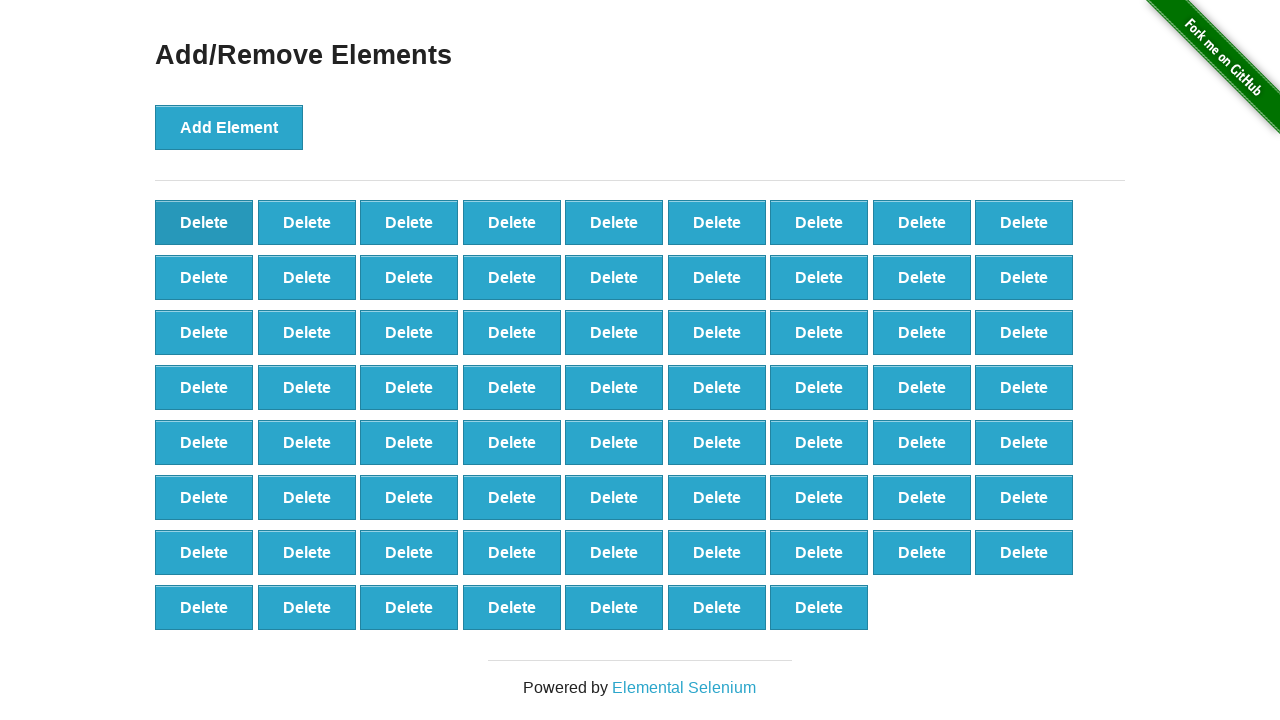

Clicked delete button (iteration 31/90) at (204, 222) on button[onclick='deleteElement()'] >> nth=0
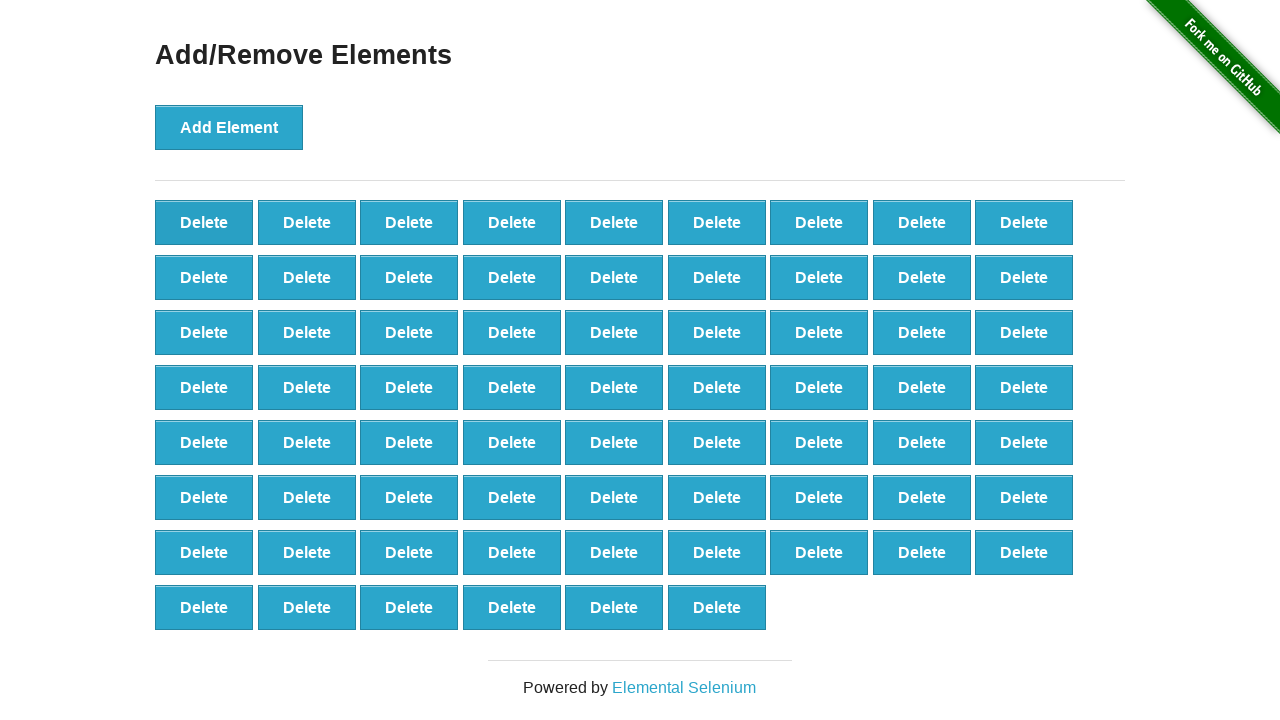

Clicked delete button (iteration 32/90) at (204, 222) on button[onclick='deleteElement()'] >> nth=0
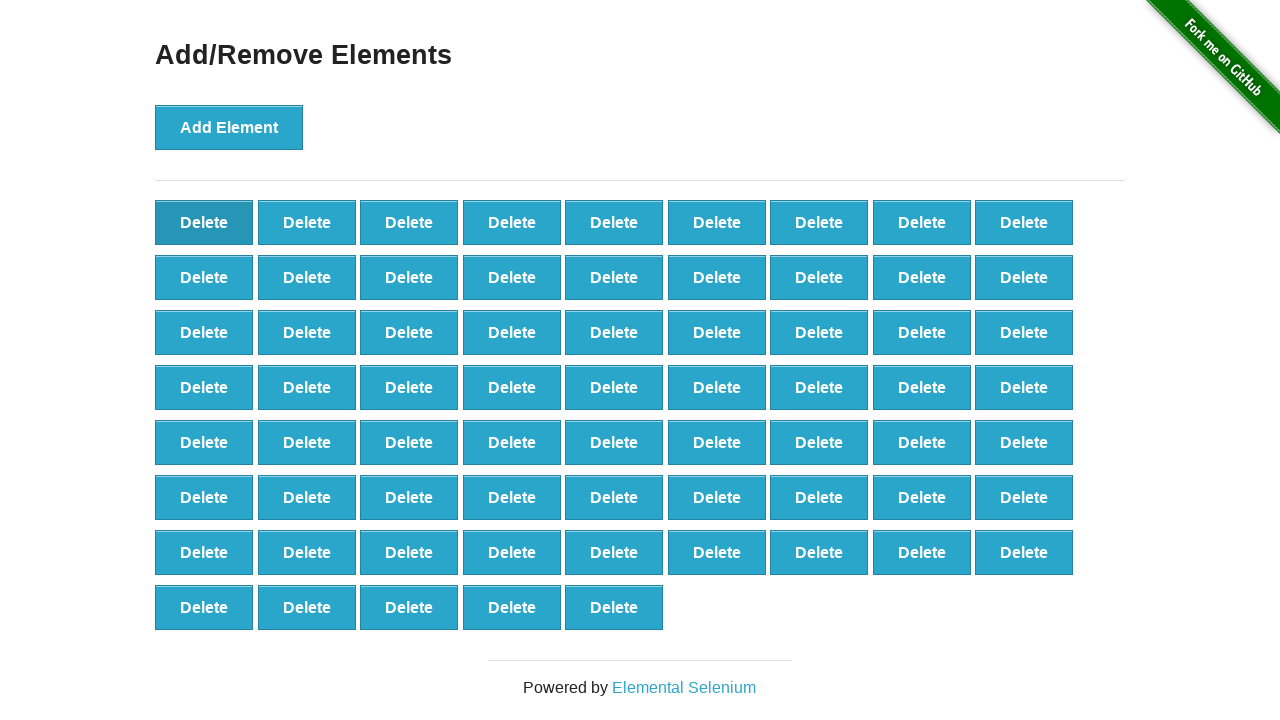

Clicked delete button (iteration 33/90) at (204, 222) on button[onclick='deleteElement()'] >> nth=0
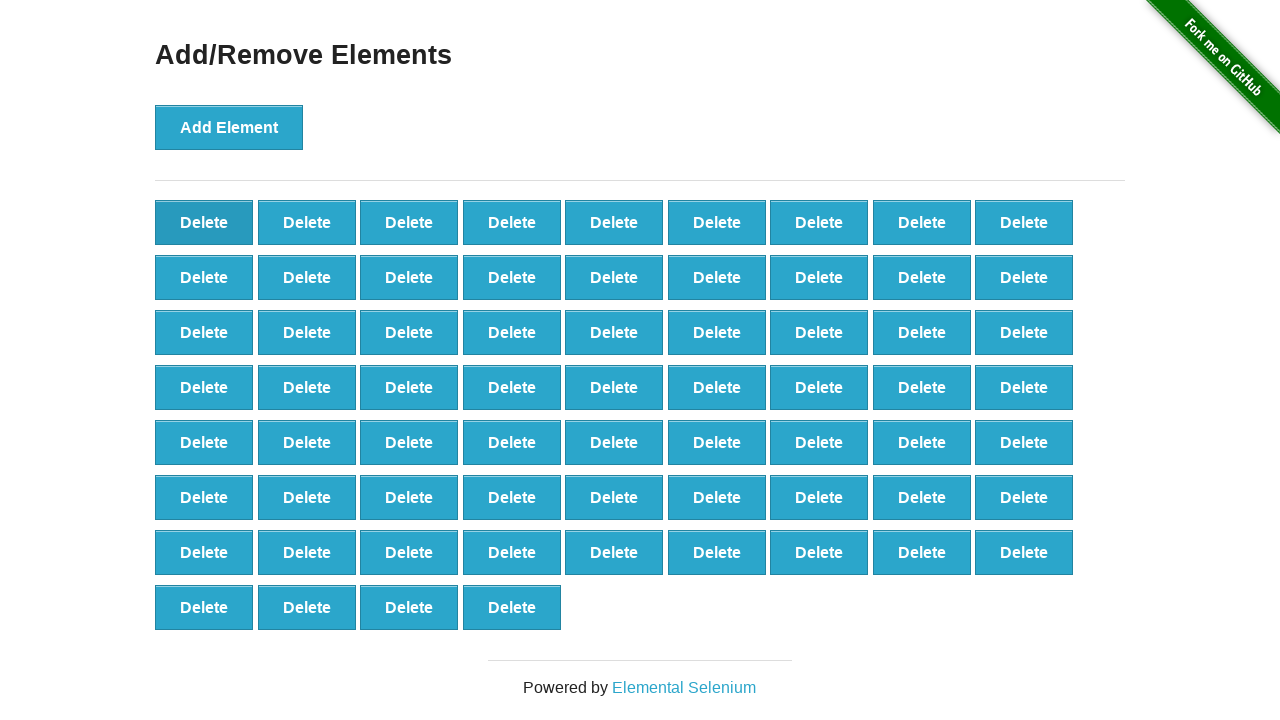

Clicked delete button (iteration 34/90) at (204, 222) on button[onclick='deleteElement()'] >> nth=0
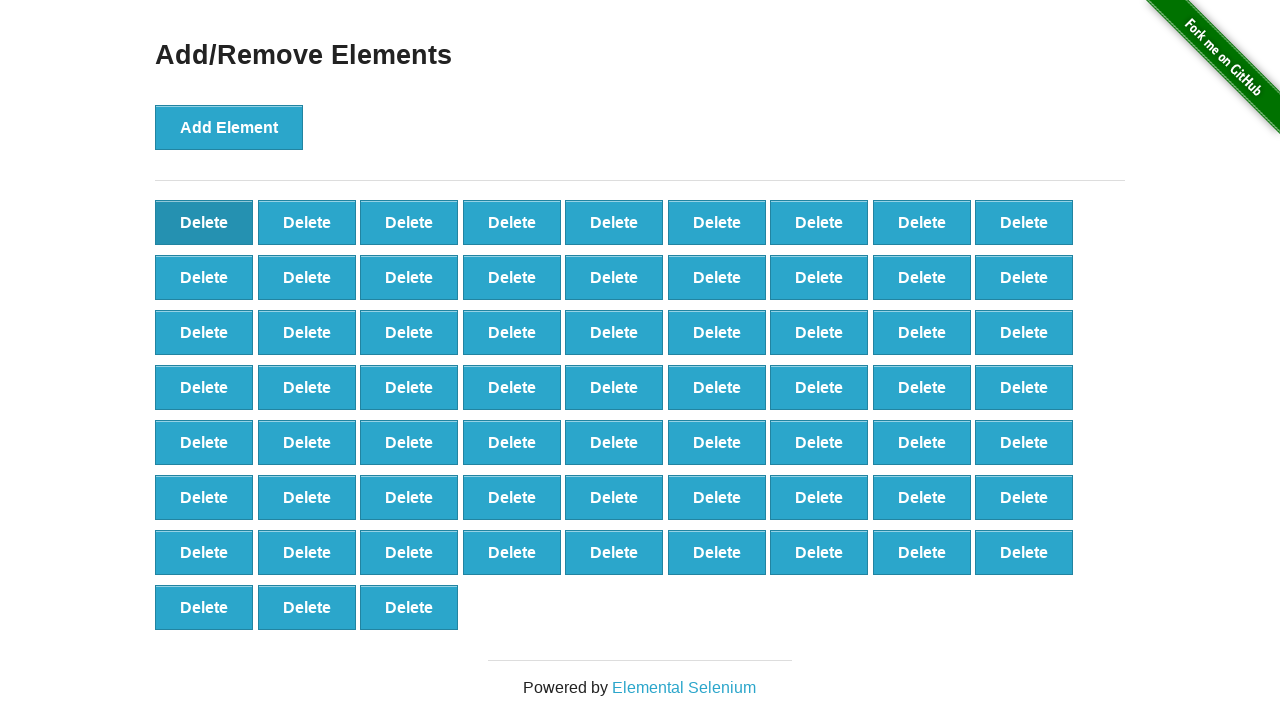

Clicked delete button (iteration 35/90) at (204, 222) on button[onclick='deleteElement()'] >> nth=0
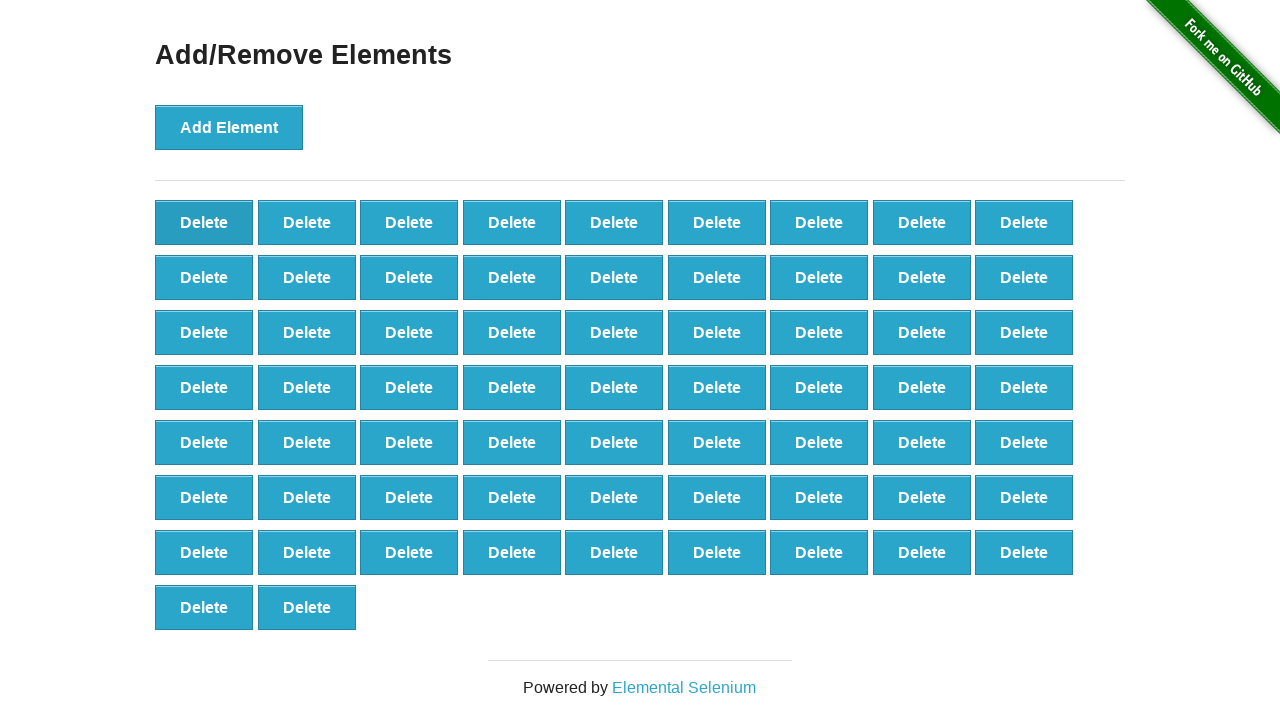

Clicked delete button (iteration 36/90) at (204, 222) on button[onclick='deleteElement()'] >> nth=0
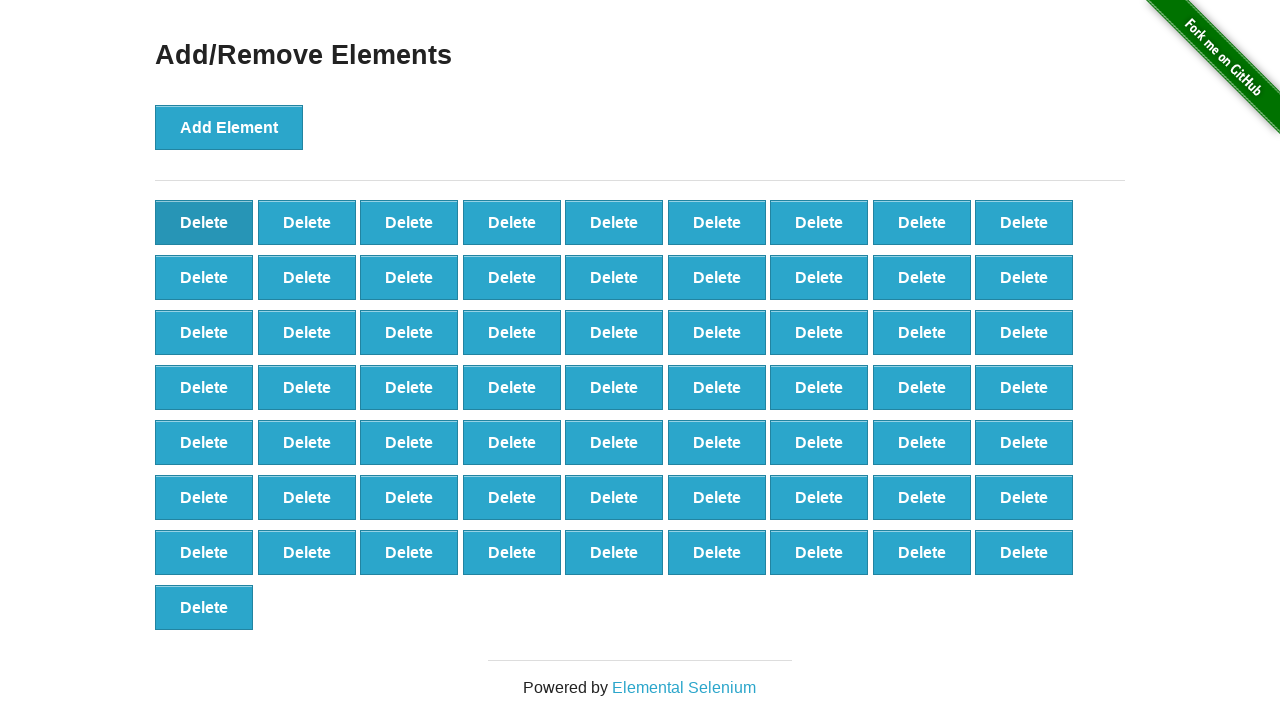

Clicked delete button (iteration 37/90) at (204, 222) on button[onclick='deleteElement()'] >> nth=0
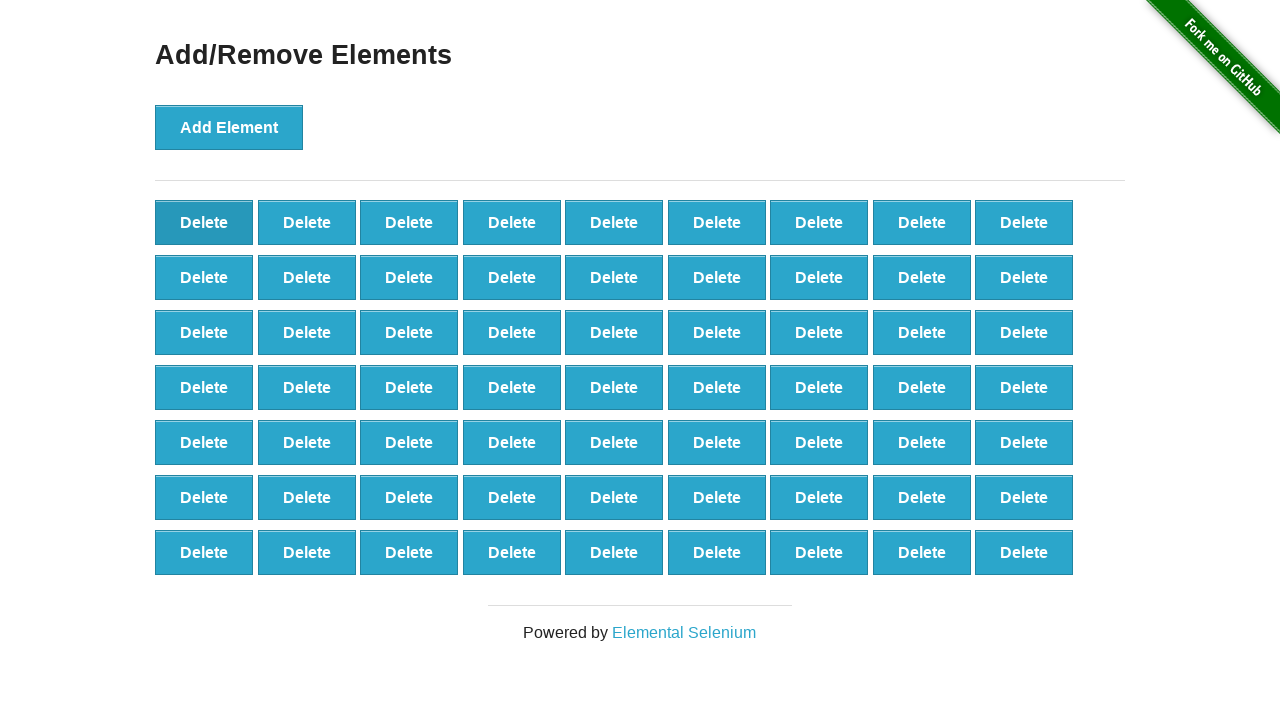

Clicked delete button (iteration 38/90) at (204, 222) on button[onclick='deleteElement()'] >> nth=0
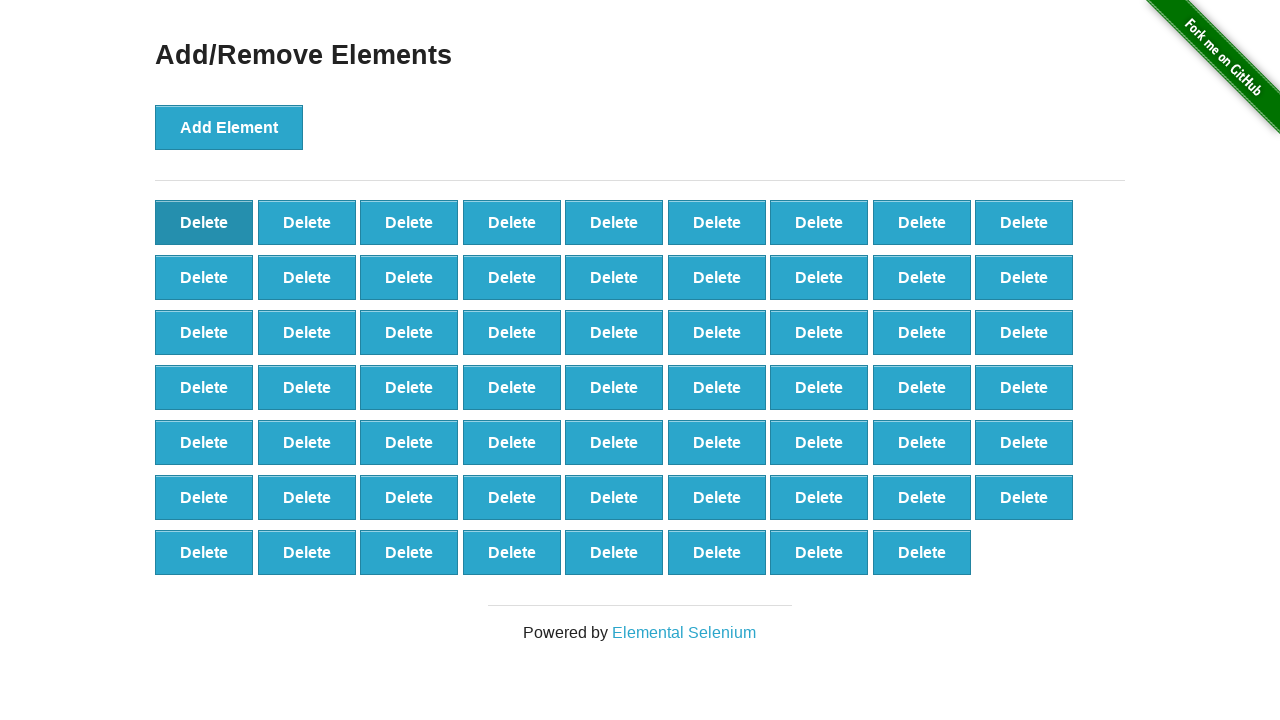

Clicked delete button (iteration 39/90) at (204, 222) on button[onclick='deleteElement()'] >> nth=0
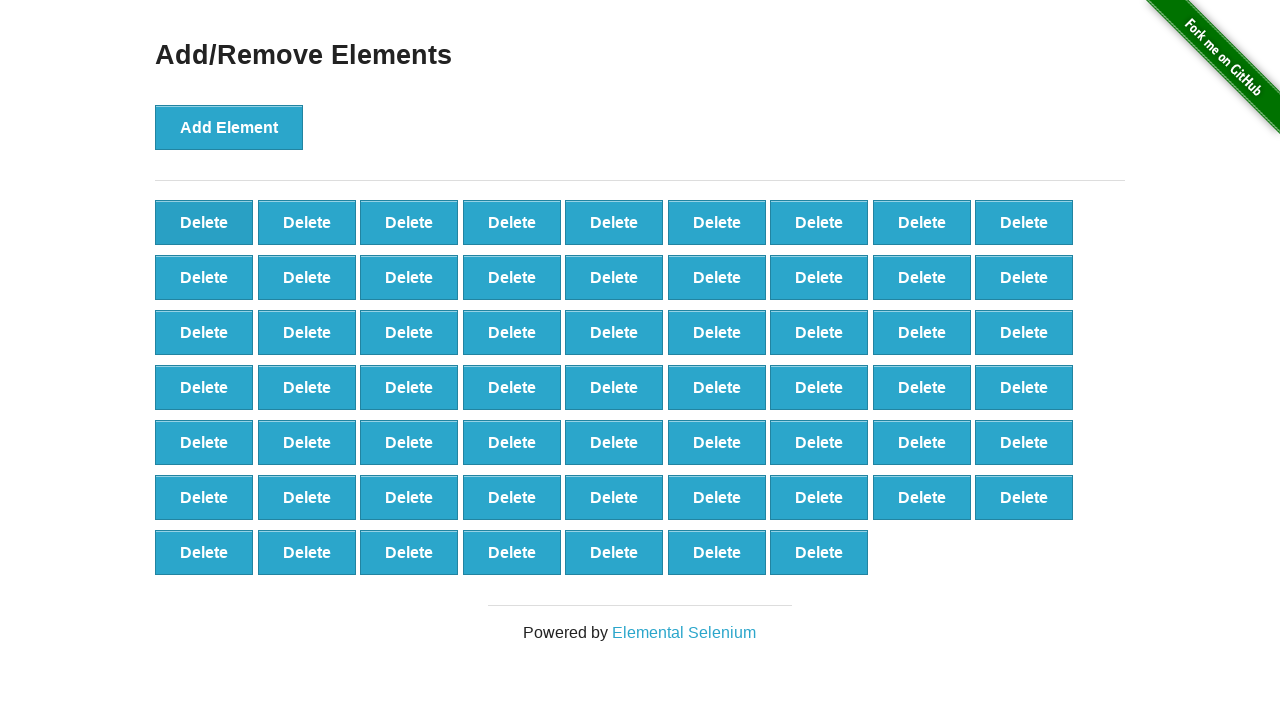

Clicked delete button (iteration 40/90) at (204, 222) on button[onclick='deleteElement()'] >> nth=0
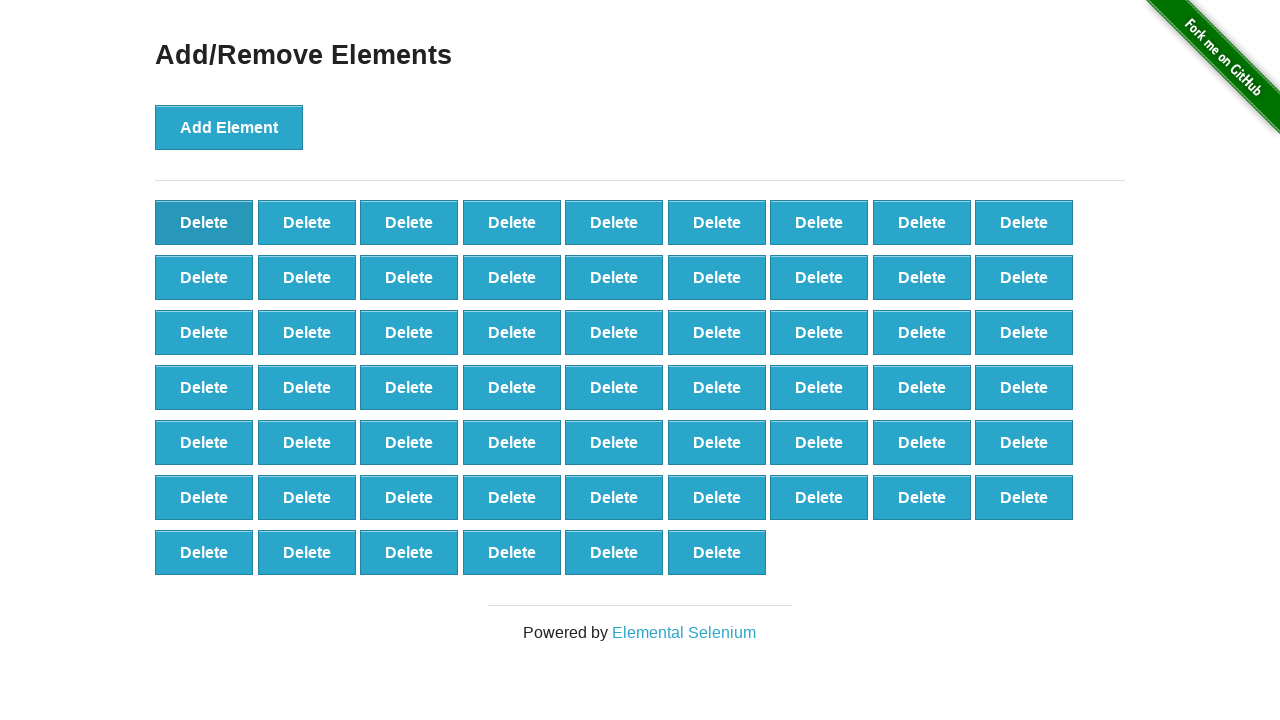

Clicked delete button (iteration 41/90) at (204, 222) on button[onclick='deleteElement()'] >> nth=0
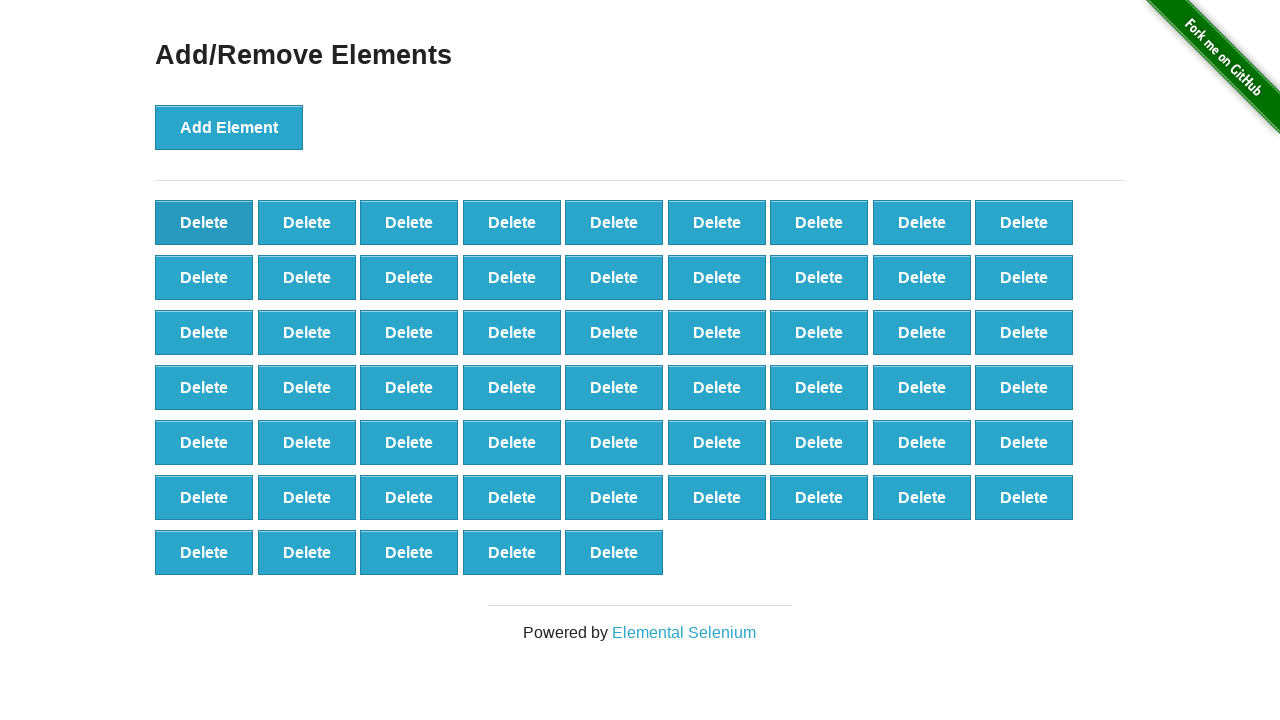

Clicked delete button (iteration 42/90) at (204, 222) on button[onclick='deleteElement()'] >> nth=0
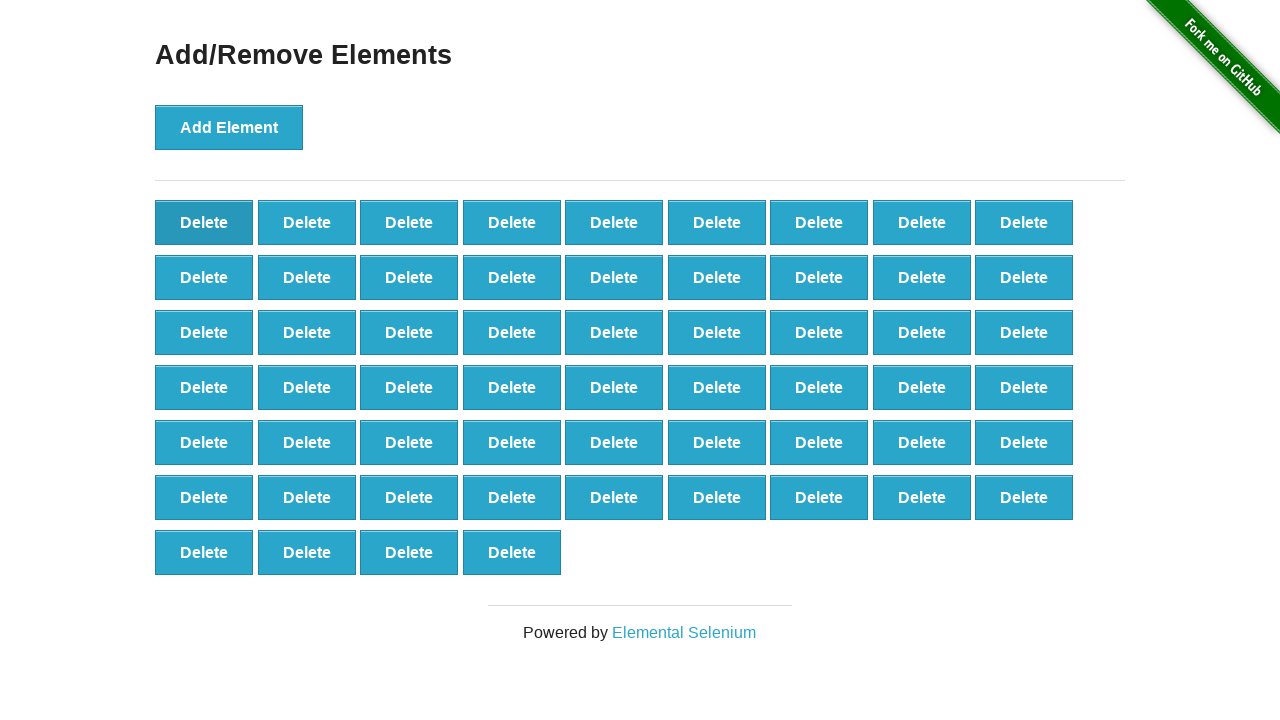

Clicked delete button (iteration 43/90) at (204, 222) on button[onclick='deleteElement()'] >> nth=0
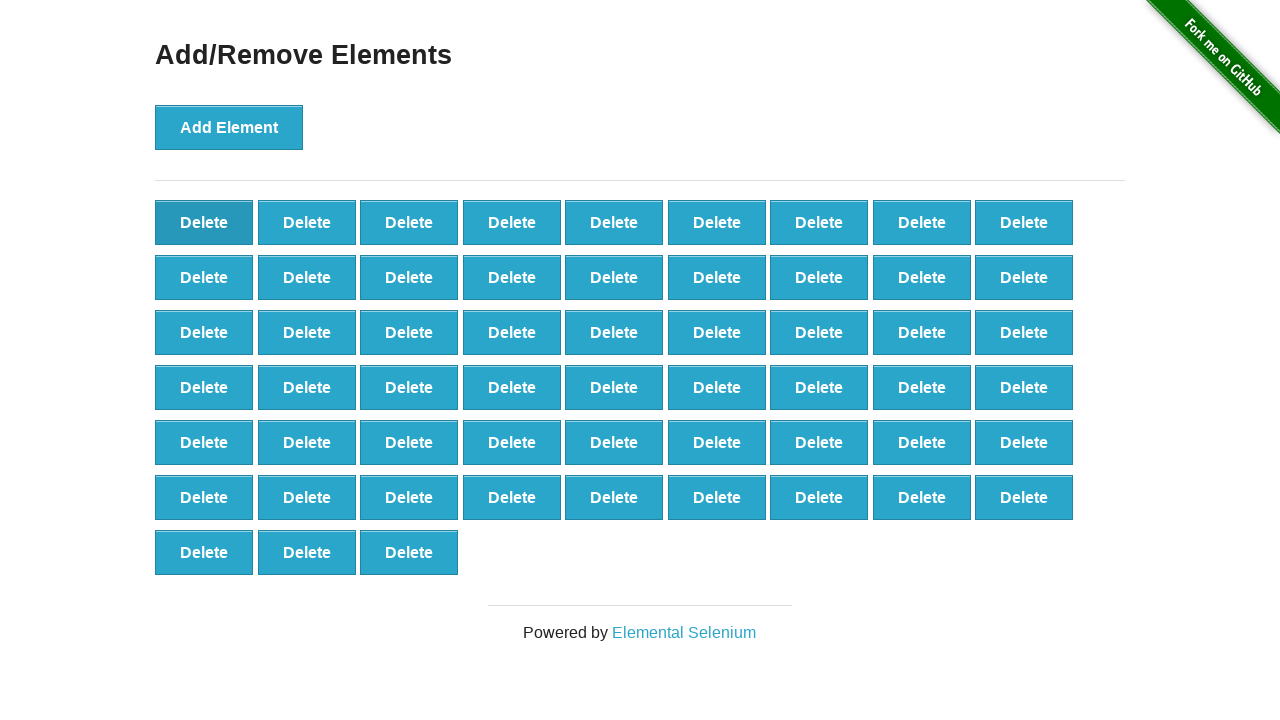

Clicked delete button (iteration 44/90) at (204, 222) on button[onclick='deleteElement()'] >> nth=0
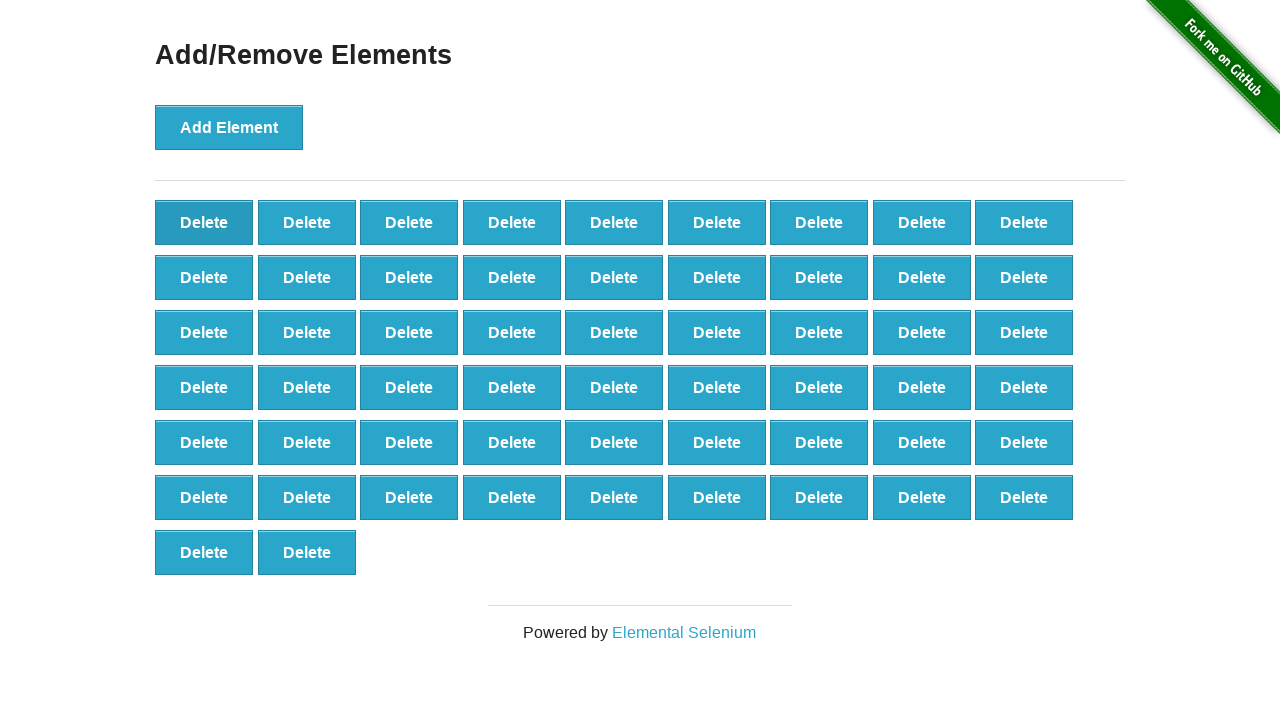

Clicked delete button (iteration 45/90) at (204, 222) on button[onclick='deleteElement()'] >> nth=0
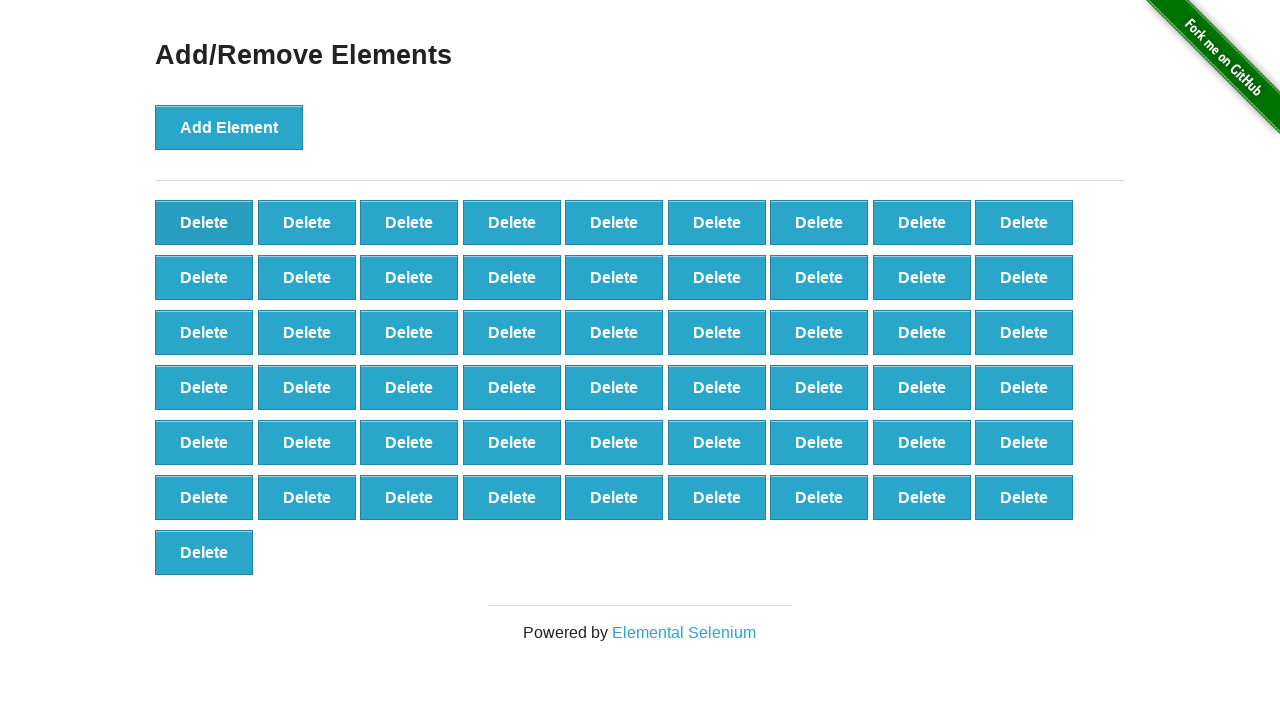

Clicked delete button (iteration 46/90) at (204, 222) on button[onclick='deleteElement()'] >> nth=0
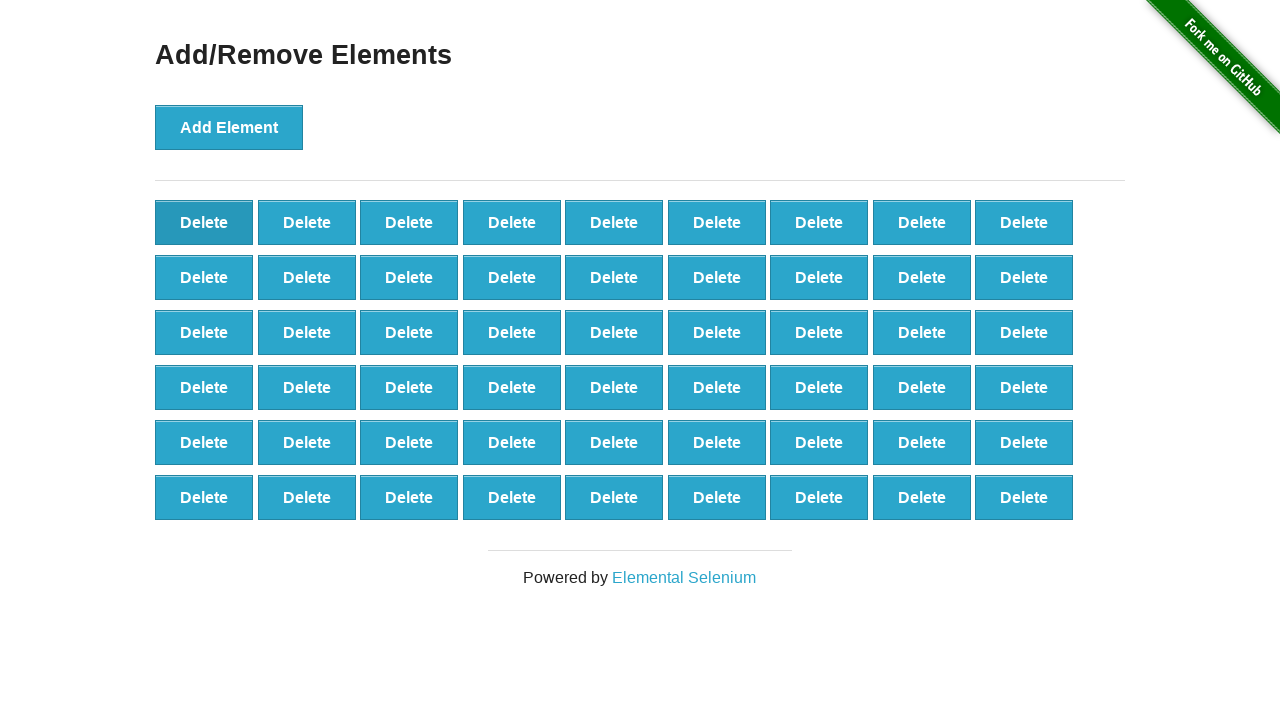

Clicked delete button (iteration 47/90) at (204, 222) on button[onclick='deleteElement()'] >> nth=0
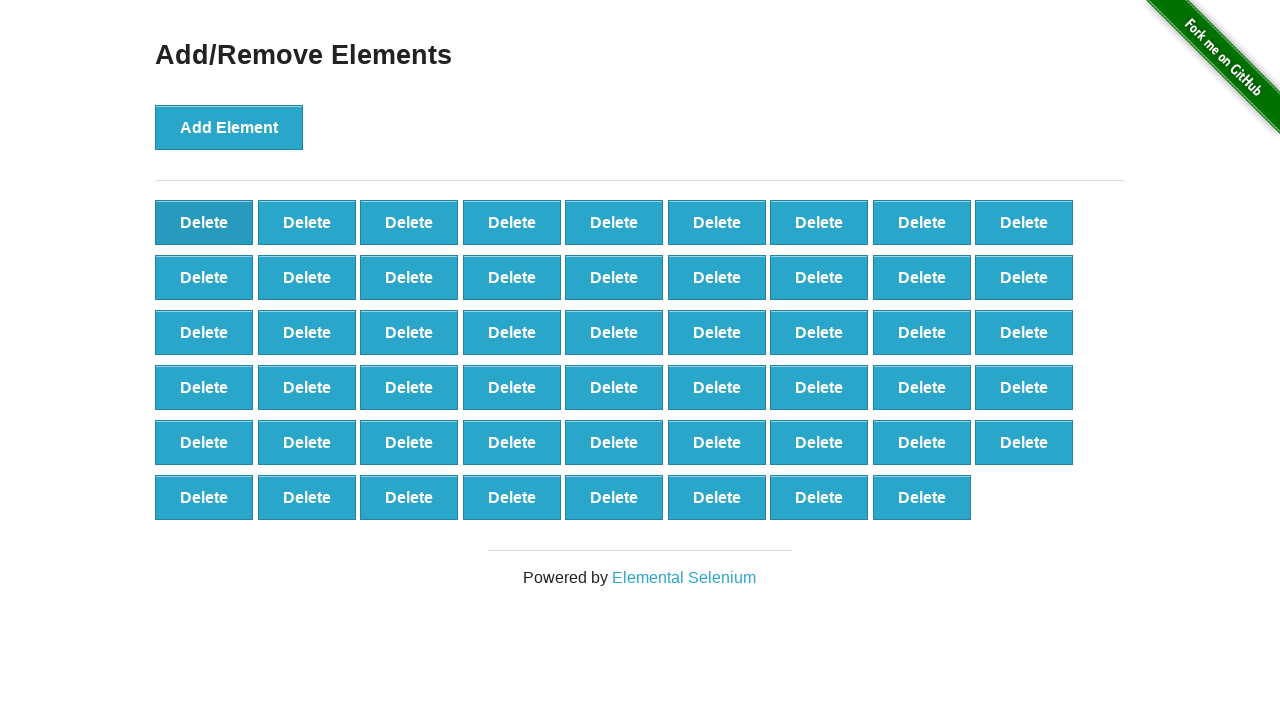

Clicked delete button (iteration 48/90) at (204, 222) on button[onclick='deleteElement()'] >> nth=0
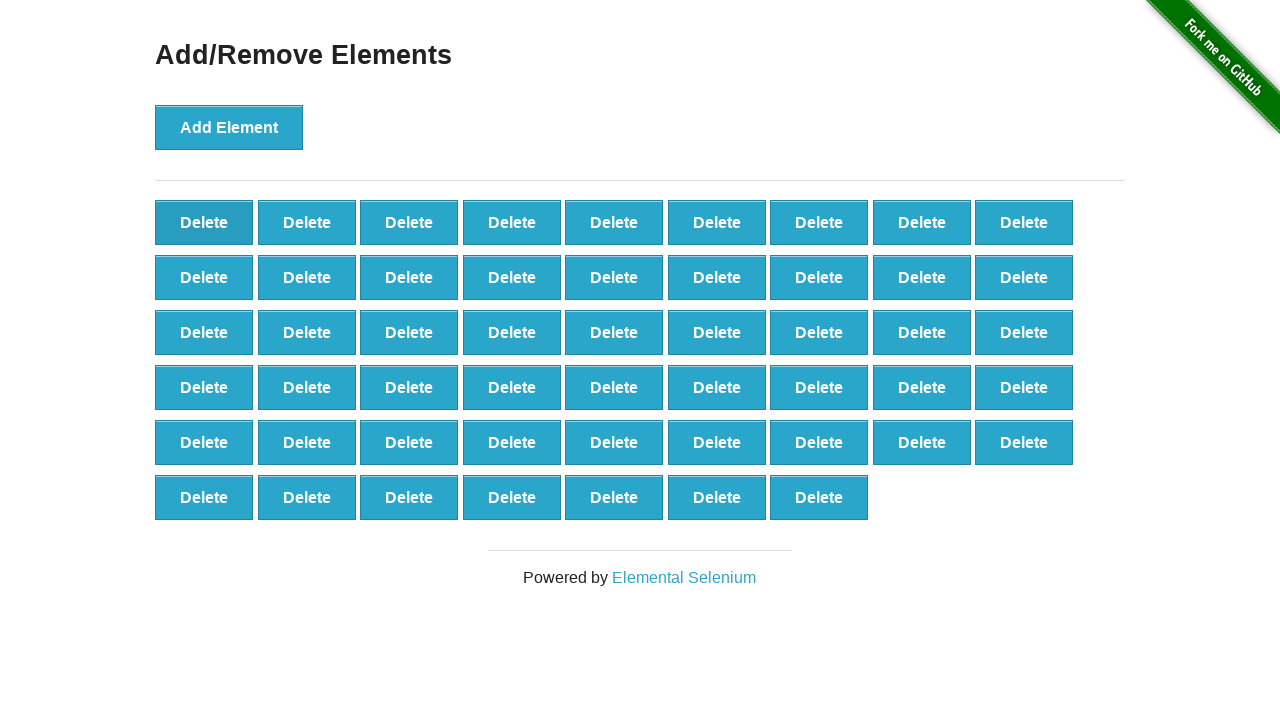

Clicked delete button (iteration 49/90) at (204, 222) on button[onclick='deleteElement()'] >> nth=0
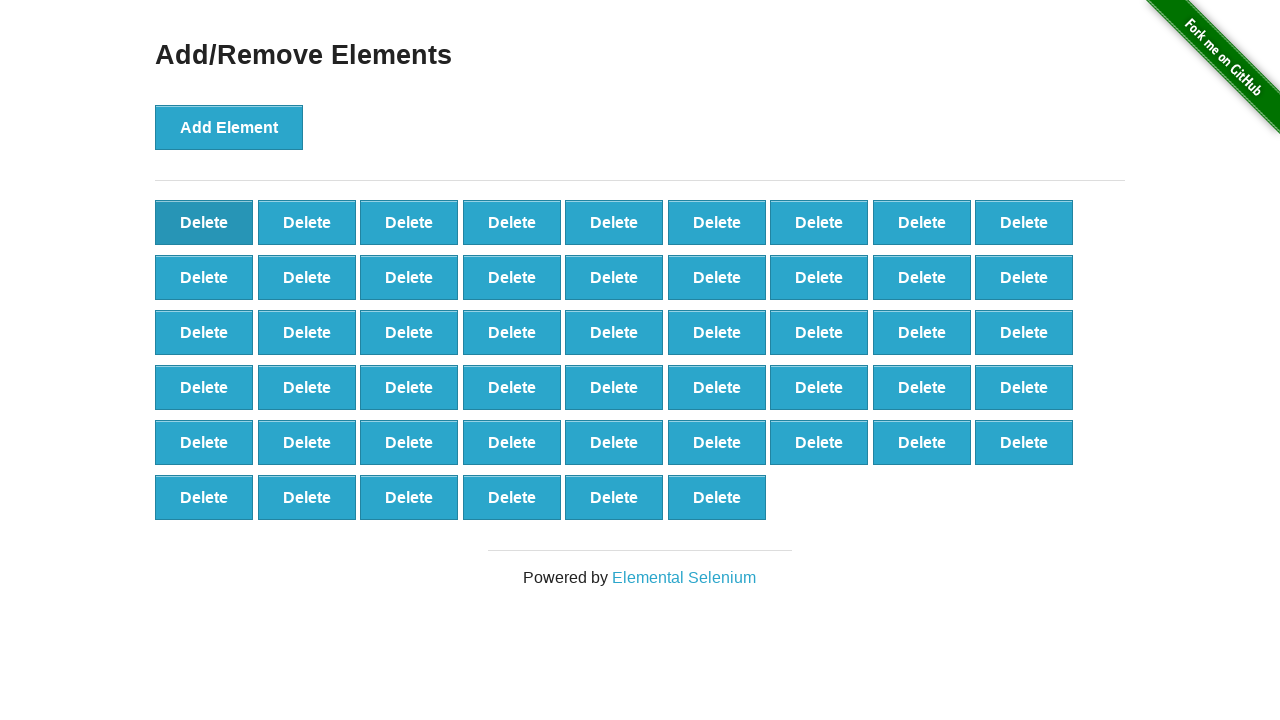

Clicked delete button (iteration 50/90) at (204, 222) on button[onclick='deleteElement()'] >> nth=0
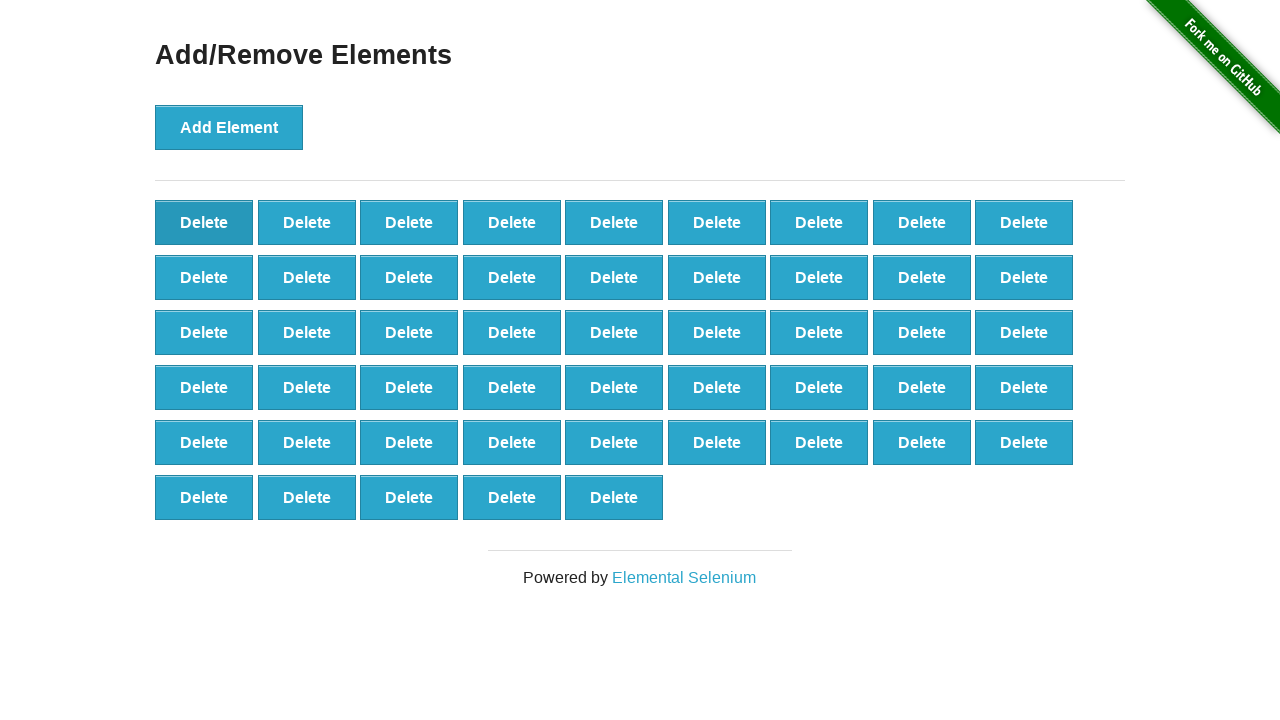

Clicked delete button (iteration 51/90) at (204, 222) on button[onclick='deleteElement()'] >> nth=0
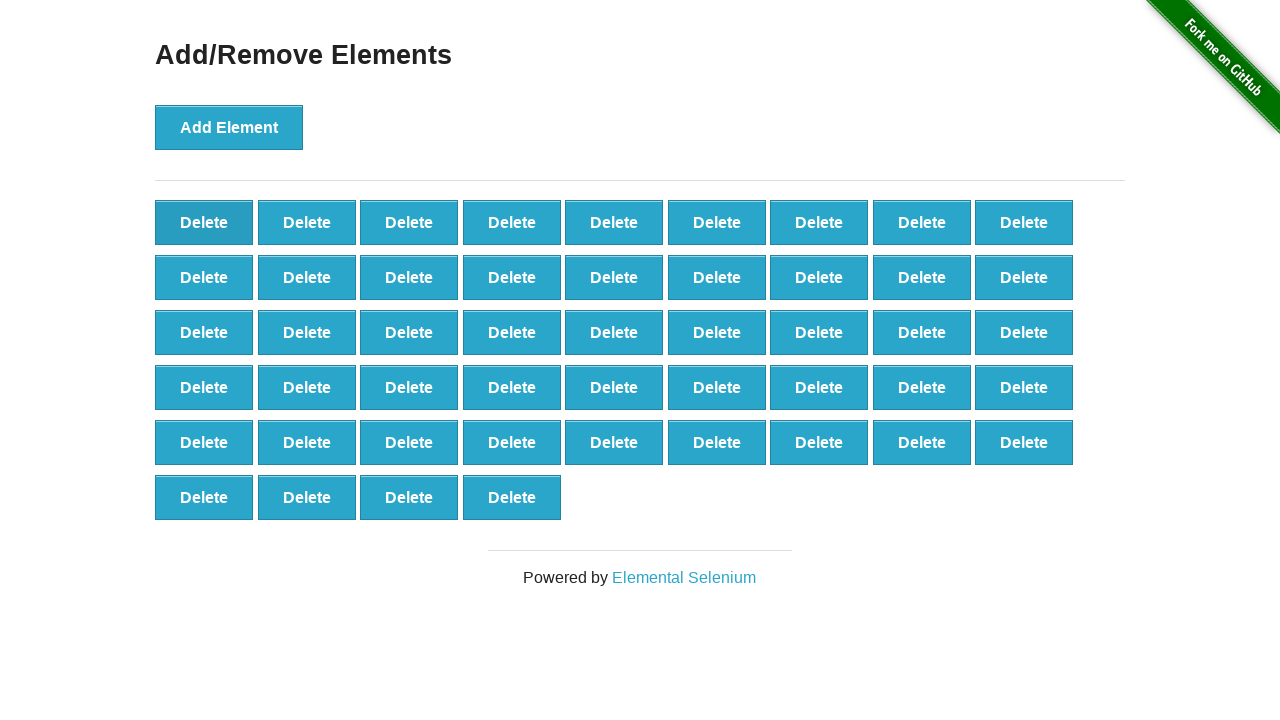

Clicked delete button (iteration 52/90) at (204, 222) on button[onclick='deleteElement()'] >> nth=0
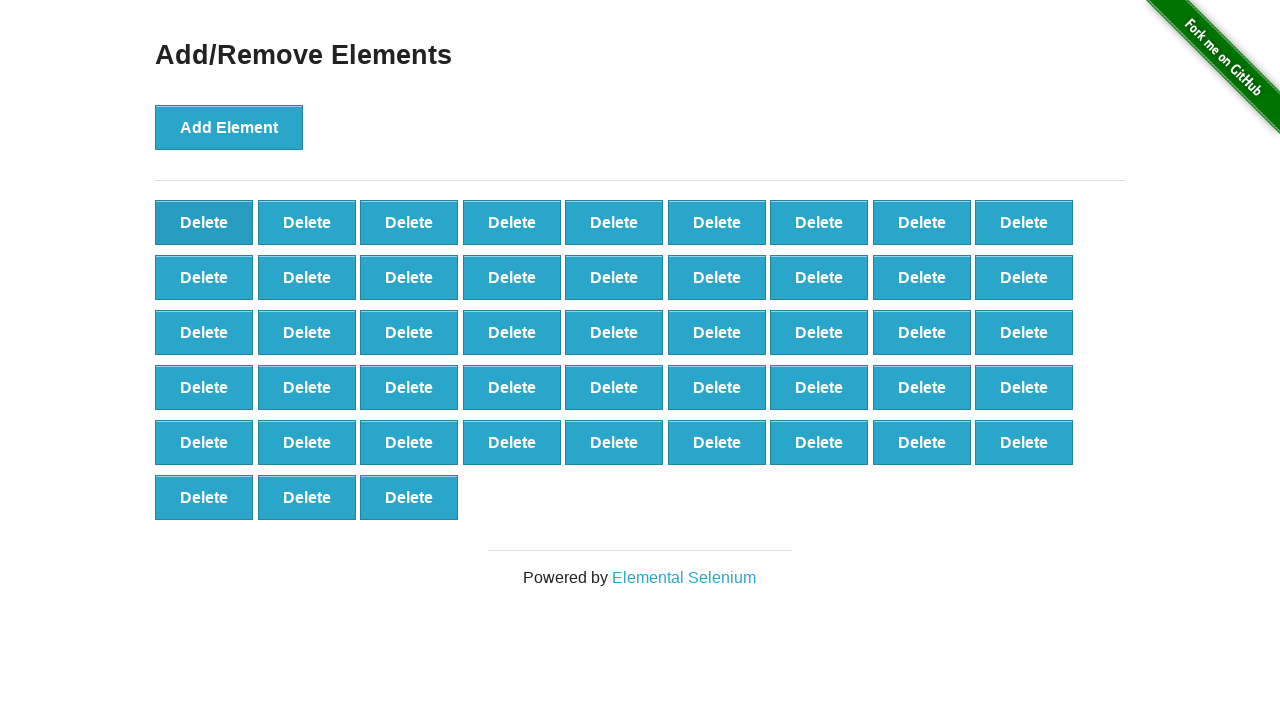

Clicked delete button (iteration 53/90) at (204, 222) on button[onclick='deleteElement()'] >> nth=0
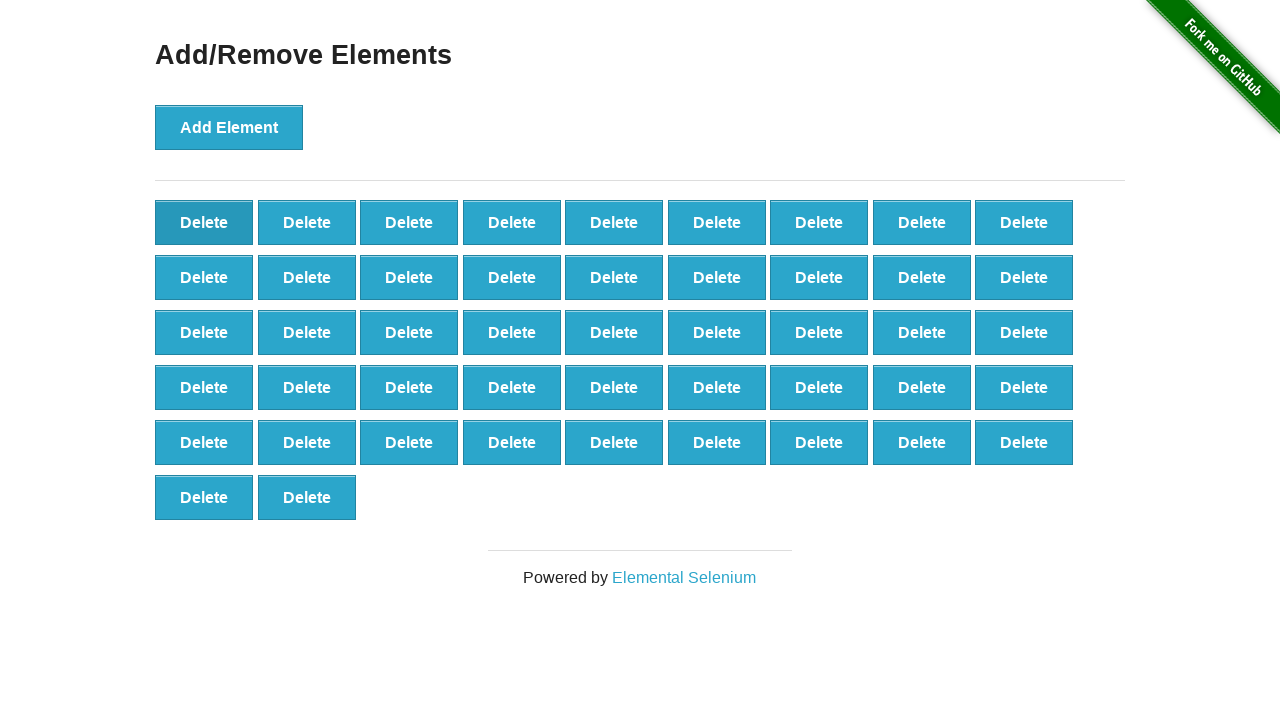

Clicked delete button (iteration 54/90) at (204, 222) on button[onclick='deleteElement()'] >> nth=0
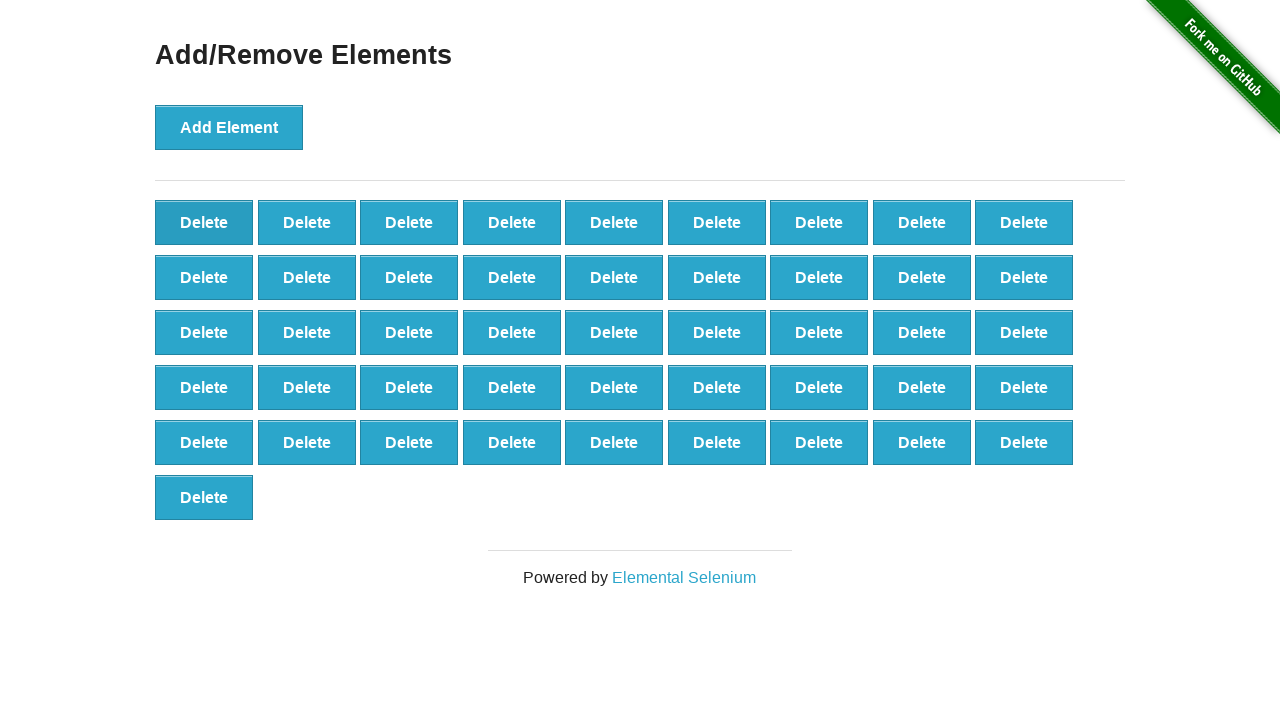

Clicked delete button (iteration 55/90) at (204, 222) on button[onclick='deleteElement()'] >> nth=0
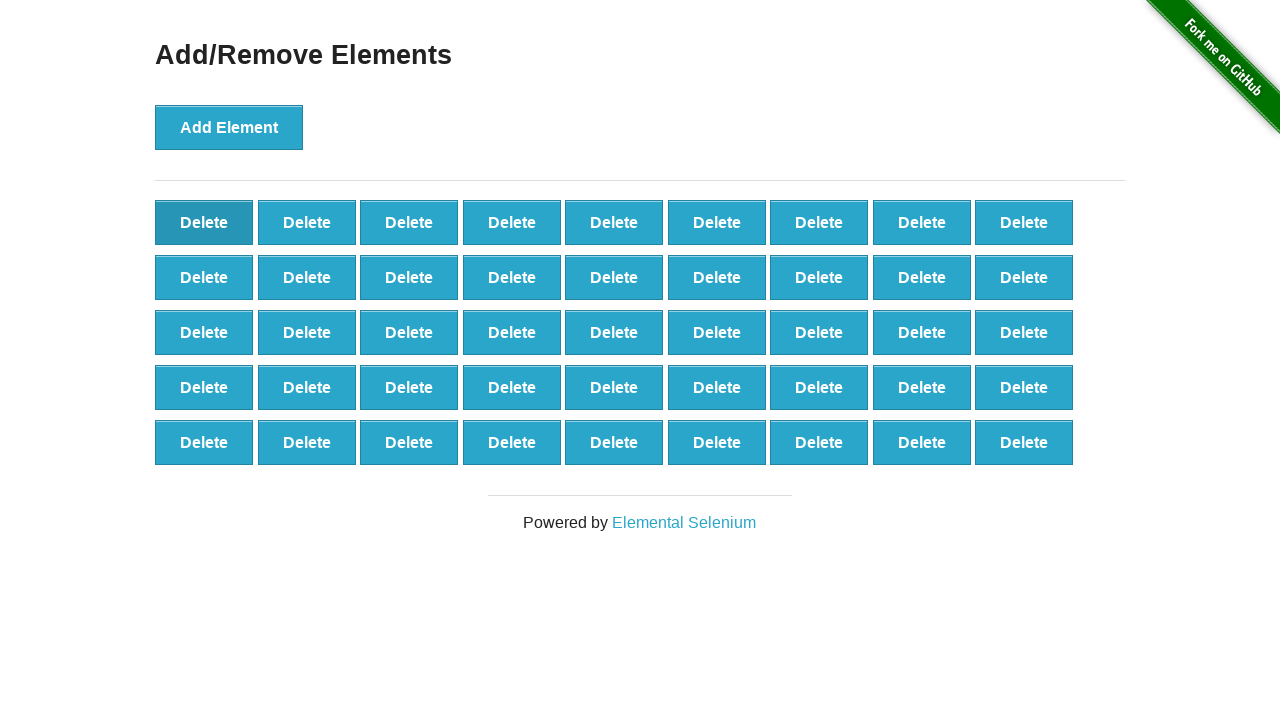

Clicked delete button (iteration 56/90) at (204, 222) on button[onclick='deleteElement()'] >> nth=0
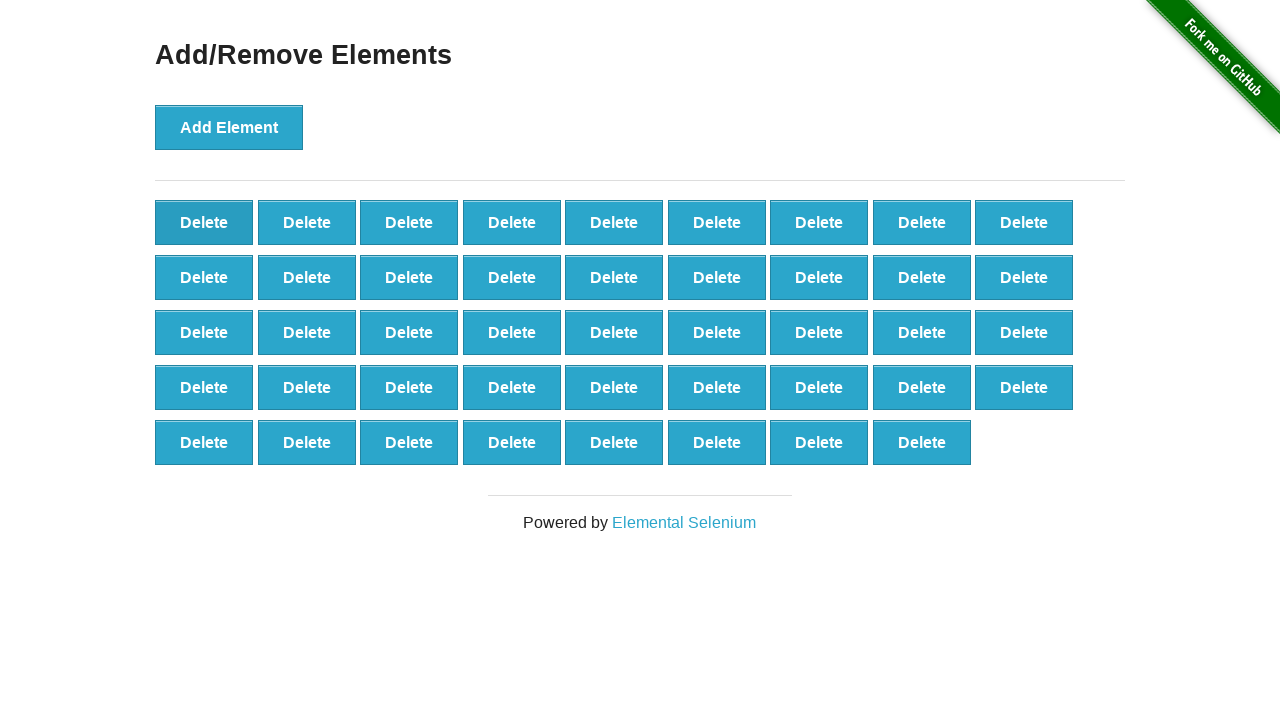

Clicked delete button (iteration 57/90) at (204, 222) on button[onclick='deleteElement()'] >> nth=0
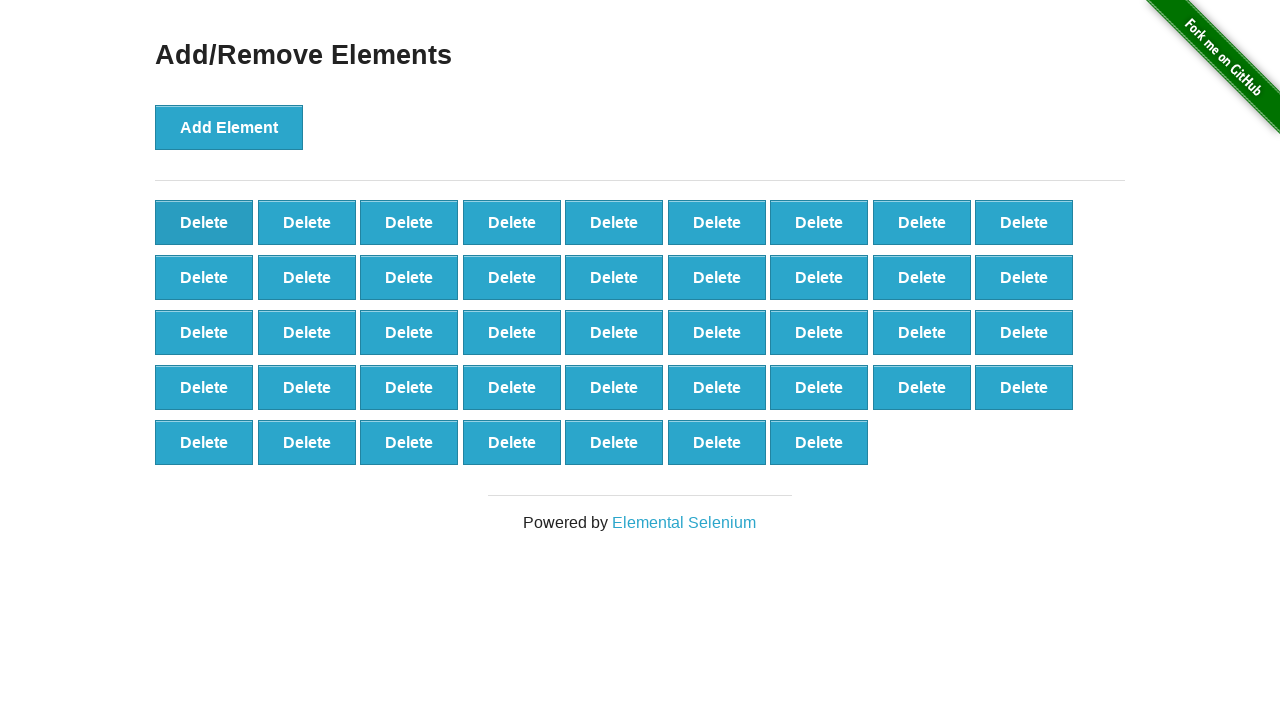

Clicked delete button (iteration 58/90) at (204, 222) on button[onclick='deleteElement()'] >> nth=0
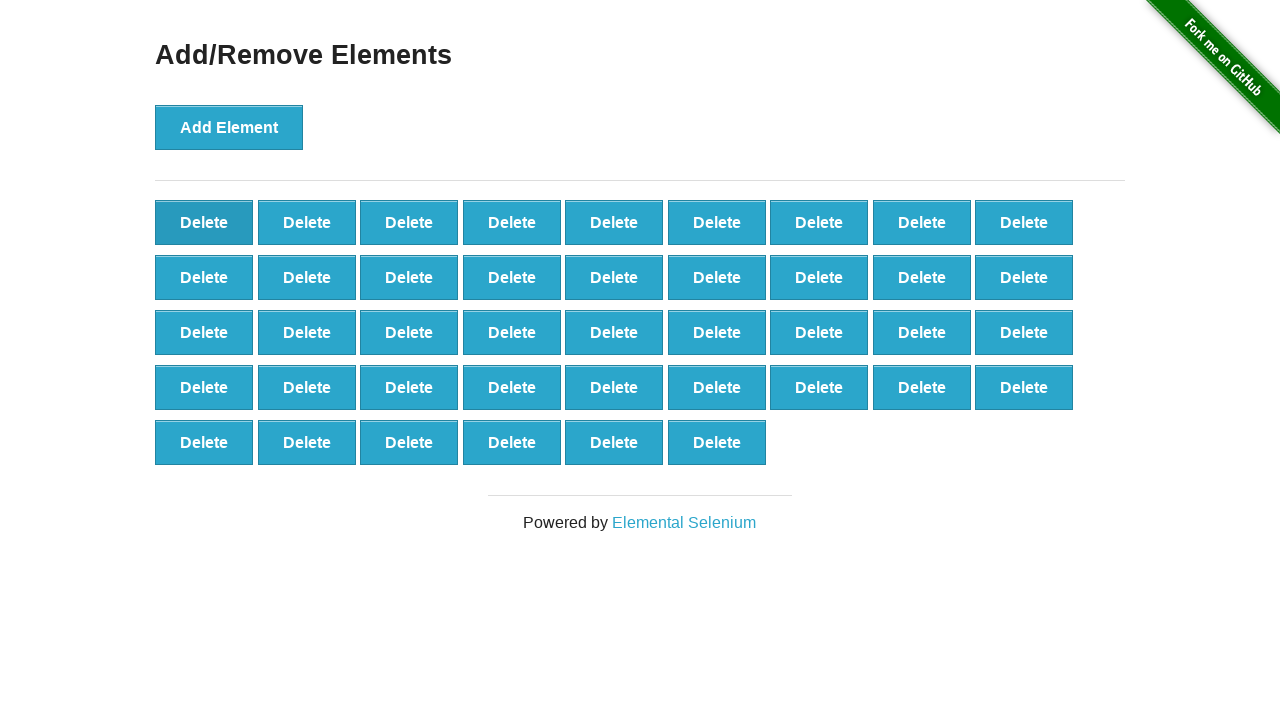

Clicked delete button (iteration 59/90) at (204, 222) on button[onclick='deleteElement()'] >> nth=0
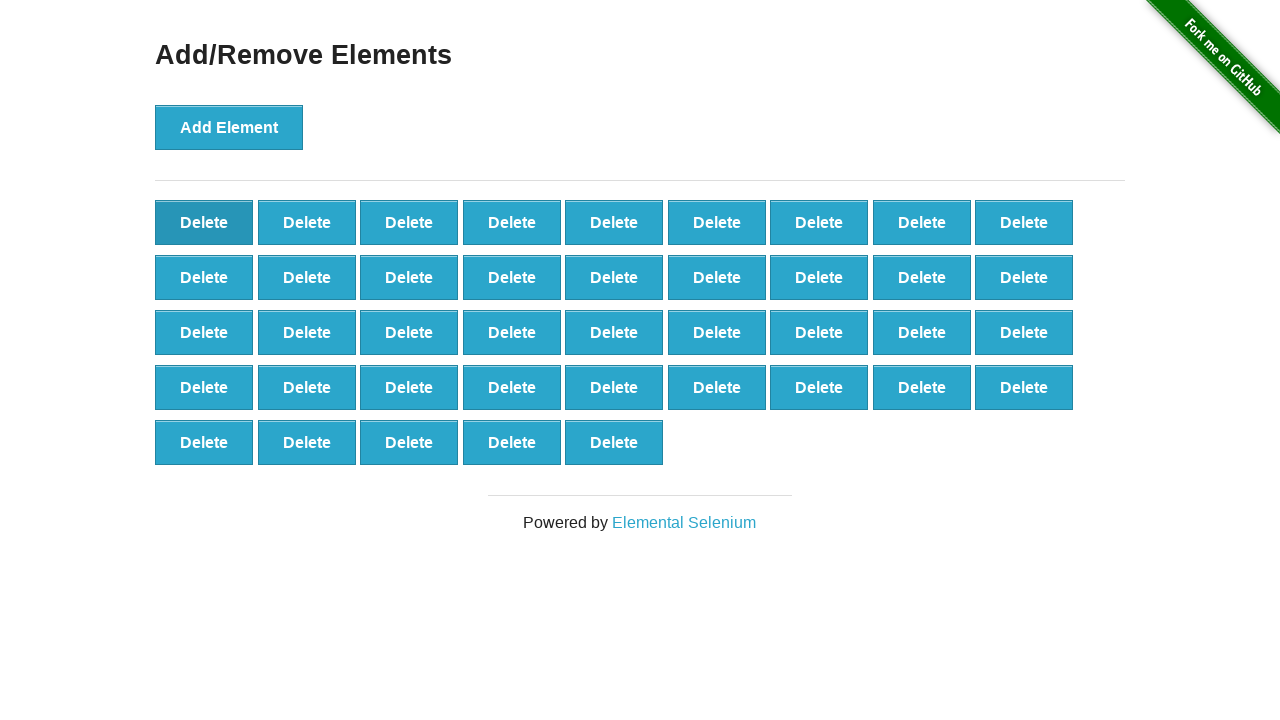

Clicked delete button (iteration 60/90) at (204, 222) on button[onclick='deleteElement()'] >> nth=0
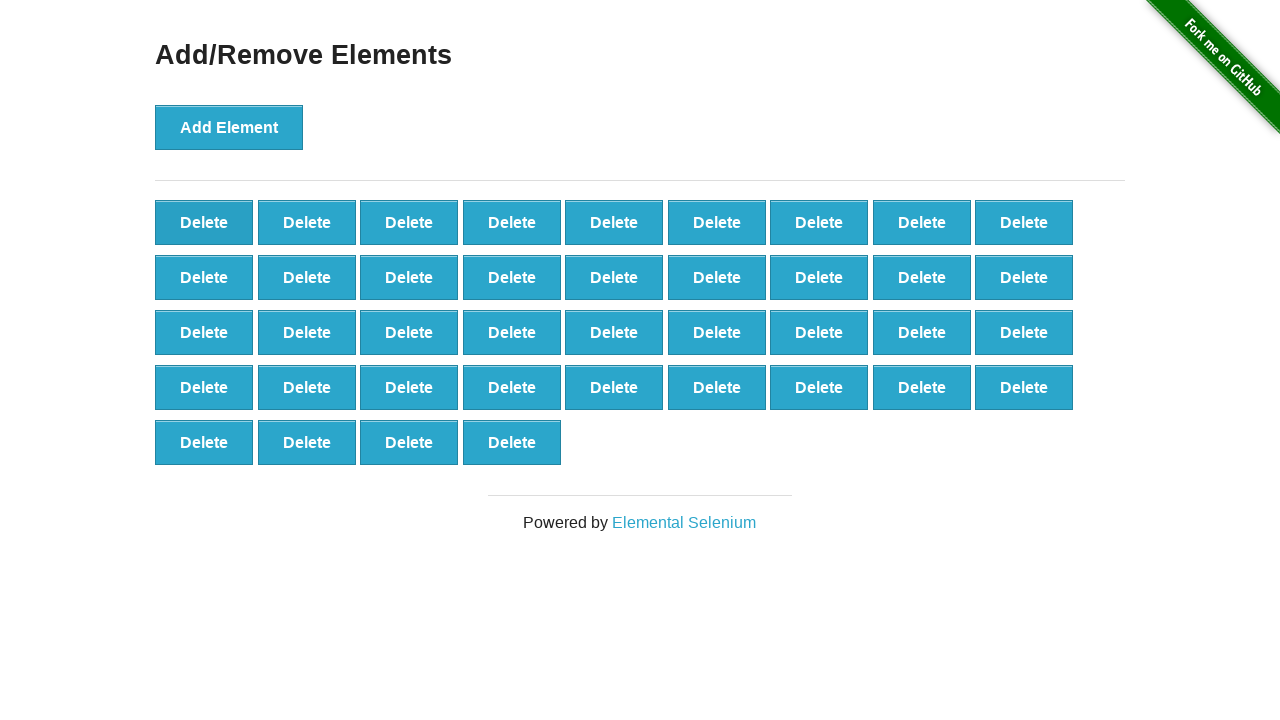

Clicked delete button (iteration 61/90) at (204, 222) on button[onclick='deleteElement()'] >> nth=0
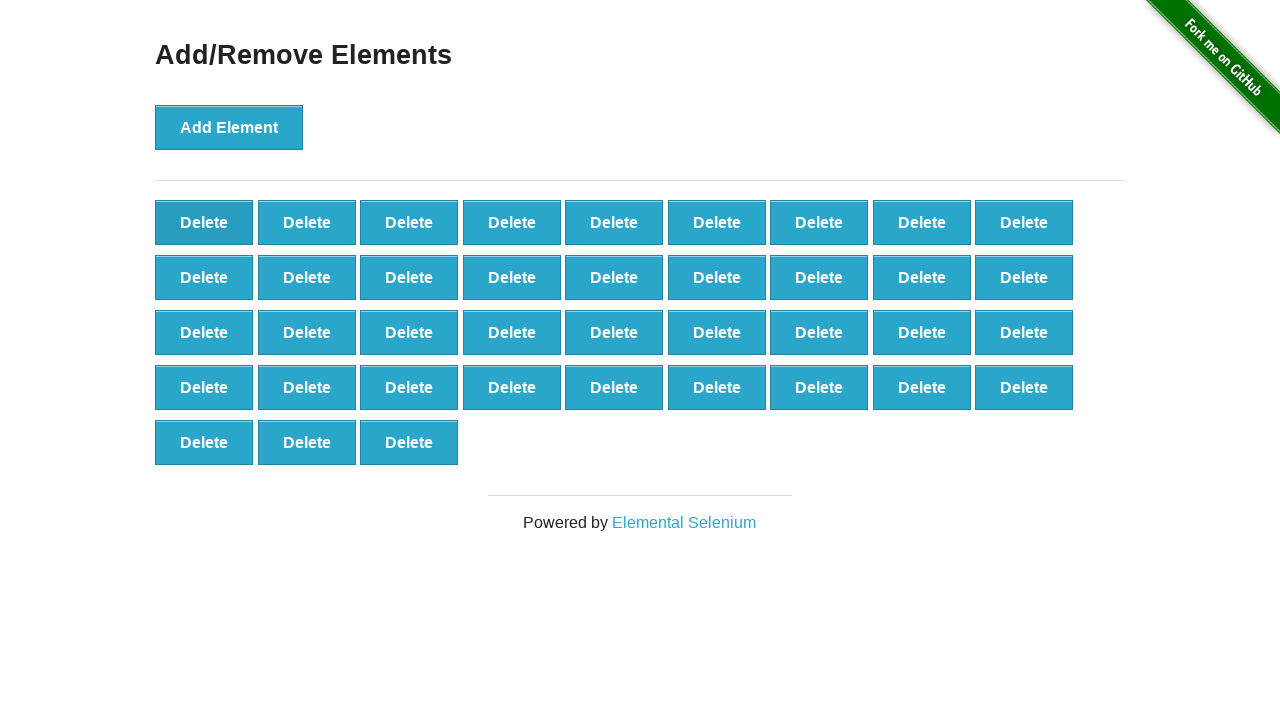

Clicked delete button (iteration 62/90) at (204, 222) on button[onclick='deleteElement()'] >> nth=0
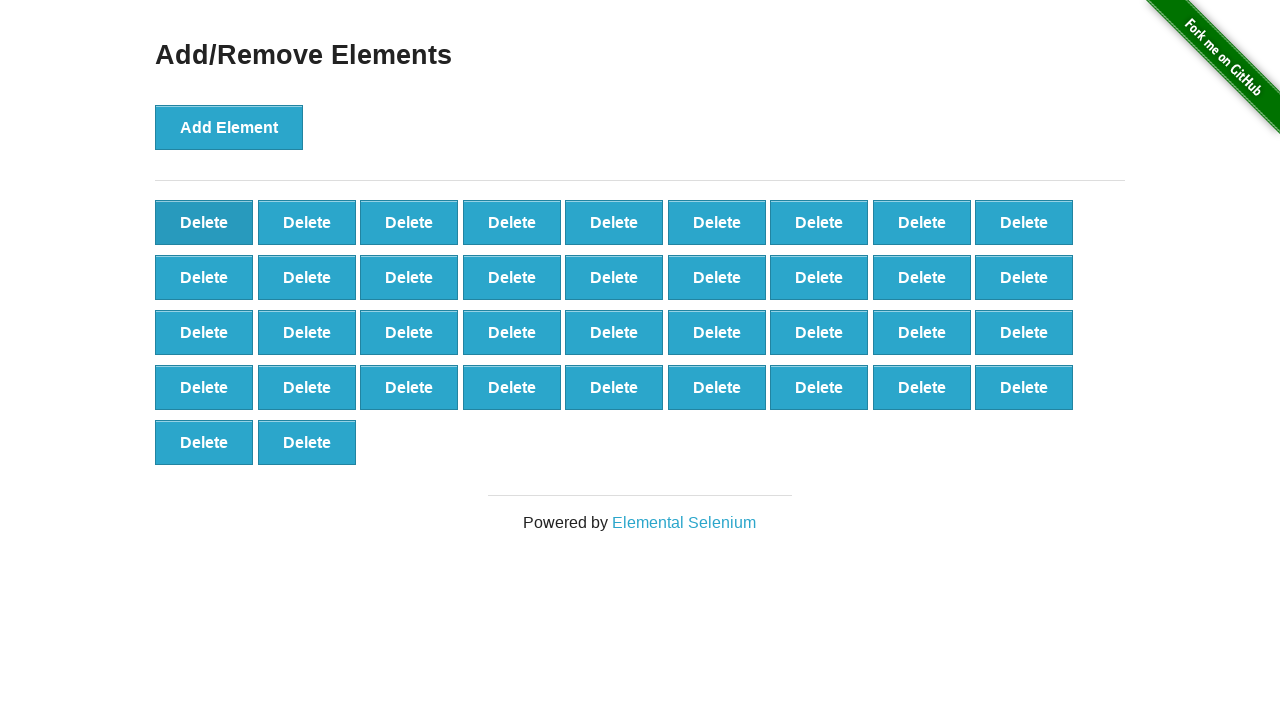

Clicked delete button (iteration 63/90) at (204, 222) on button[onclick='deleteElement()'] >> nth=0
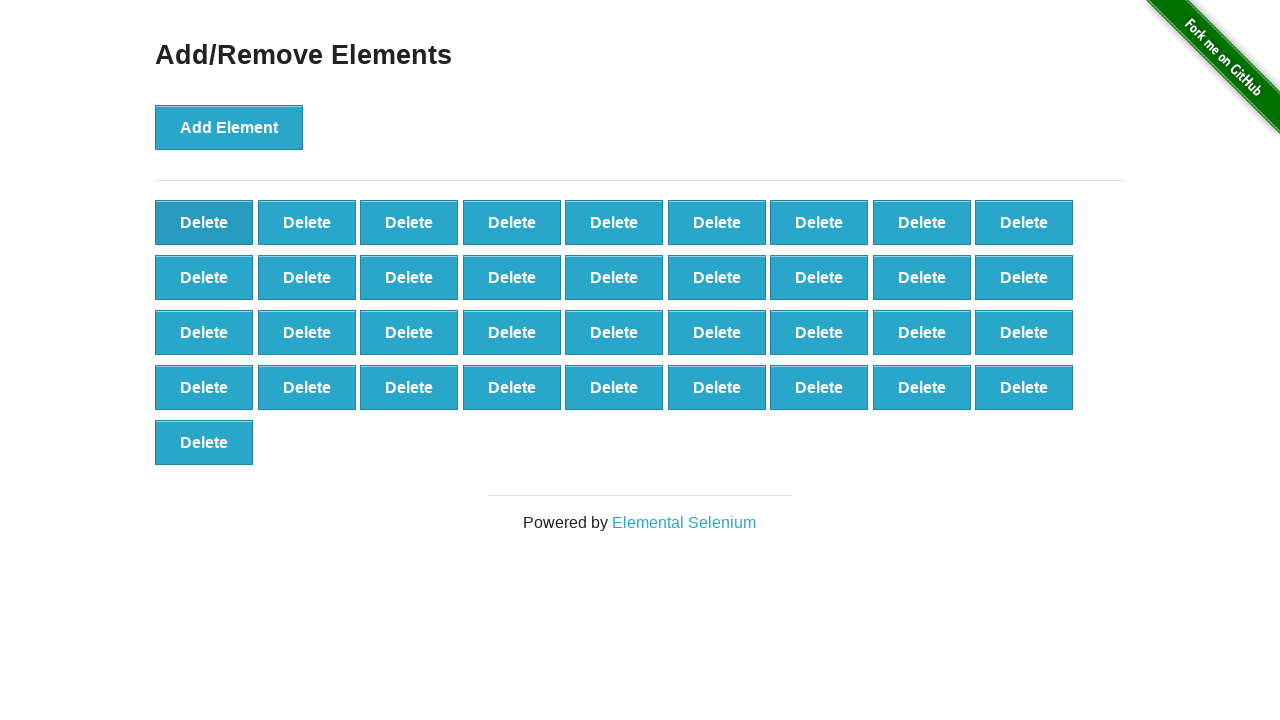

Clicked delete button (iteration 64/90) at (204, 222) on button[onclick='deleteElement()'] >> nth=0
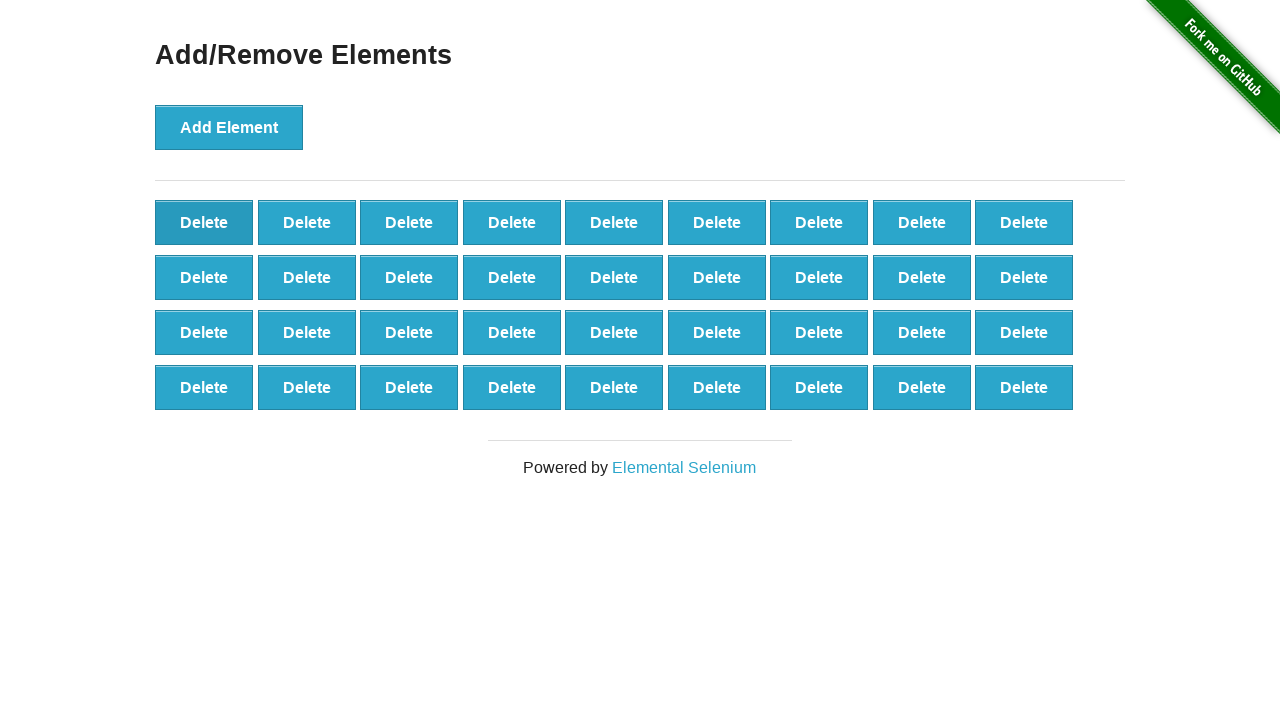

Clicked delete button (iteration 65/90) at (204, 222) on button[onclick='deleteElement()'] >> nth=0
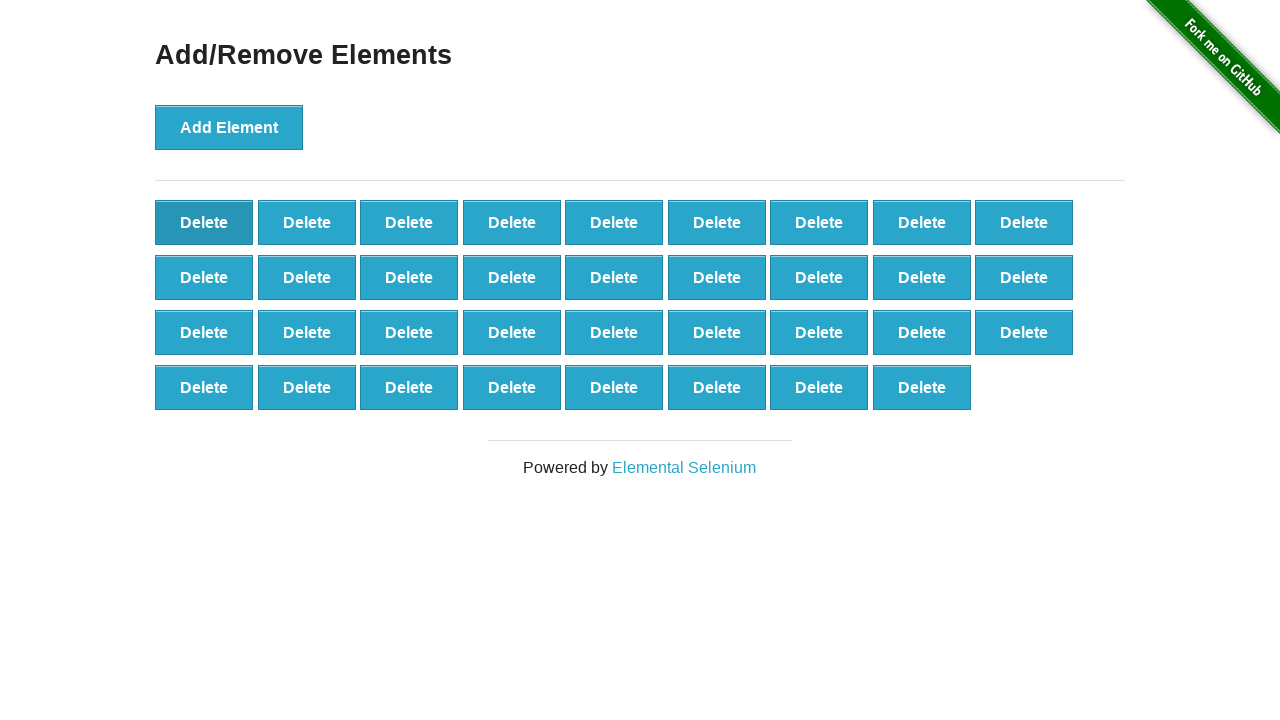

Clicked delete button (iteration 66/90) at (204, 222) on button[onclick='deleteElement()'] >> nth=0
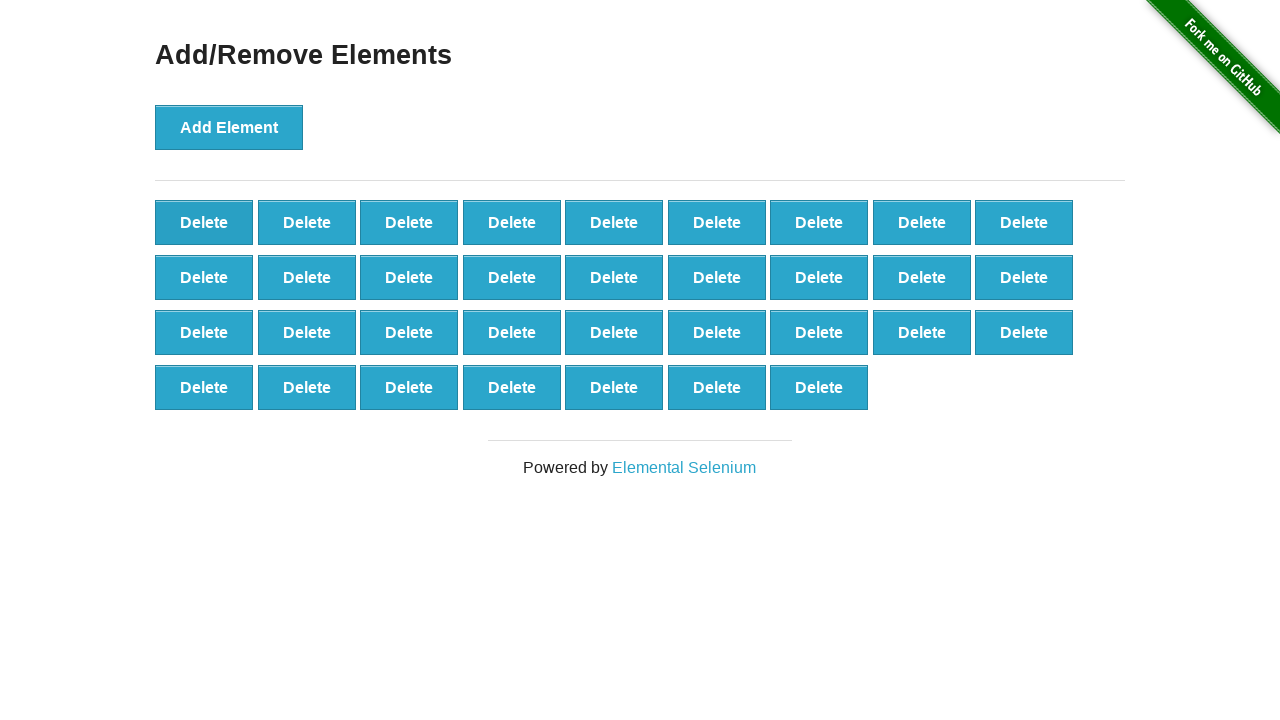

Clicked delete button (iteration 67/90) at (204, 222) on button[onclick='deleteElement()'] >> nth=0
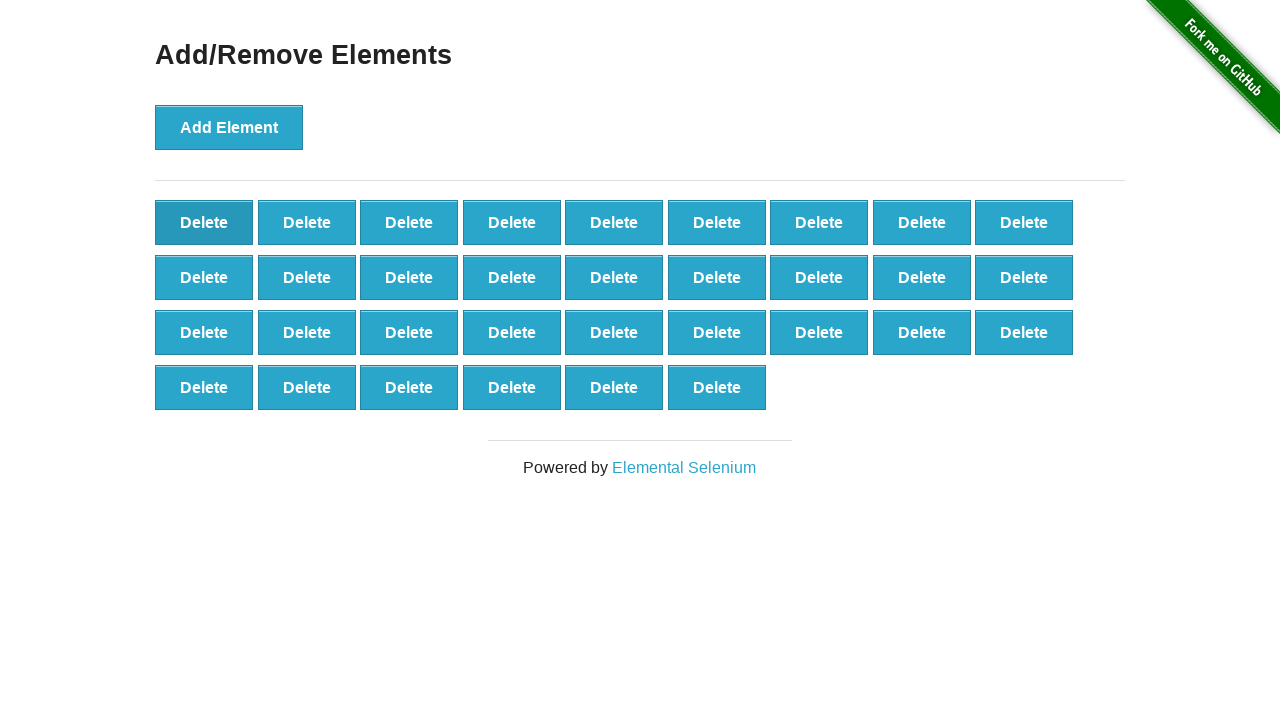

Clicked delete button (iteration 68/90) at (204, 222) on button[onclick='deleteElement()'] >> nth=0
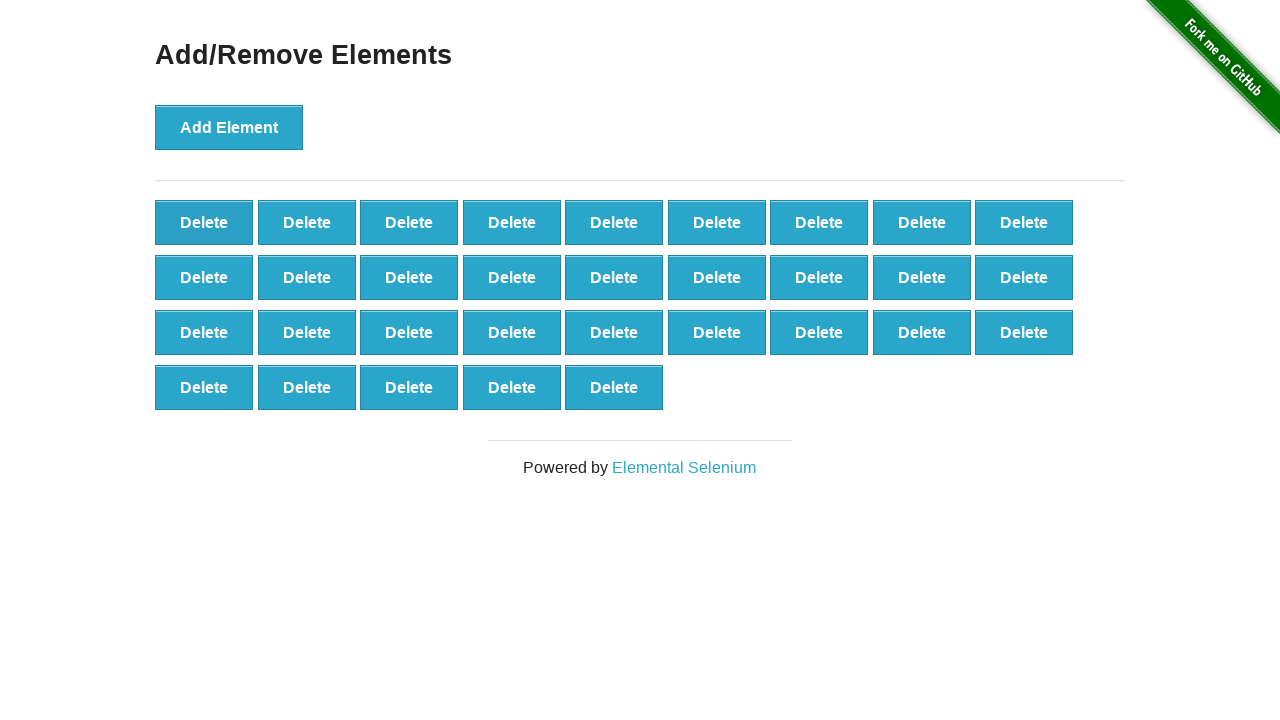

Clicked delete button (iteration 69/90) at (204, 222) on button[onclick='deleteElement()'] >> nth=0
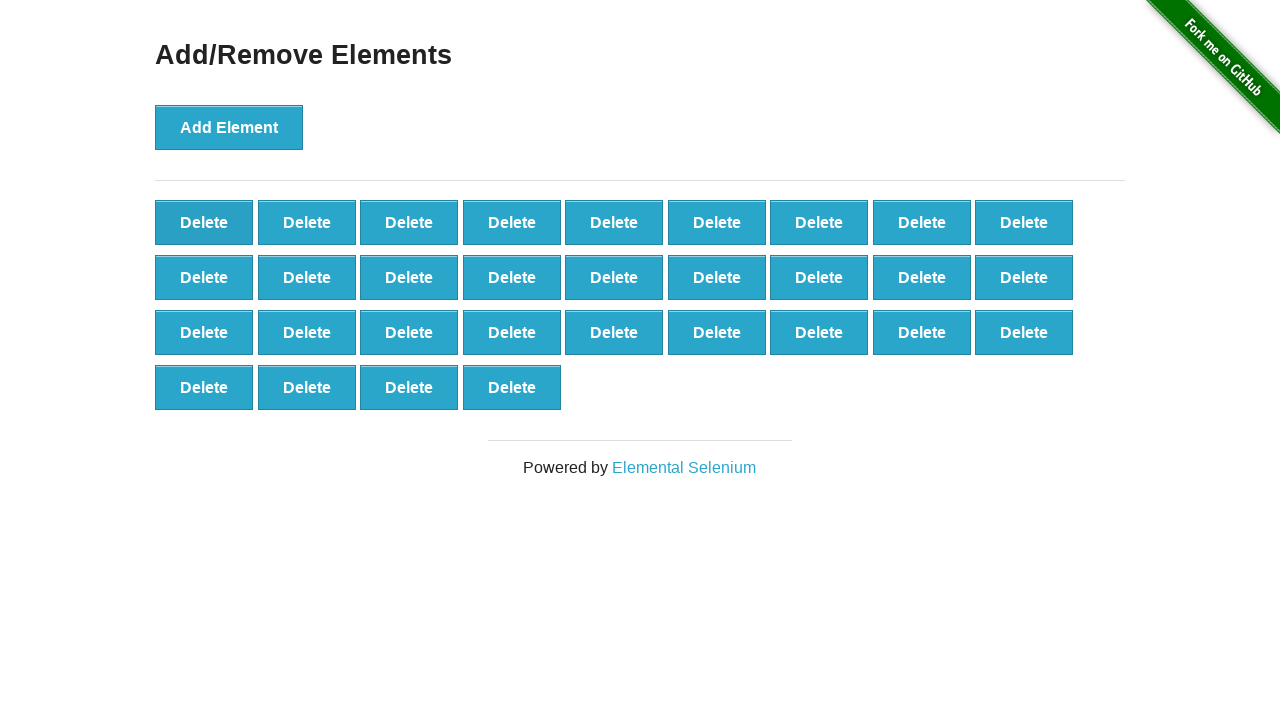

Clicked delete button (iteration 70/90) at (204, 222) on button[onclick='deleteElement()'] >> nth=0
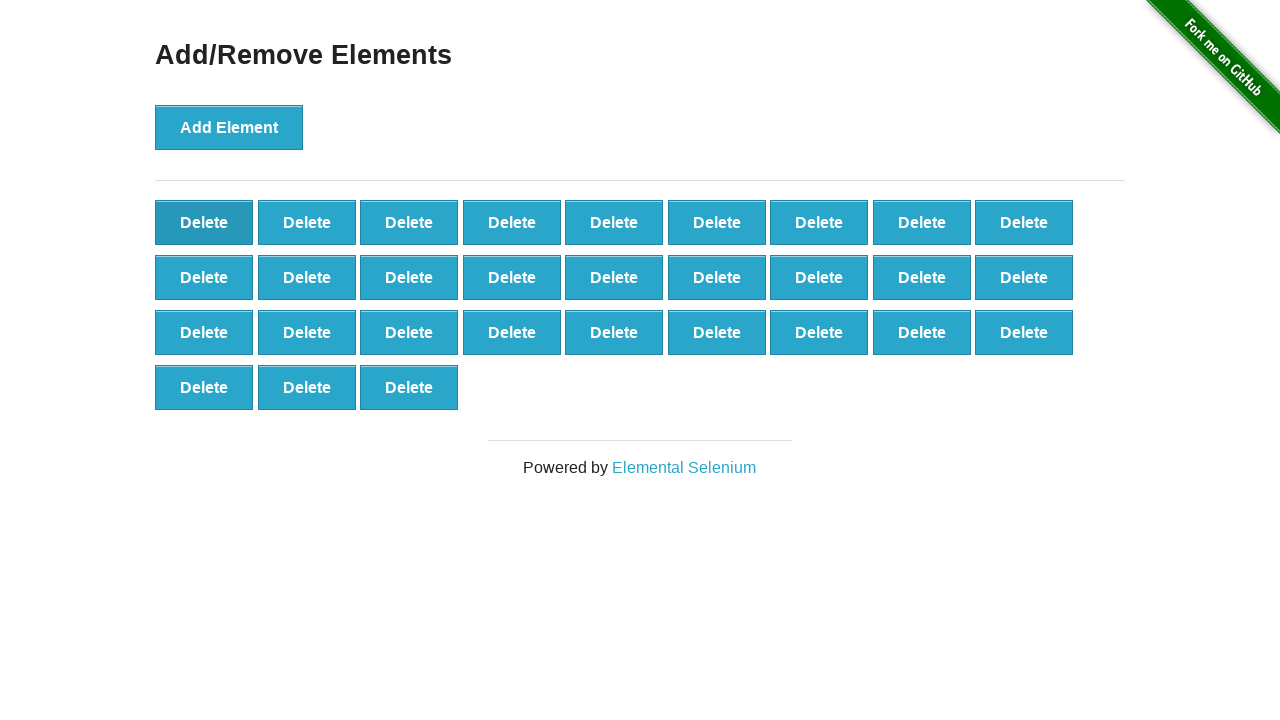

Clicked delete button (iteration 71/90) at (204, 222) on button[onclick='deleteElement()'] >> nth=0
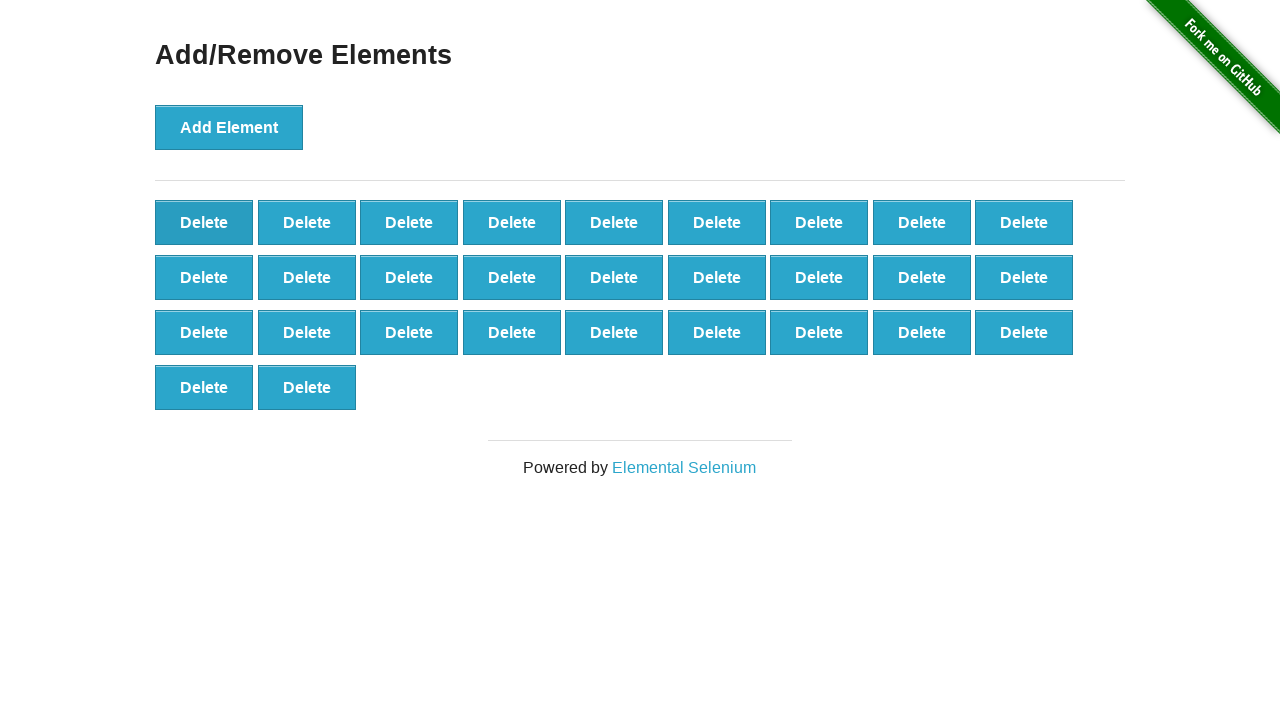

Clicked delete button (iteration 72/90) at (204, 222) on button[onclick='deleteElement()'] >> nth=0
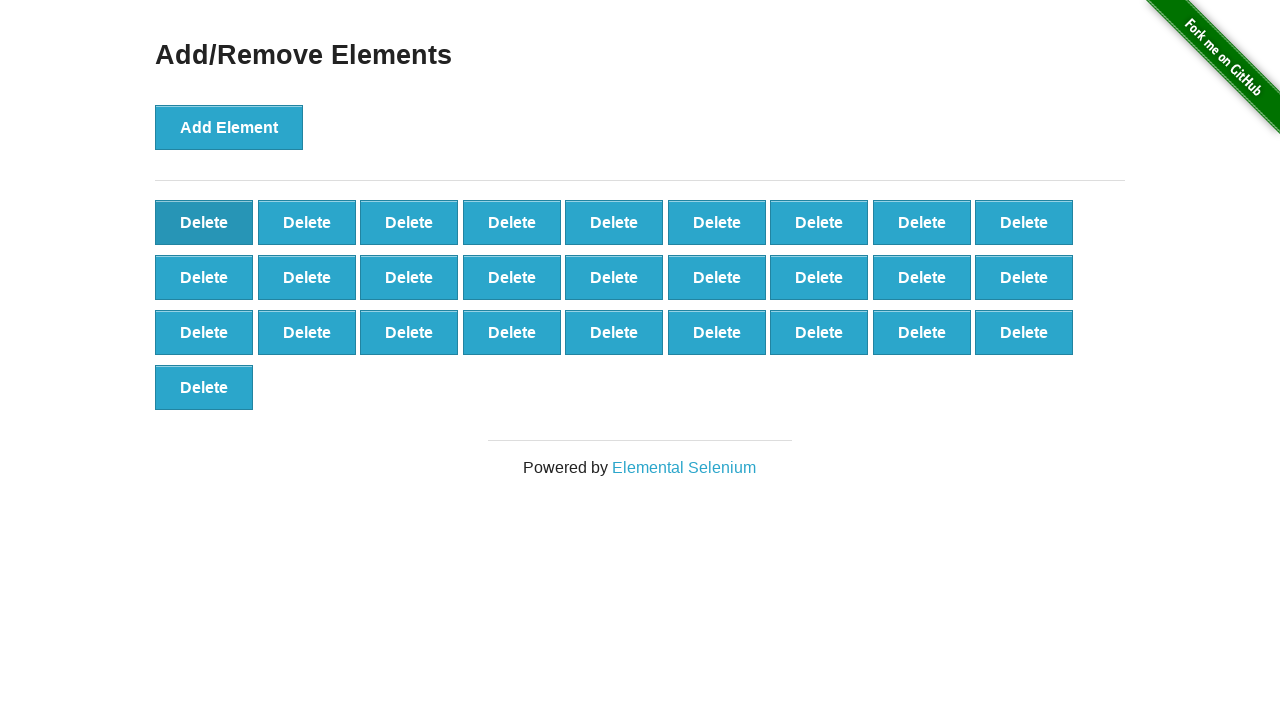

Clicked delete button (iteration 73/90) at (204, 222) on button[onclick='deleteElement()'] >> nth=0
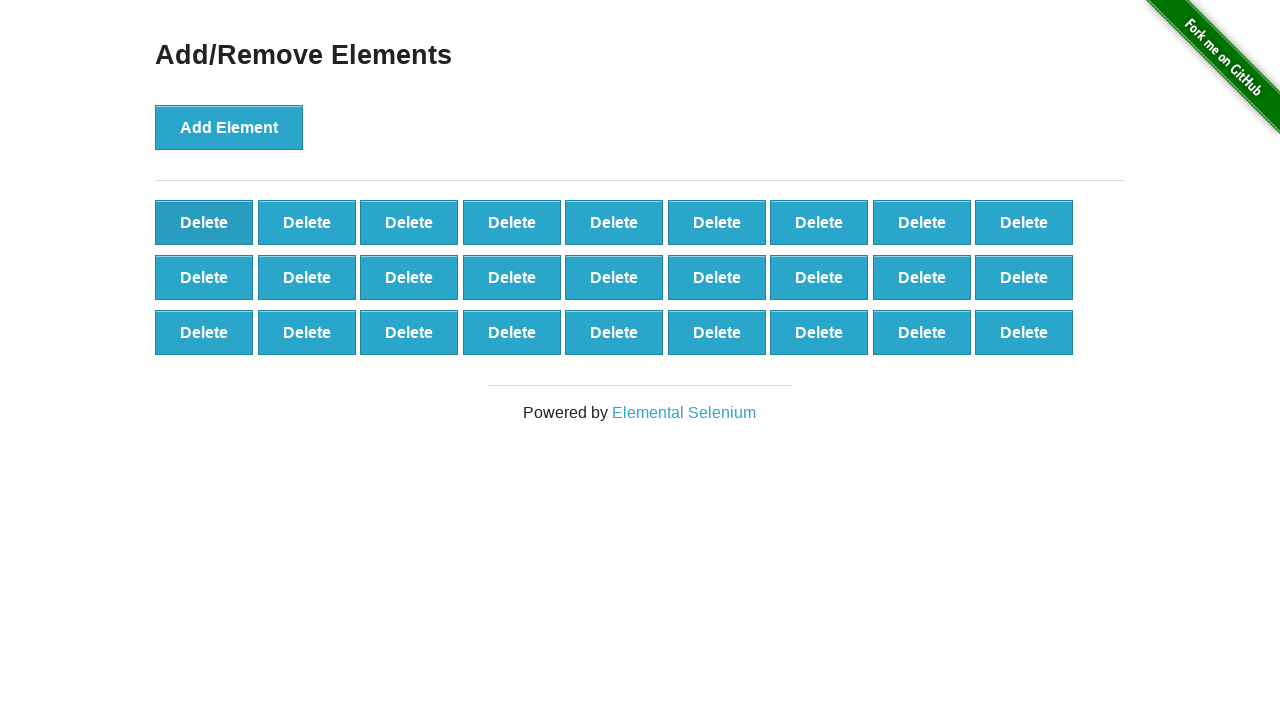

Clicked delete button (iteration 74/90) at (204, 222) on button[onclick='deleteElement()'] >> nth=0
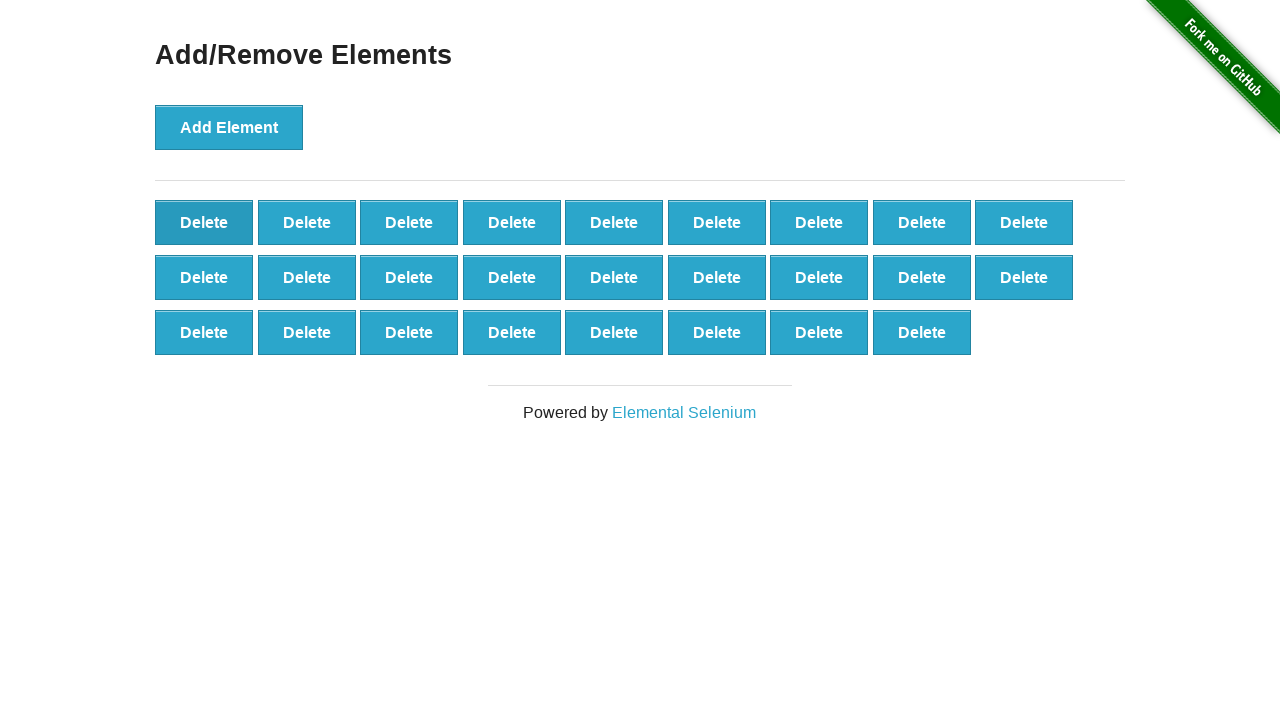

Clicked delete button (iteration 75/90) at (204, 222) on button[onclick='deleteElement()'] >> nth=0
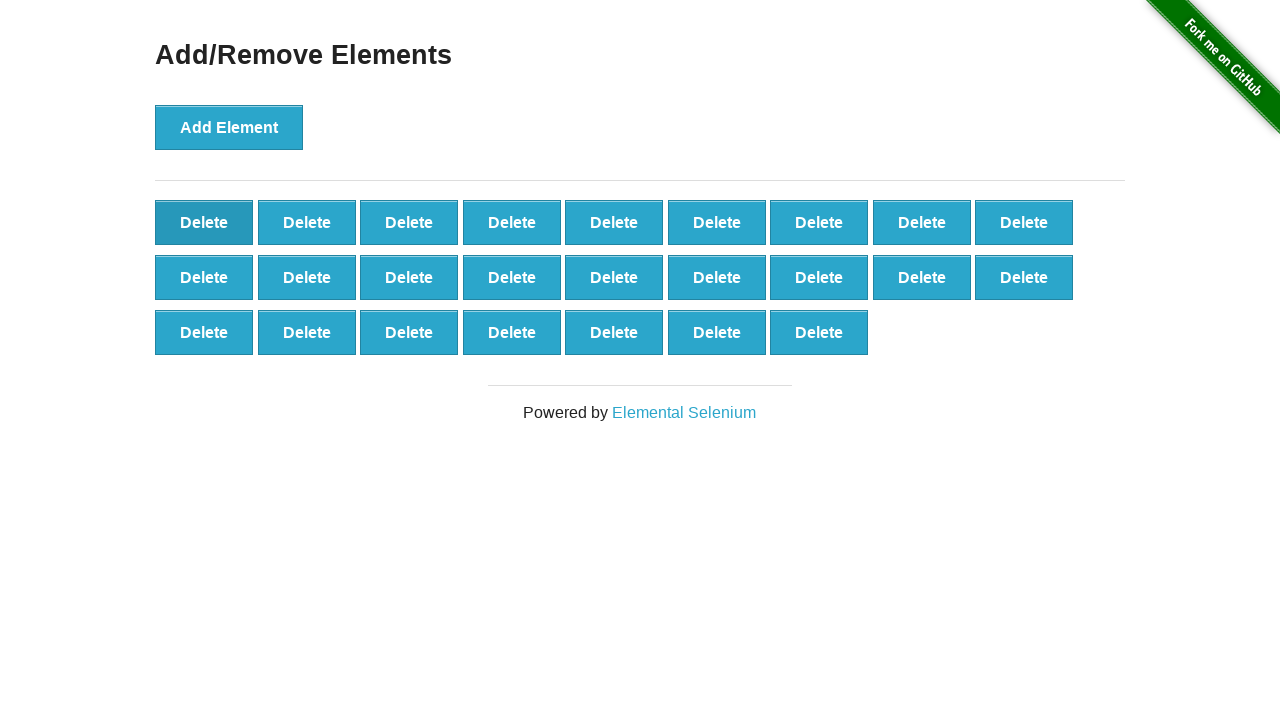

Clicked delete button (iteration 76/90) at (204, 222) on button[onclick='deleteElement()'] >> nth=0
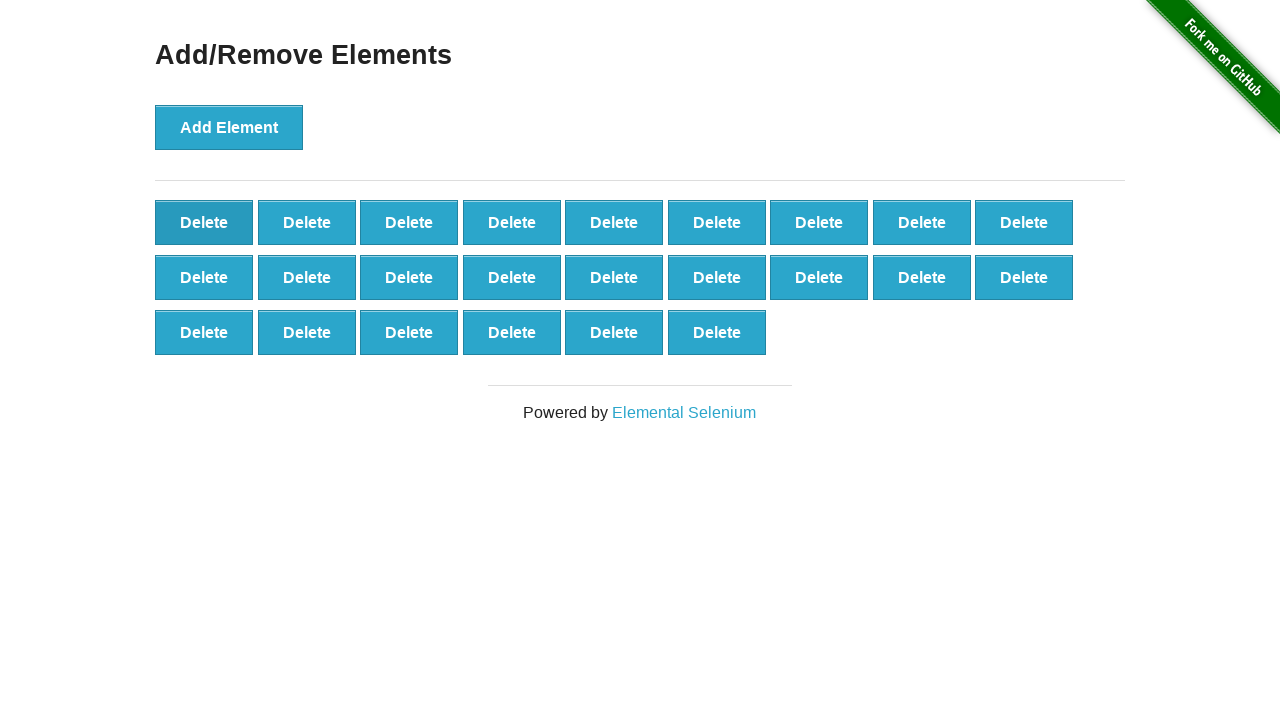

Clicked delete button (iteration 77/90) at (204, 222) on button[onclick='deleteElement()'] >> nth=0
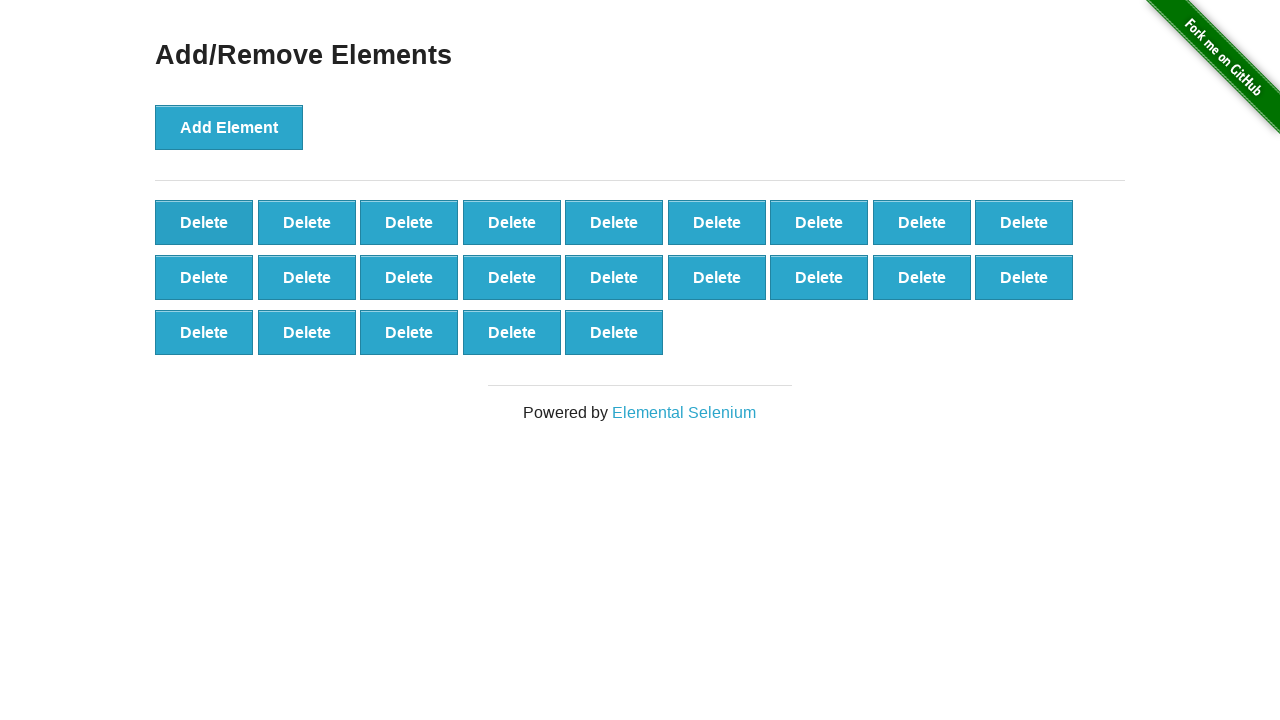

Clicked delete button (iteration 78/90) at (204, 222) on button[onclick='deleteElement()'] >> nth=0
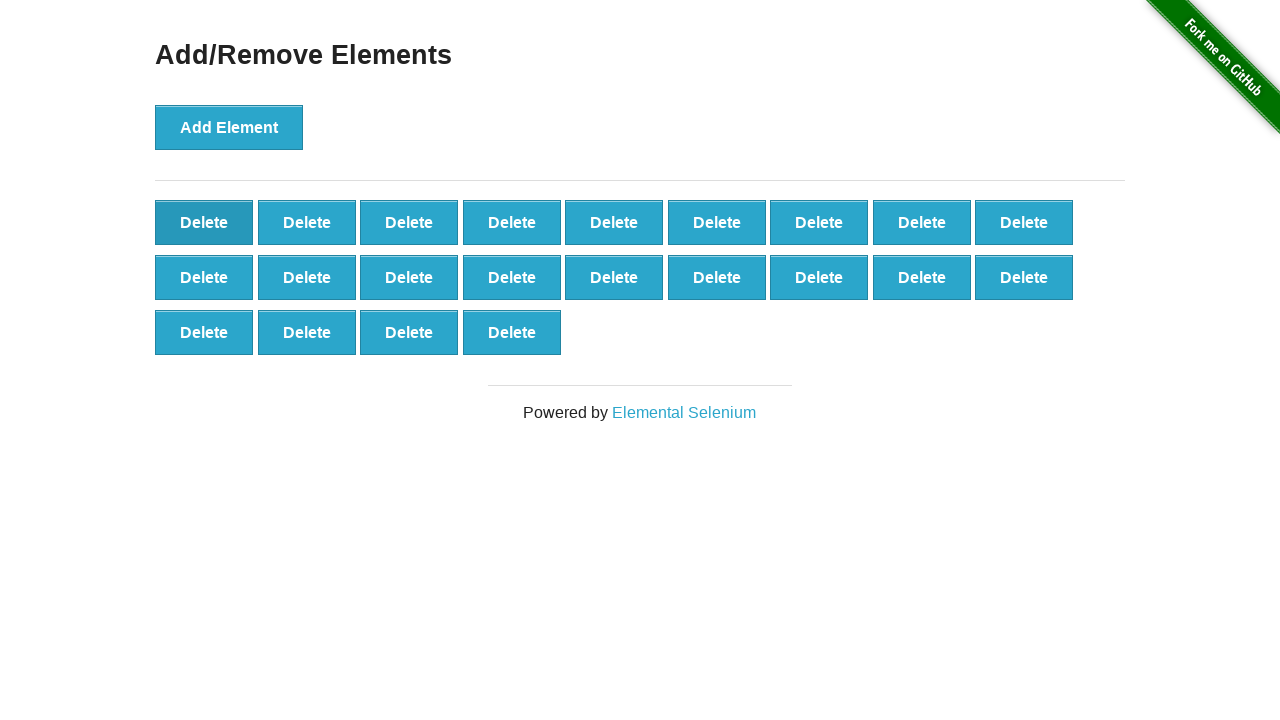

Clicked delete button (iteration 79/90) at (204, 222) on button[onclick='deleteElement()'] >> nth=0
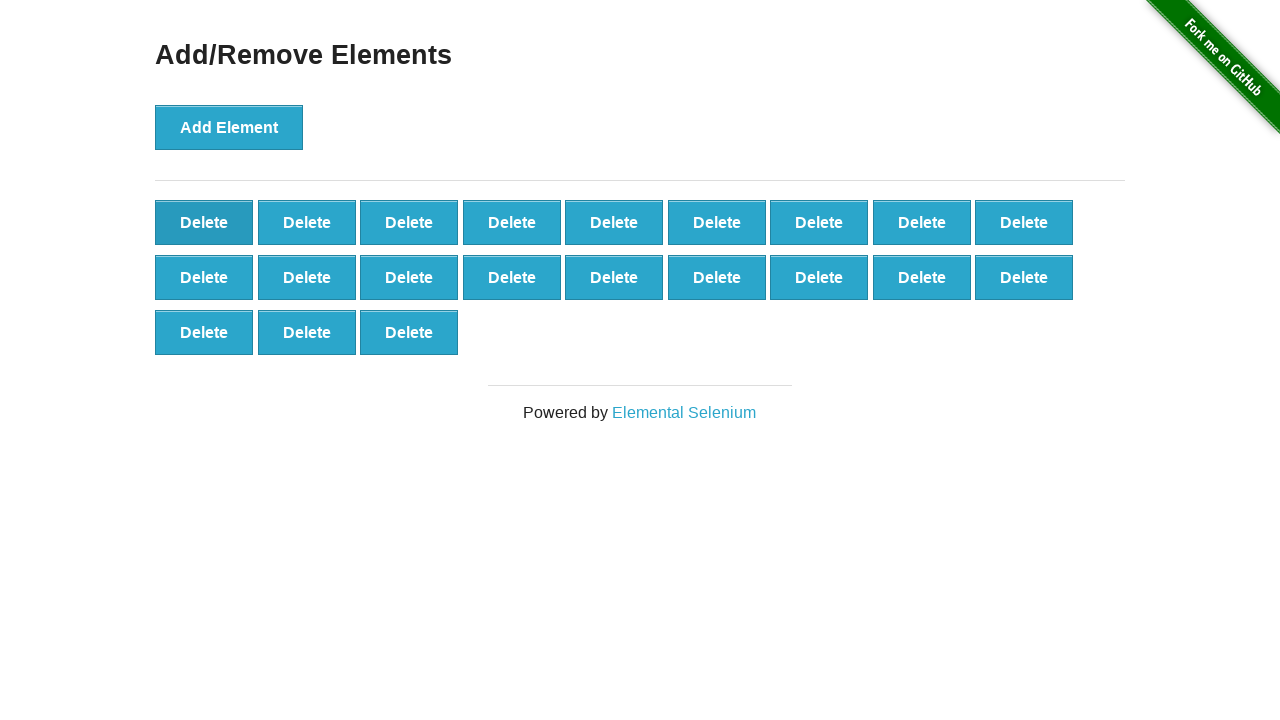

Clicked delete button (iteration 80/90) at (204, 222) on button[onclick='deleteElement()'] >> nth=0
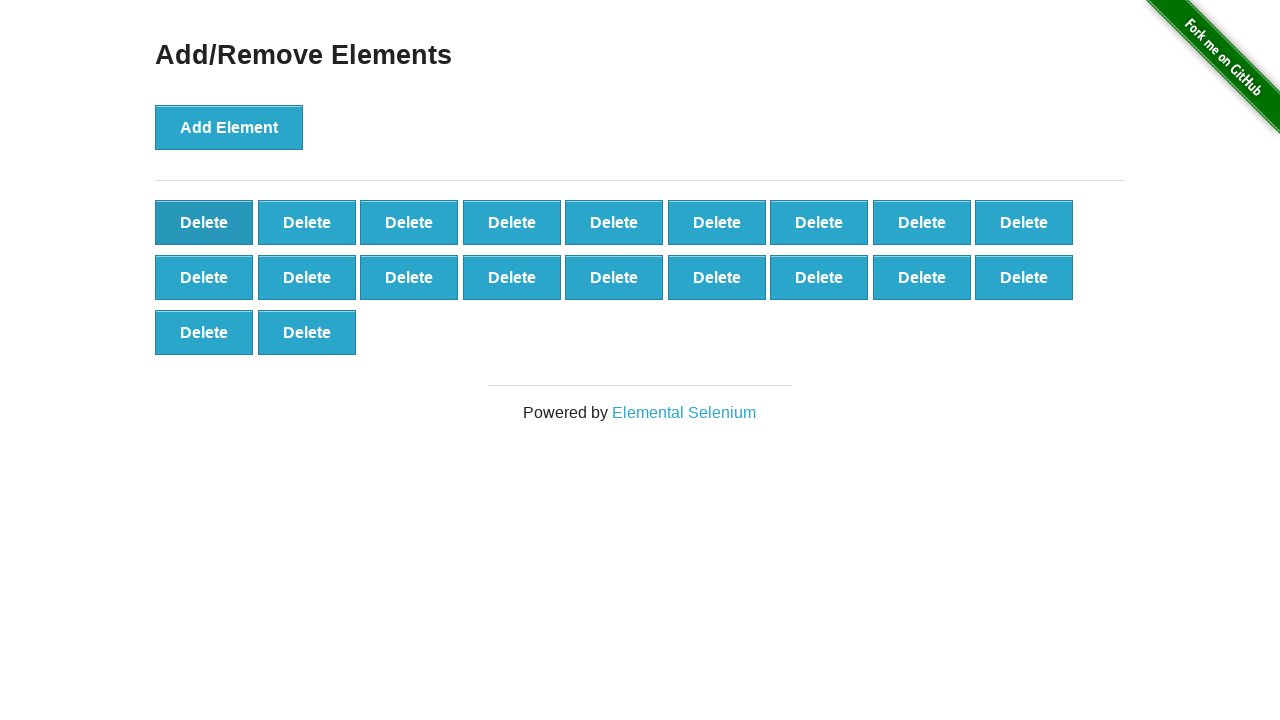

Clicked delete button (iteration 81/90) at (204, 222) on button[onclick='deleteElement()'] >> nth=0
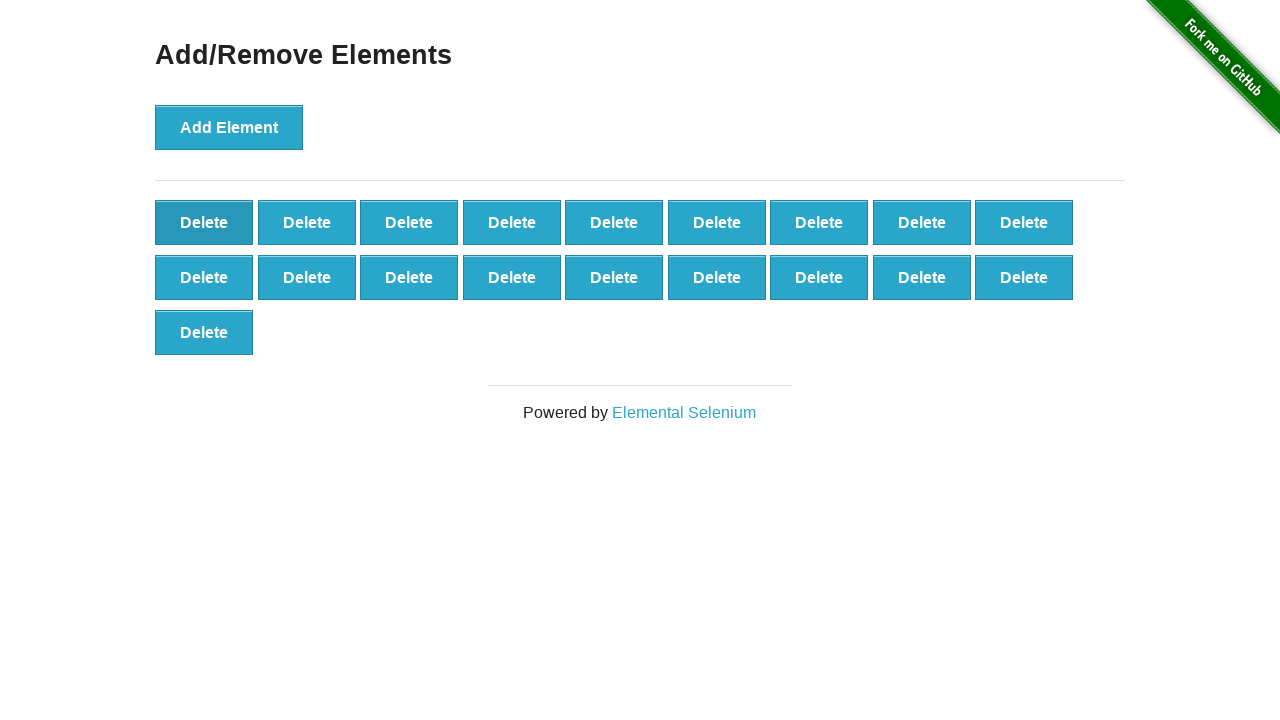

Clicked delete button (iteration 82/90) at (204, 222) on button[onclick='deleteElement()'] >> nth=0
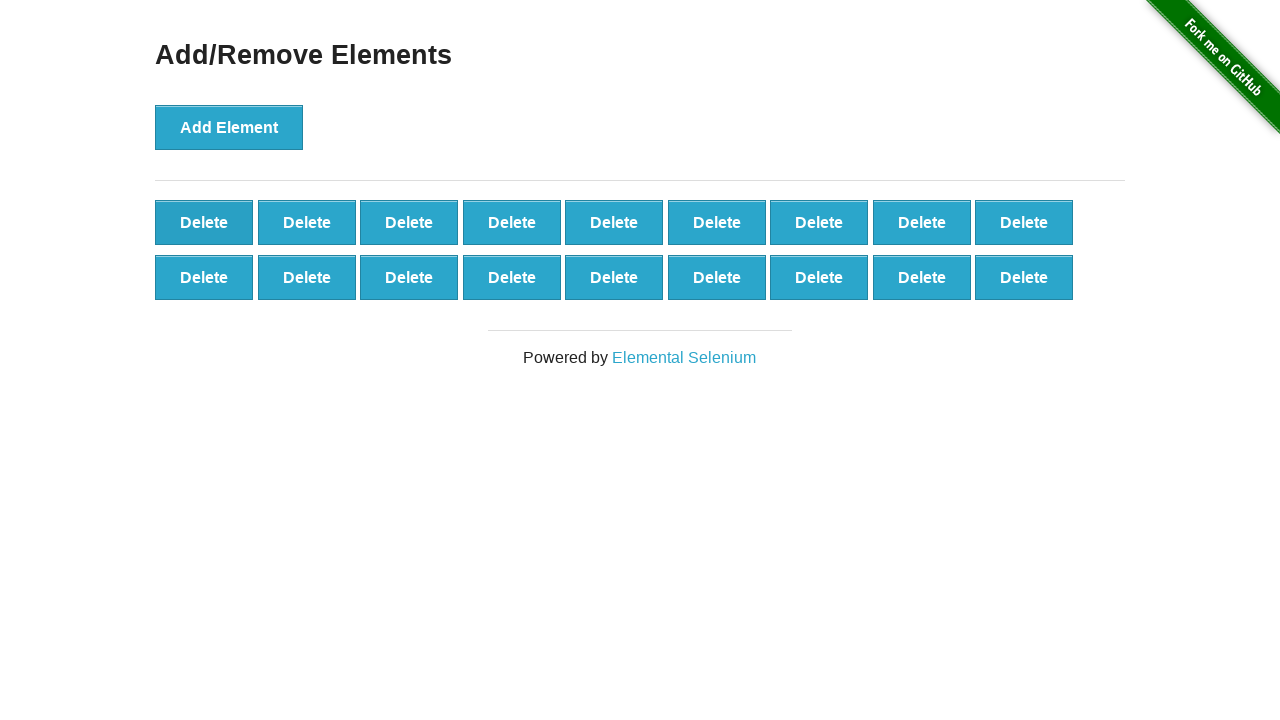

Clicked delete button (iteration 83/90) at (204, 222) on button[onclick='deleteElement()'] >> nth=0
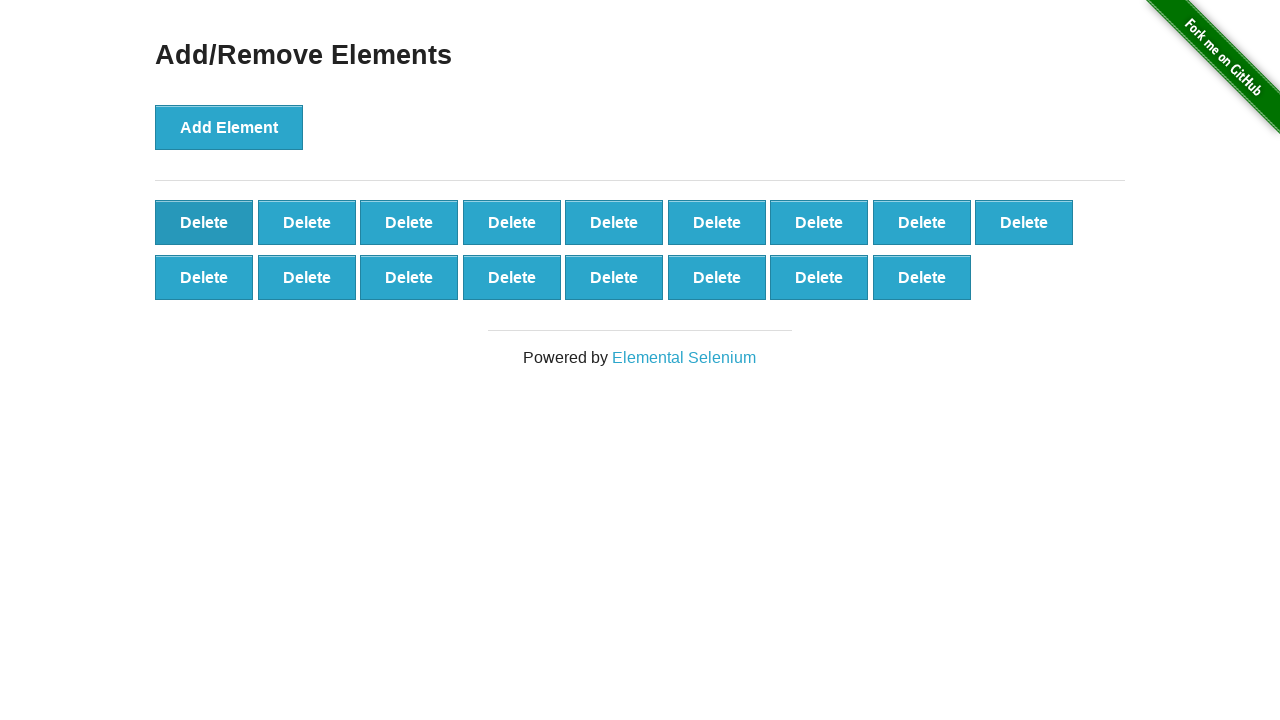

Clicked delete button (iteration 84/90) at (204, 222) on button[onclick='deleteElement()'] >> nth=0
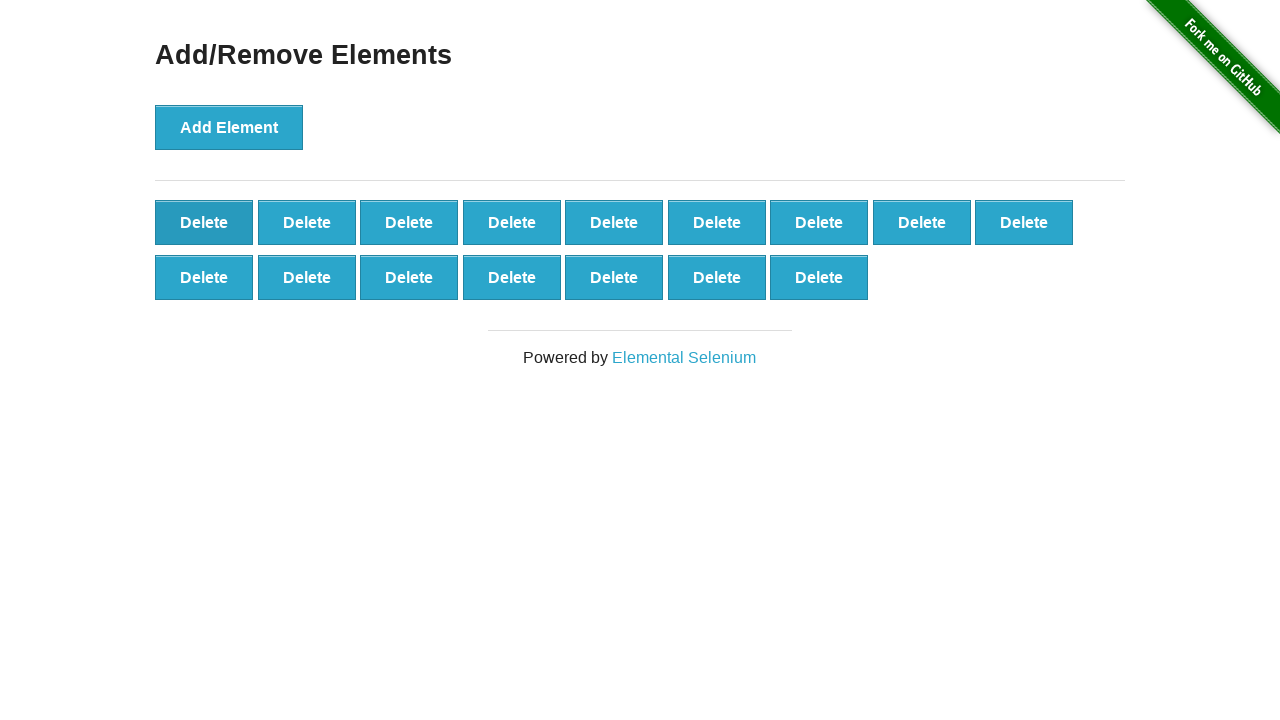

Clicked delete button (iteration 85/90) at (204, 222) on button[onclick='deleteElement()'] >> nth=0
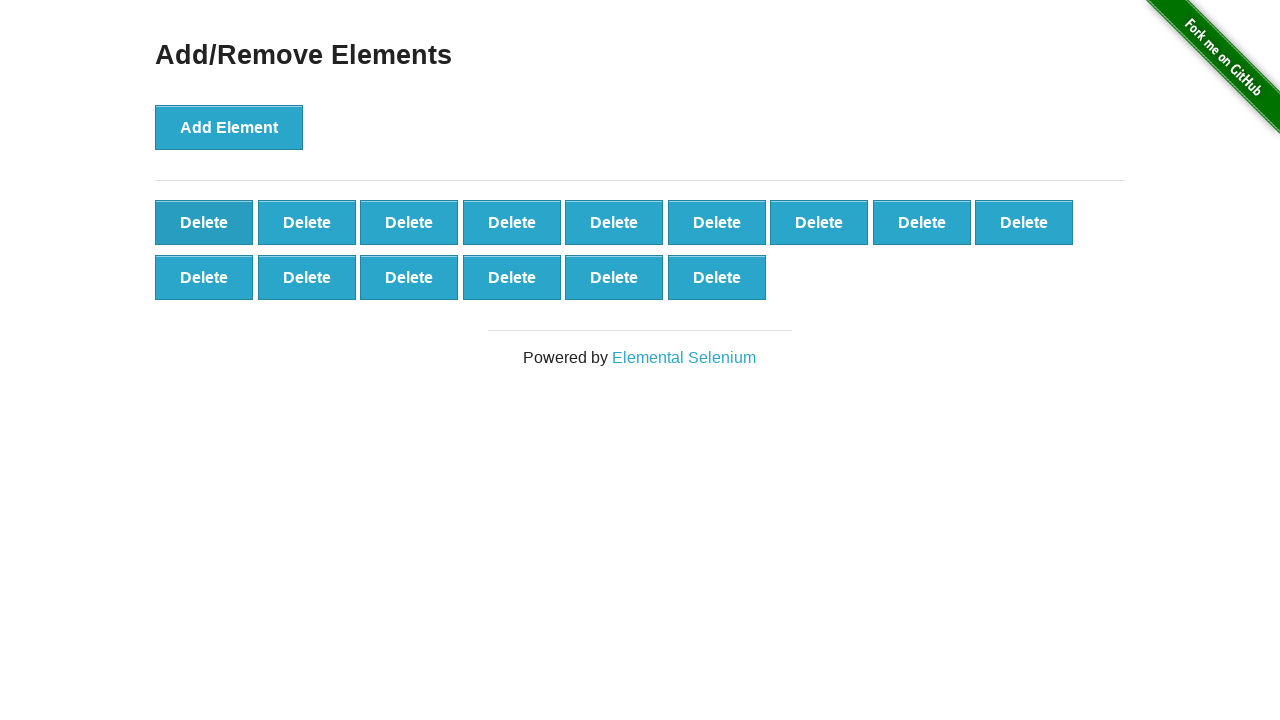

Clicked delete button (iteration 86/90) at (204, 222) on button[onclick='deleteElement()'] >> nth=0
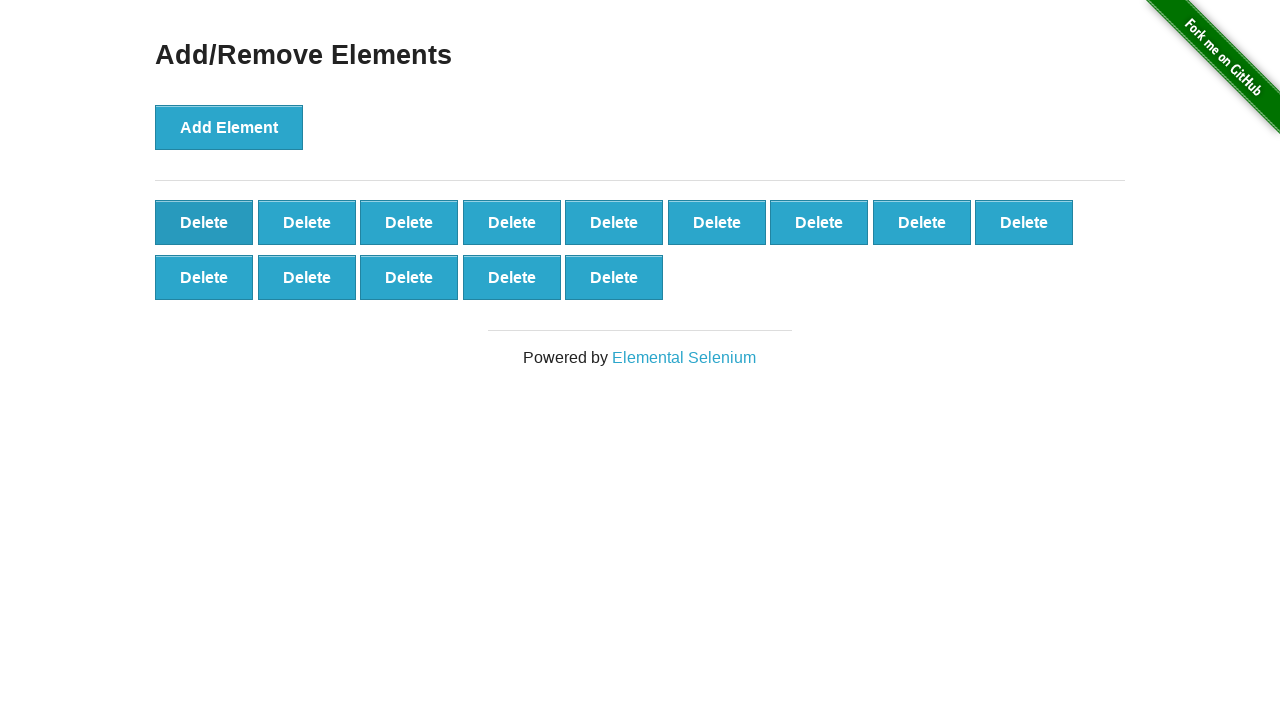

Clicked delete button (iteration 87/90) at (204, 222) on button[onclick='deleteElement()'] >> nth=0
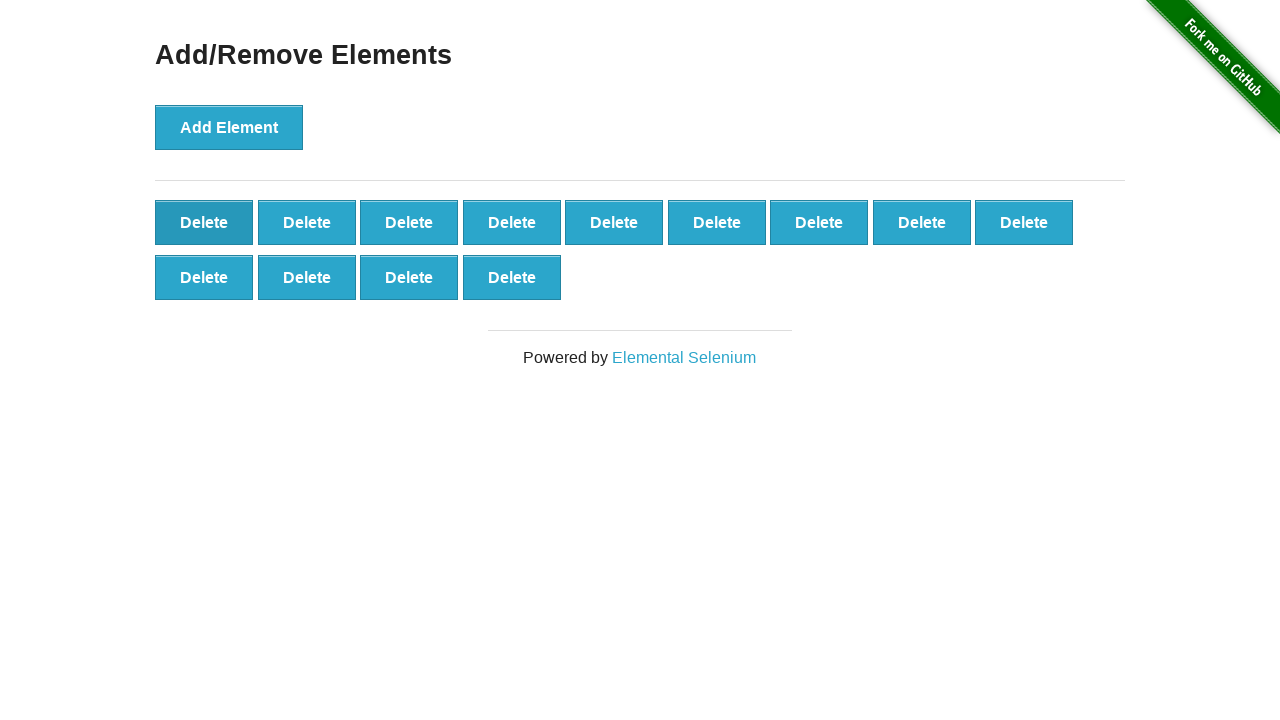

Clicked delete button (iteration 88/90) at (204, 222) on button[onclick='deleteElement()'] >> nth=0
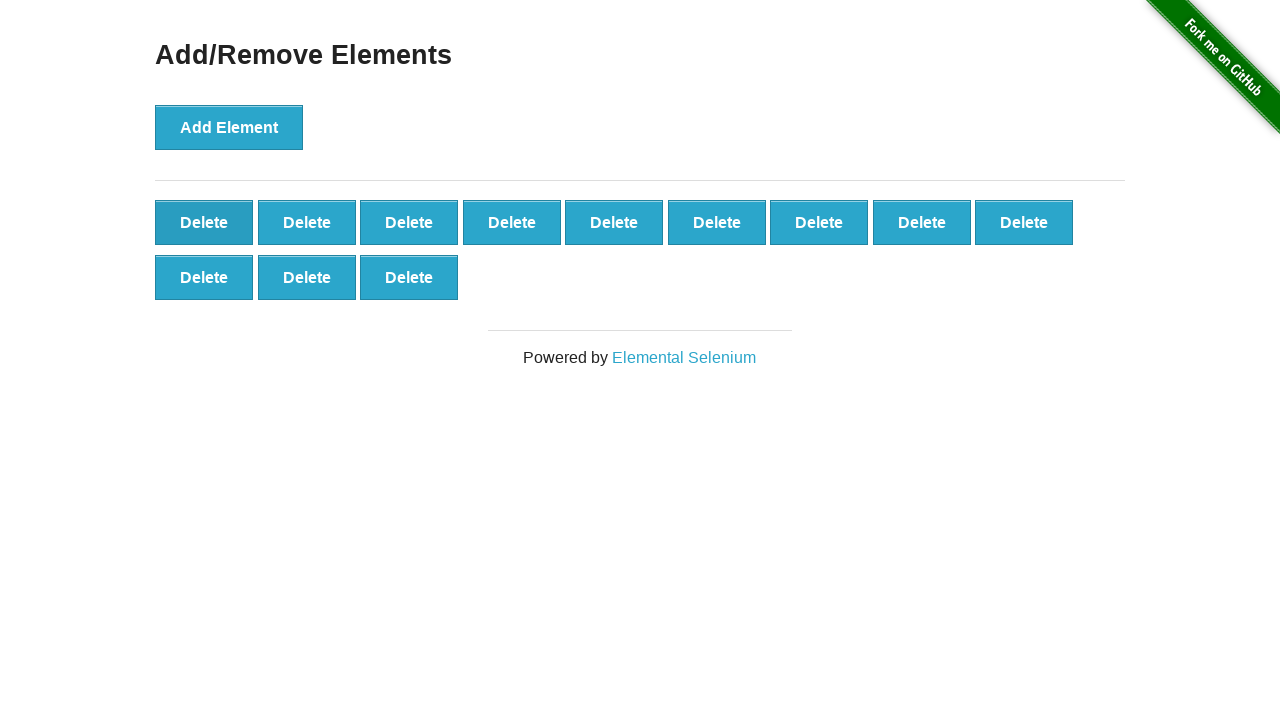

Clicked delete button (iteration 89/90) at (204, 222) on button[onclick='deleteElement()'] >> nth=0
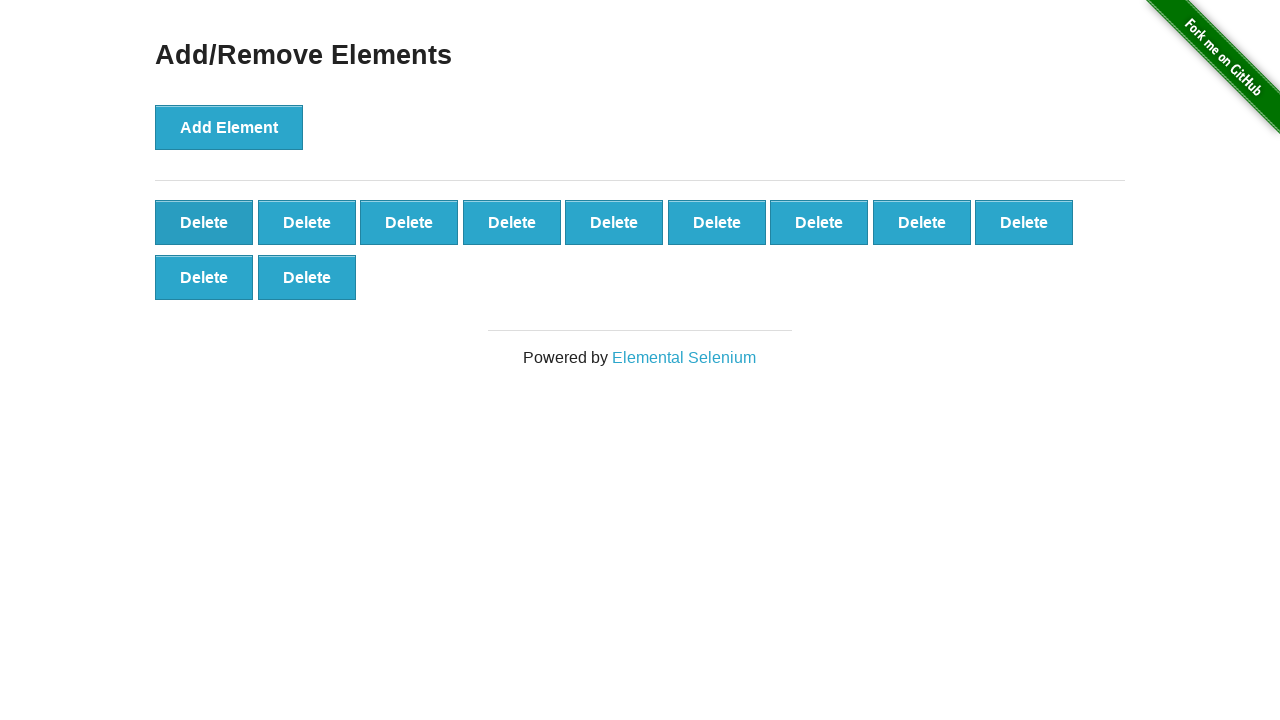

Clicked delete button (iteration 90/90) at (204, 222) on button[onclick='deleteElement()'] >> nth=0
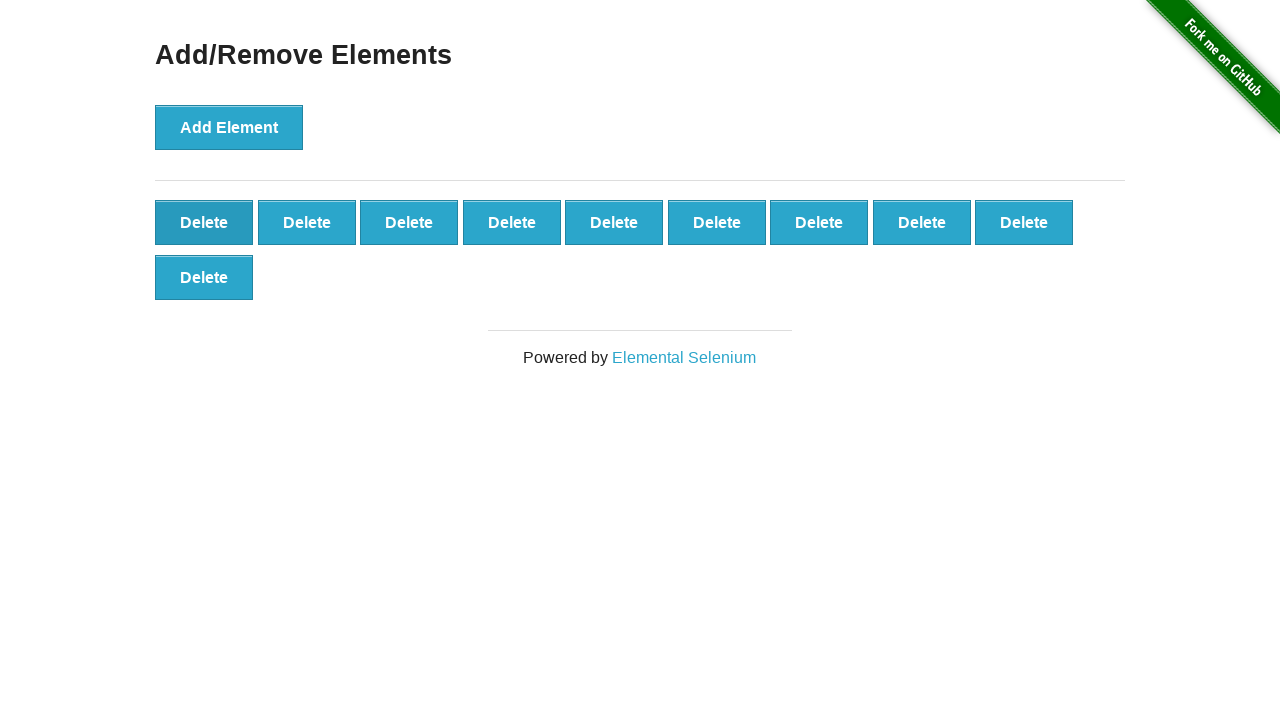

Verified 10 delete buttons remain after deleting 90 elements
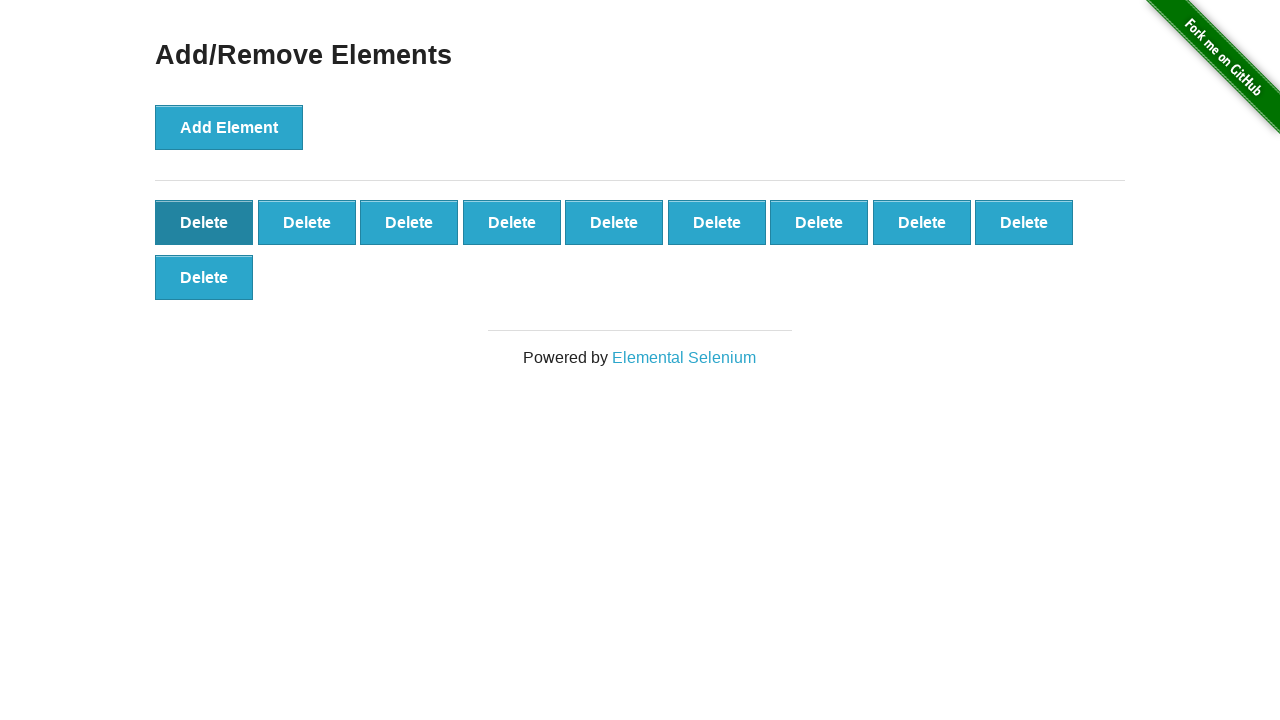

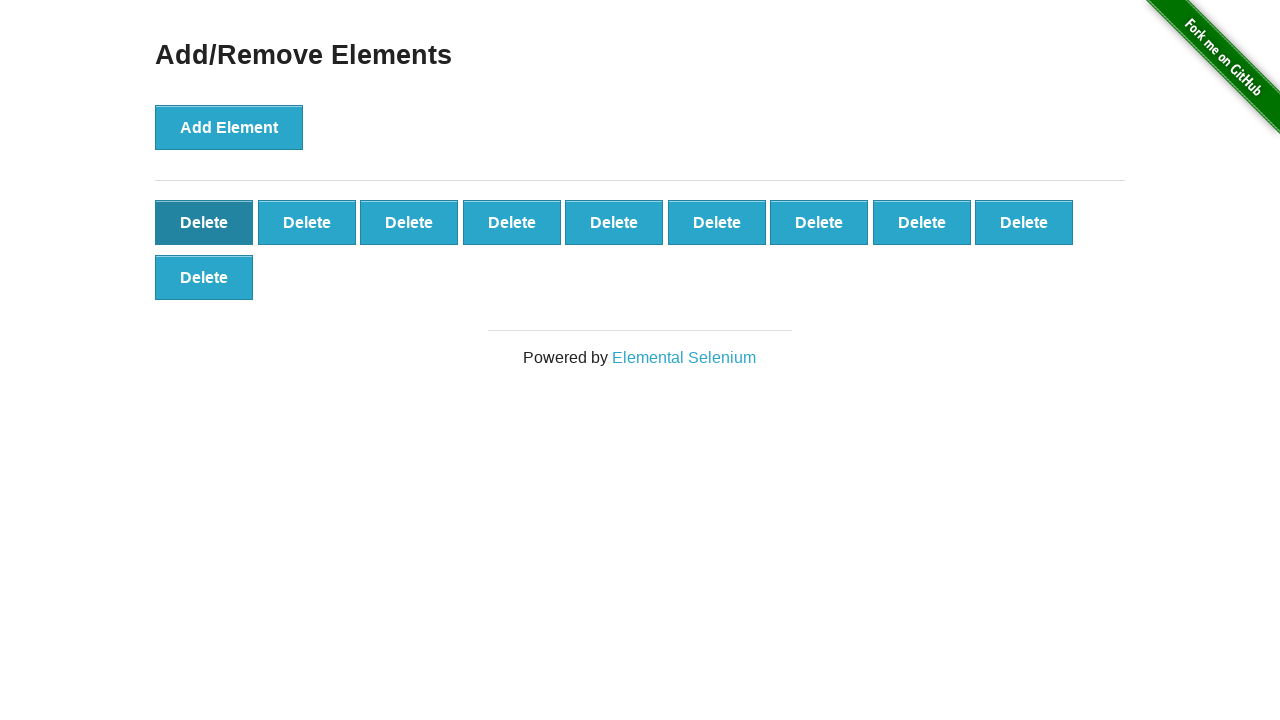